Monitors a ticket queue page by repeatedly refreshing until the page content changes to show a postcode field, indicating the queue has ended and the actual ticket page is available.

Starting URL: https://glastonbury.seetickets.com/content/extras

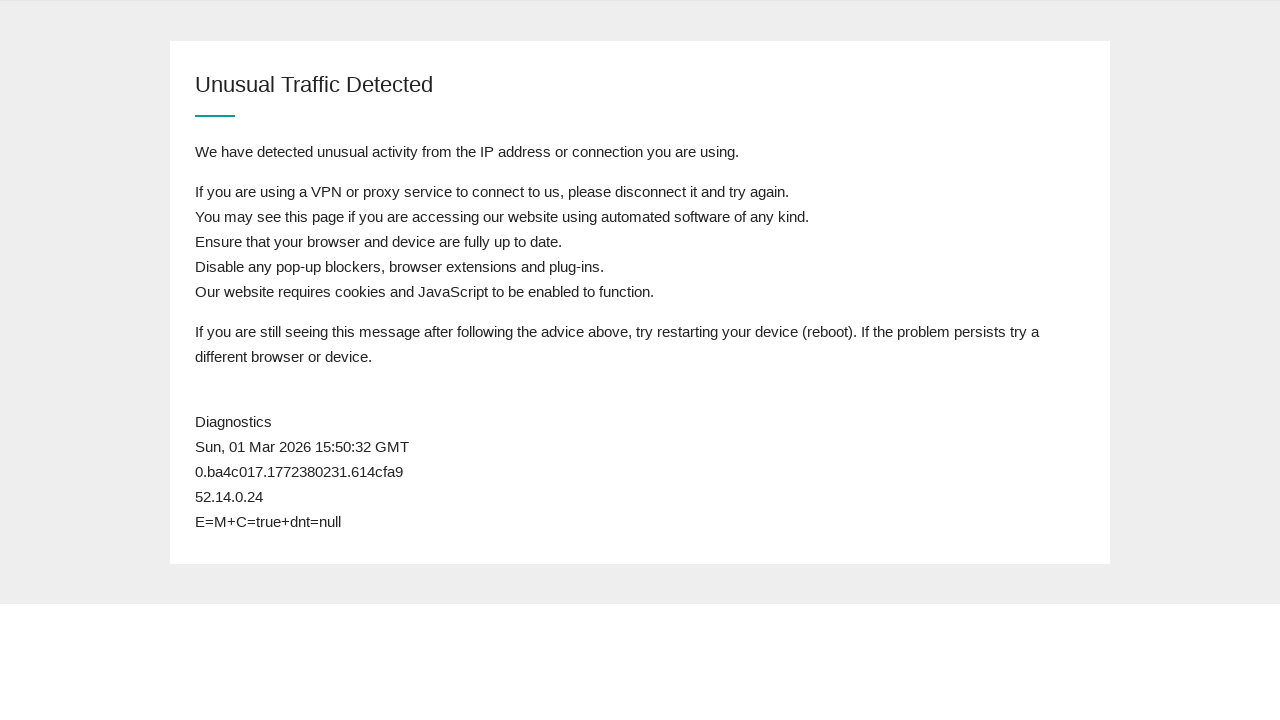

Reloaded queue page (attempt 1)
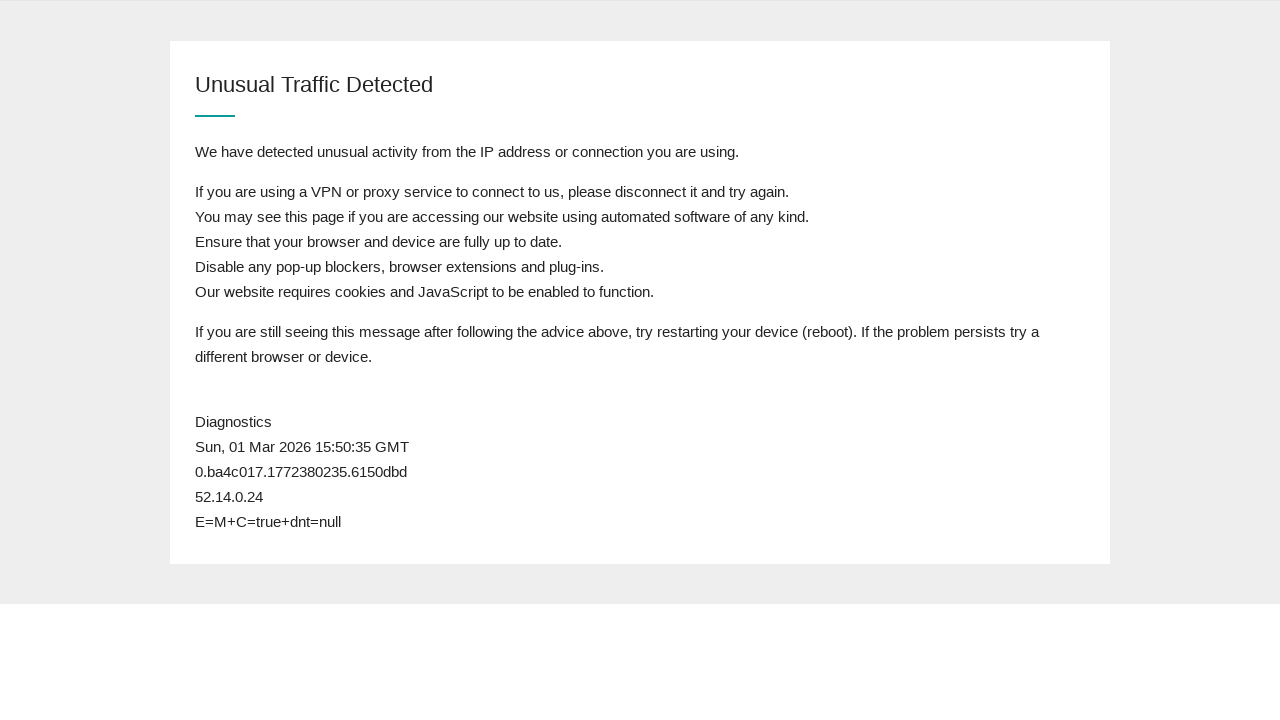

Page body loaded
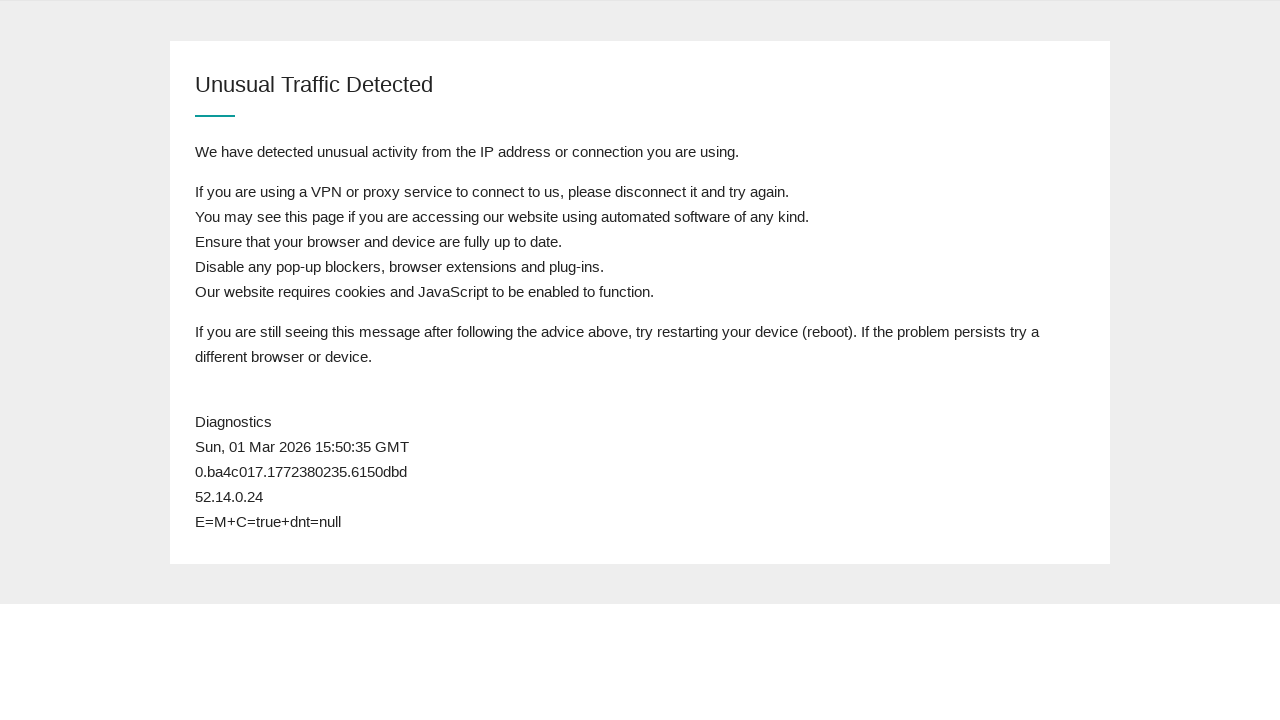

Checked page content for postcode field
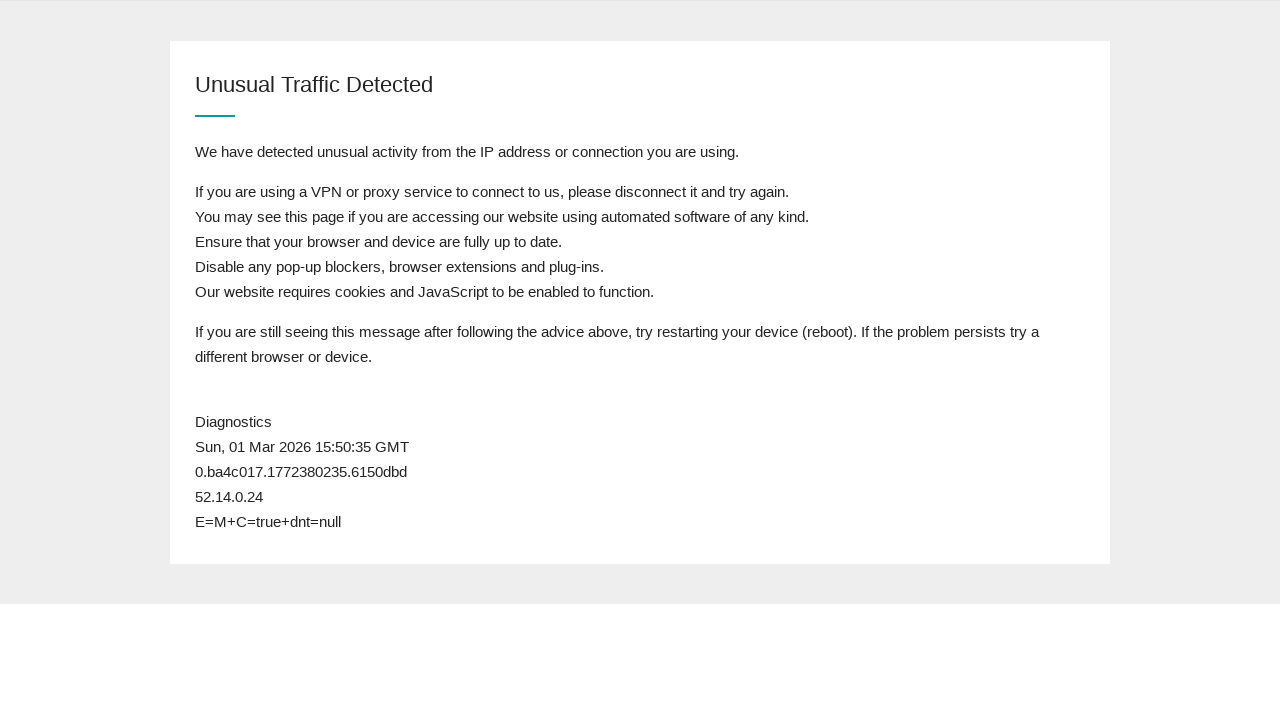

Postcode field not found - still in queue, waiting before next refresh
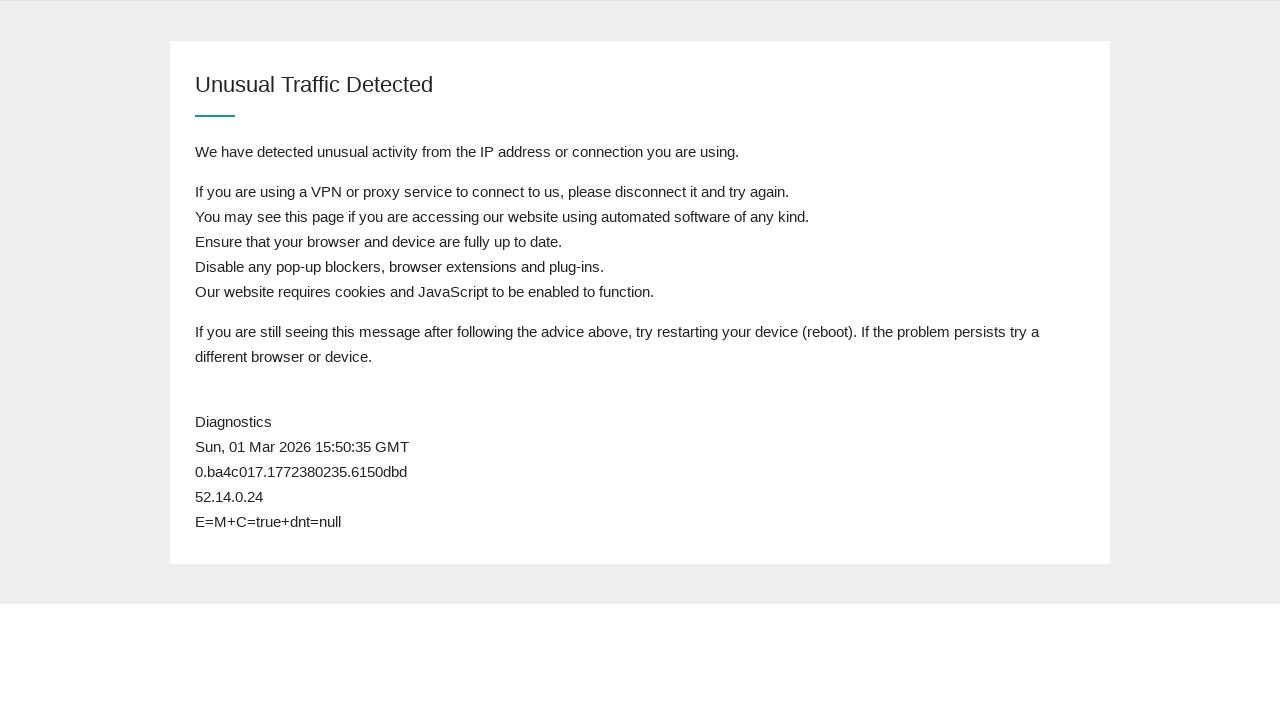

Reloaded queue page (attempt 2)
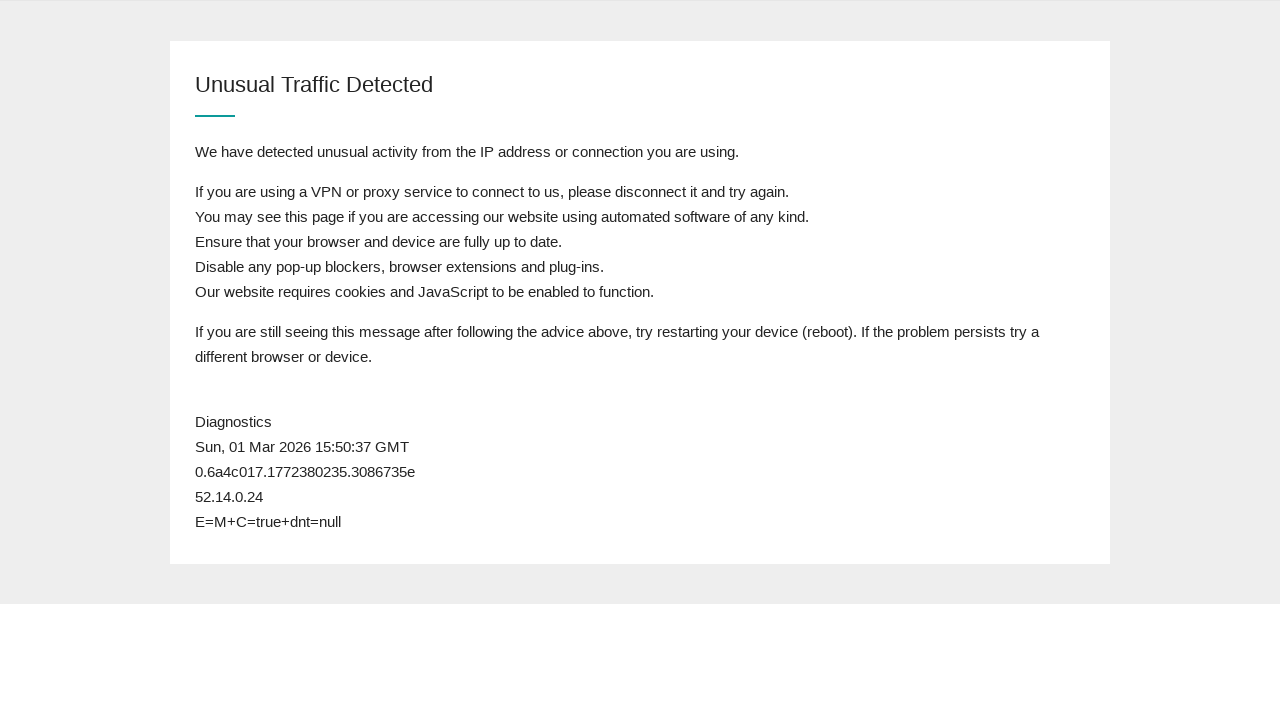

Page body loaded
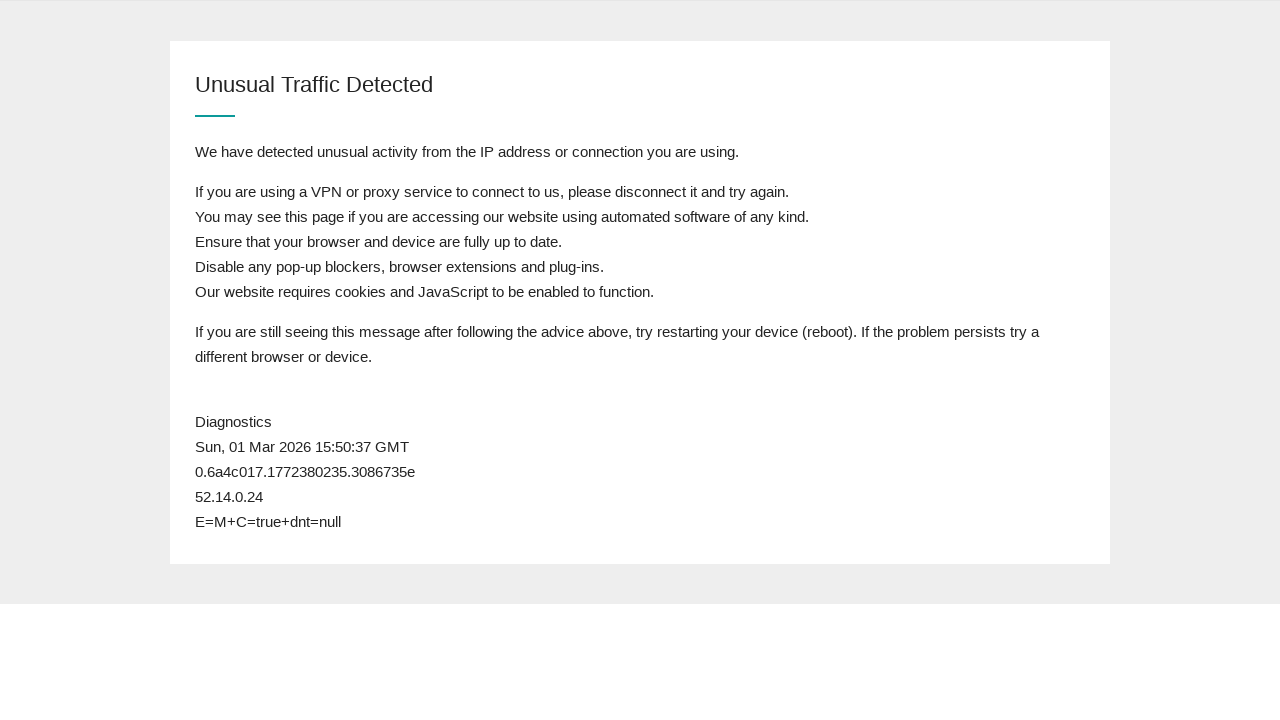

Checked page content for postcode field
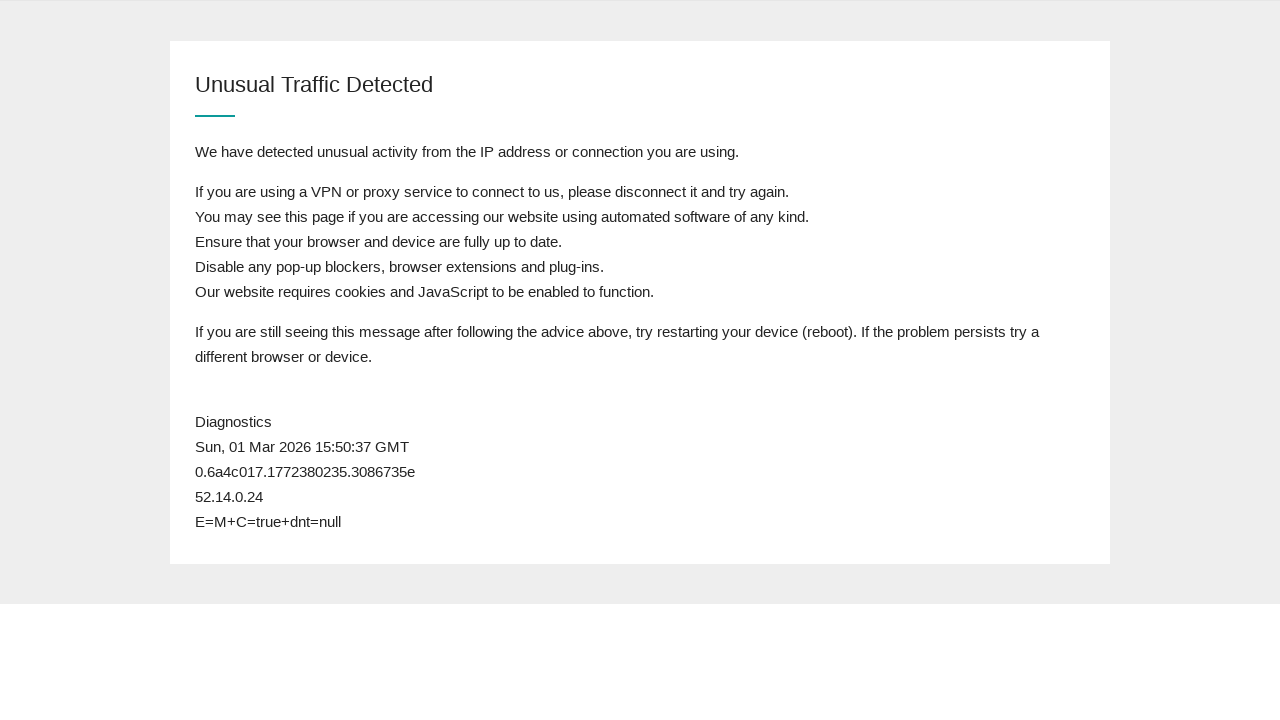

Postcode field not found - still in queue, waiting before next refresh
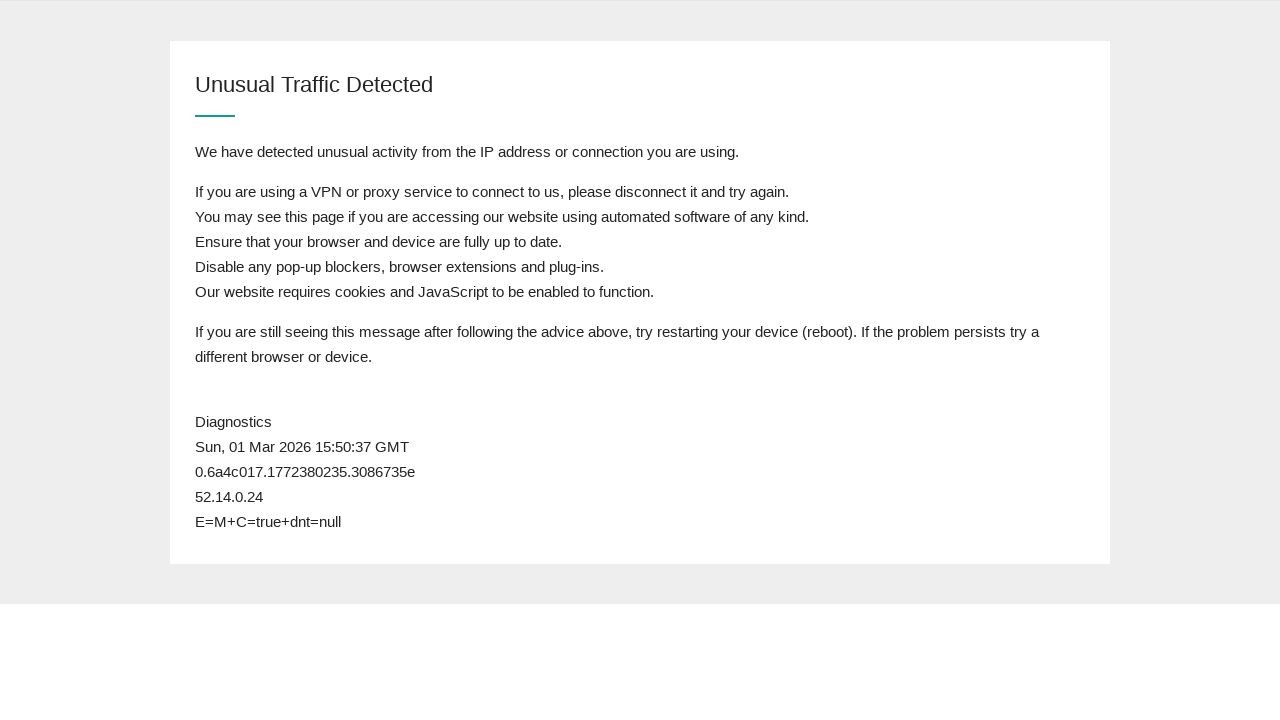

Reloaded queue page (attempt 3)
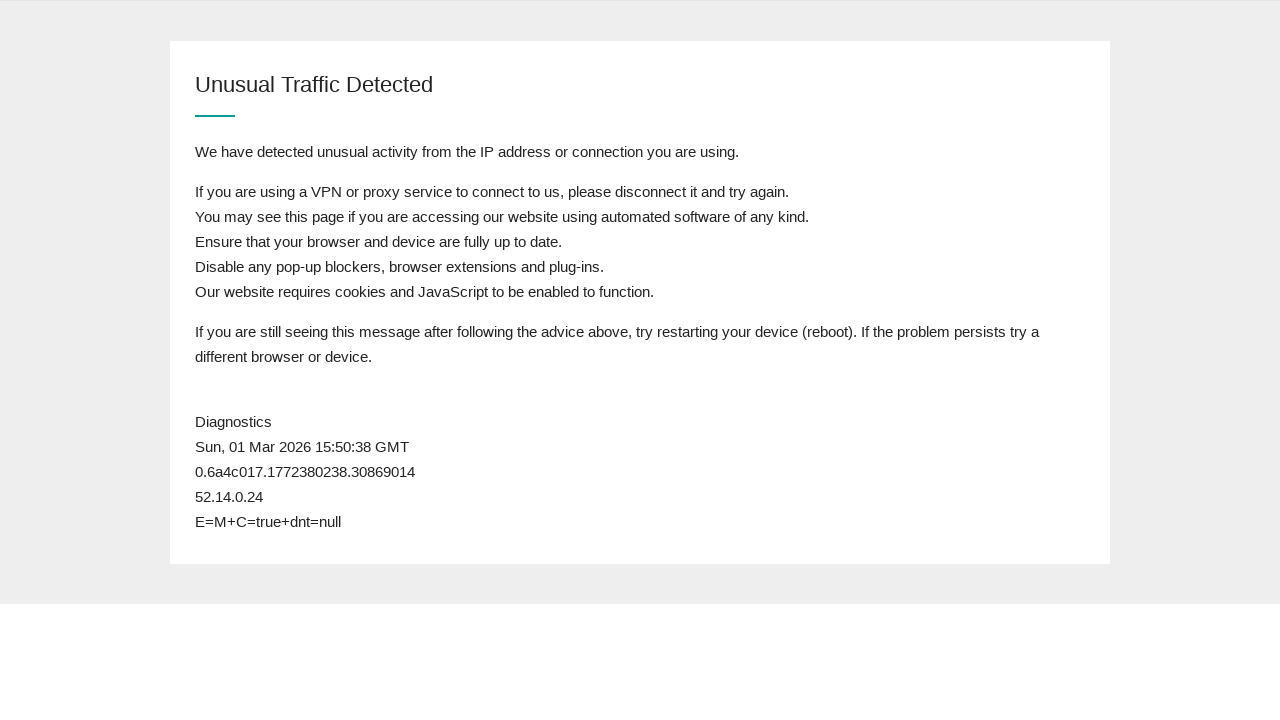

Page body loaded
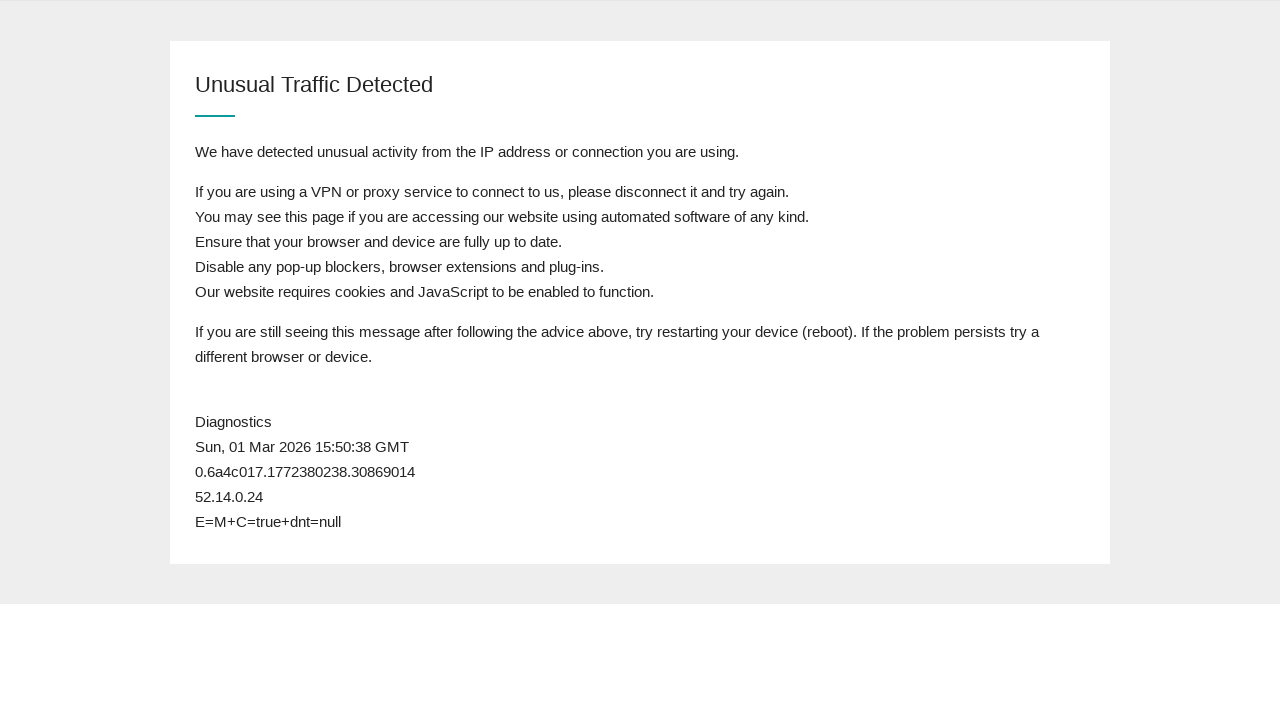

Checked page content for postcode field
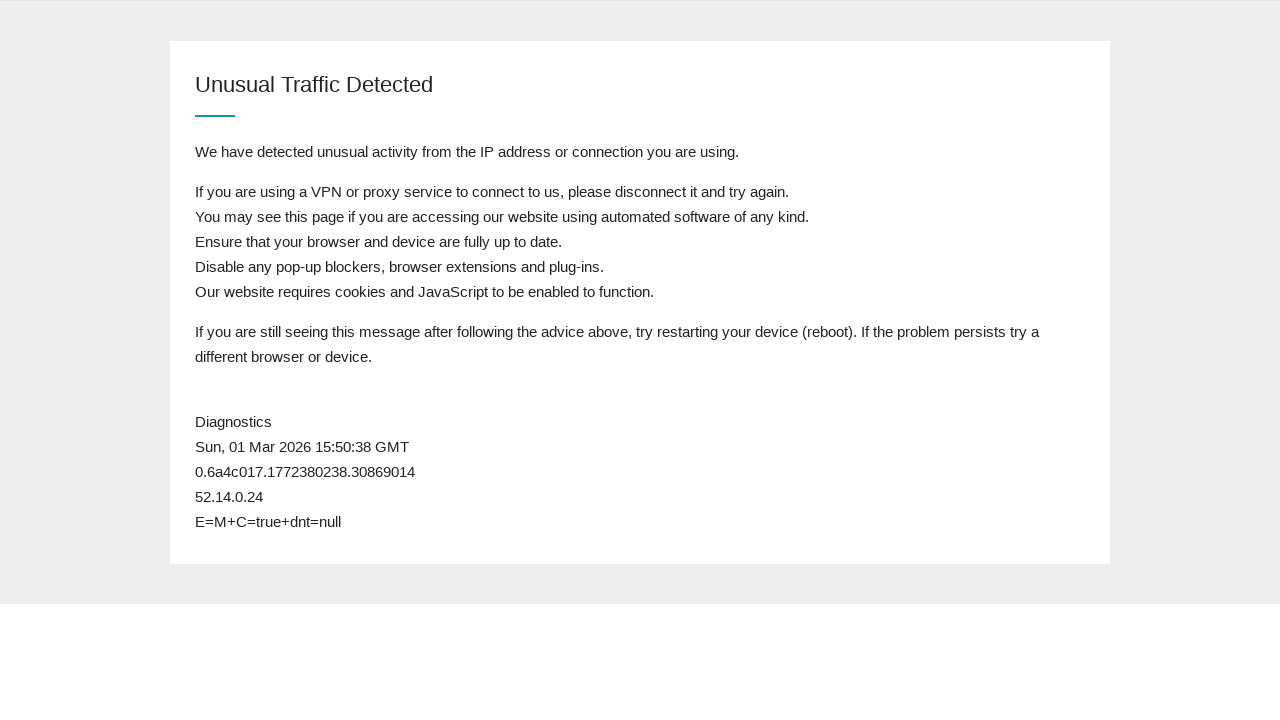

Postcode field not found - still in queue, waiting before next refresh
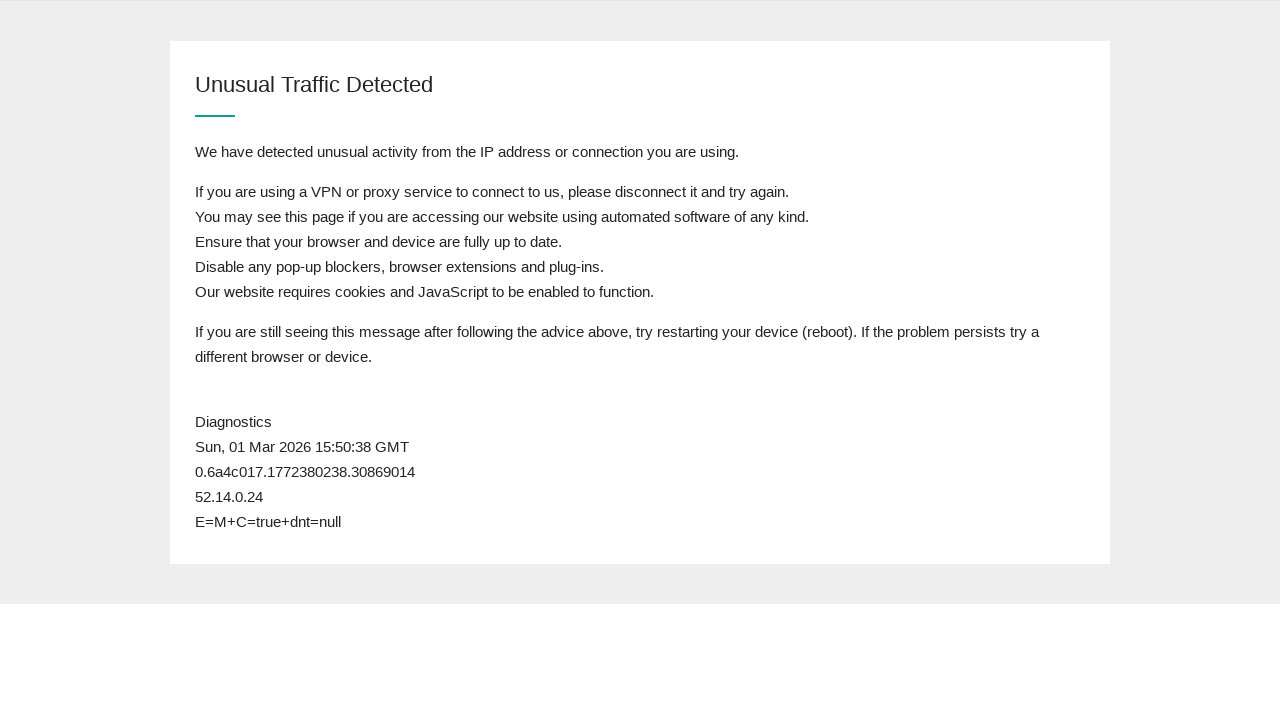

Reloaded queue page (attempt 4)
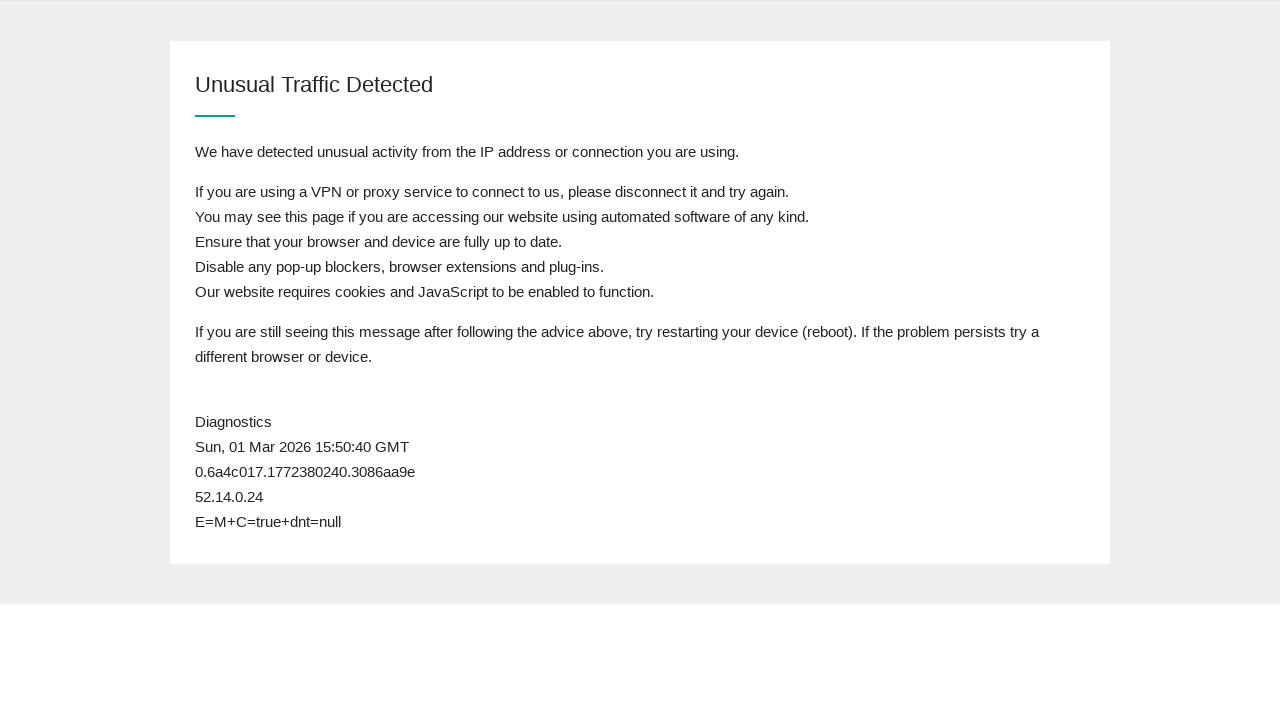

Page body loaded
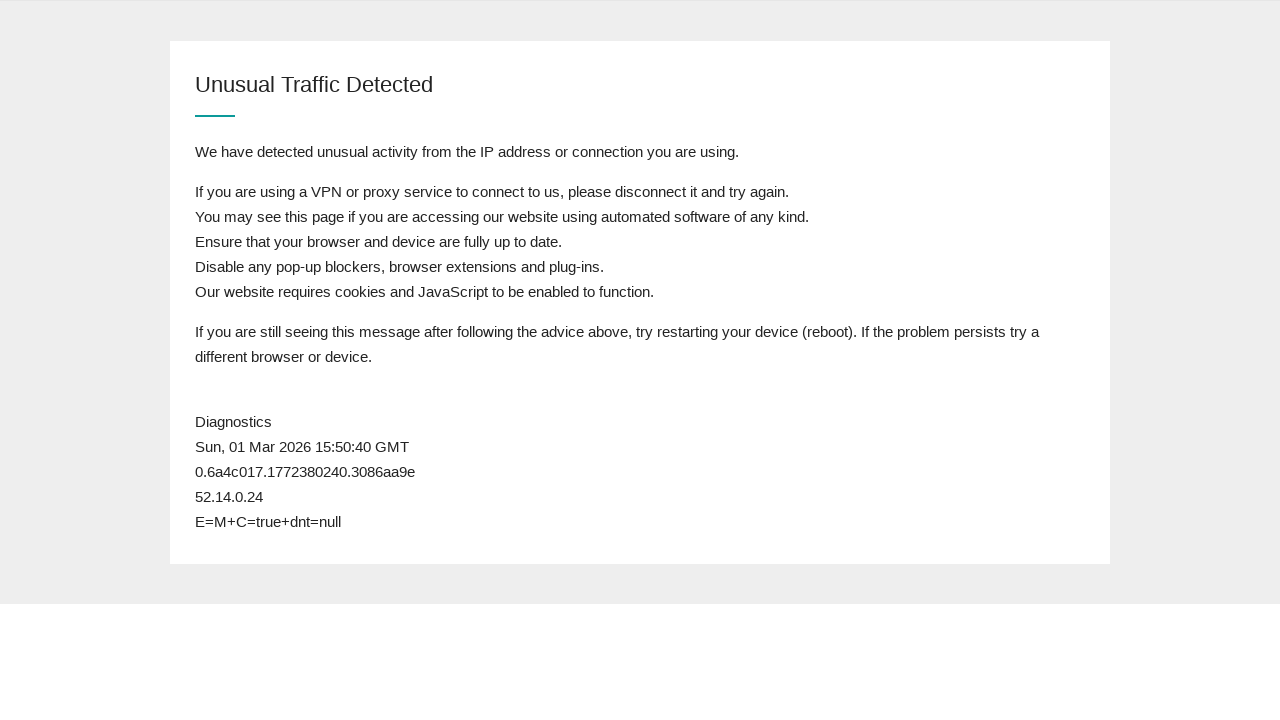

Checked page content for postcode field
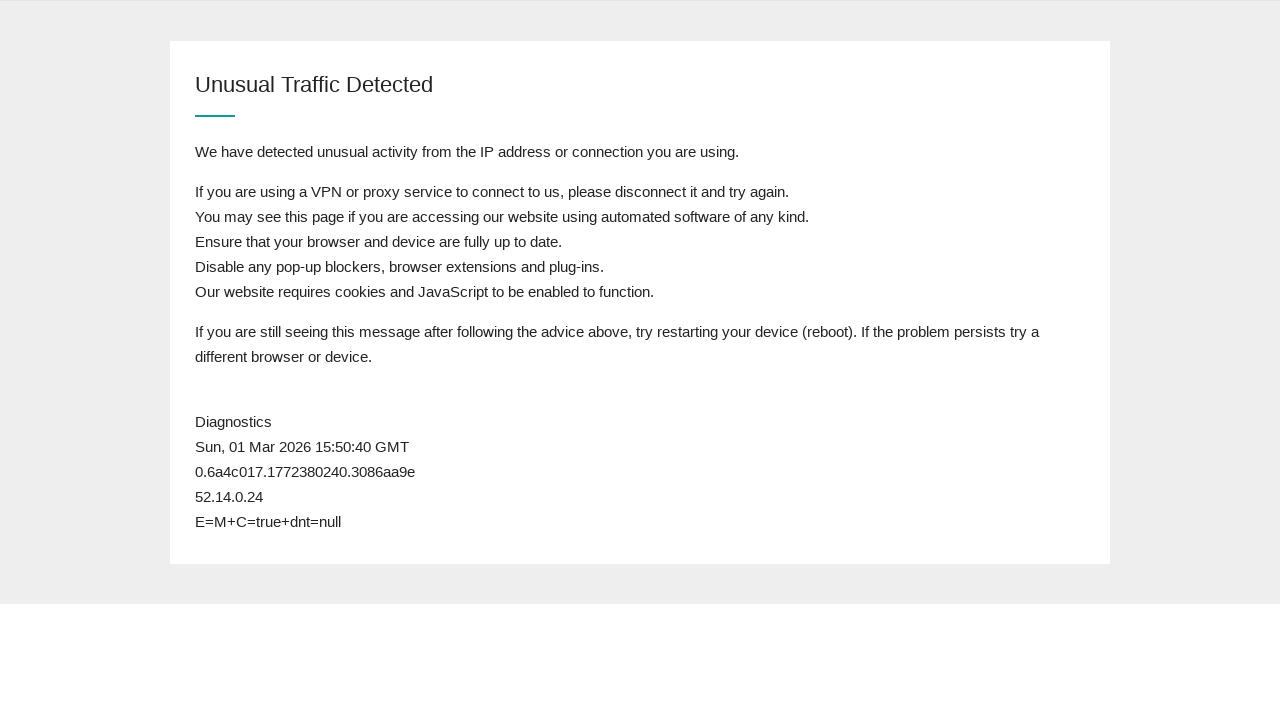

Postcode field not found - still in queue, waiting before next refresh
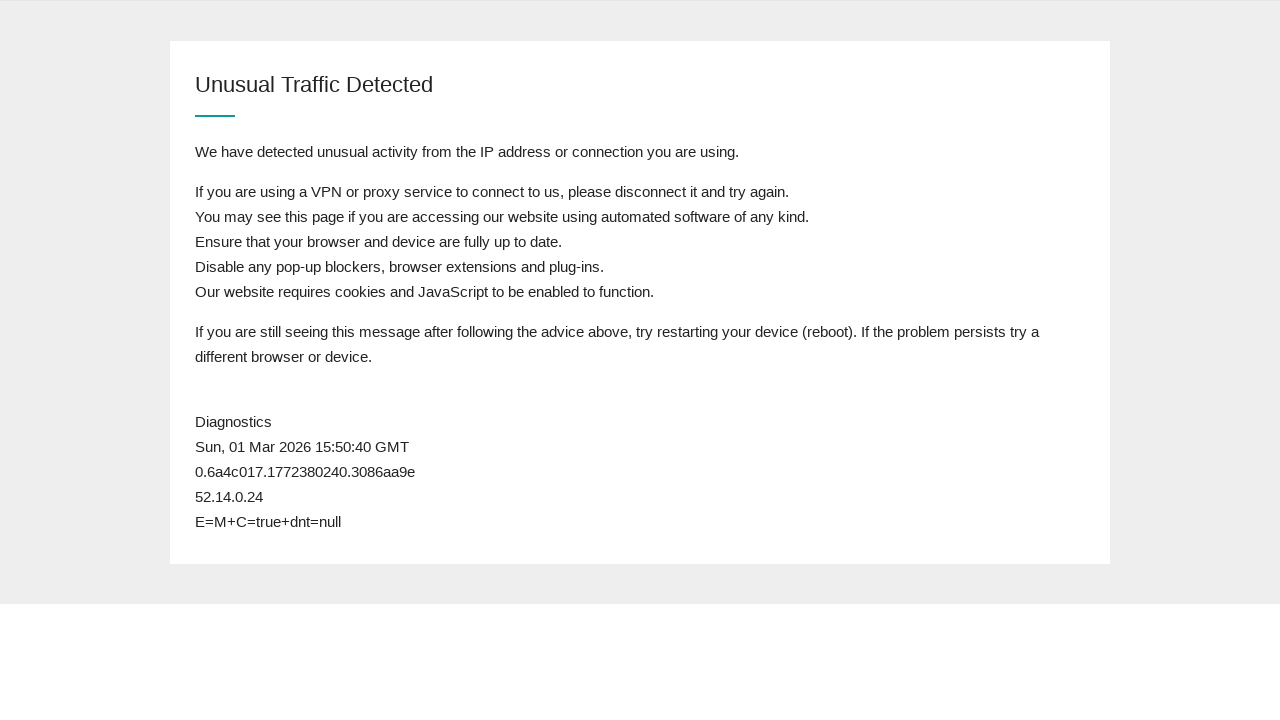

Reloaded queue page (attempt 5)
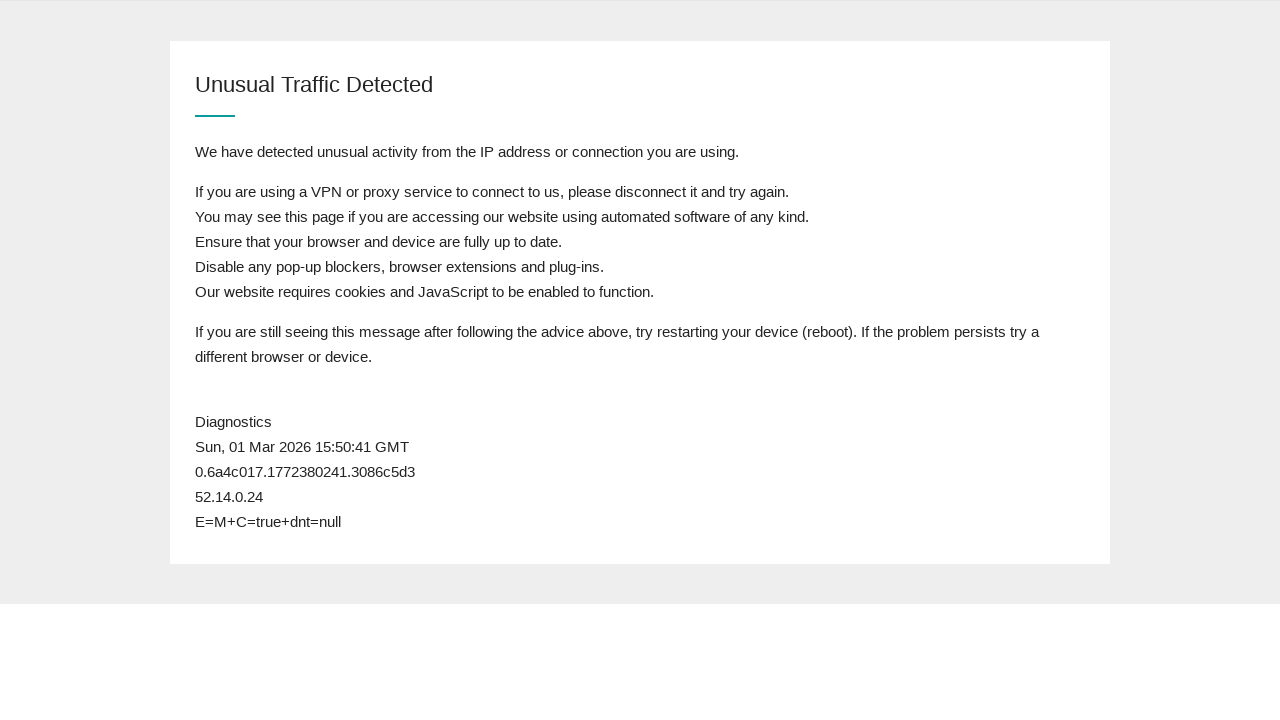

Page body loaded
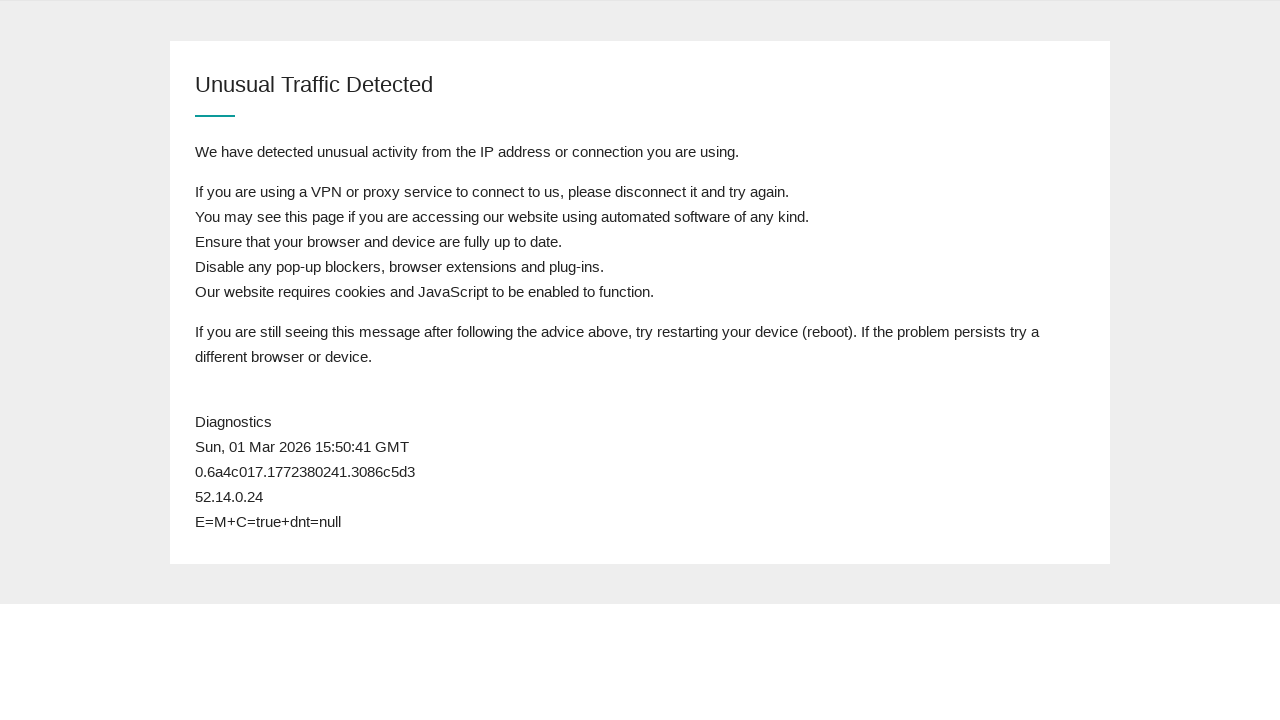

Checked page content for postcode field
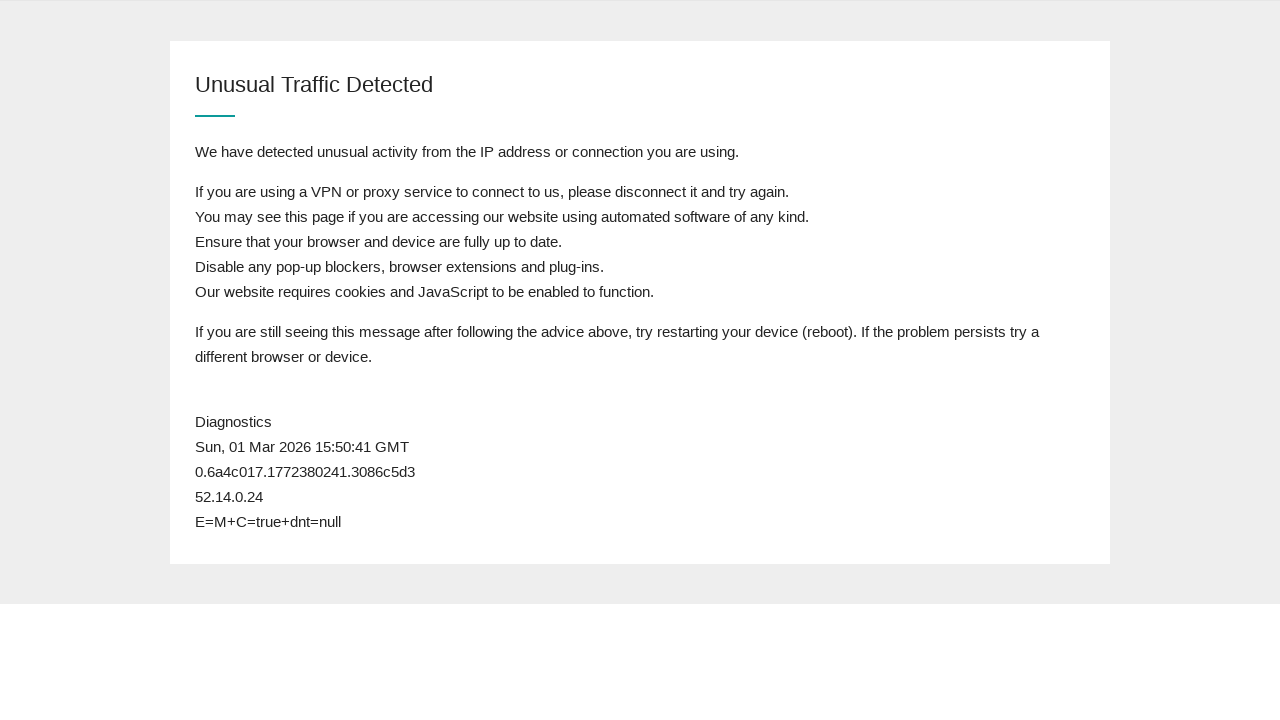

Postcode field not found - still in queue, waiting before next refresh
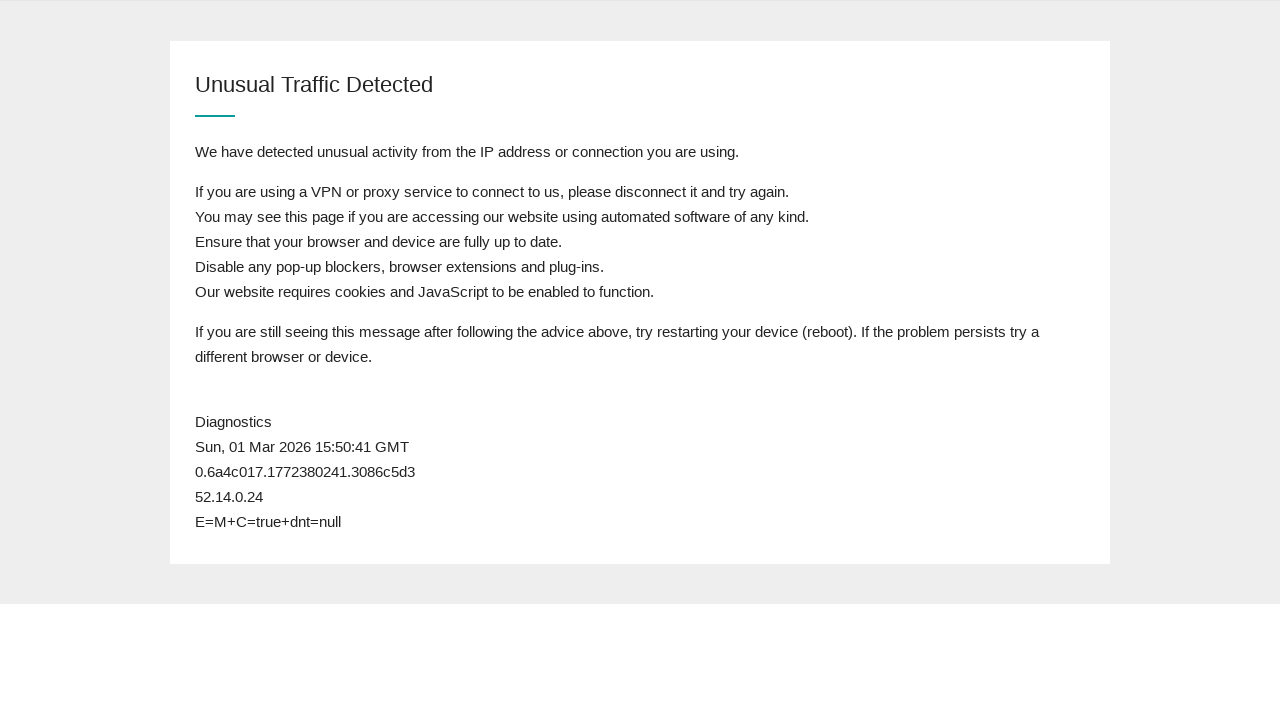

Reloaded queue page (attempt 6)
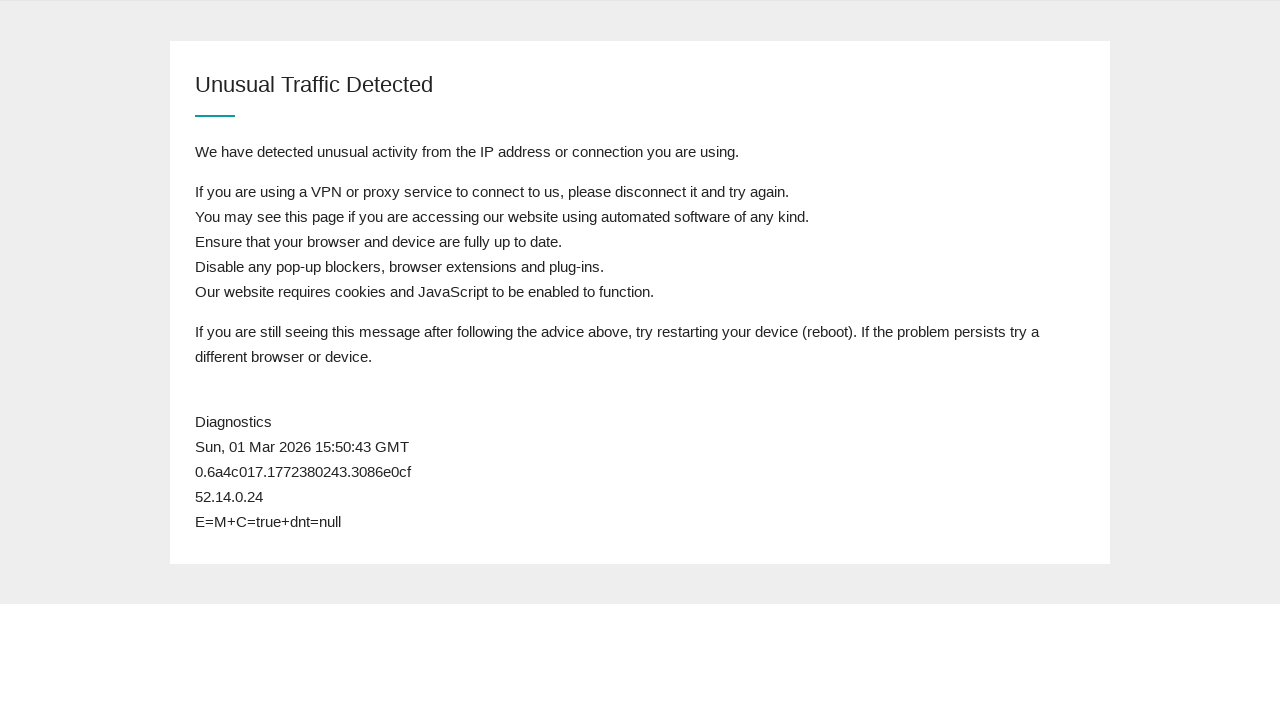

Page body loaded
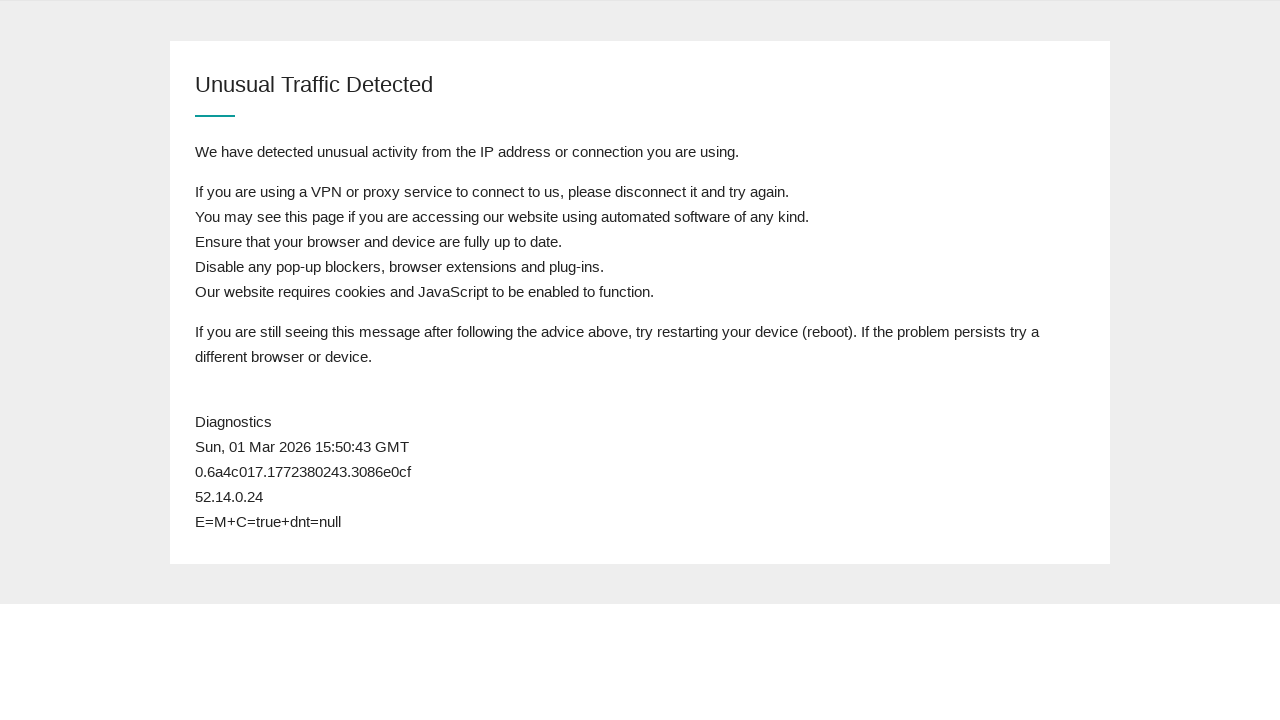

Checked page content for postcode field
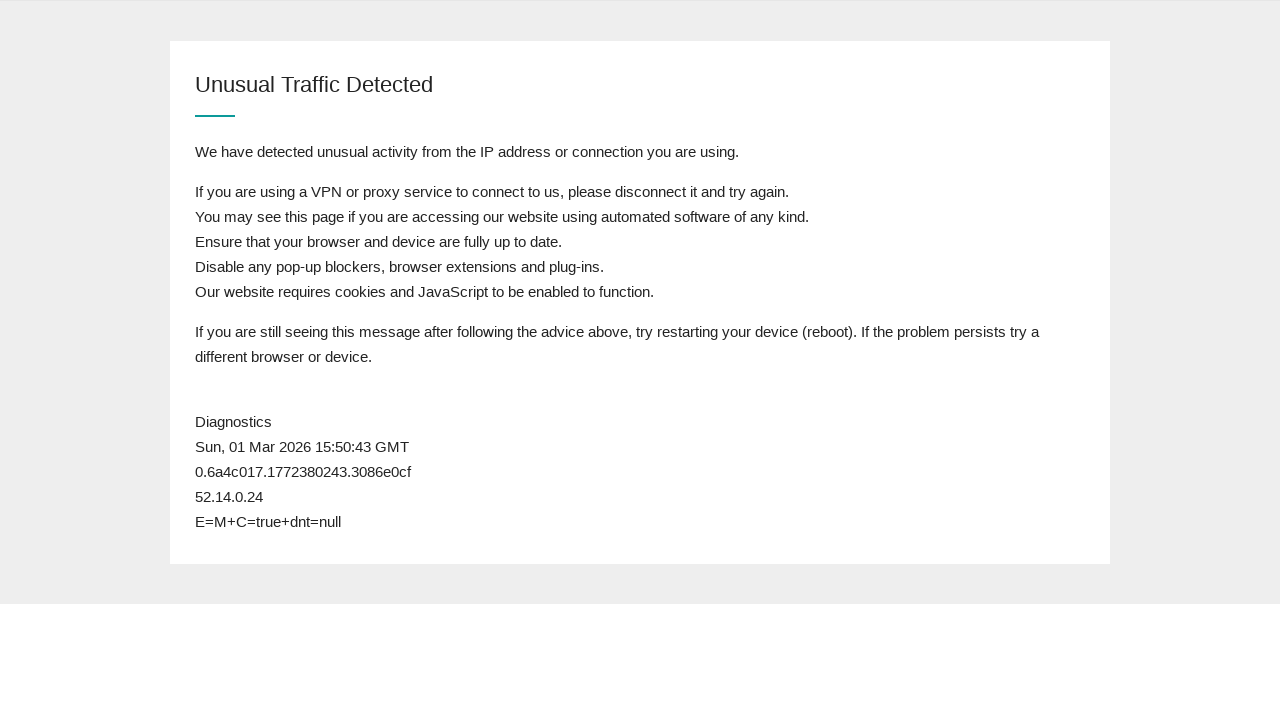

Postcode field not found - still in queue, waiting before next refresh
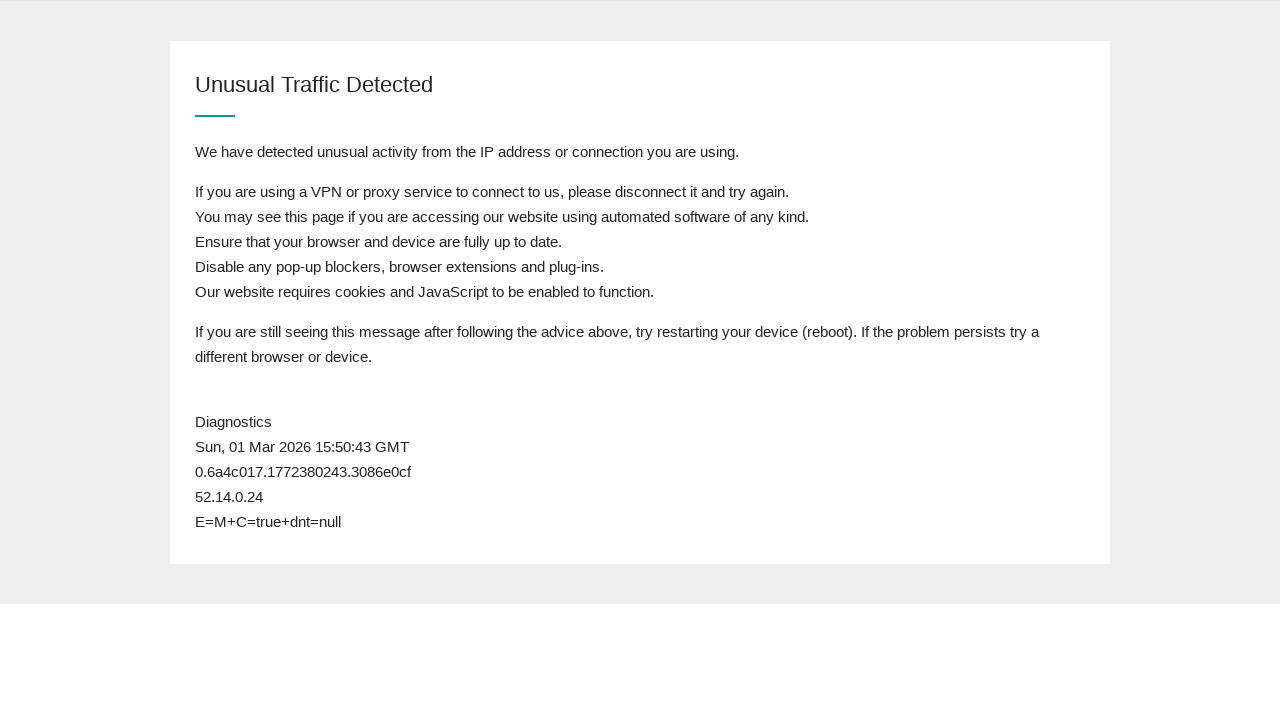

Reloaded queue page (attempt 7)
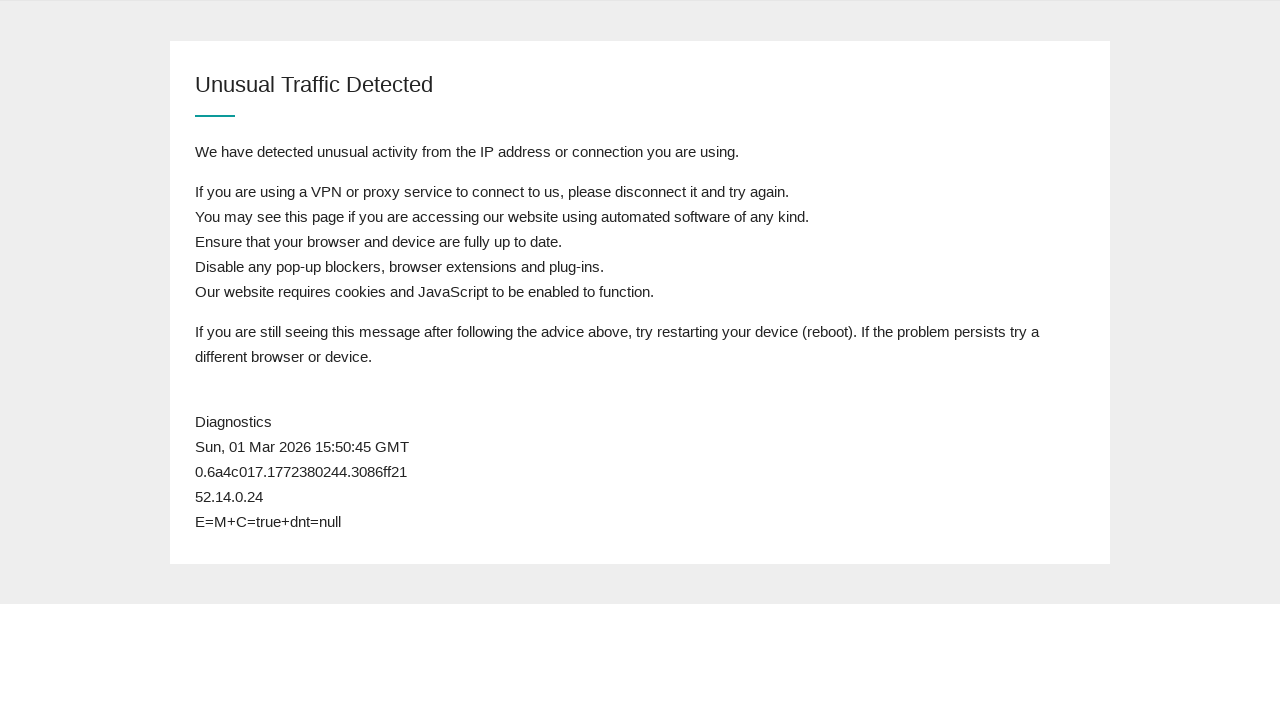

Page body loaded
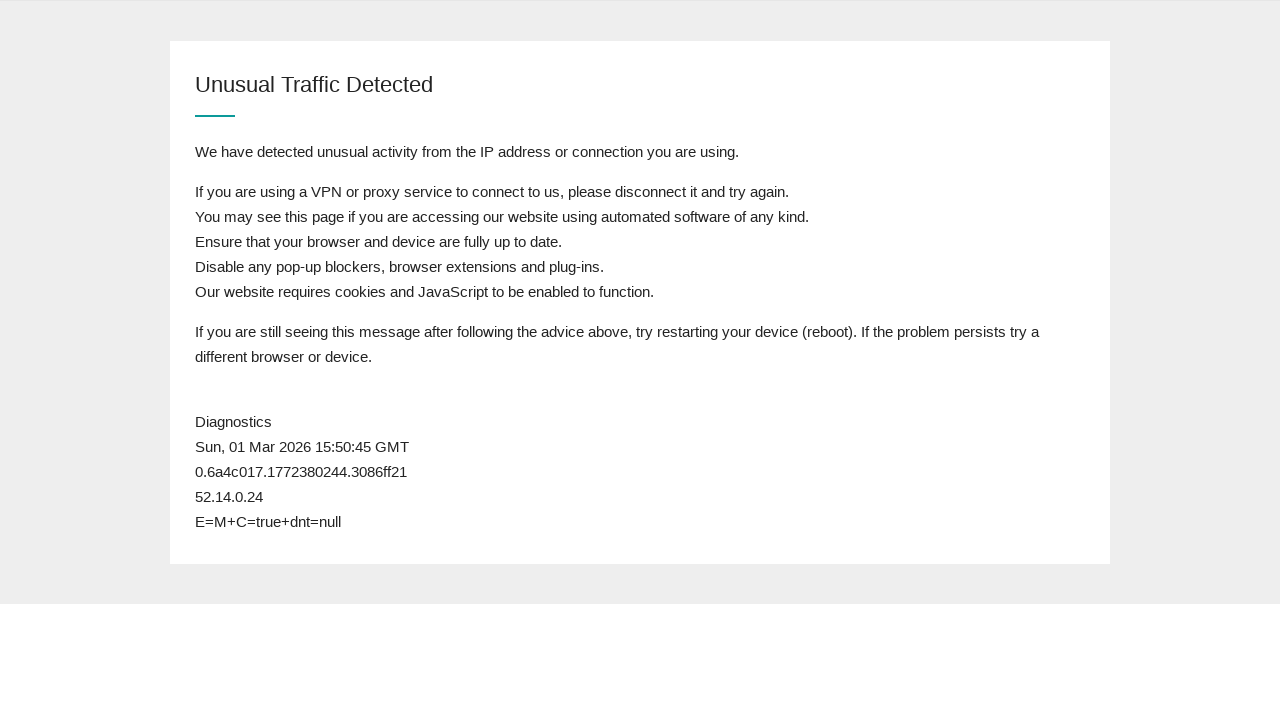

Checked page content for postcode field
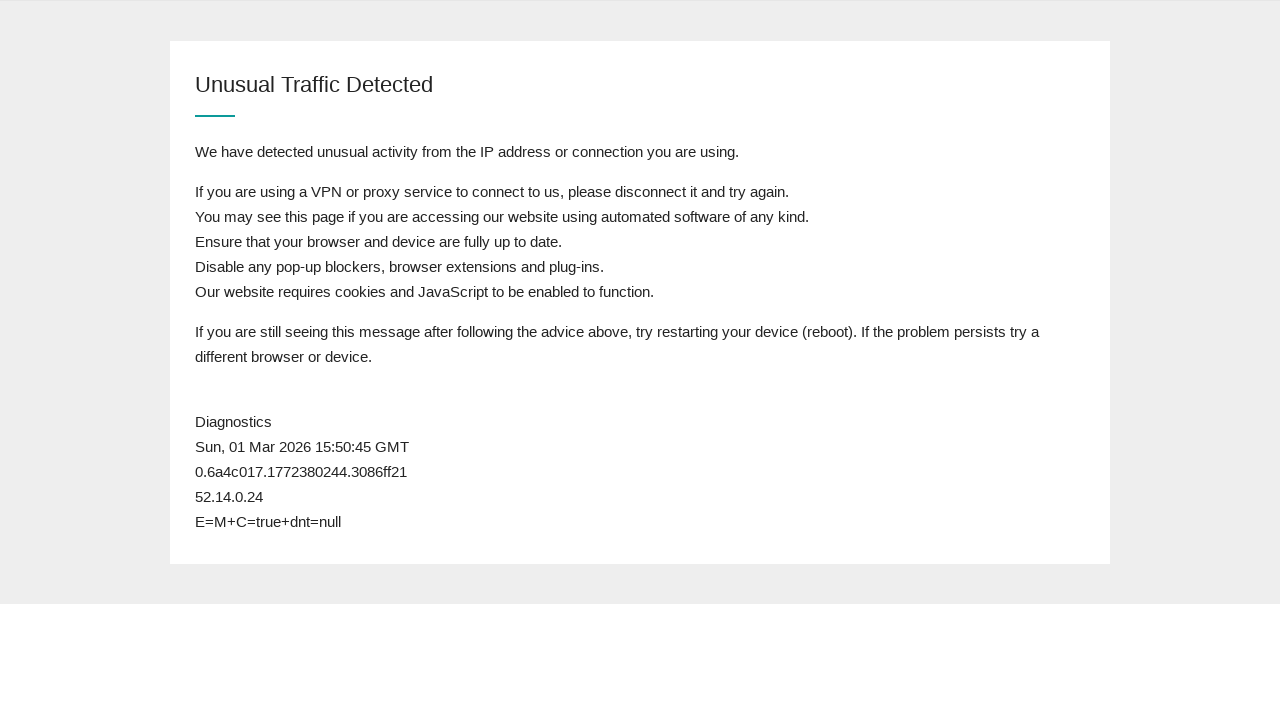

Postcode field not found - still in queue, waiting before next refresh
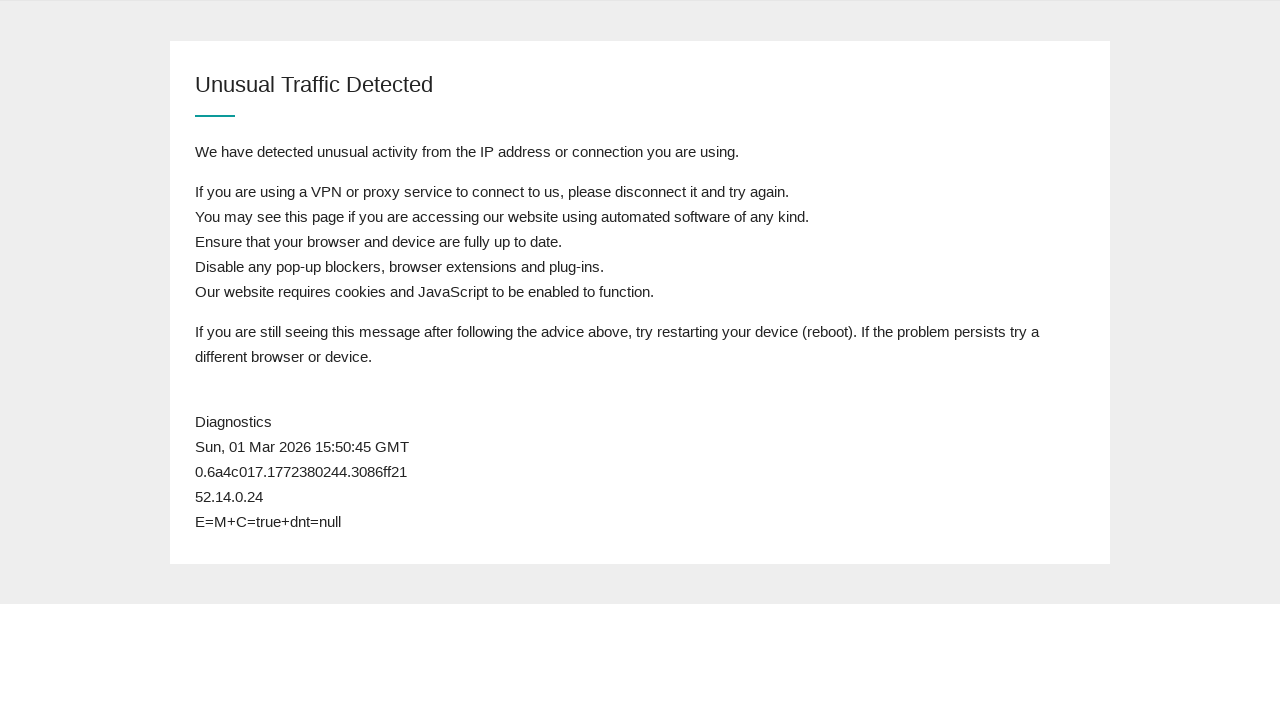

Reloaded queue page (attempt 8)
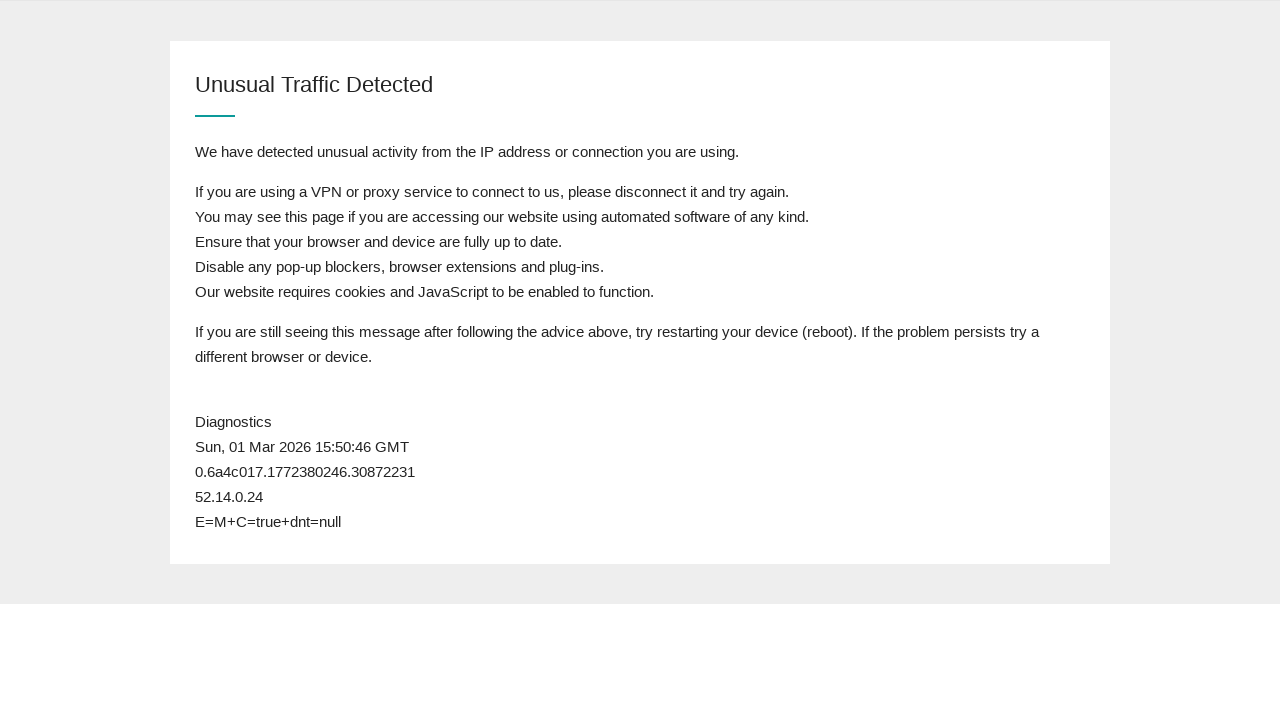

Page body loaded
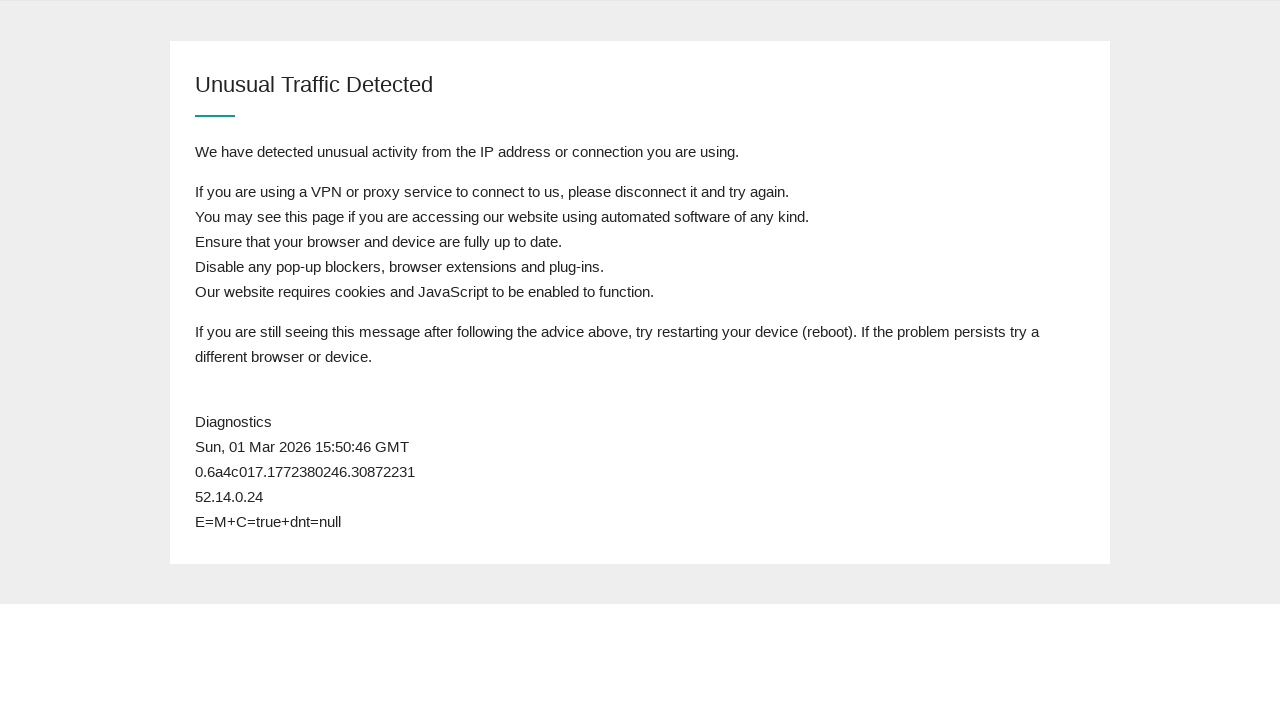

Checked page content for postcode field
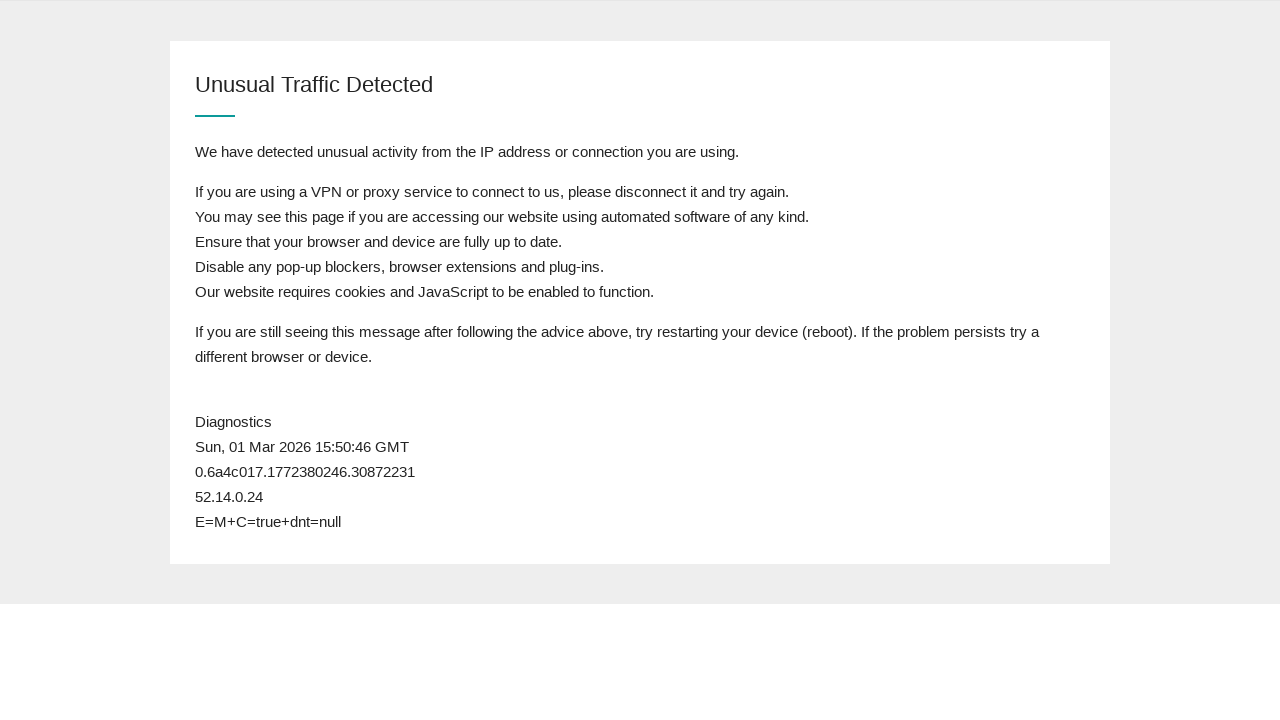

Postcode field not found - still in queue, waiting before next refresh
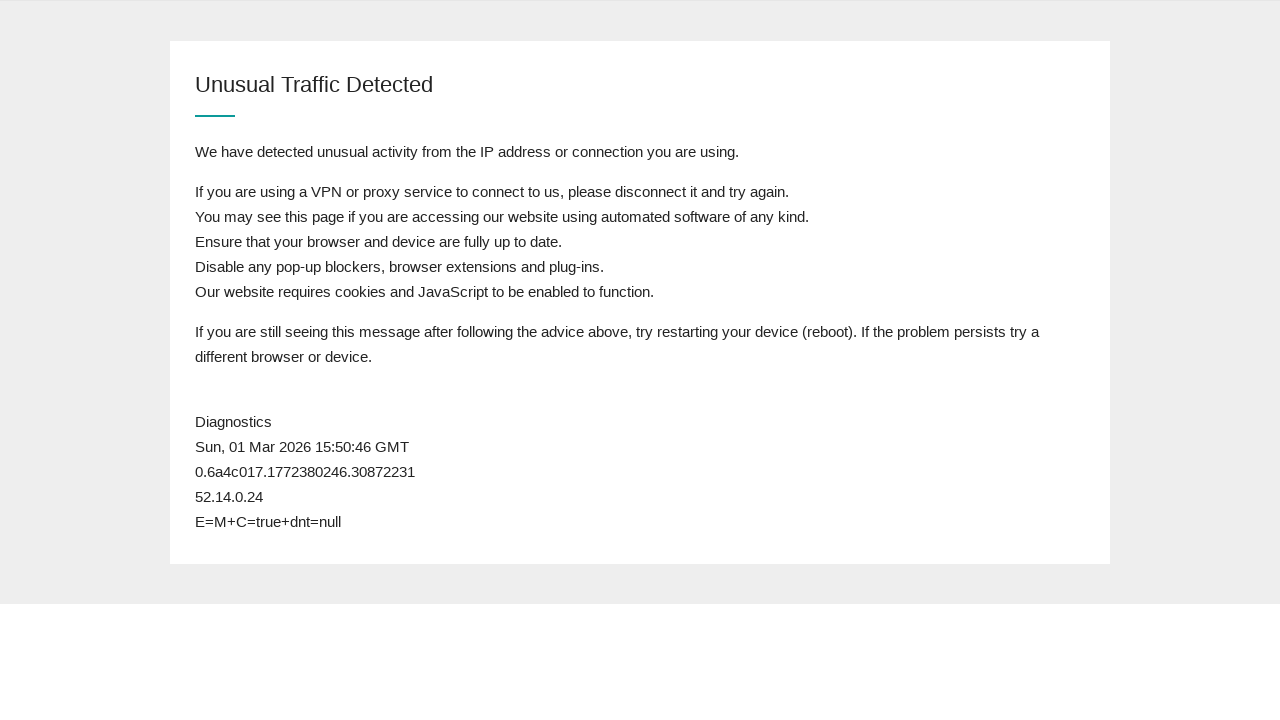

Reloaded queue page (attempt 9)
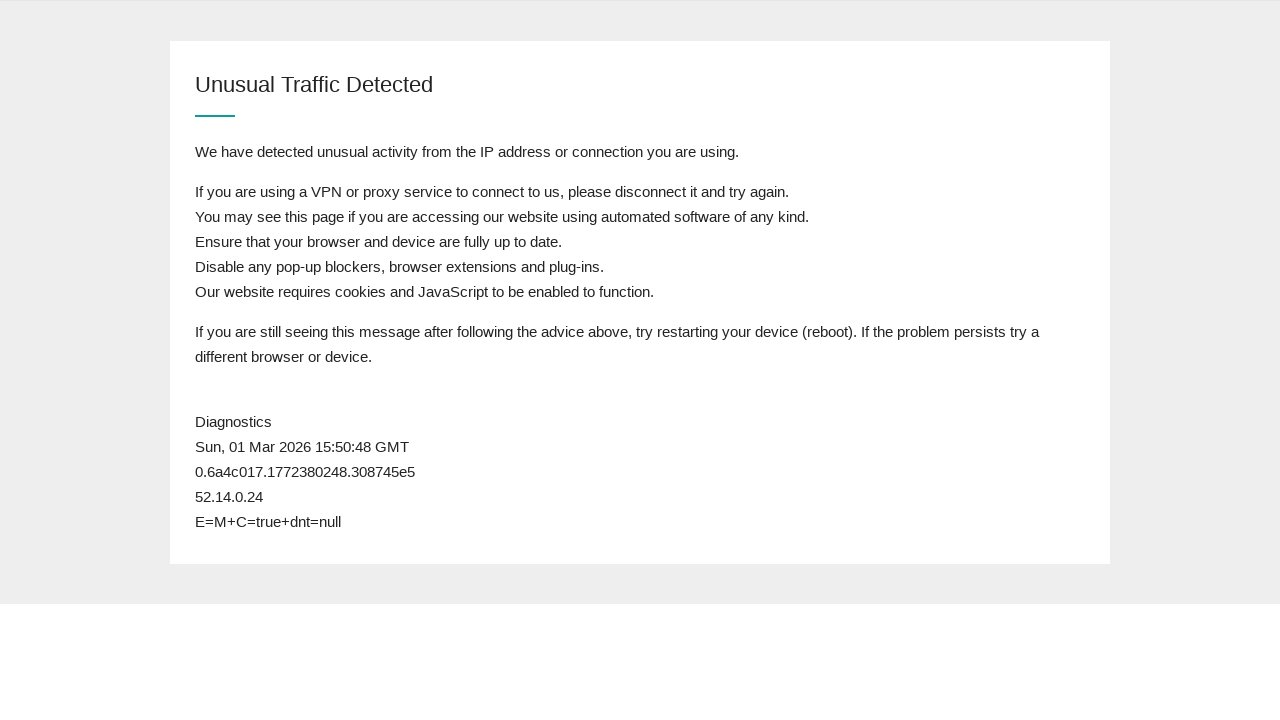

Page body loaded
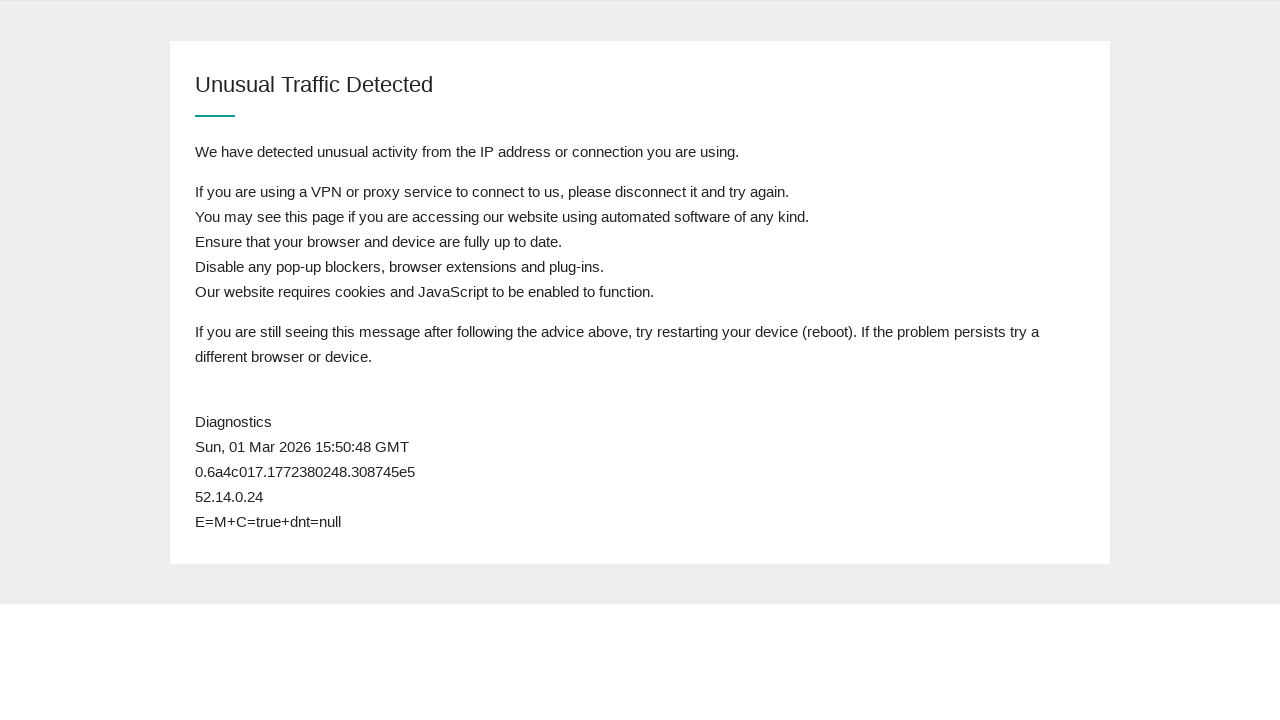

Checked page content for postcode field
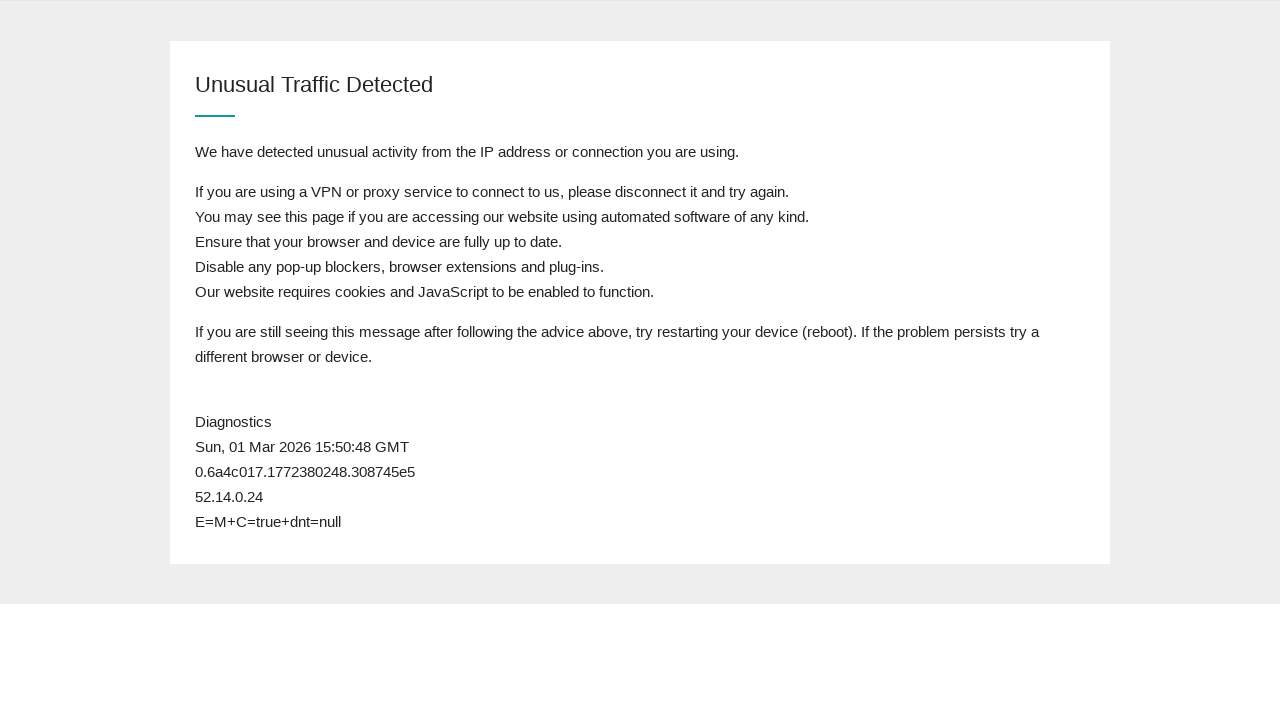

Postcode field not found - still in queue, waiting before next refresh
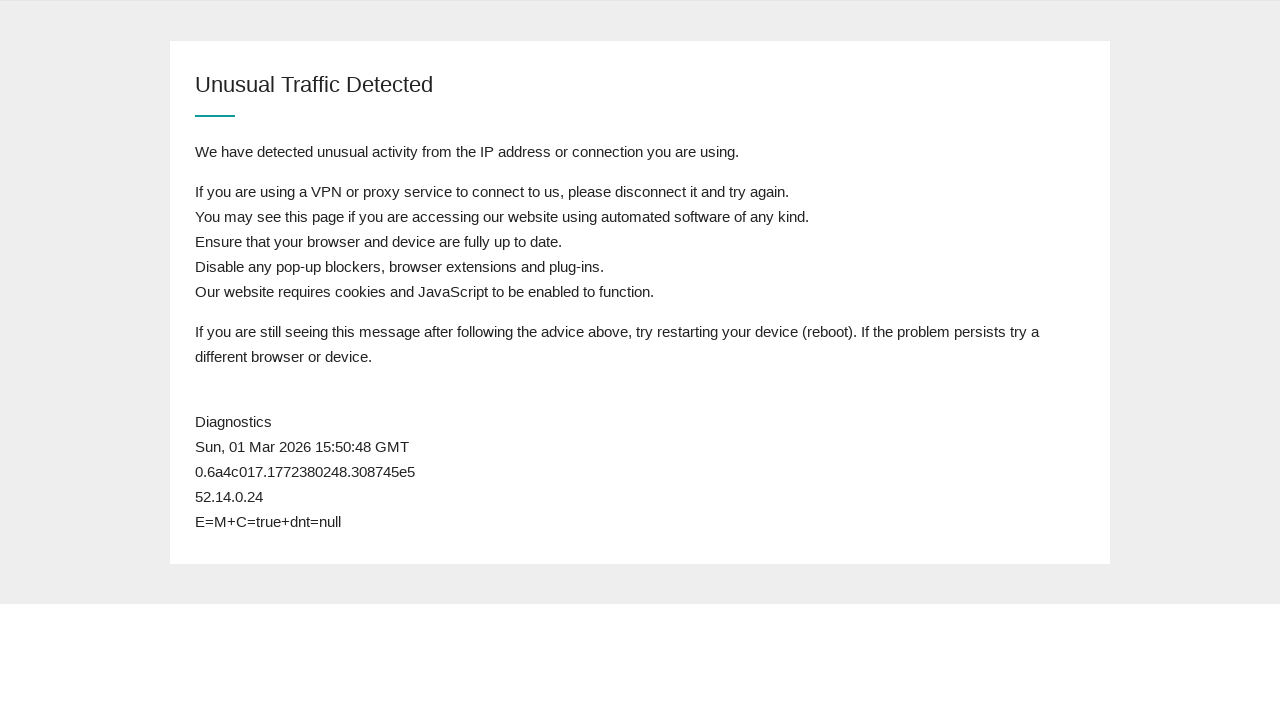

Reloaded queue page (attempt 10)
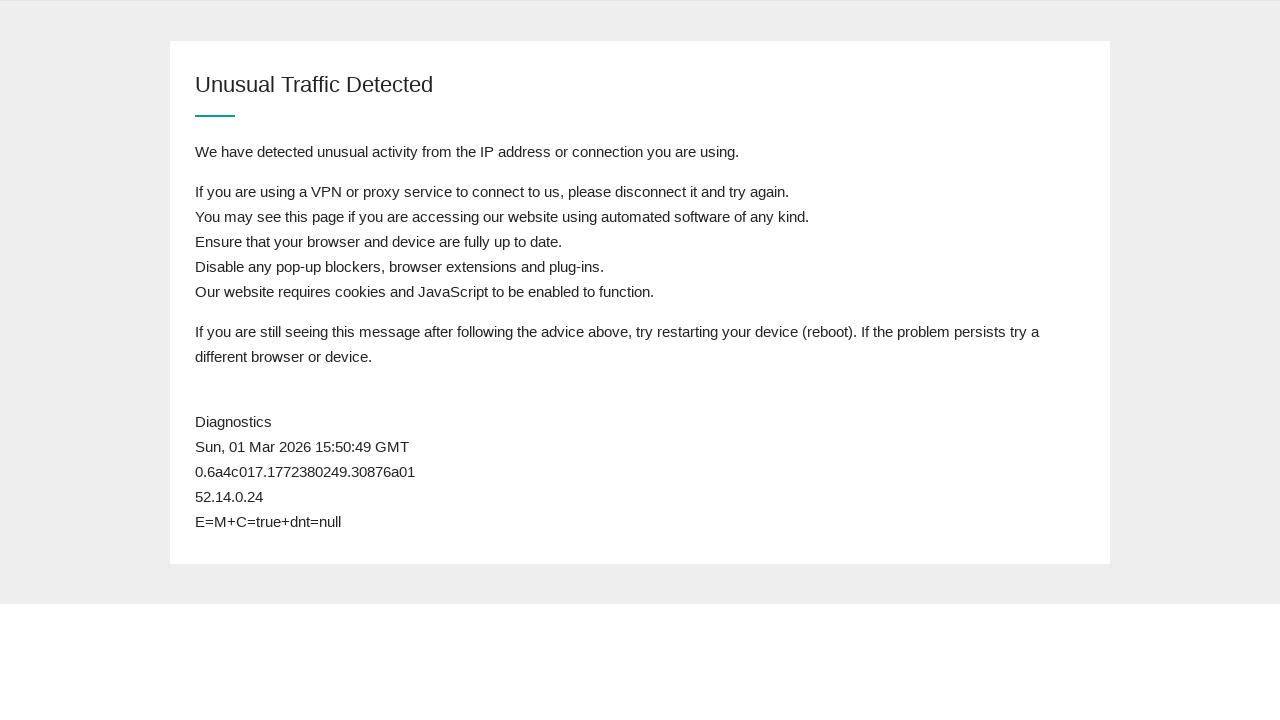

Page body loaded
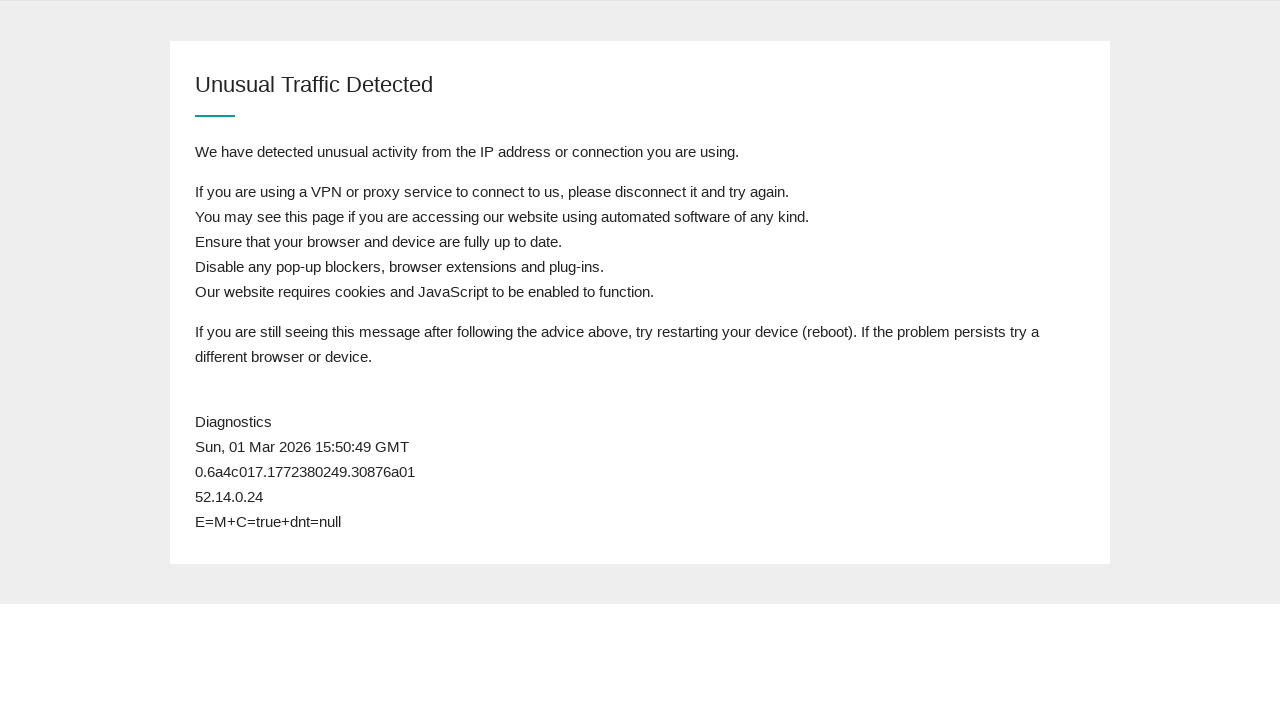

Checked page content for postcode field
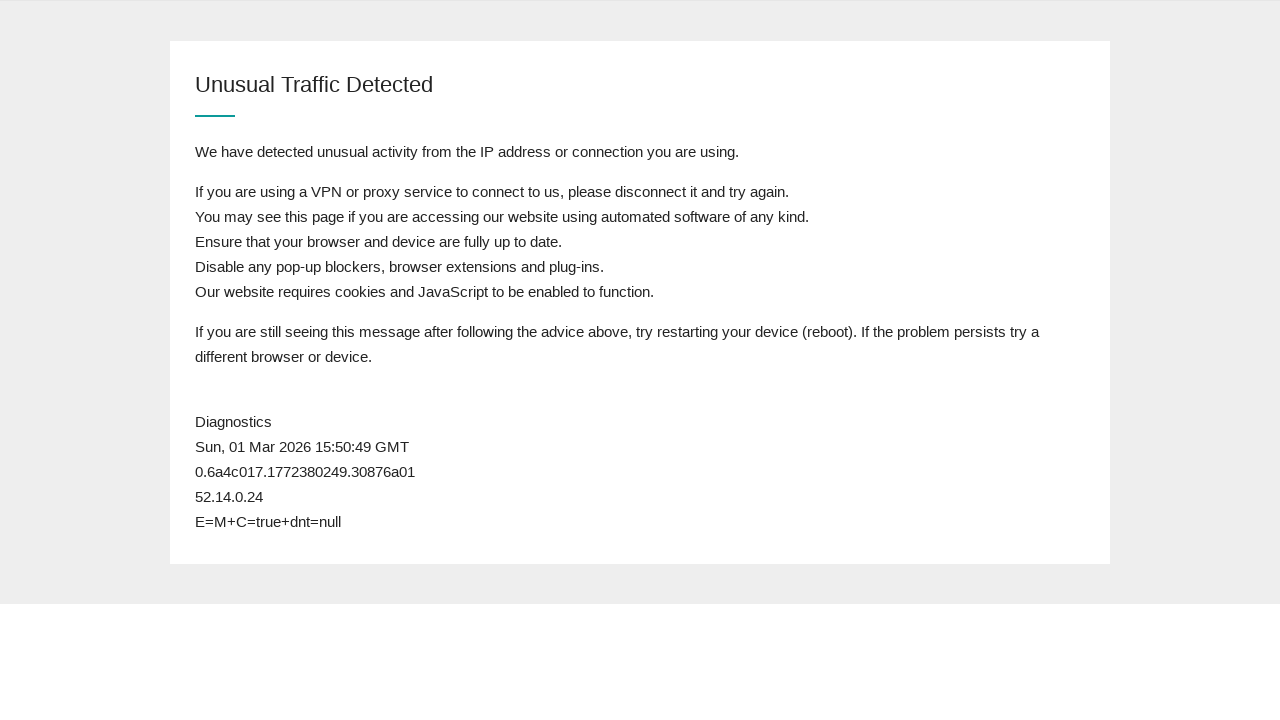

Postcode field not found - still in queue, waiting before next refresh
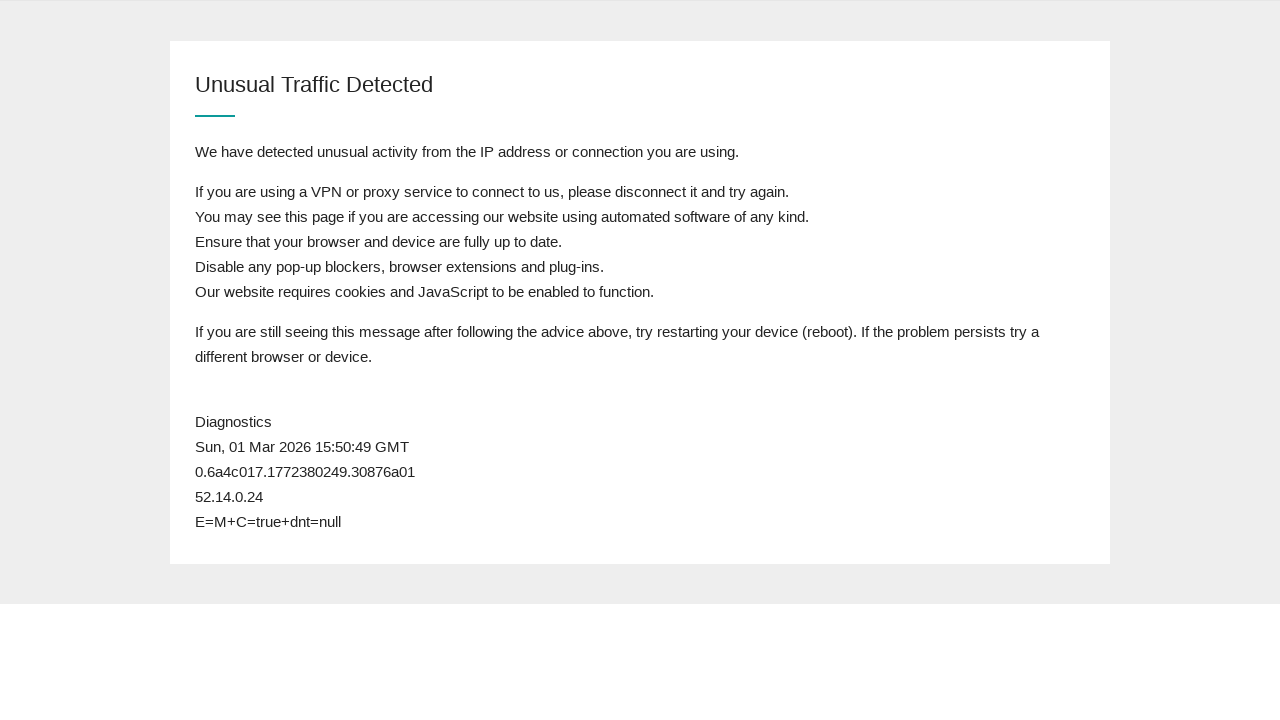

Reloaded queue page (attempt 11)
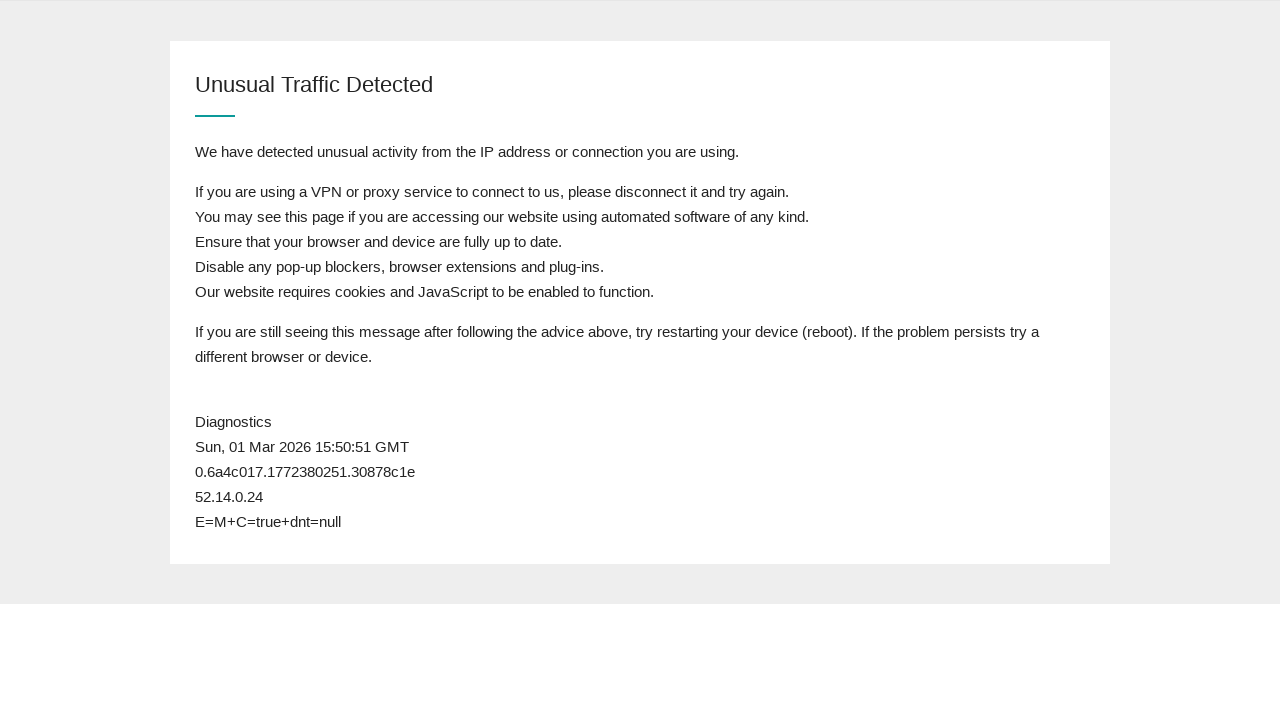

Page body loaded
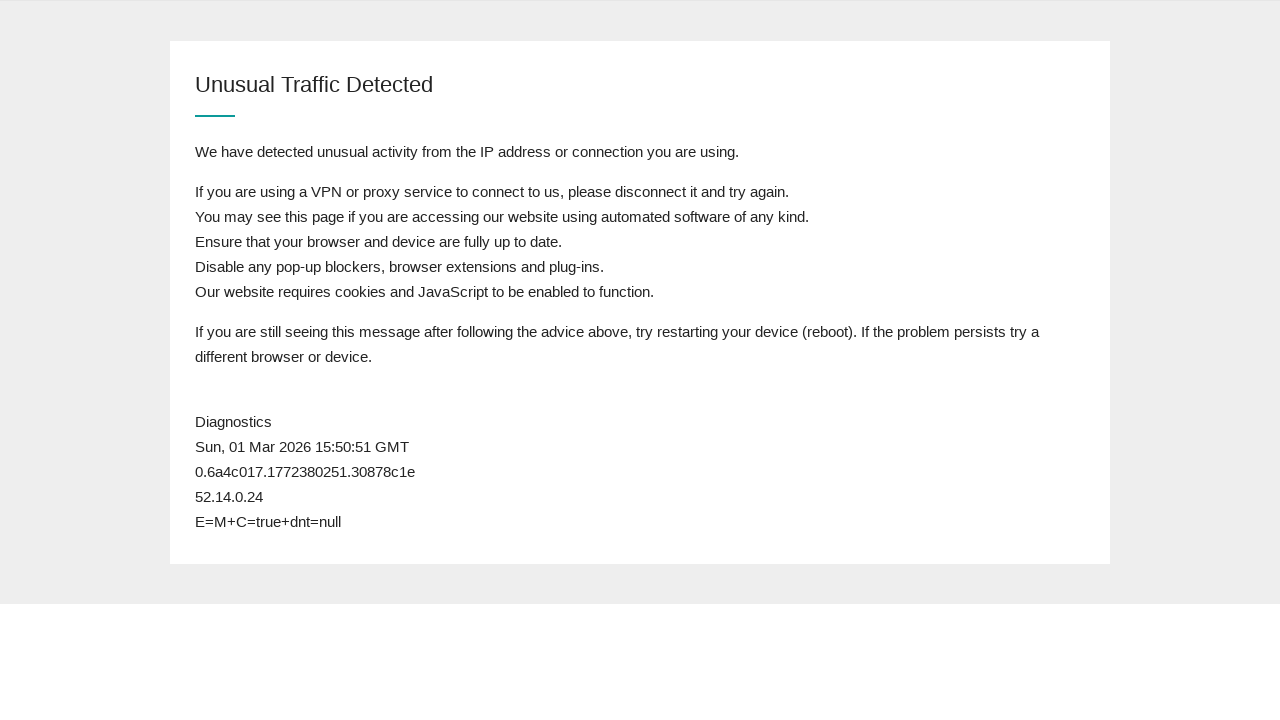

Checked page content for postcode field
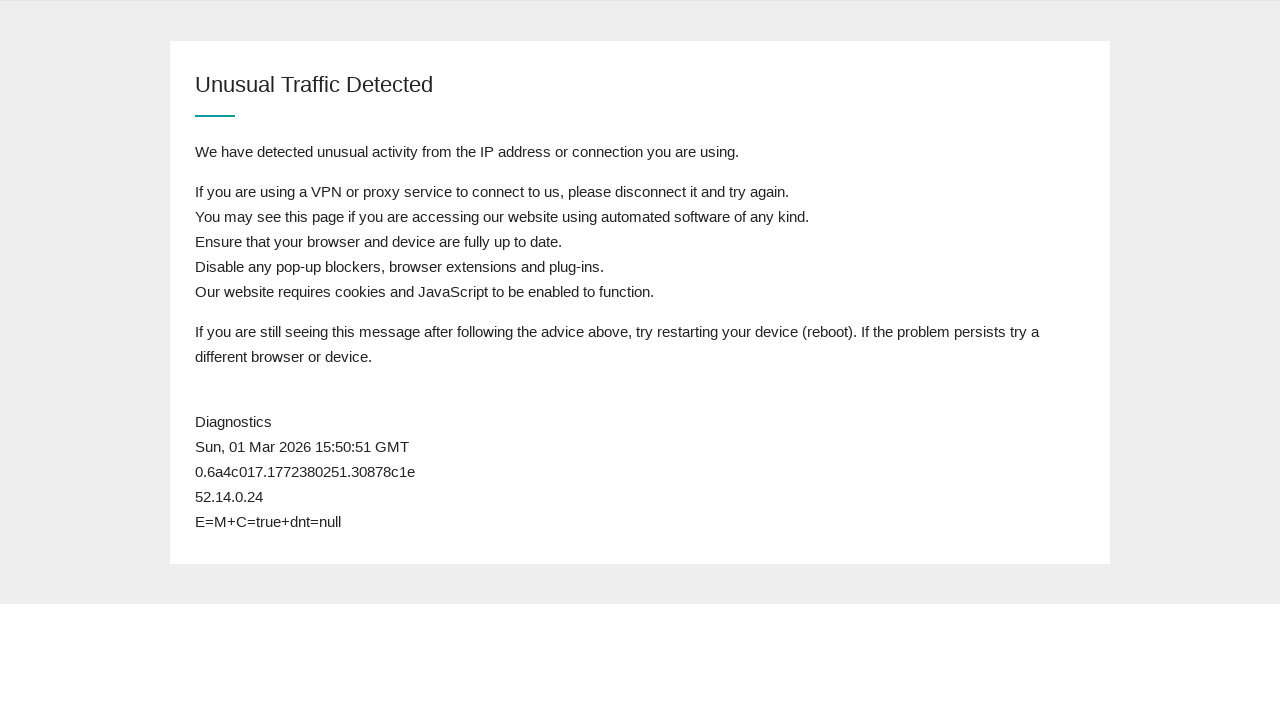

Postcode field not found - still in queue, waiting before next refresh
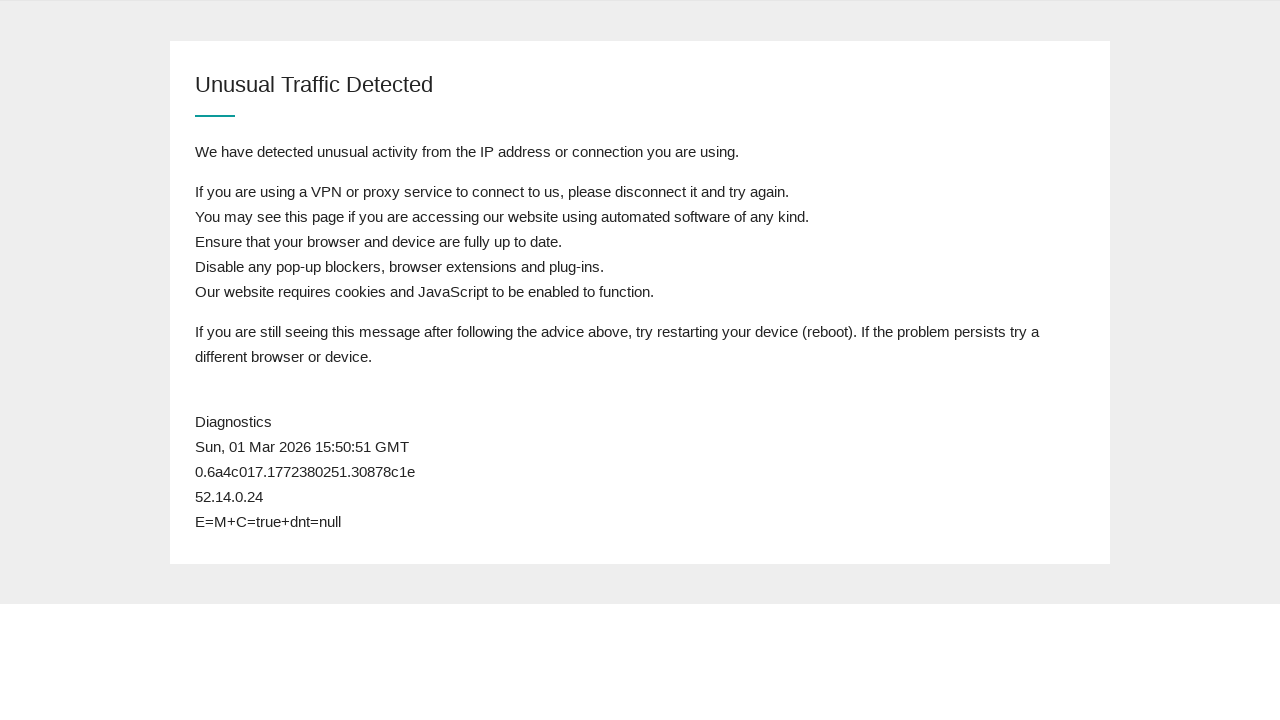

Reloaded queue page (attempt 12)
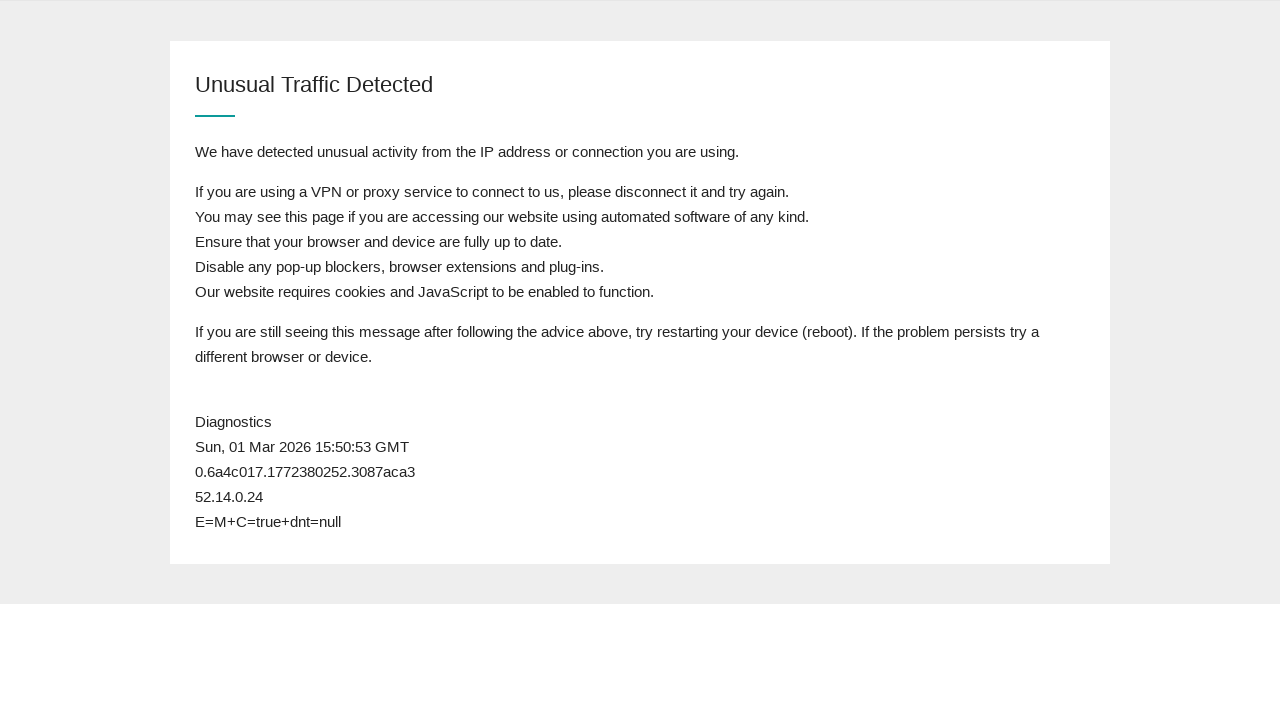

Page body loaded
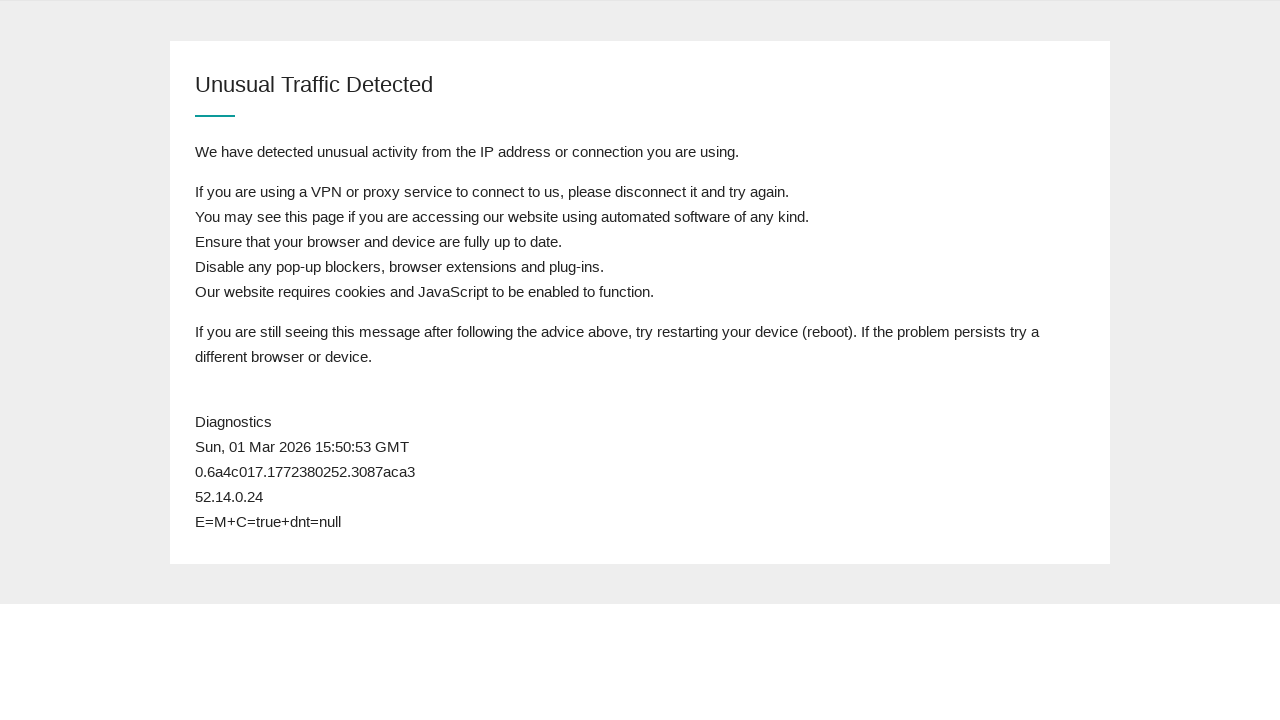

Checked page content for postcode field
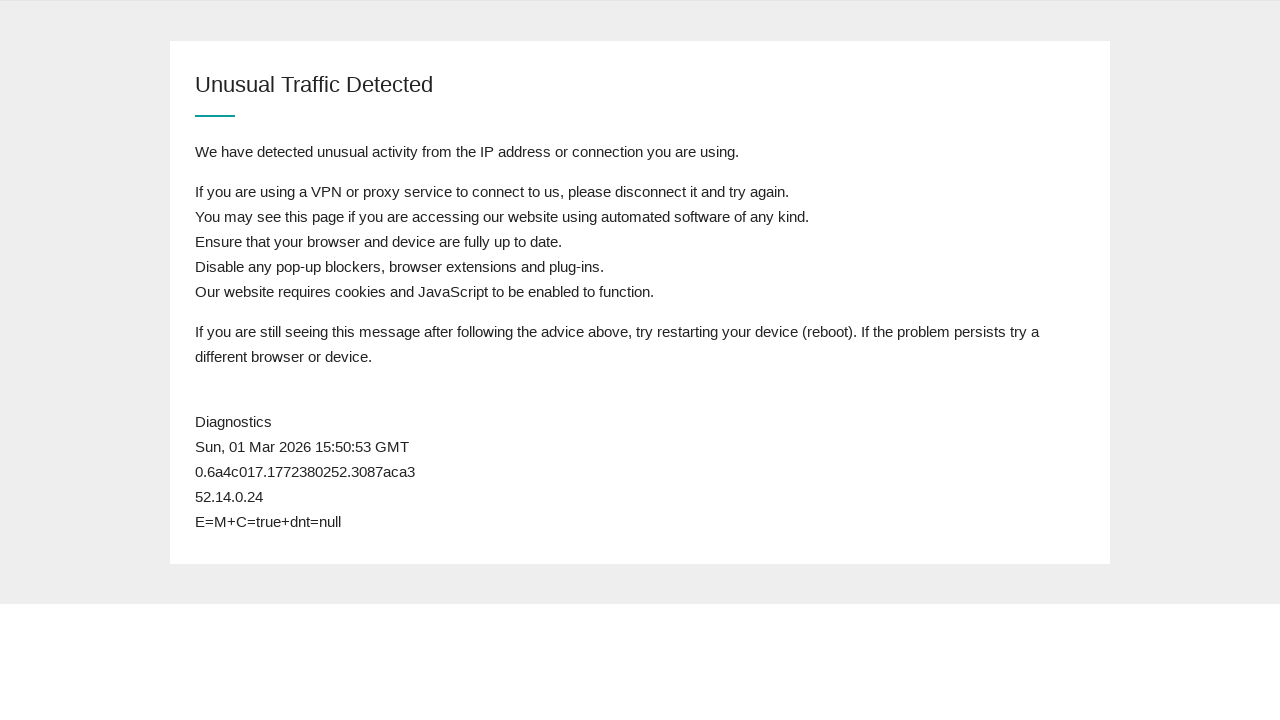

Postcode field not found - still in queue, waiting before next refresh
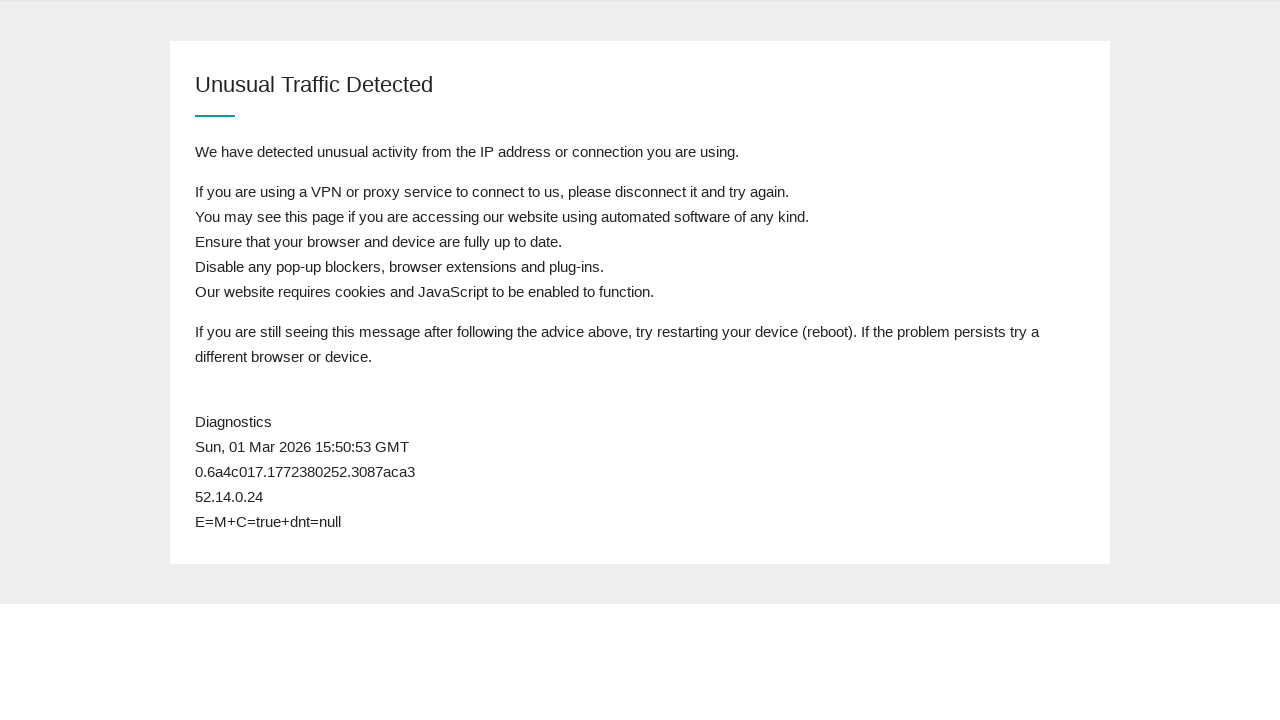

Reloaded queue page (attempt 13)
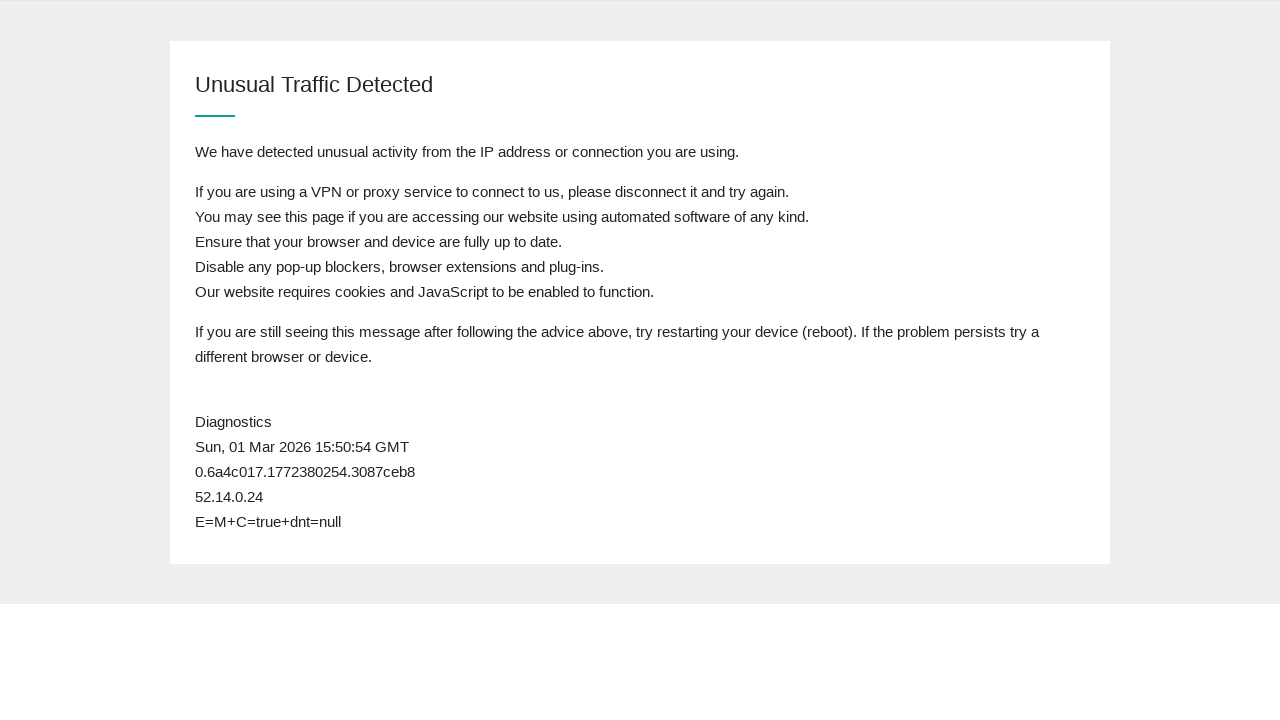

Page body loaded
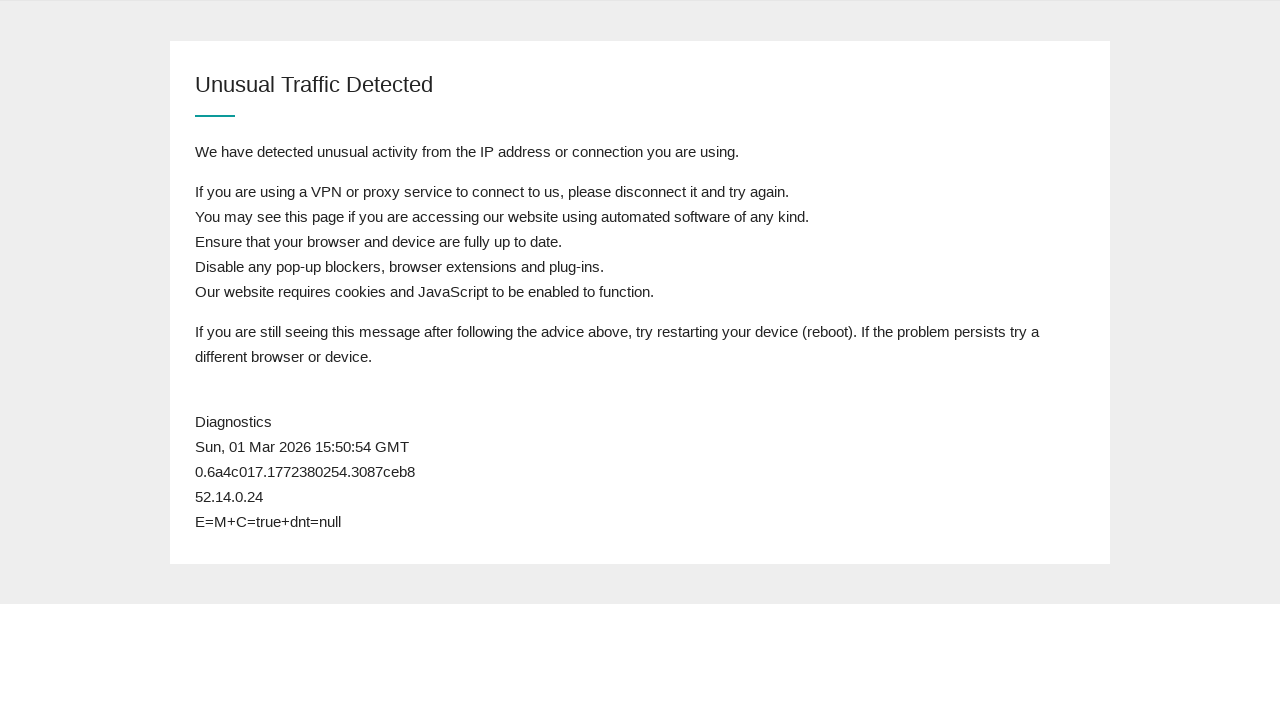

Checked page content for postcode field
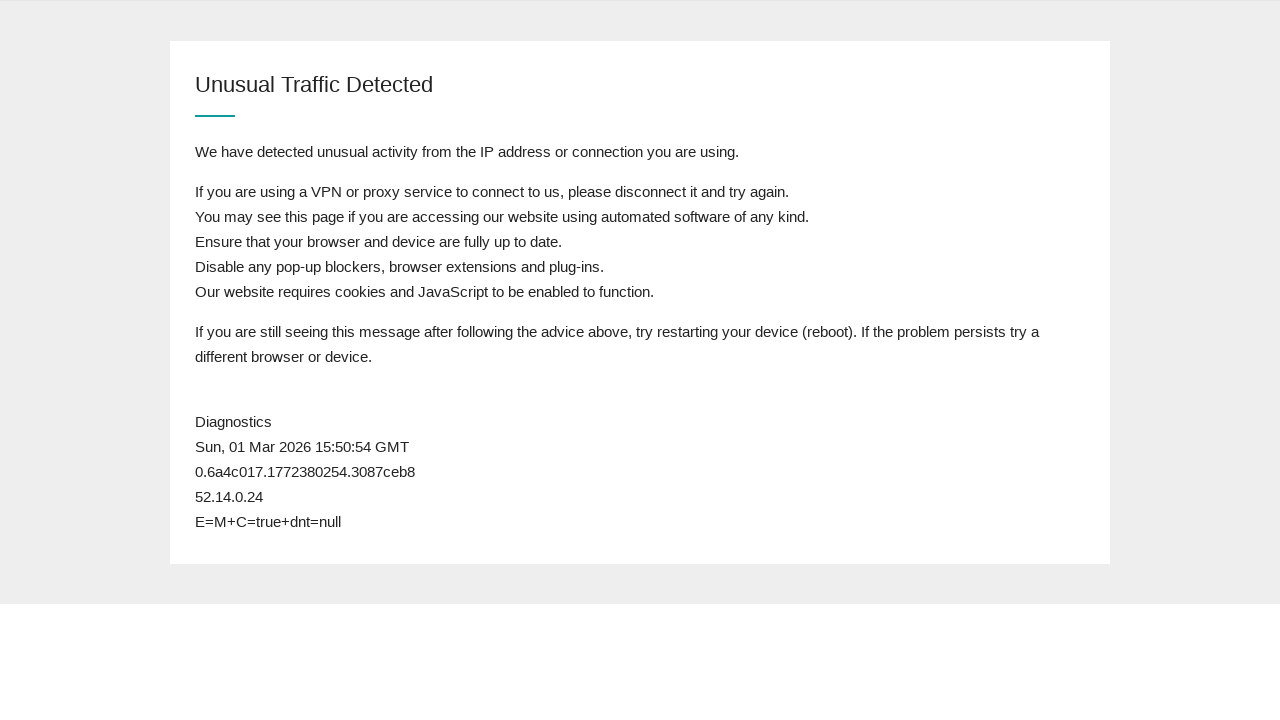

Postcode field not found - still in queue, waiting before next refresh
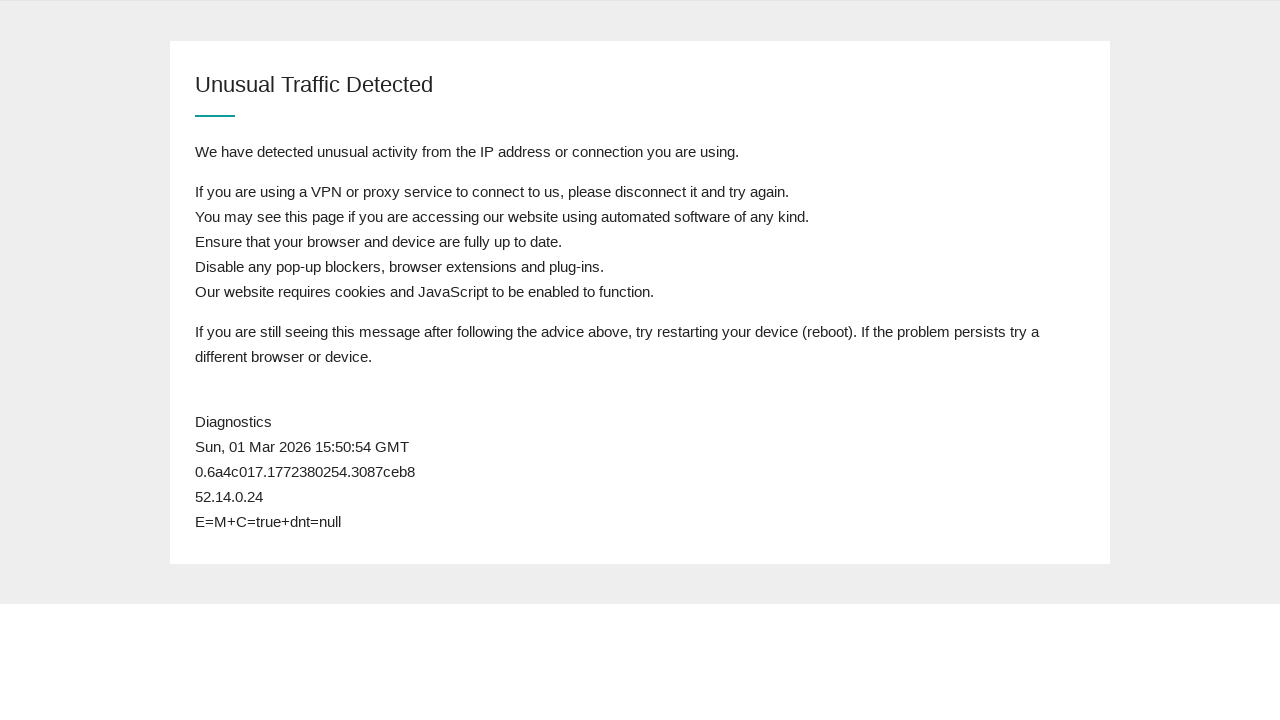

Reloaded queue page (attempt 14)
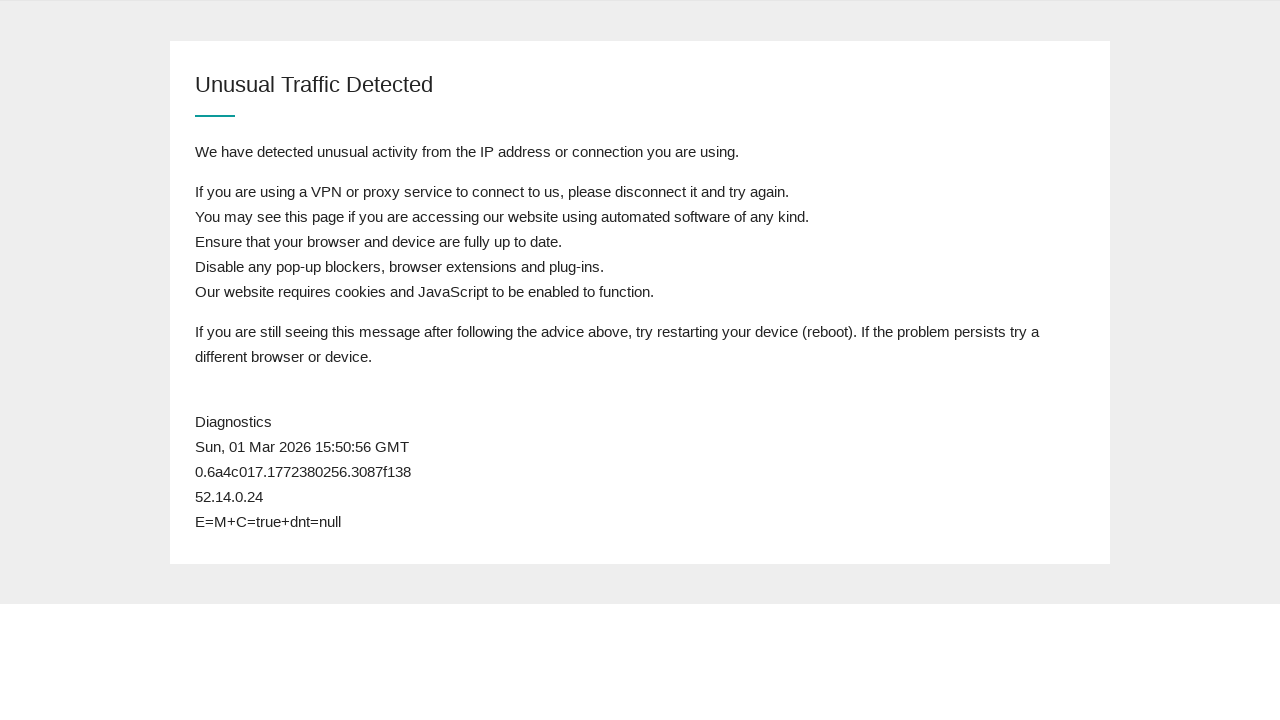

Page body loaded
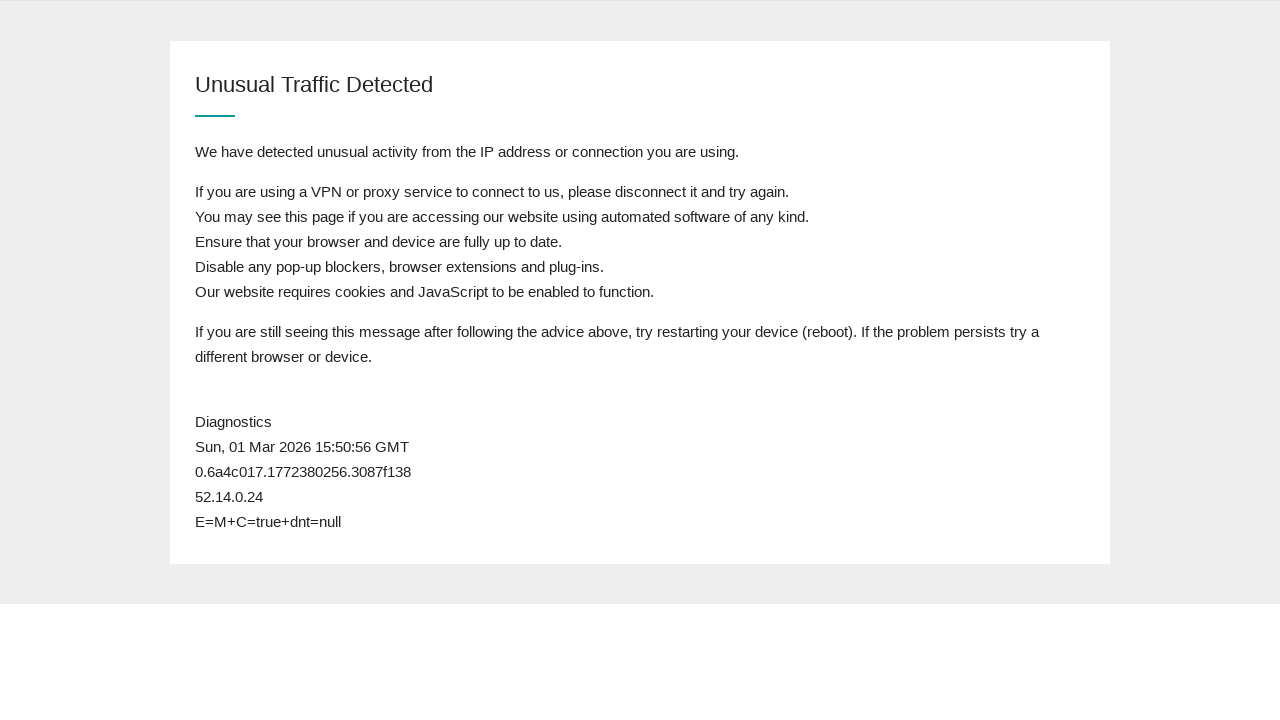

Checked page content for postcode field
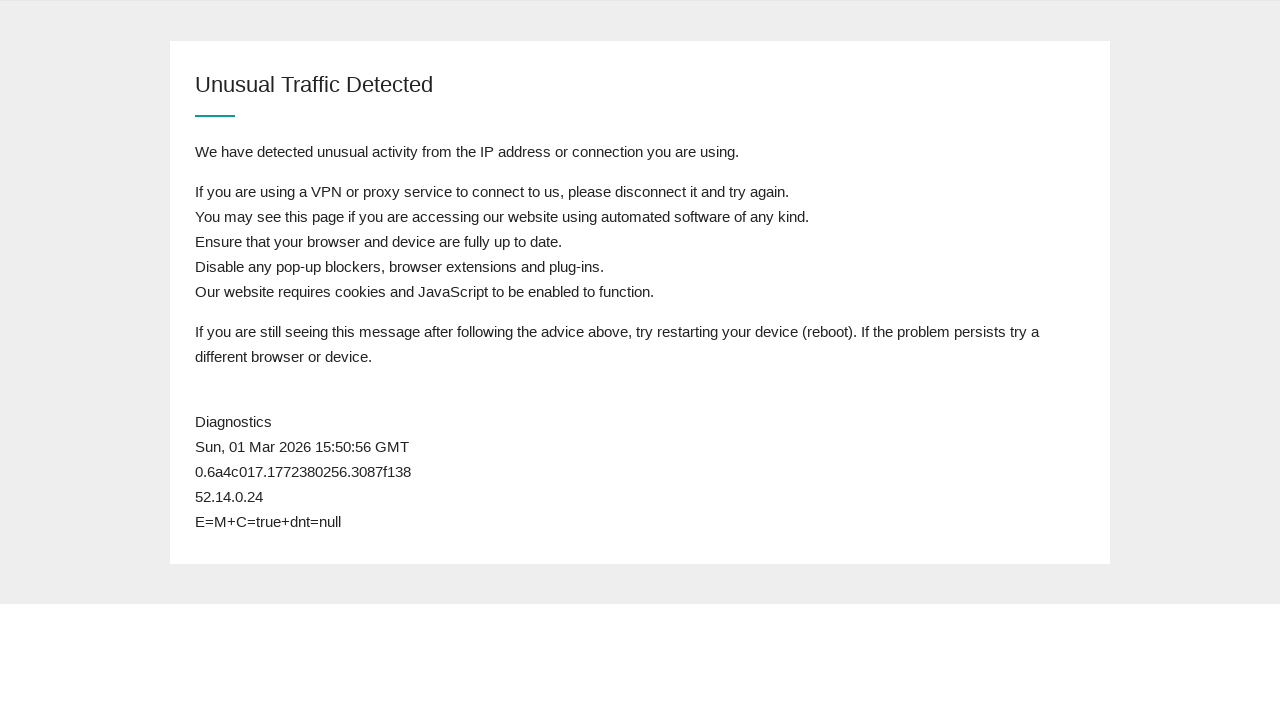

Postcode field not found - still in queue, waiting before next refresh
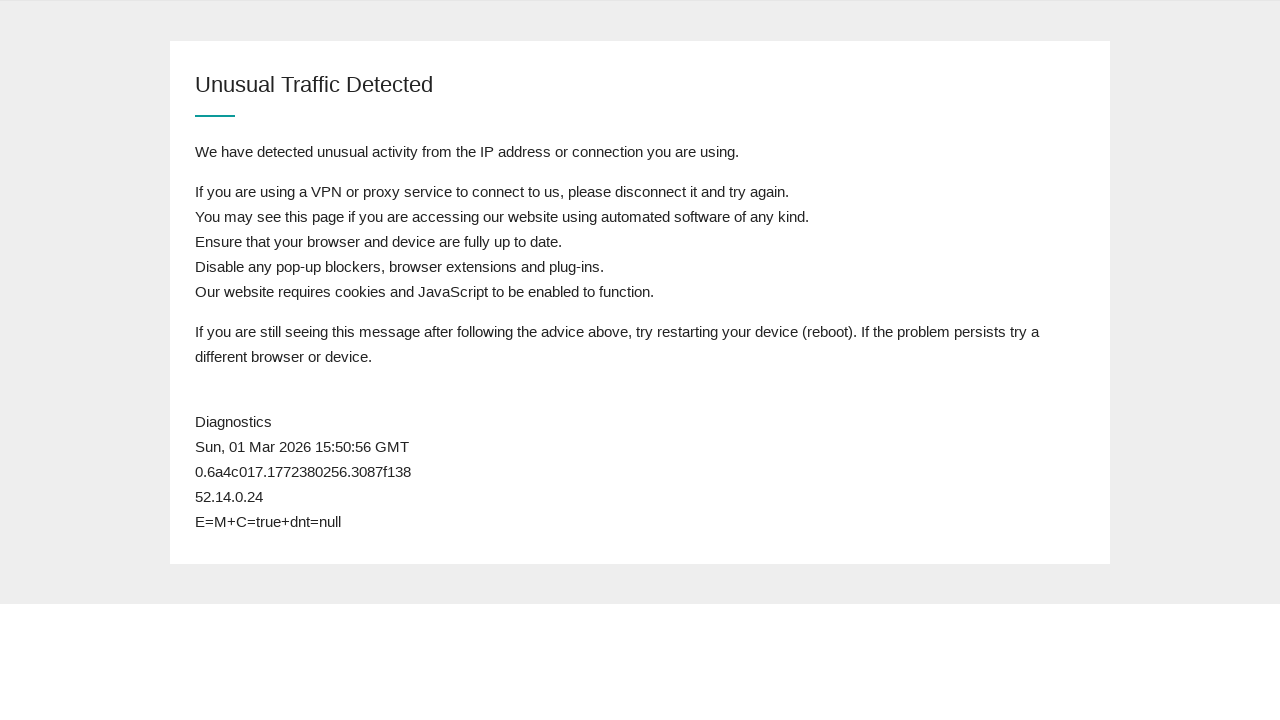

Reloaded queue page (attempt 15)
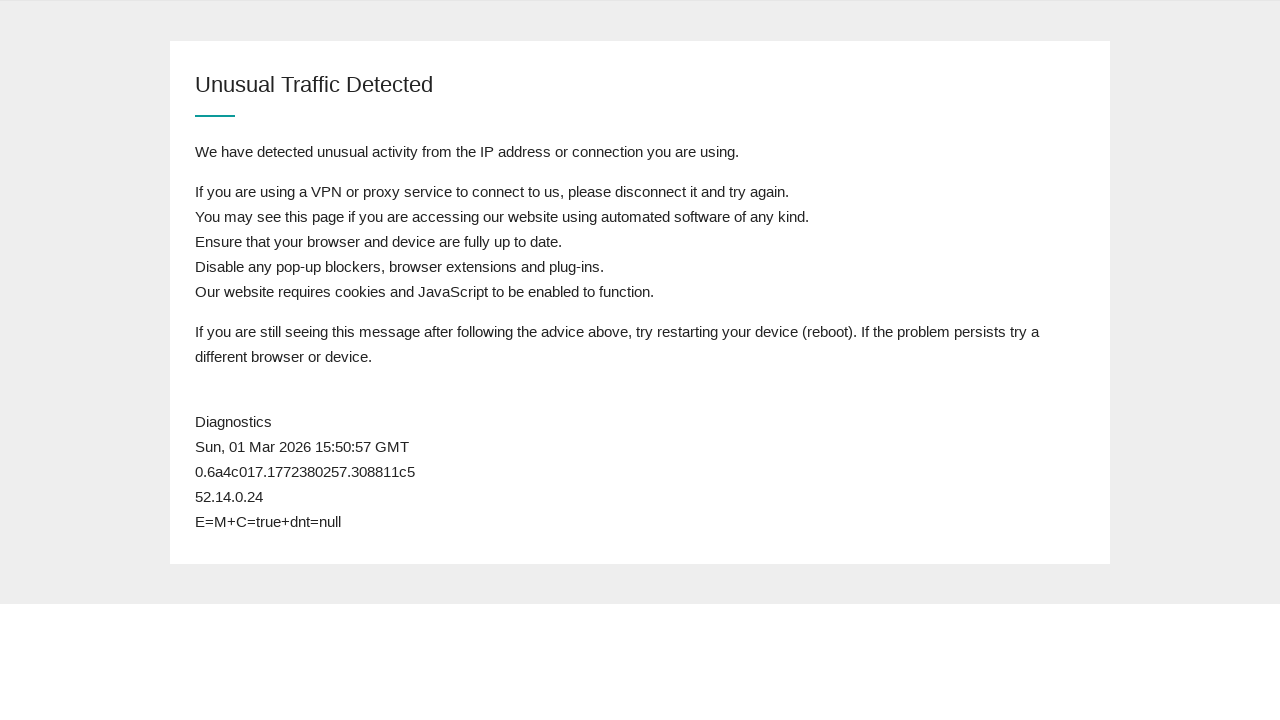

Page body loaded
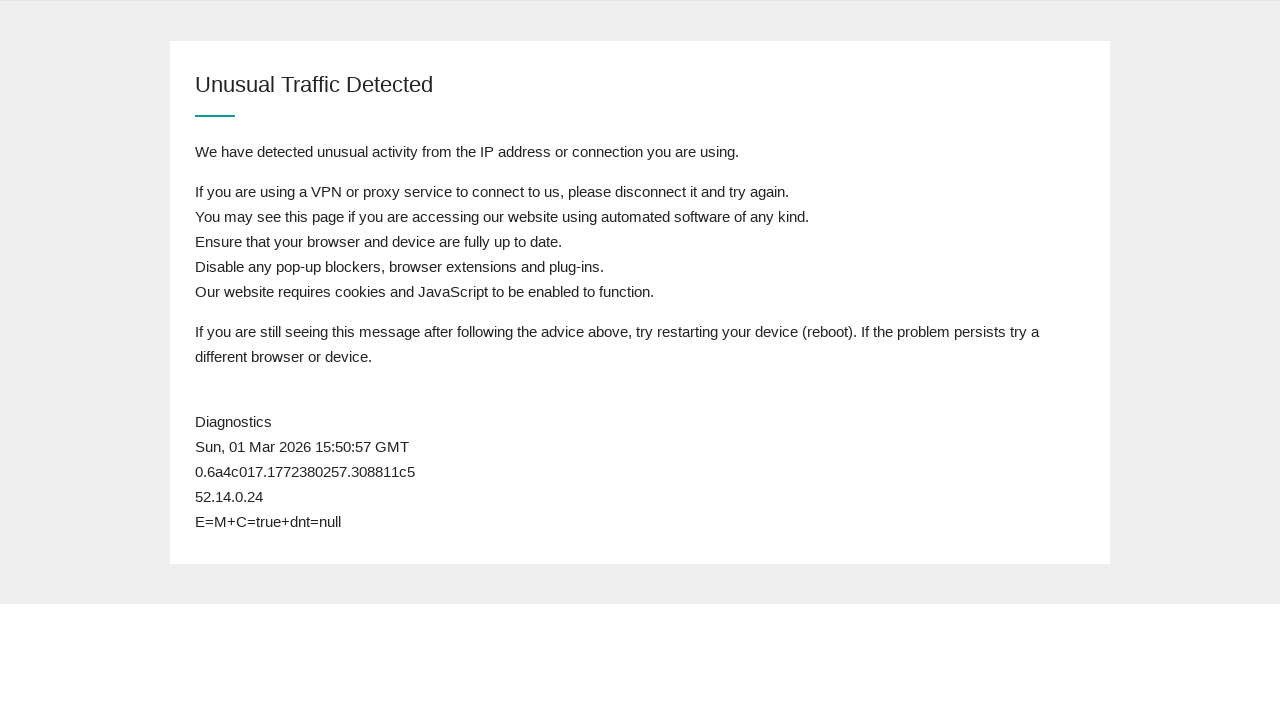

Checked page content for postcode field
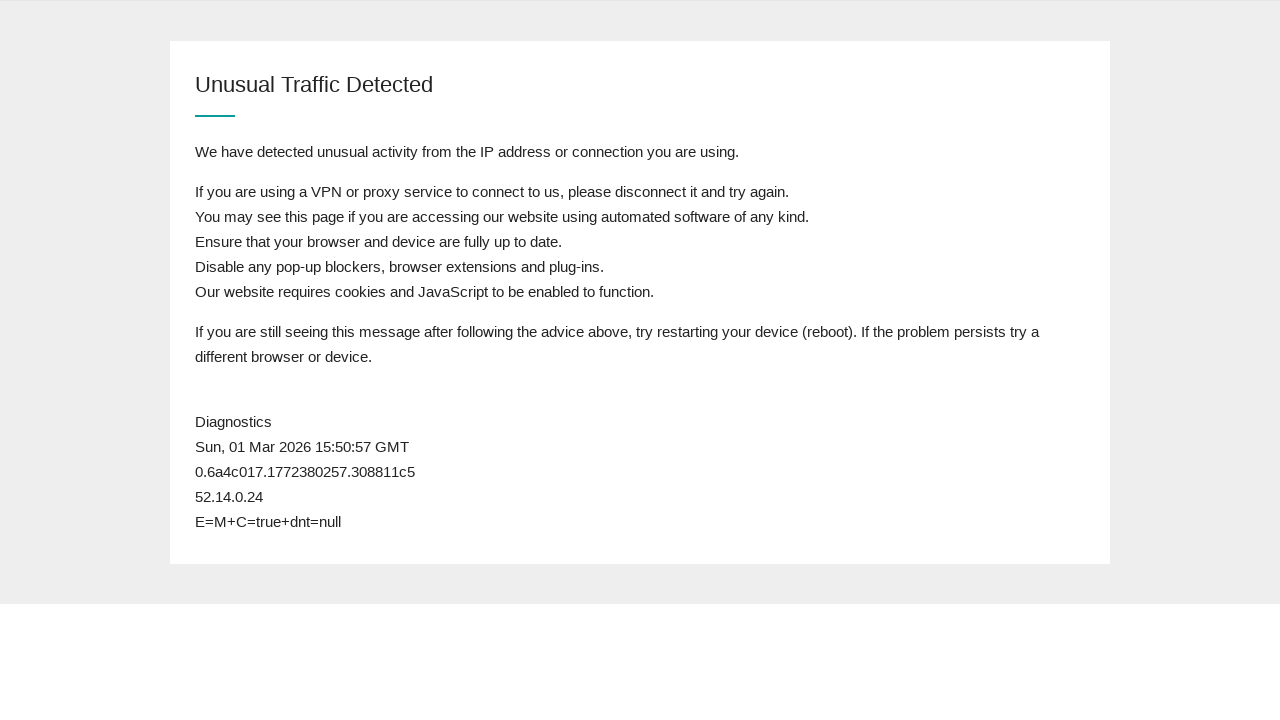

Postcode field not found - still in queue, waiting before next refresh
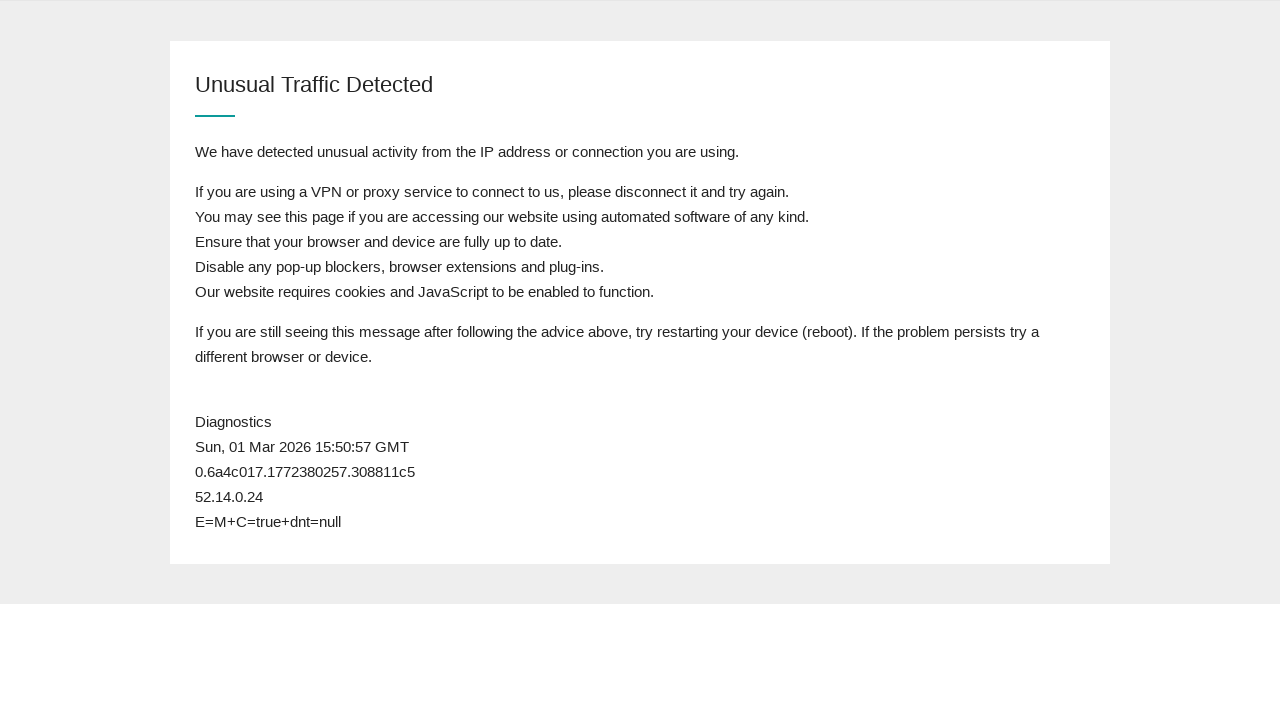

Reloaded queue page (attempt 16)
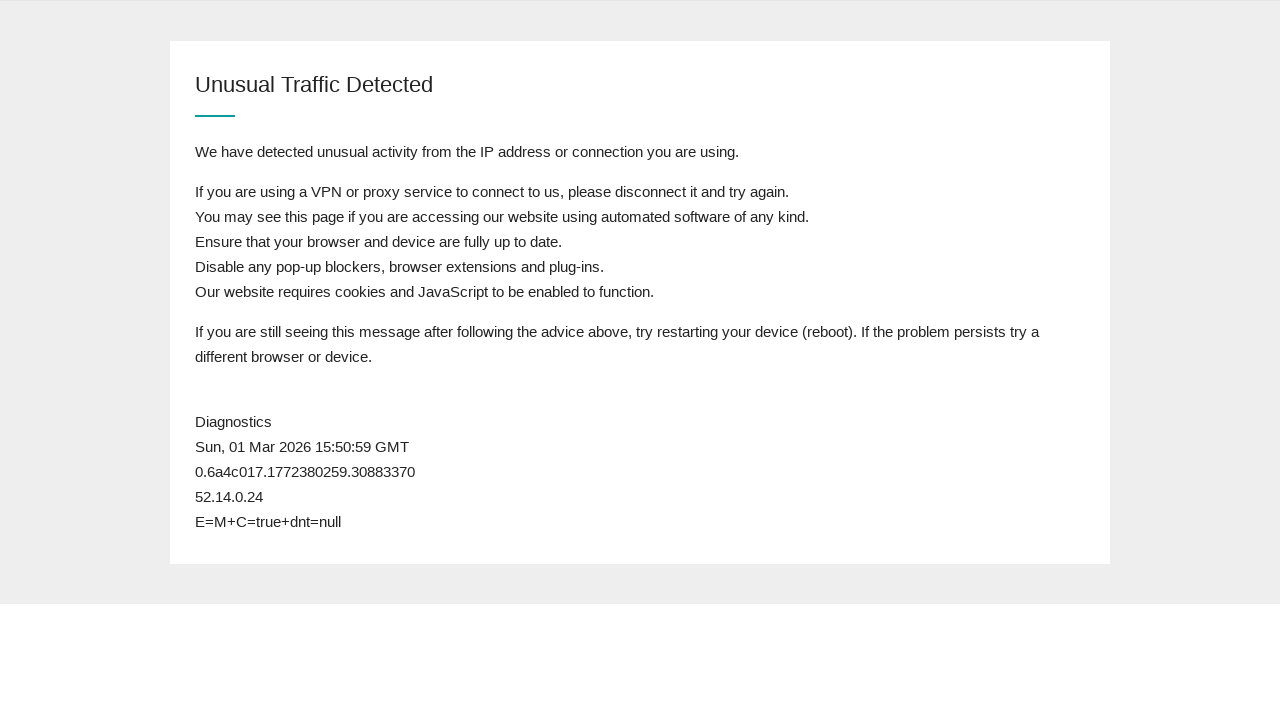

Page body loaded
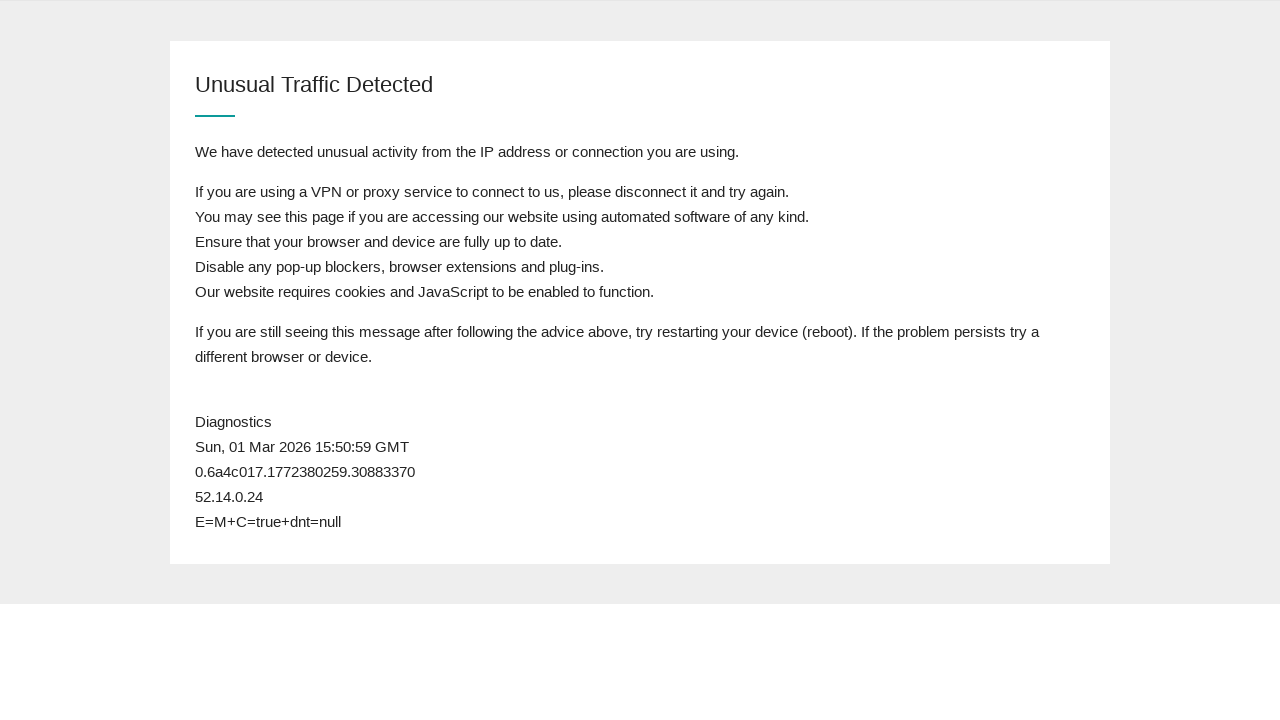

Checked page content for postcode field
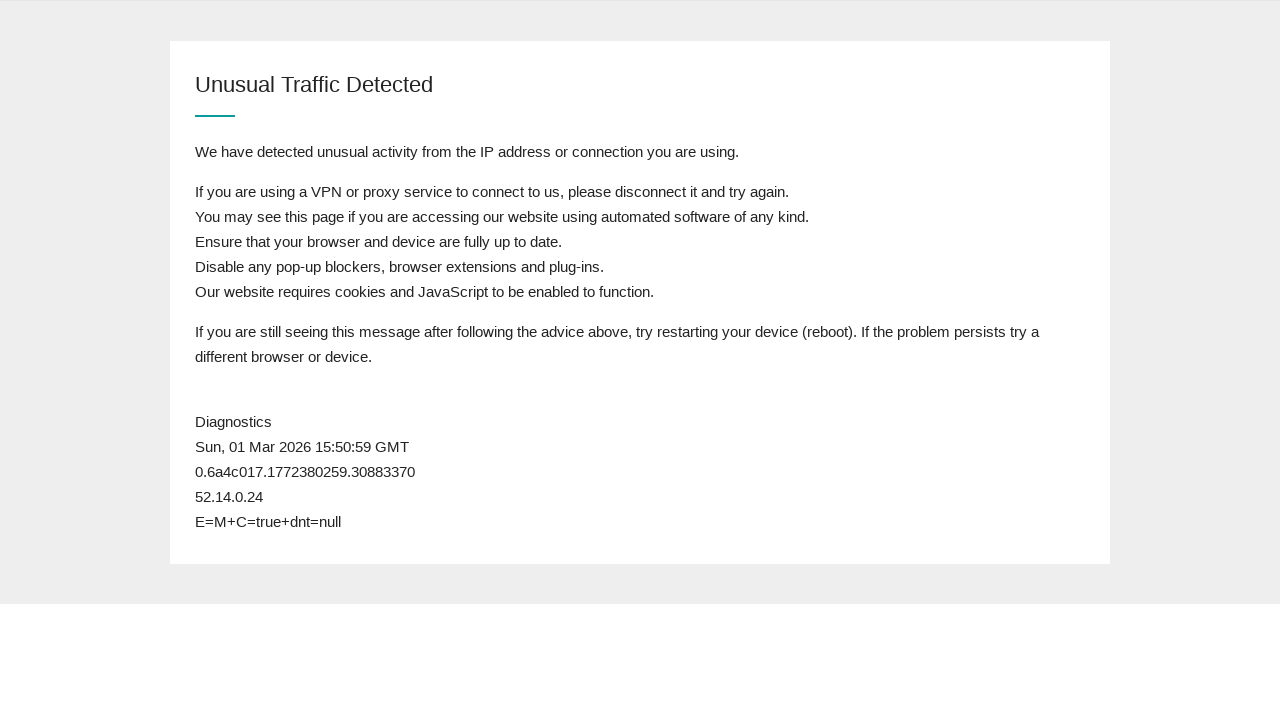

Postcode field not found - still in queue, waiting before next refresh
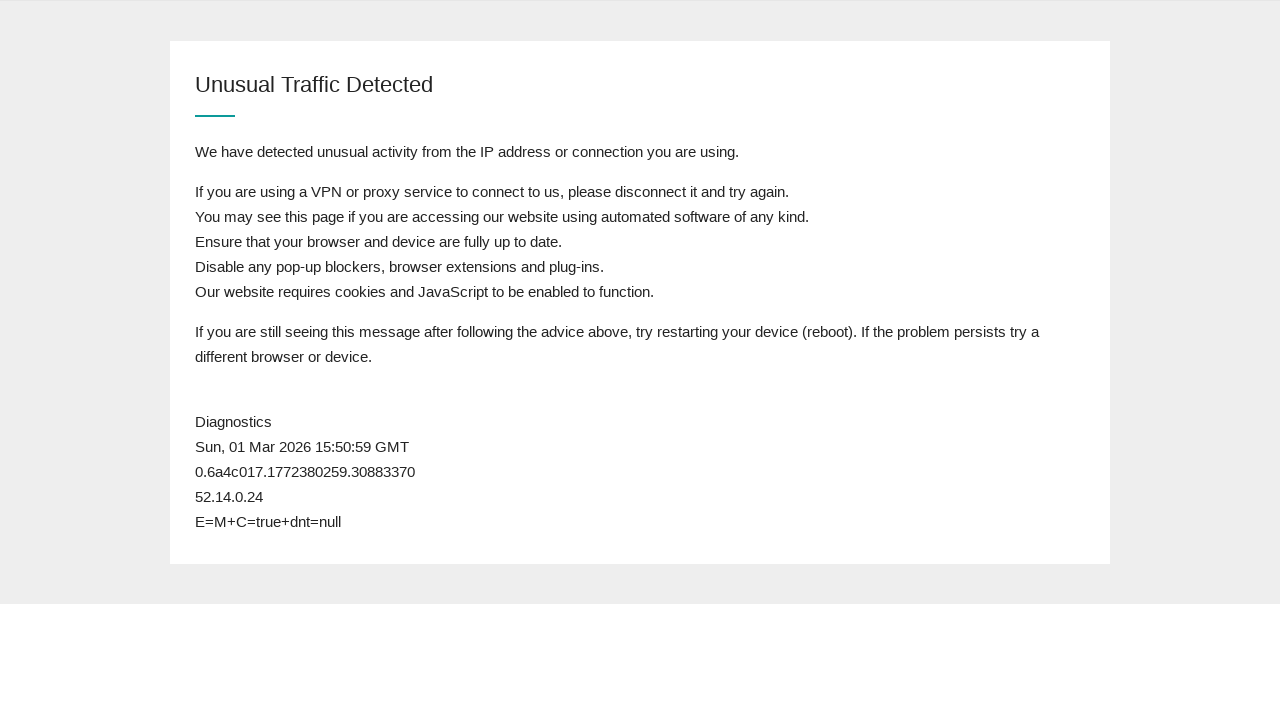

Reloaded queue page (attempt 17)
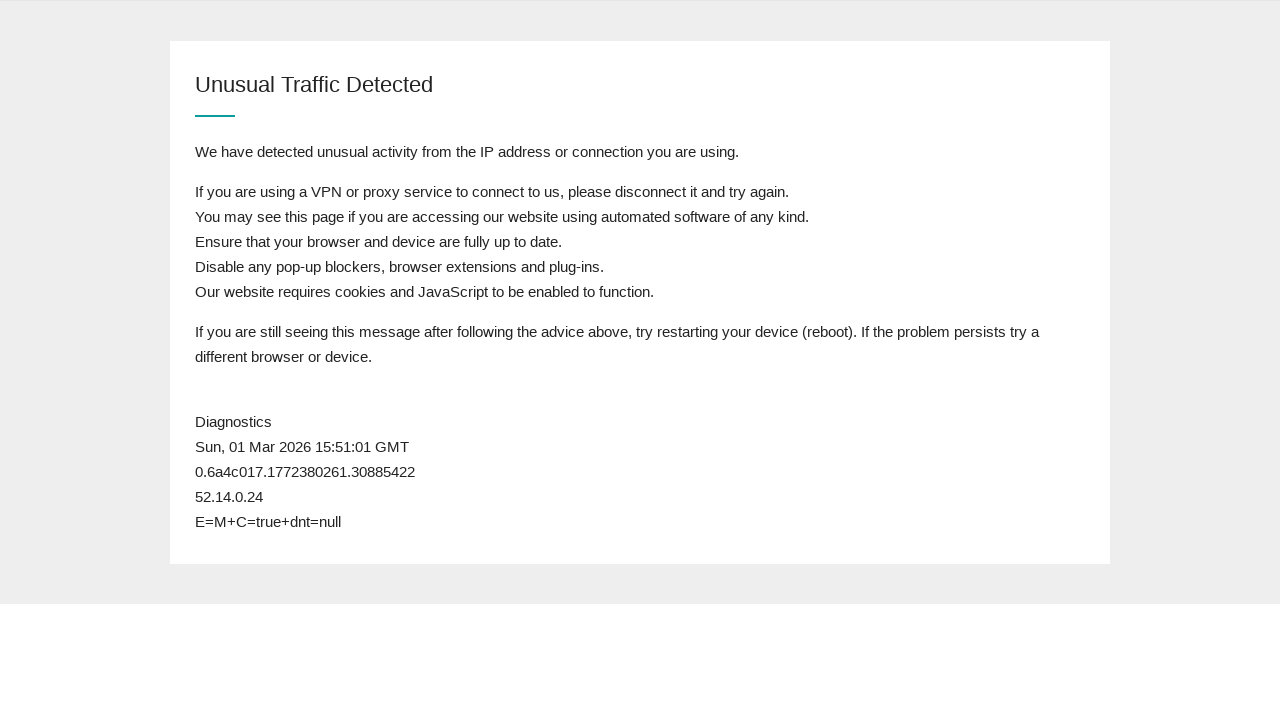

Page body loaded
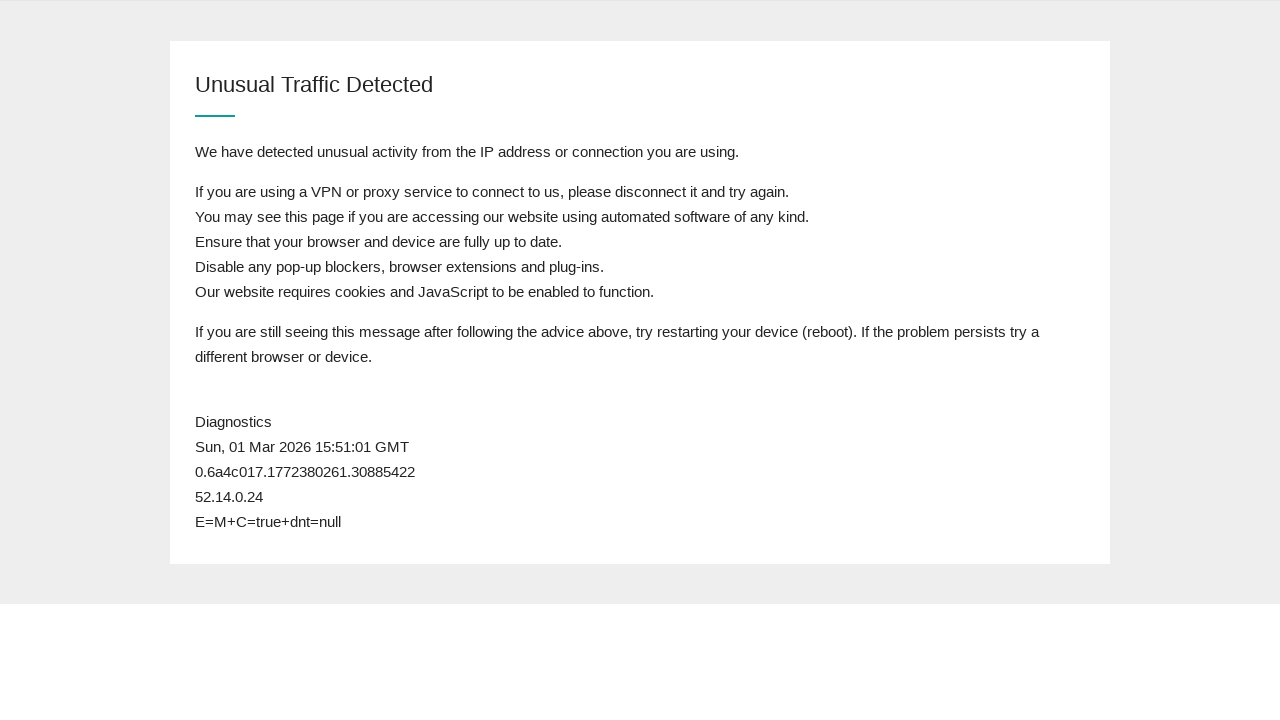

Checked page content for postcode field
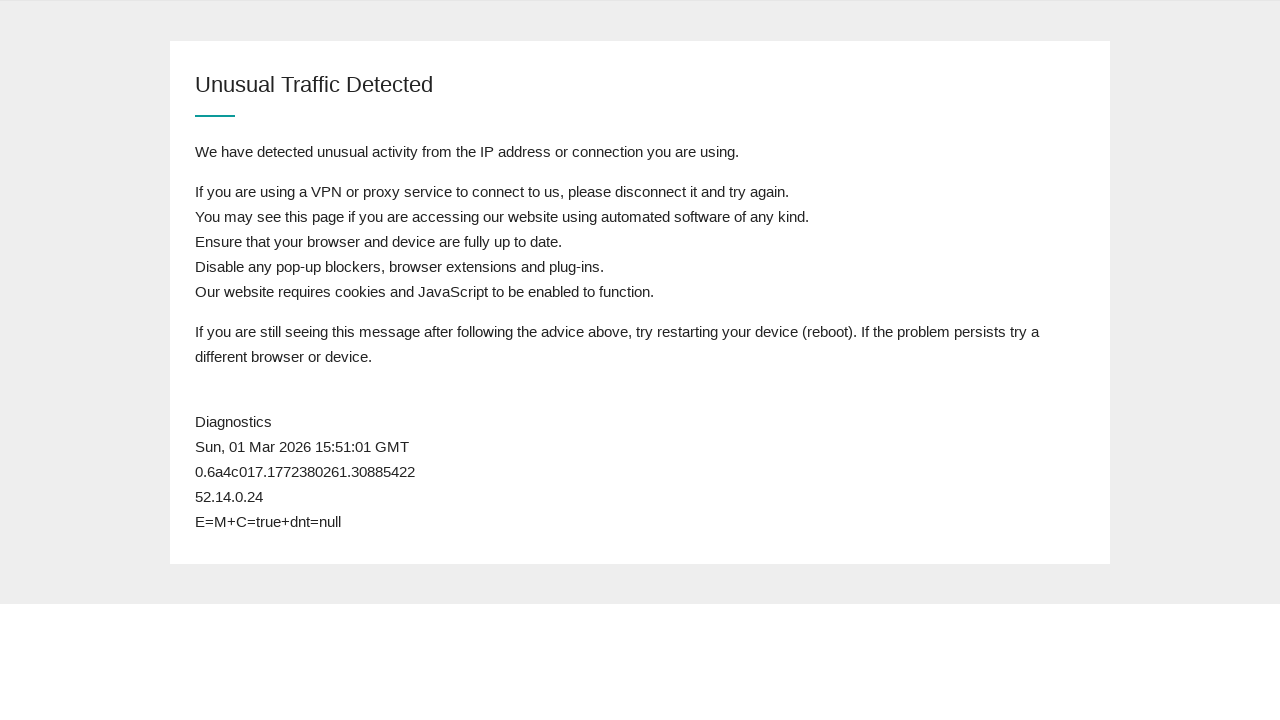

Postcode field not found - still in queue, waiting before next refresh
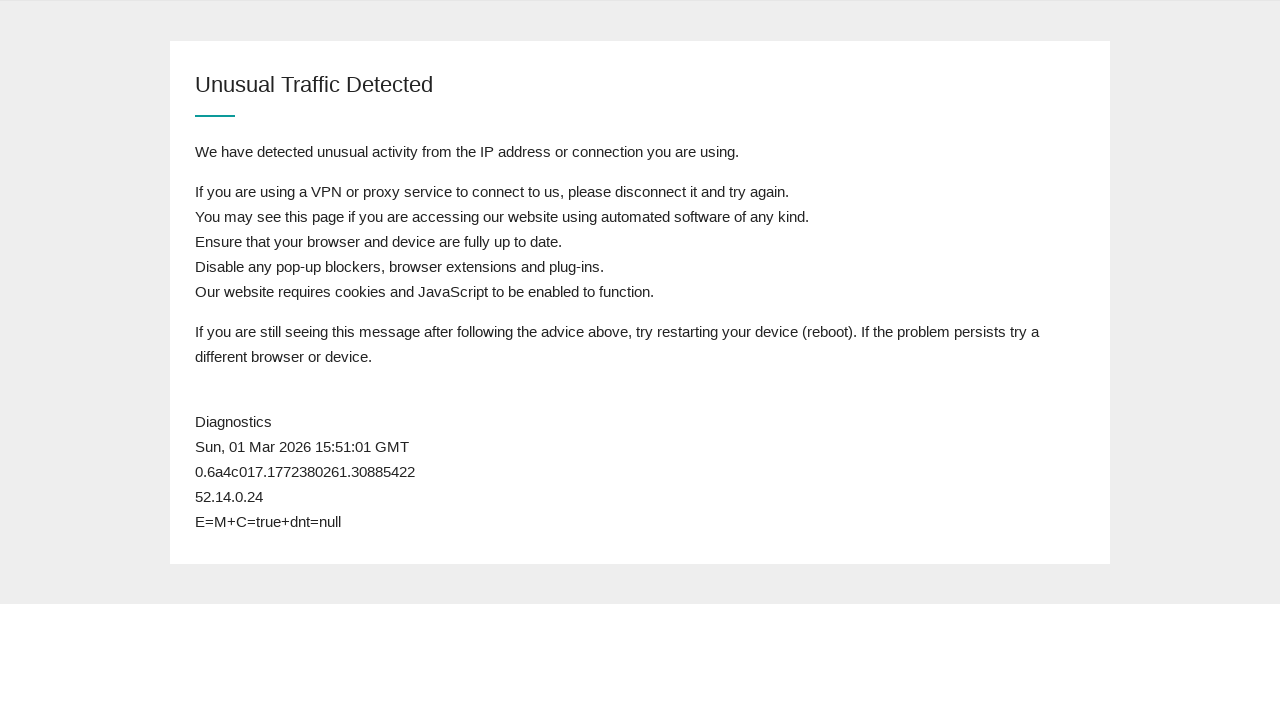

Reloaded queue page (attempt 18)
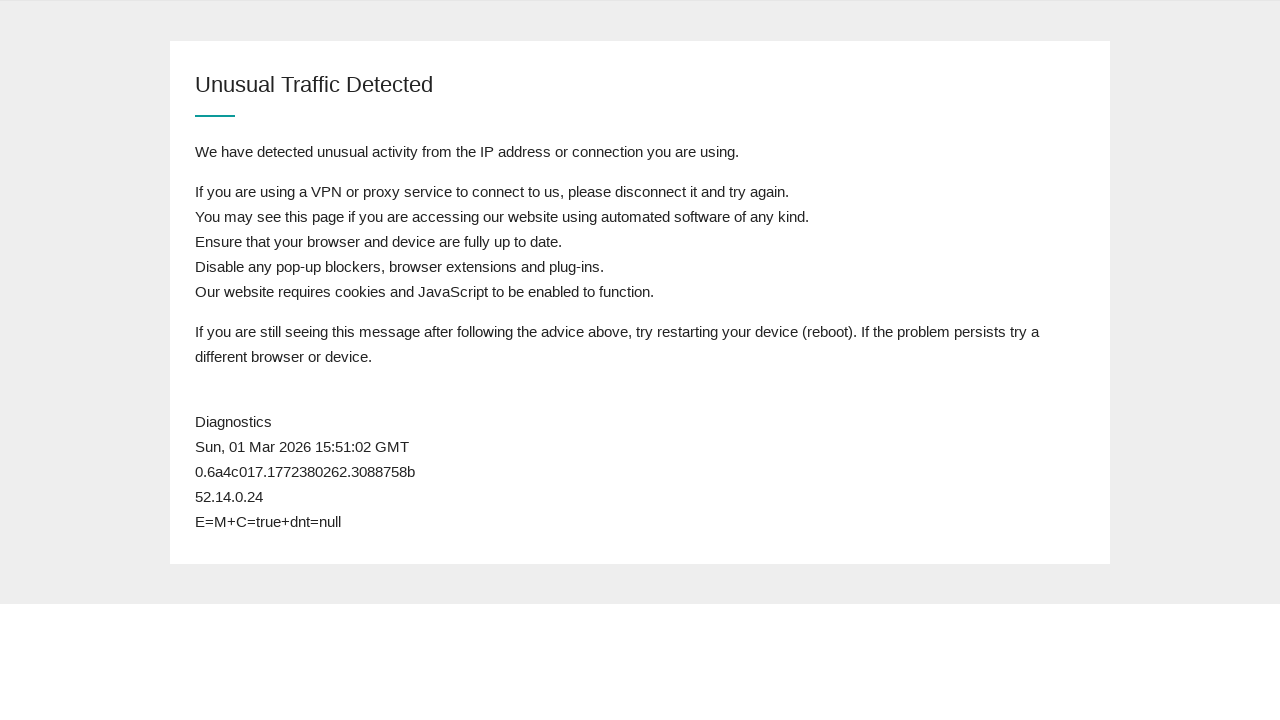

Page body loaded
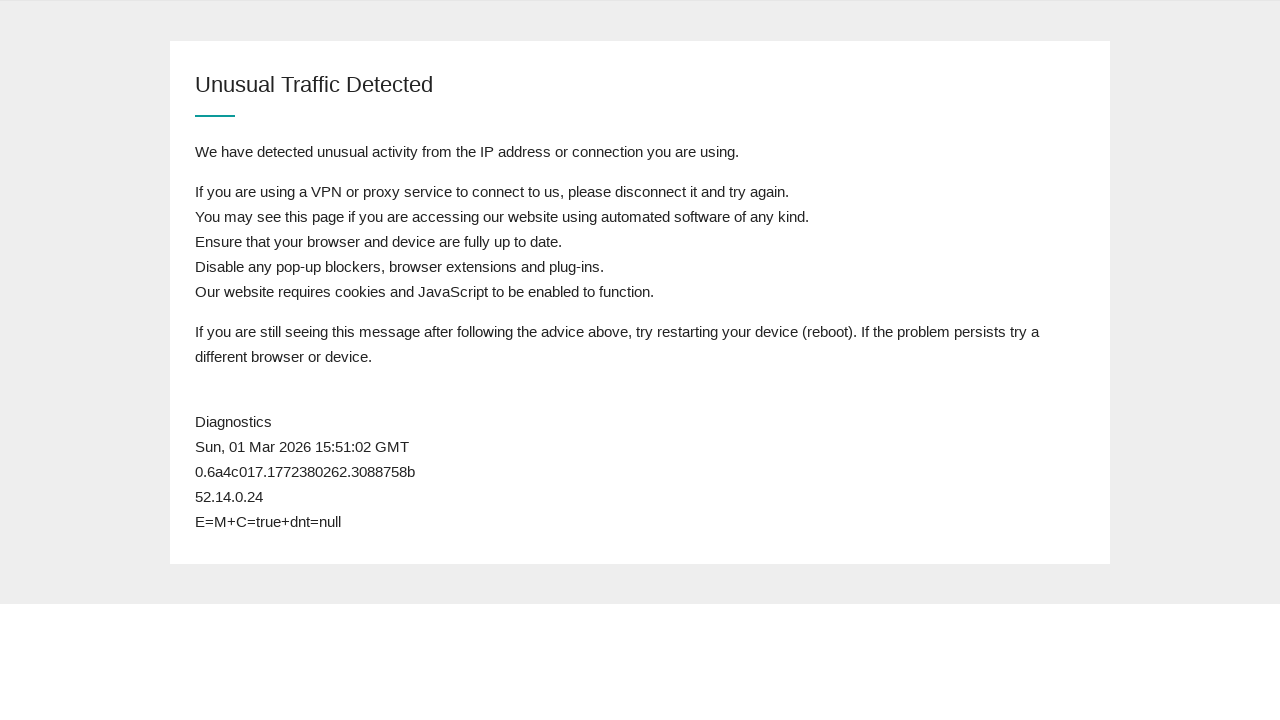

Checked page content for postcode field
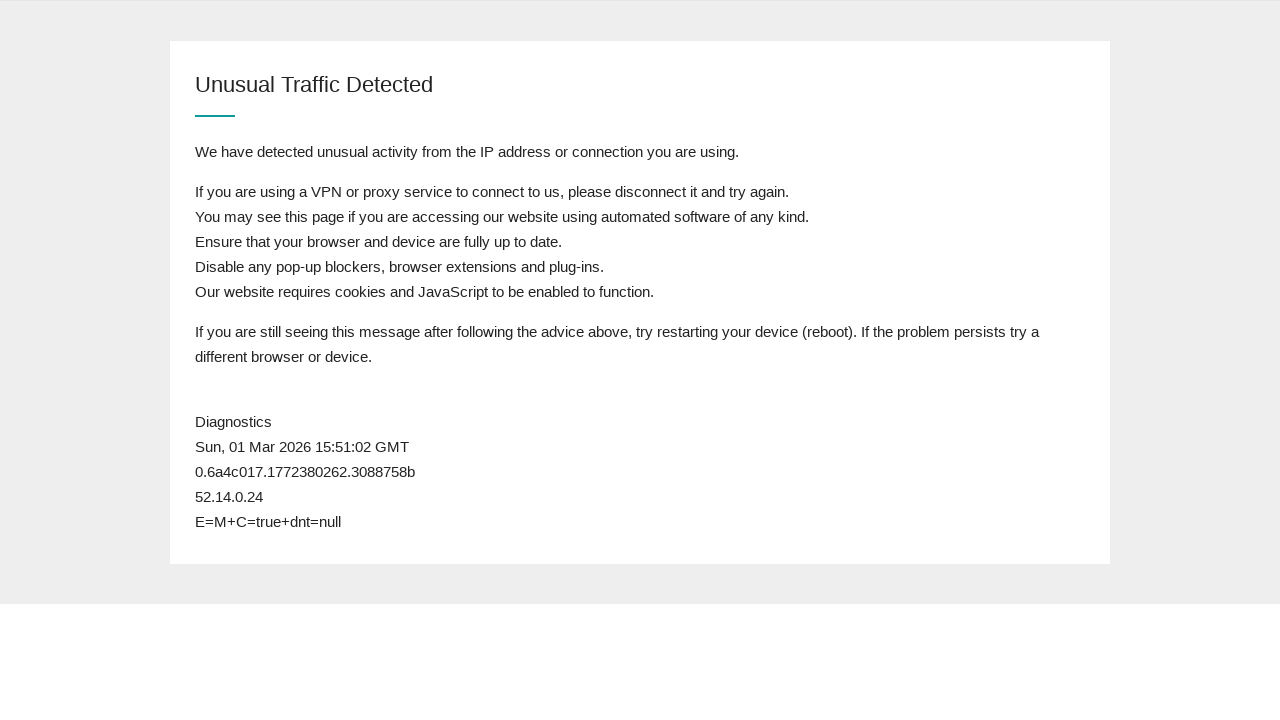

Postcode field not found - still in queue, waiting before next refresh
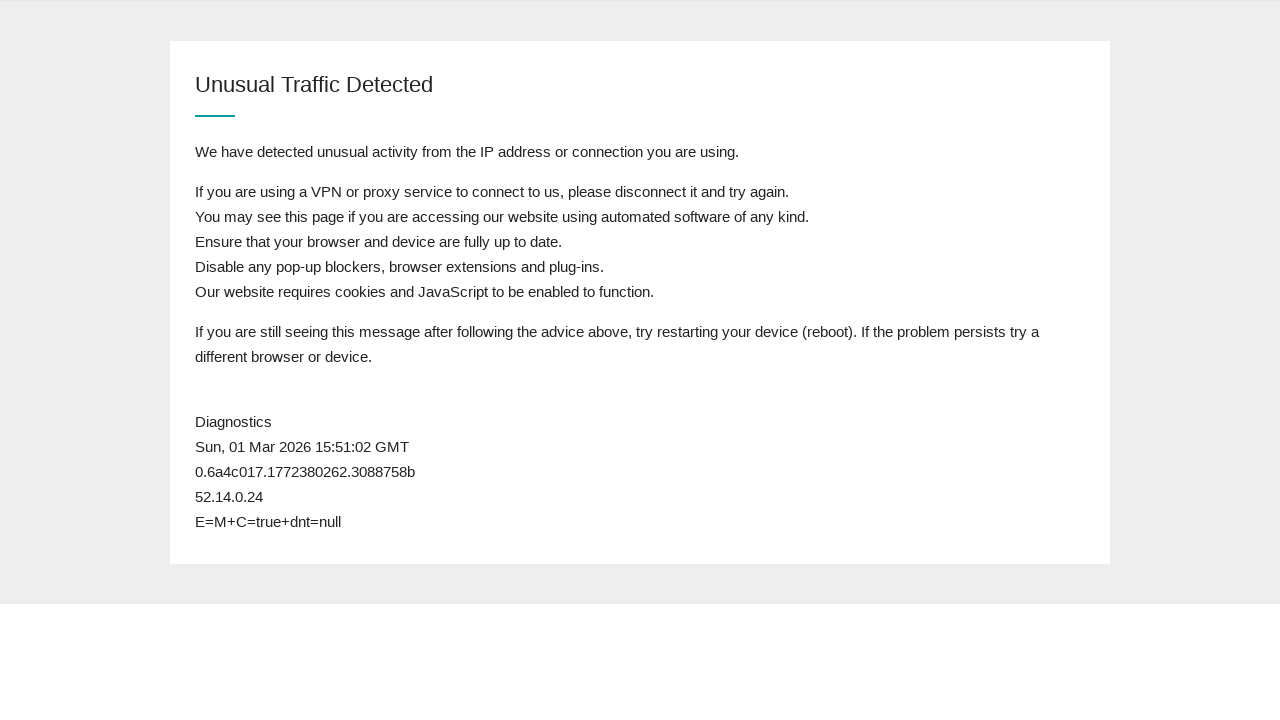

Reloaded queue page (attempt 19)
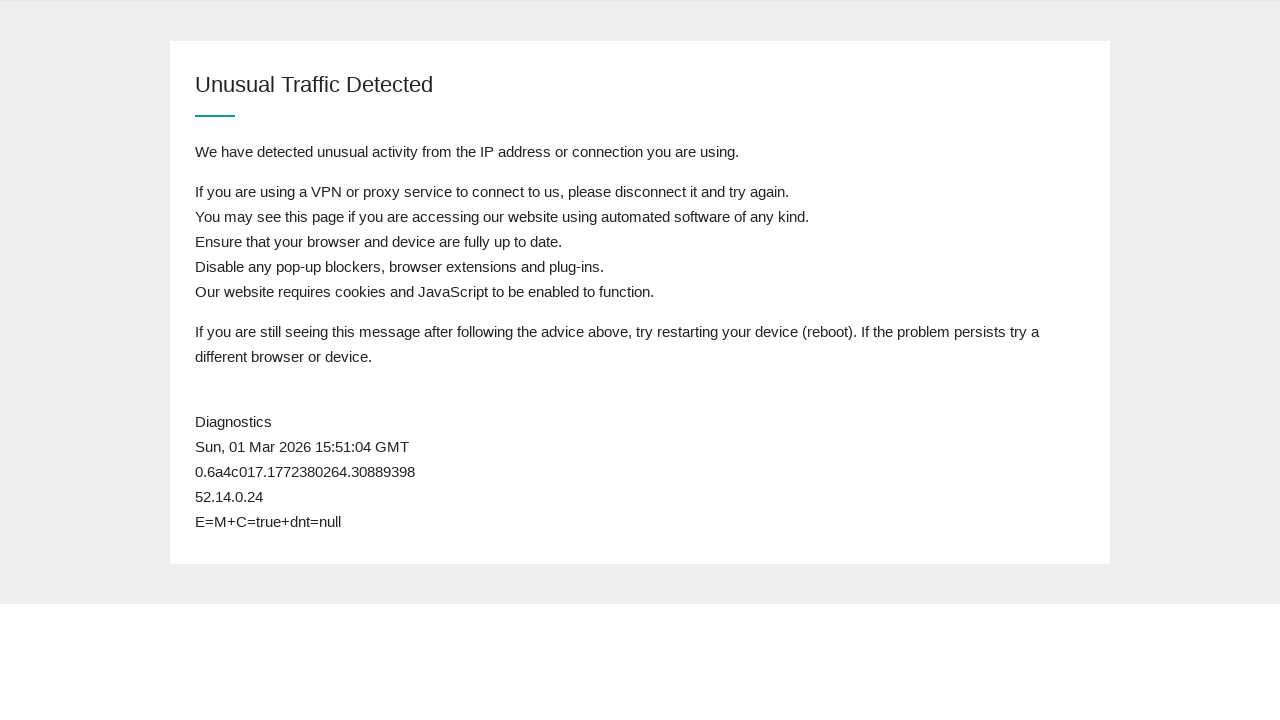

Page body loaded
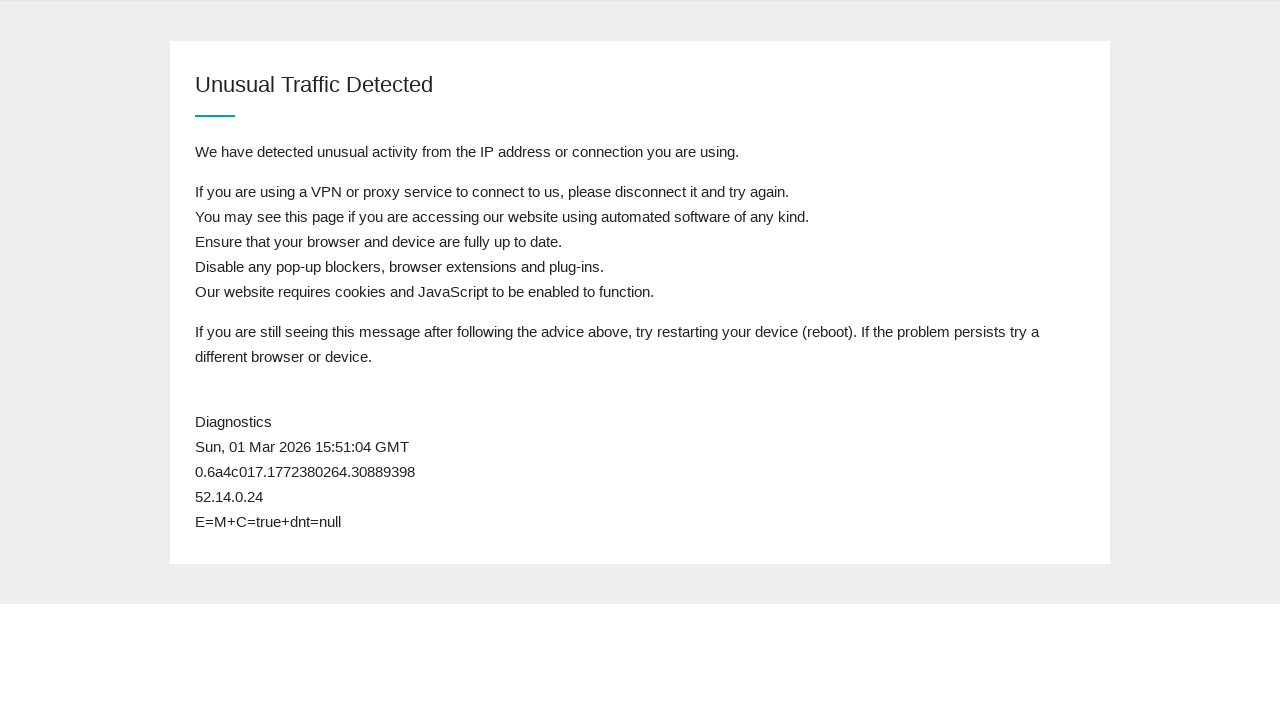

Checked page content for postcode field
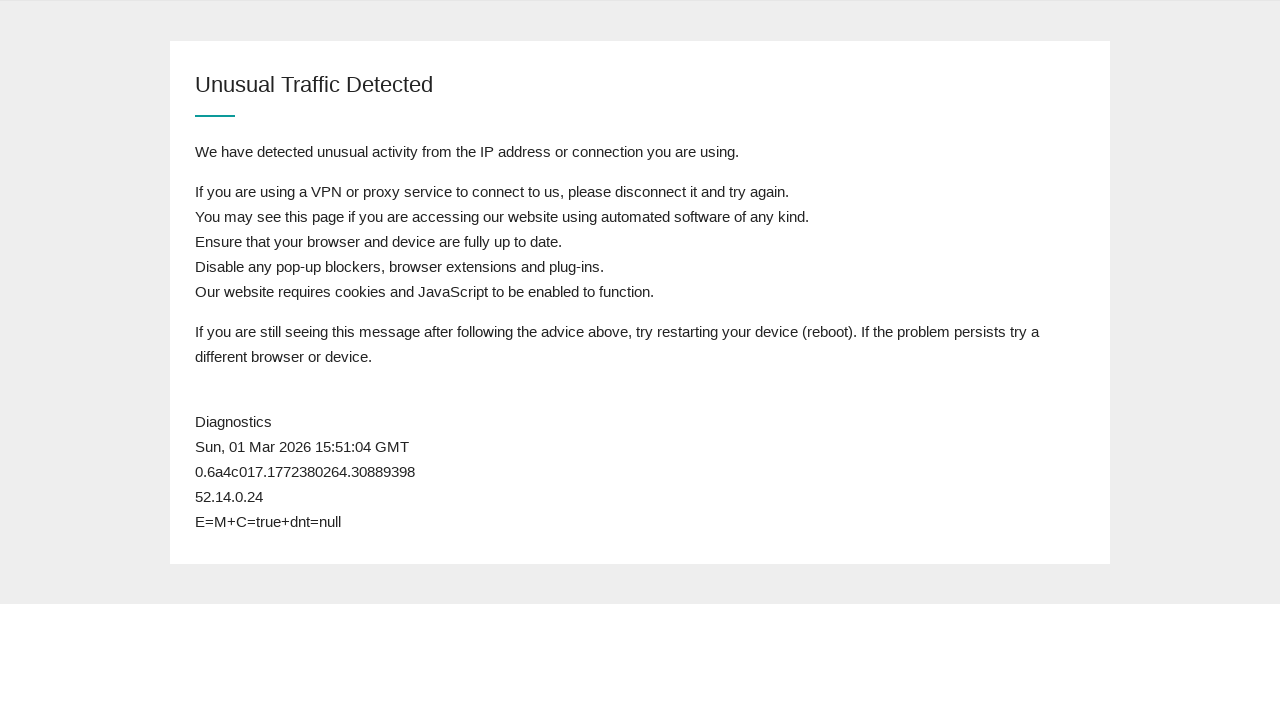

Postcode field not found - still in queue, waiting before next refresh
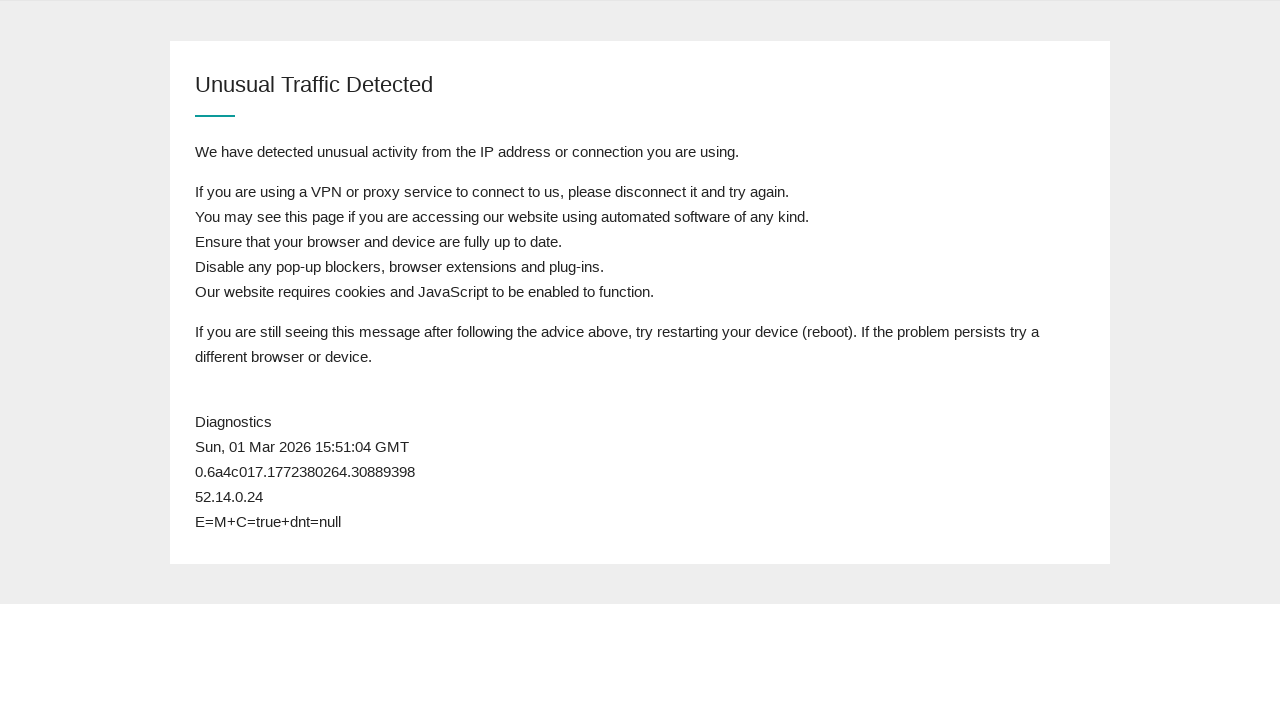

Reloaded queue page (attempt 20)
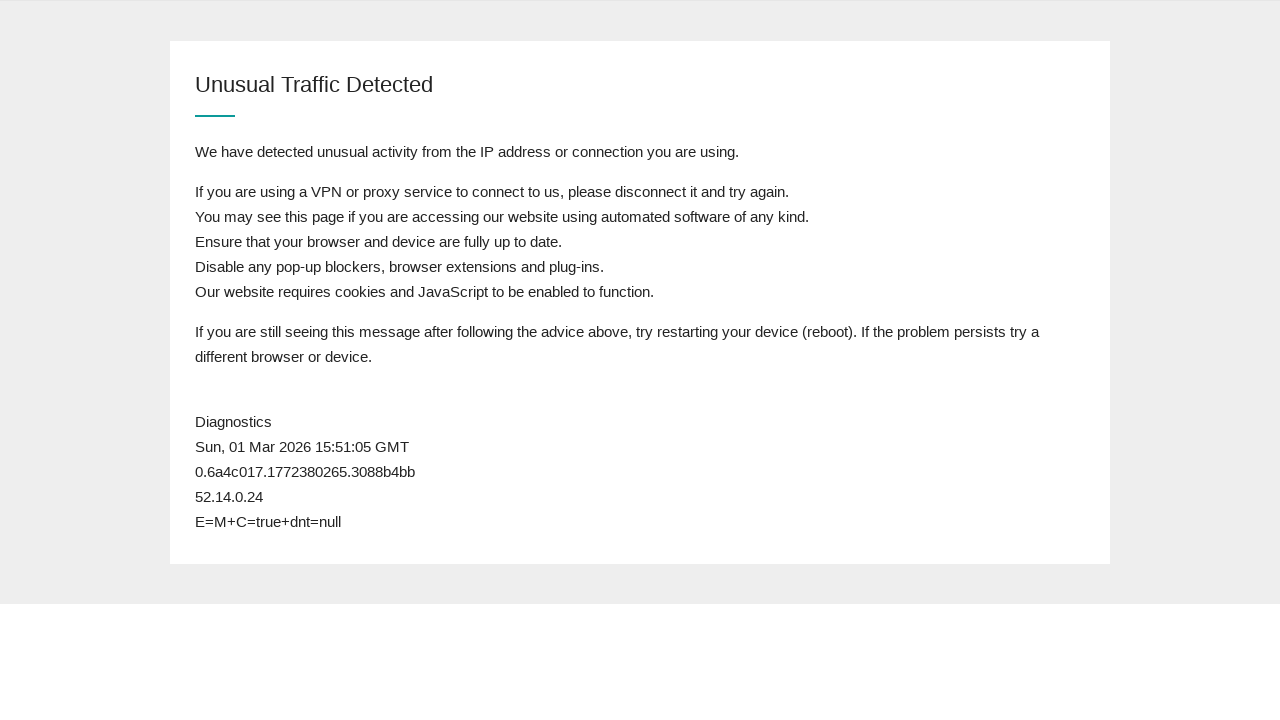

Page body loaded
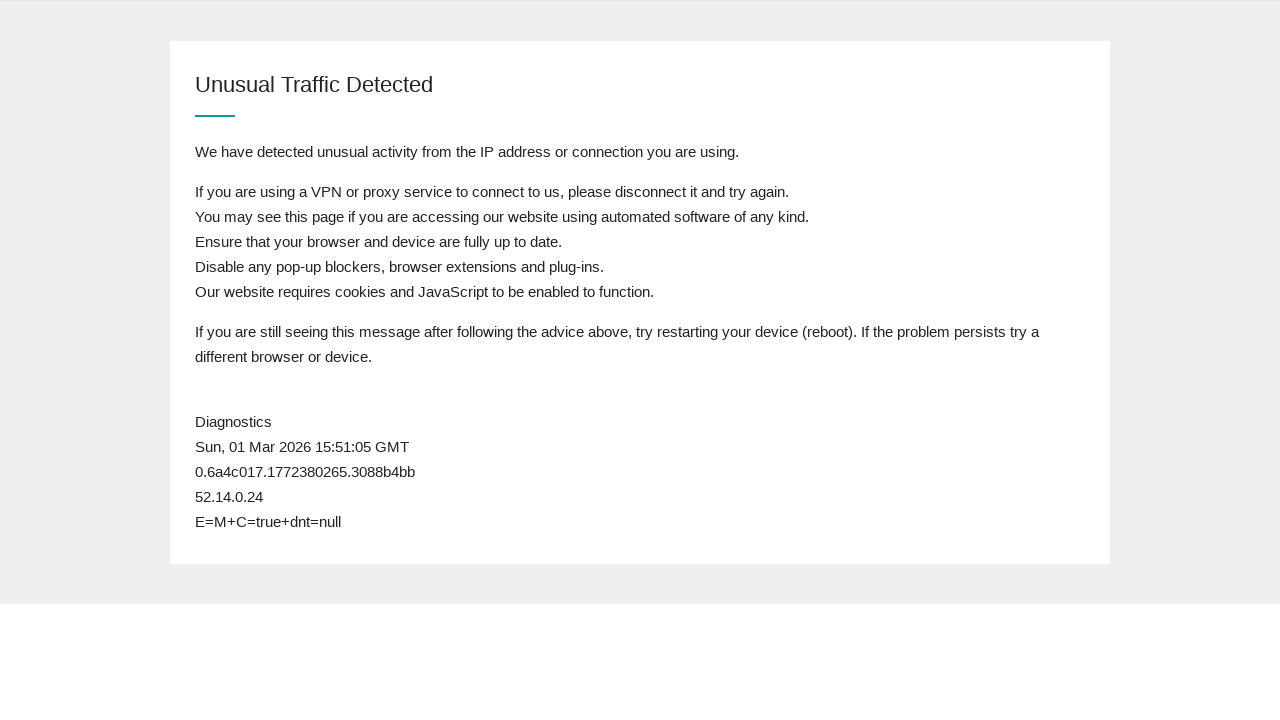

Checked page content for postcode field
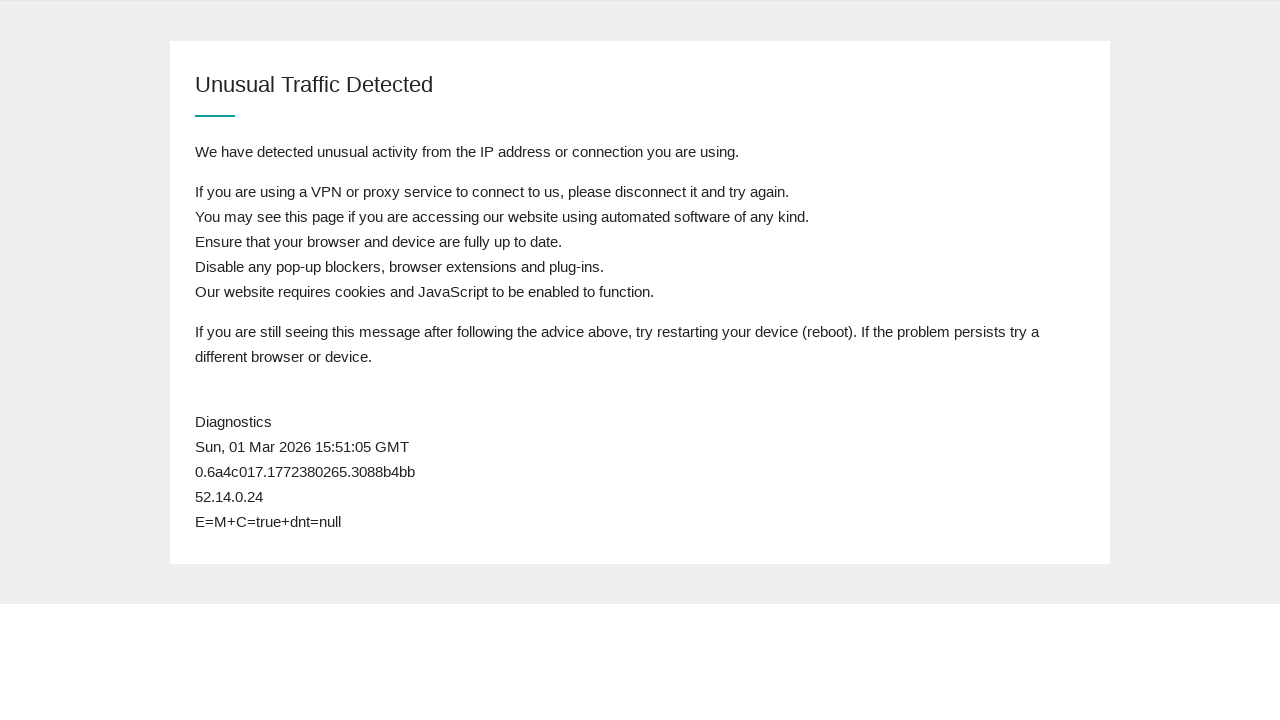

Postcode field not found - still in queue, waiting before next refresh
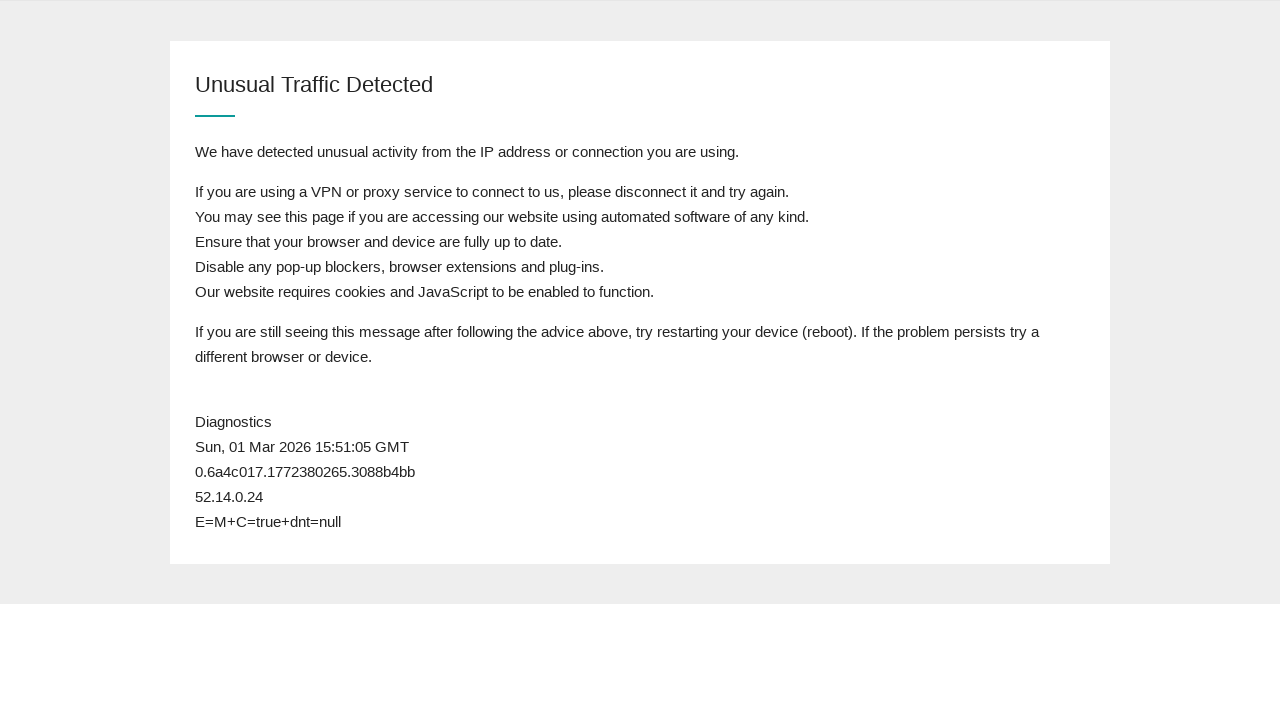

Reloaded queue page (attempt 21)
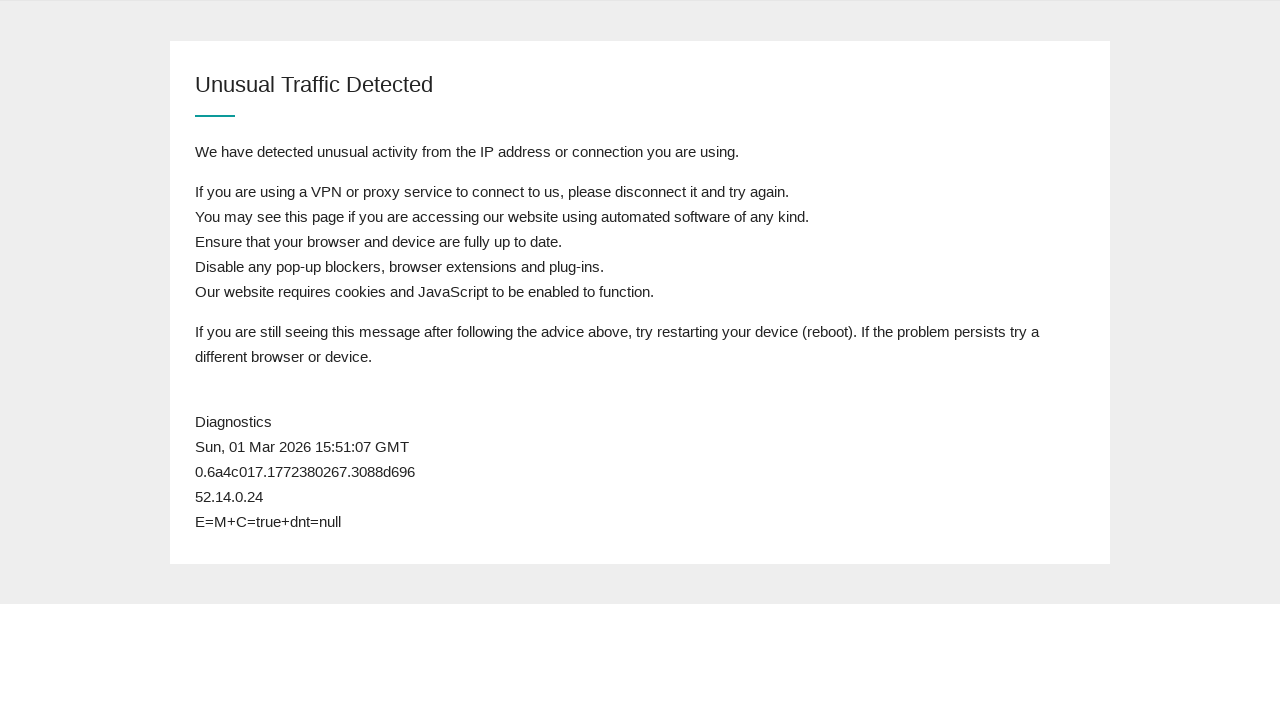

Page body loaded
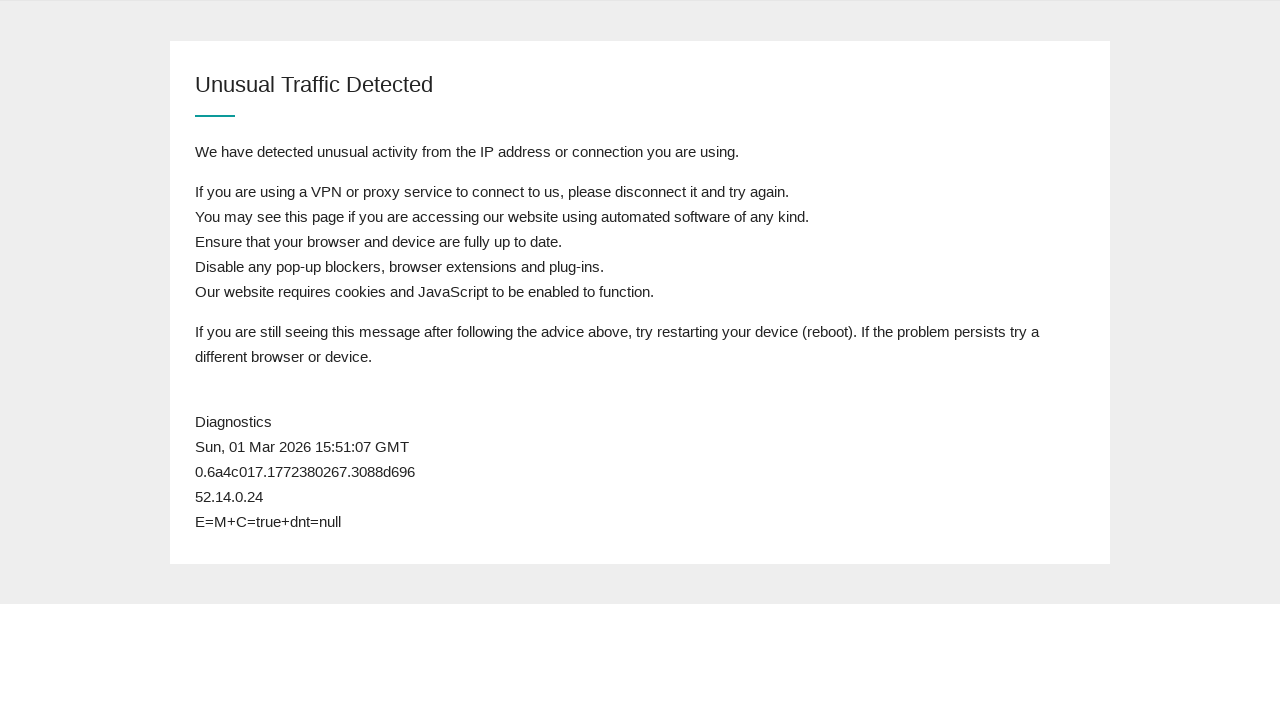

Checked page content for postcode field
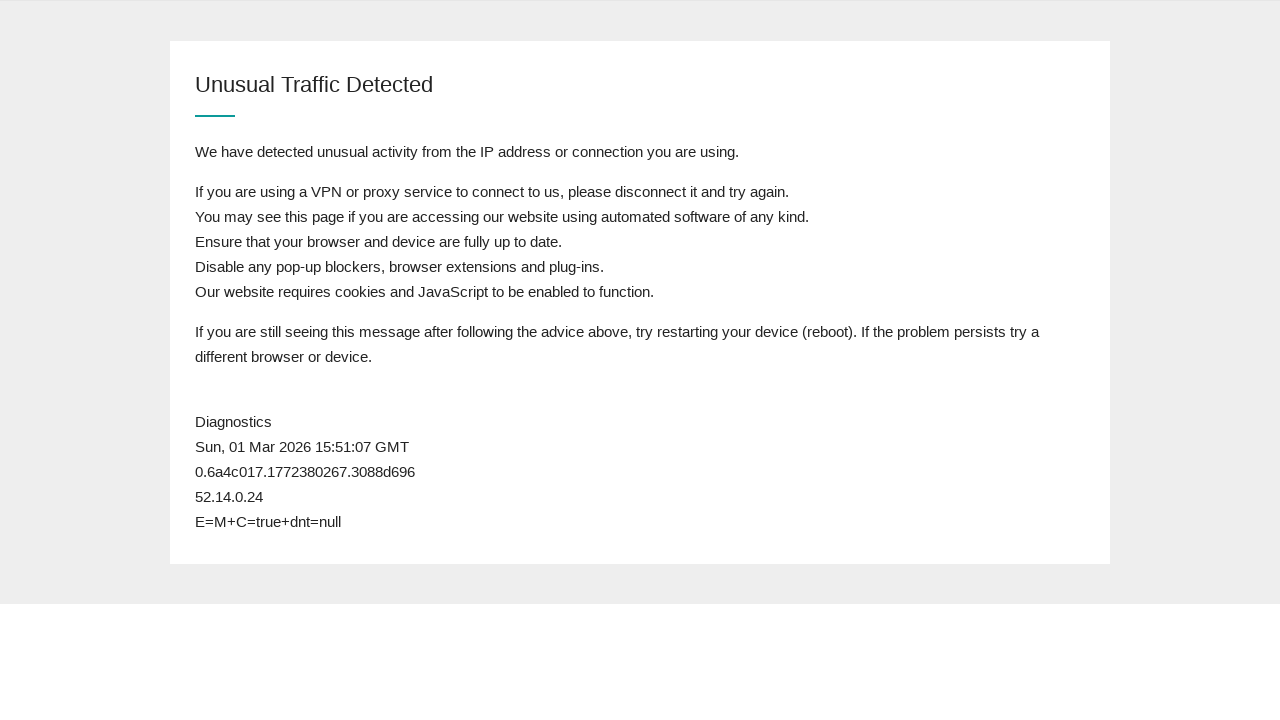

Postcode field not found - still in queue, waiting before next refresh
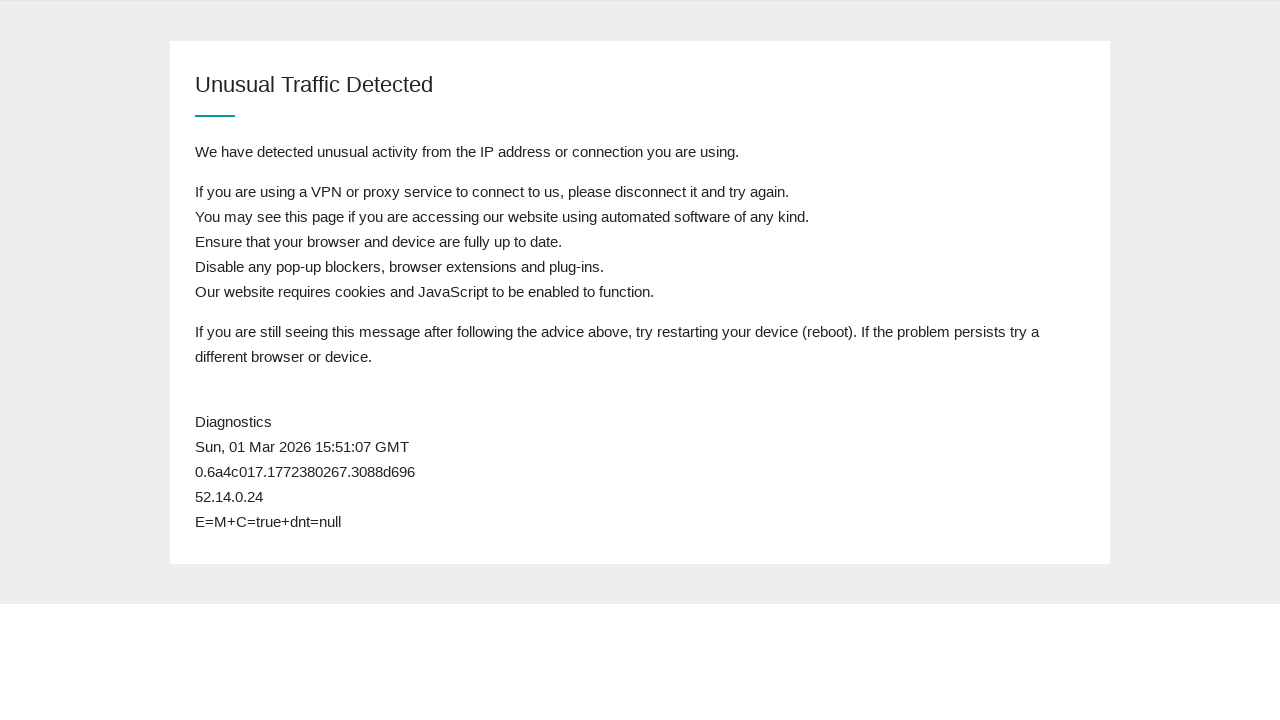

Reloaded queue page (attempt 22)
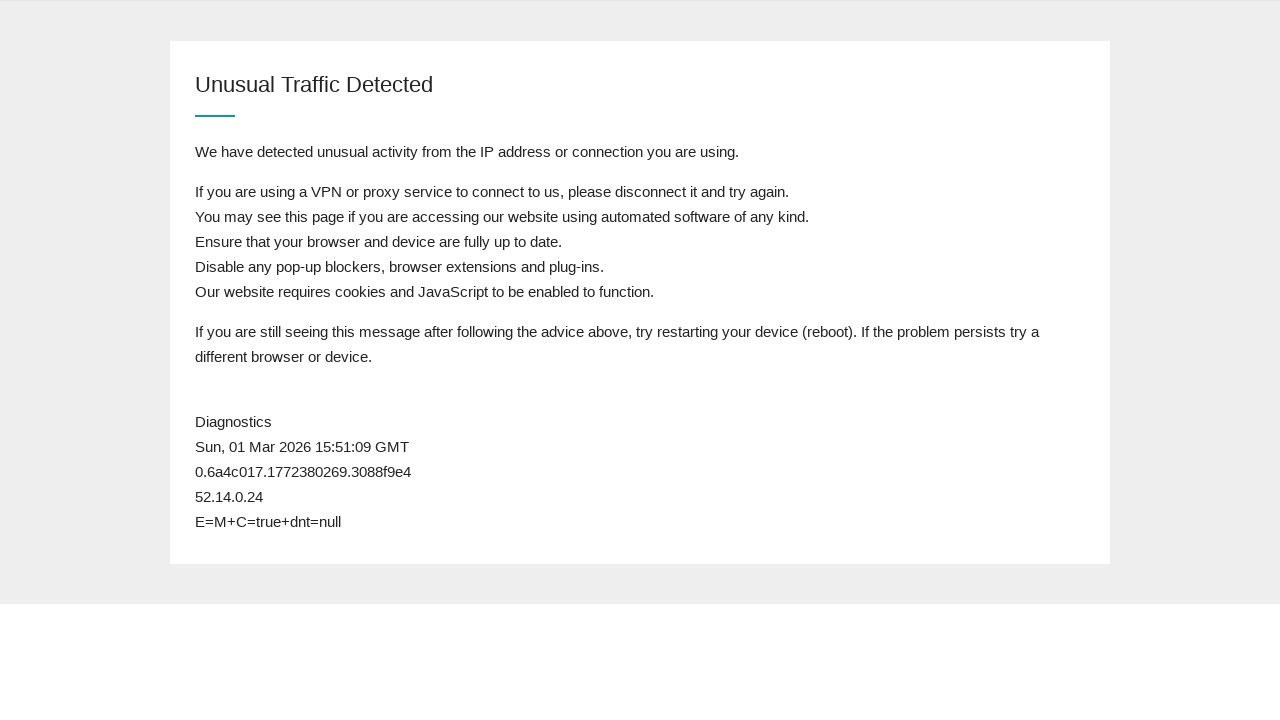

Page body loaded
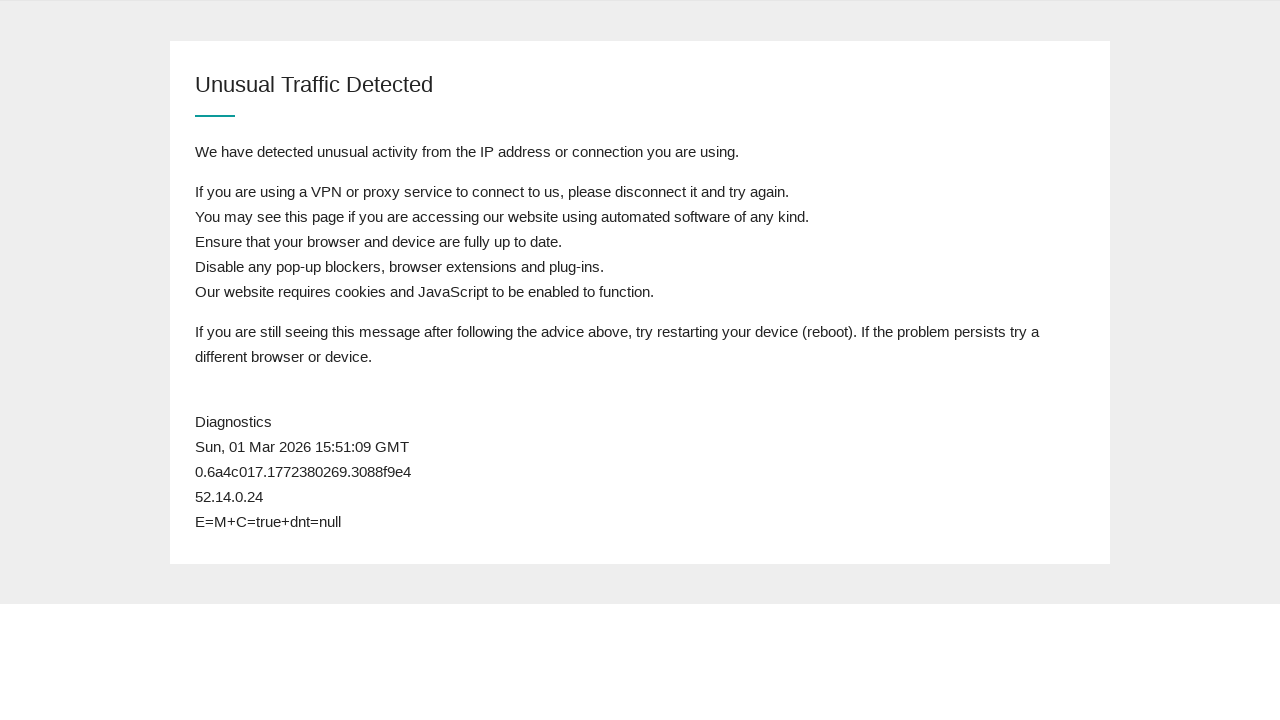

Checked page content for postcode field
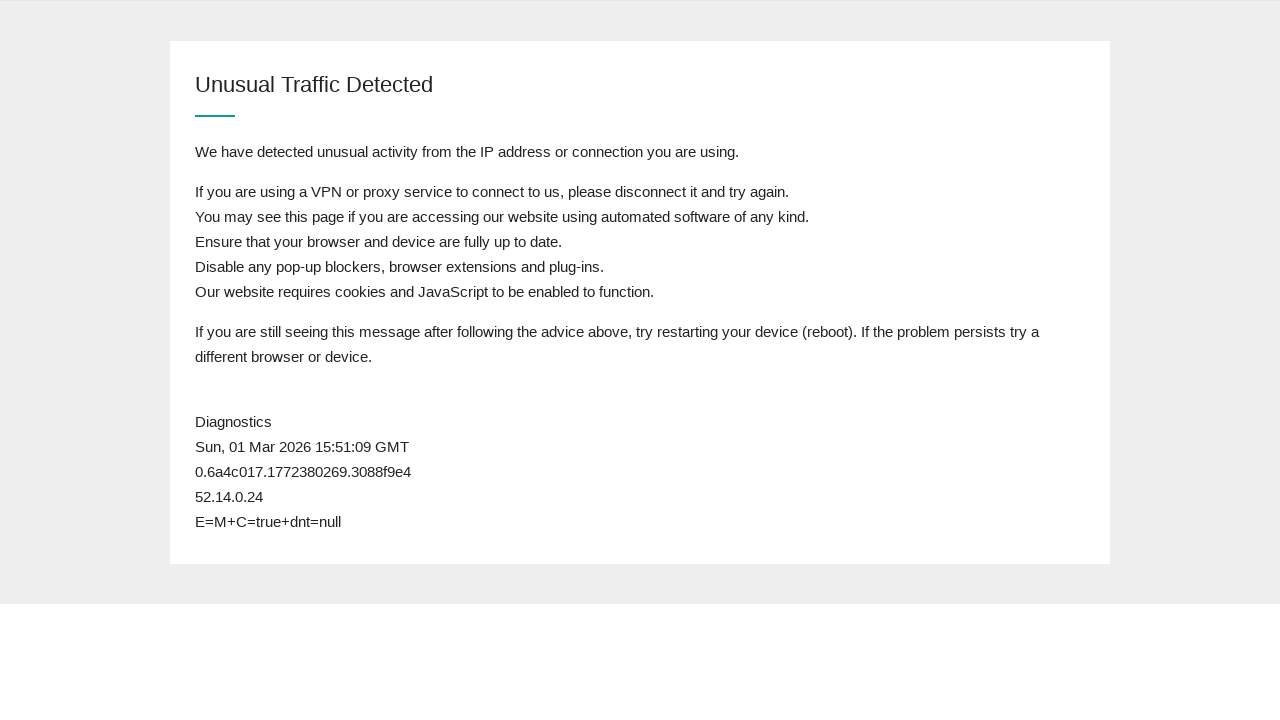

Postcode field not found - still in queue, waiting before next refresh
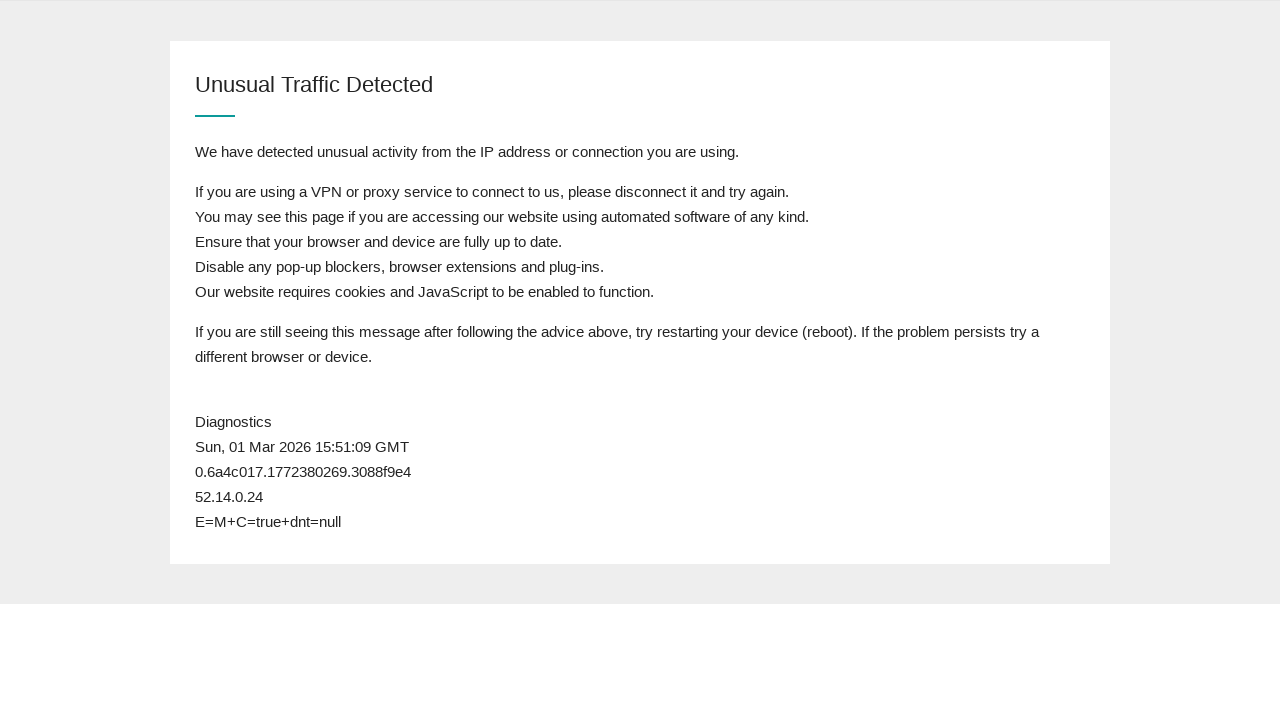

Reloaded queue page (attempt 23)
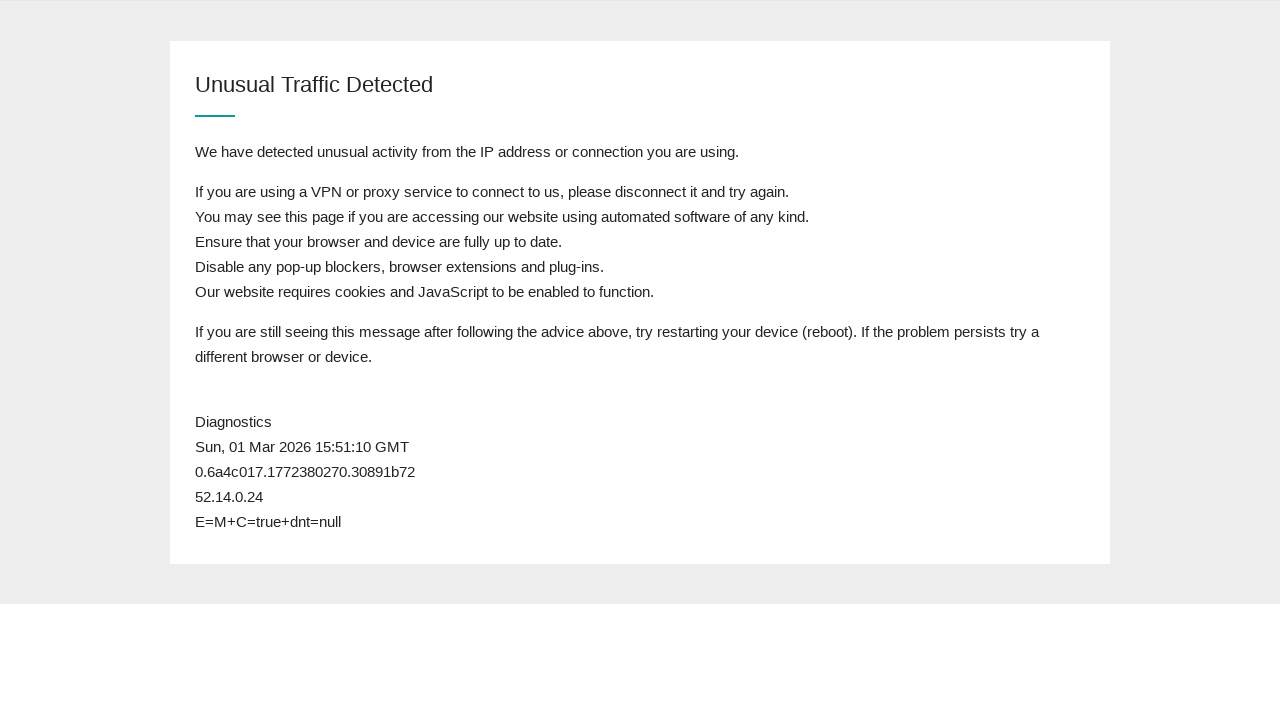

Page body loaded
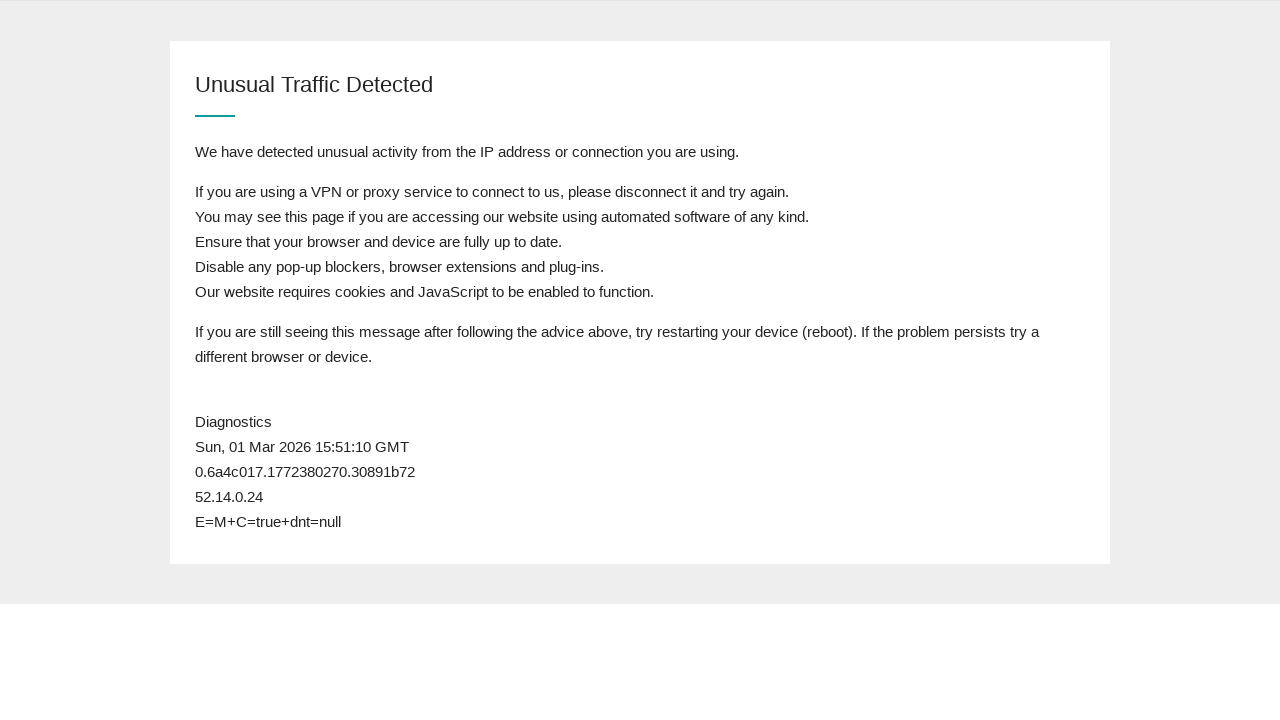

Checked page content for postcode field
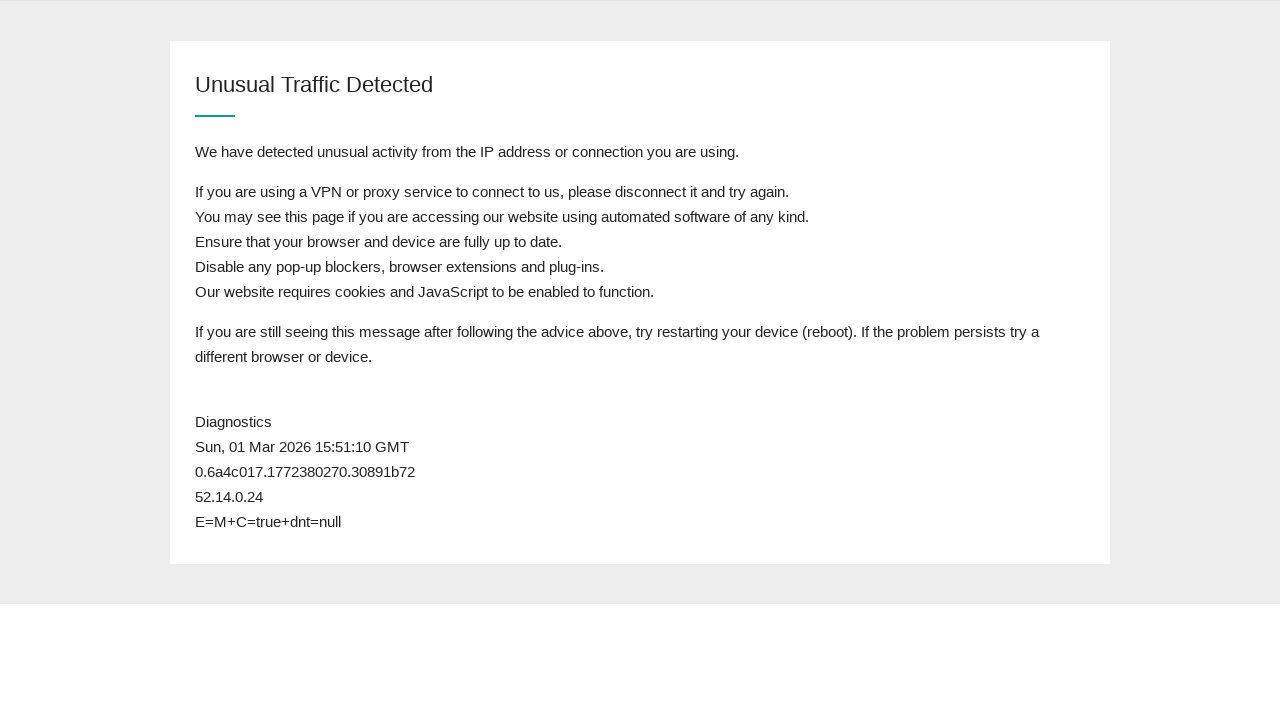

Postcode field not found - still in queue, waiting before next refresh
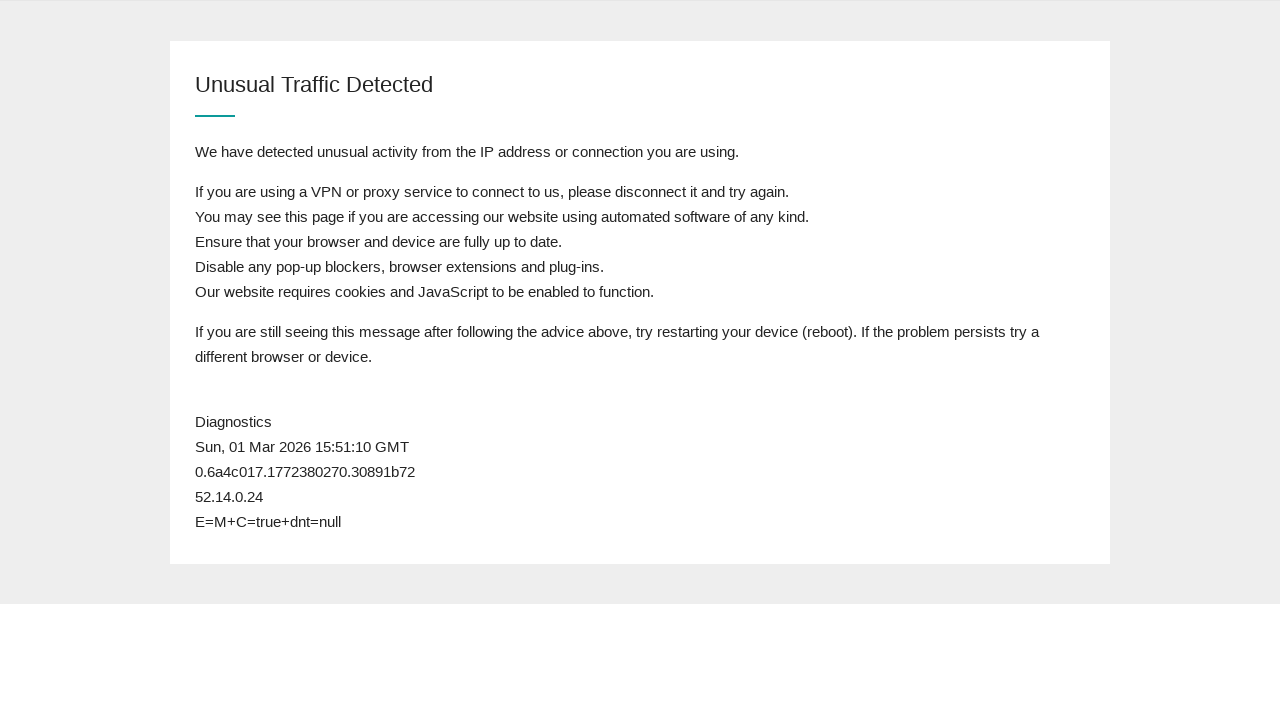

Reloaded queue page (attempt 24)
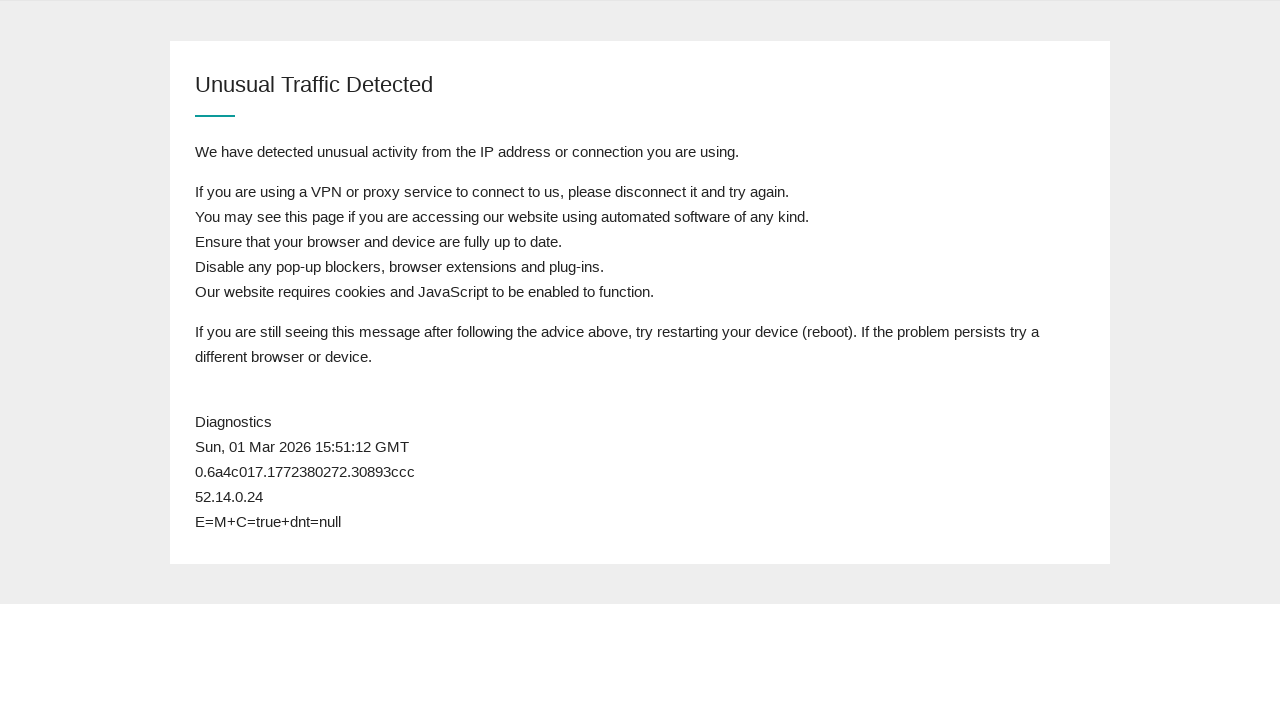

Page body loaded
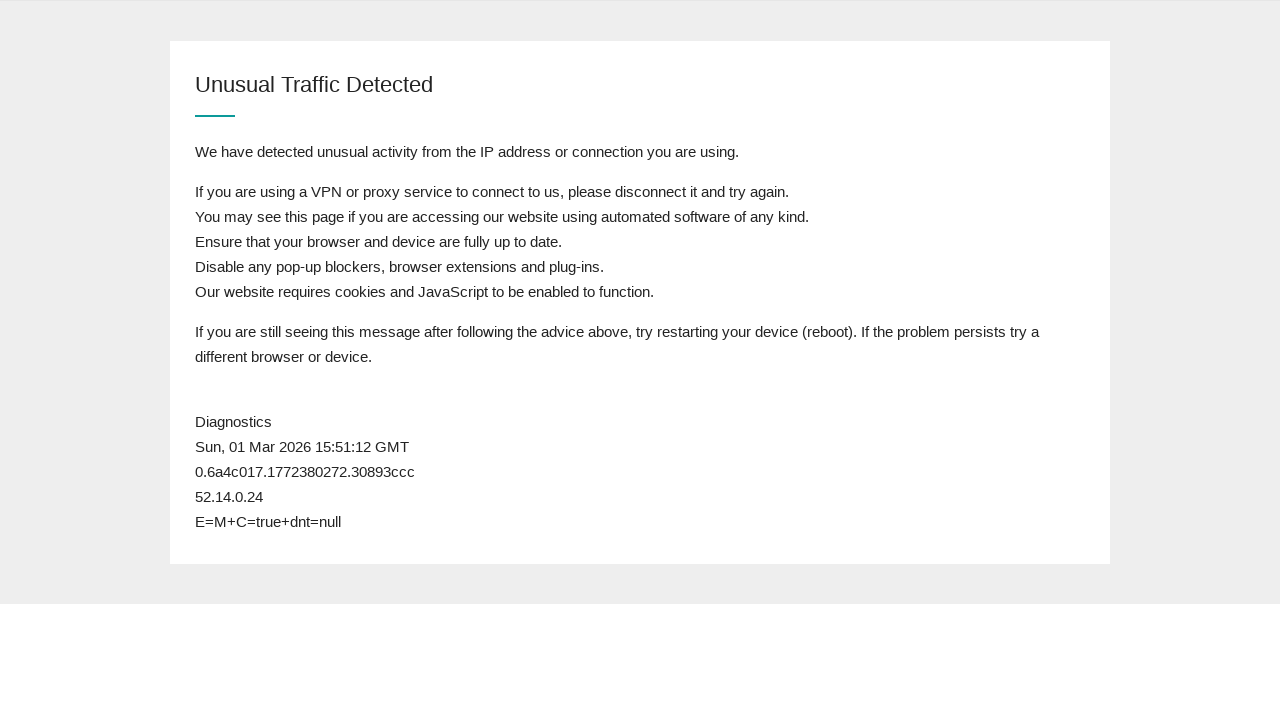

Checked page content for postcode field
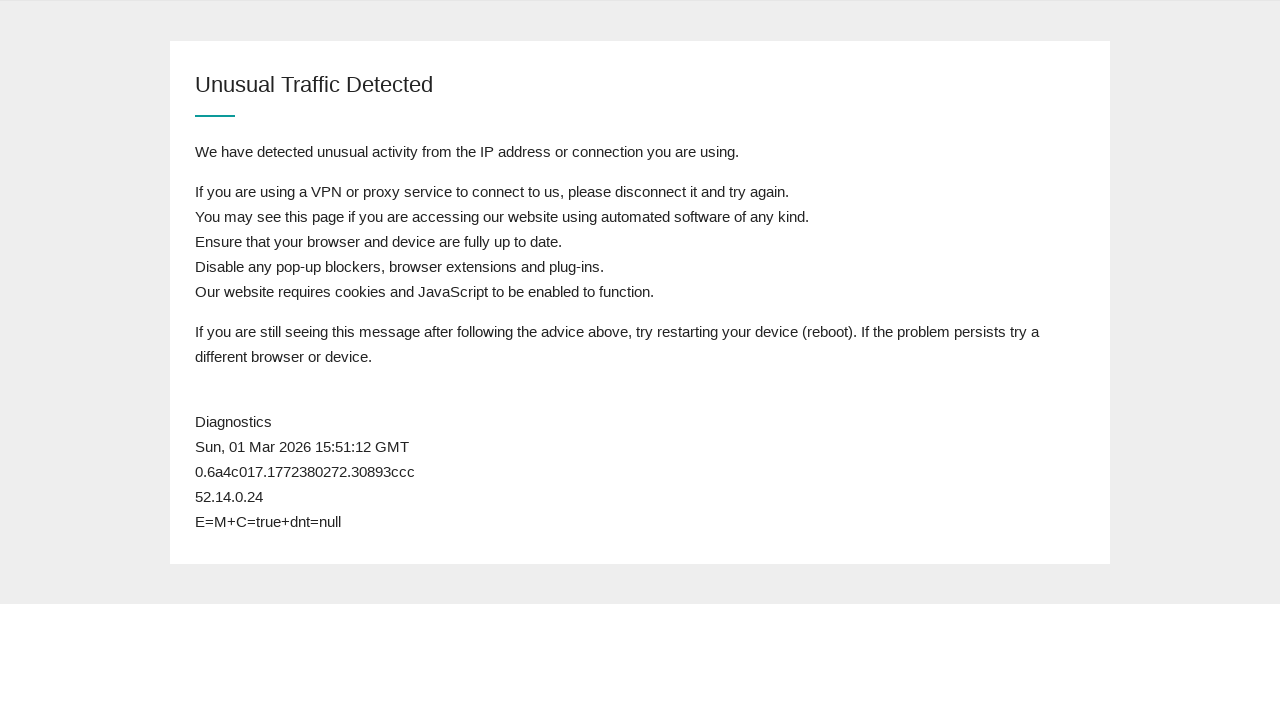

Postcode field not found - still in queue, waiting before next refresh
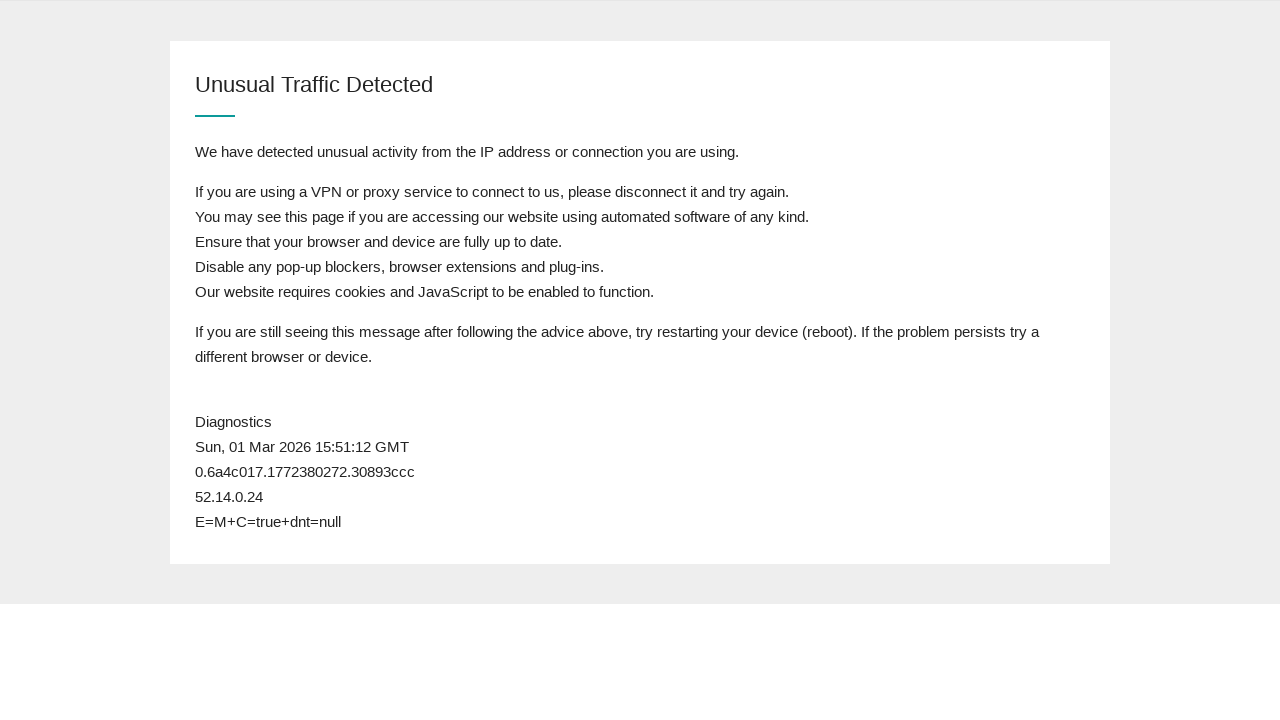

Reloaded queue page (attempt 25)
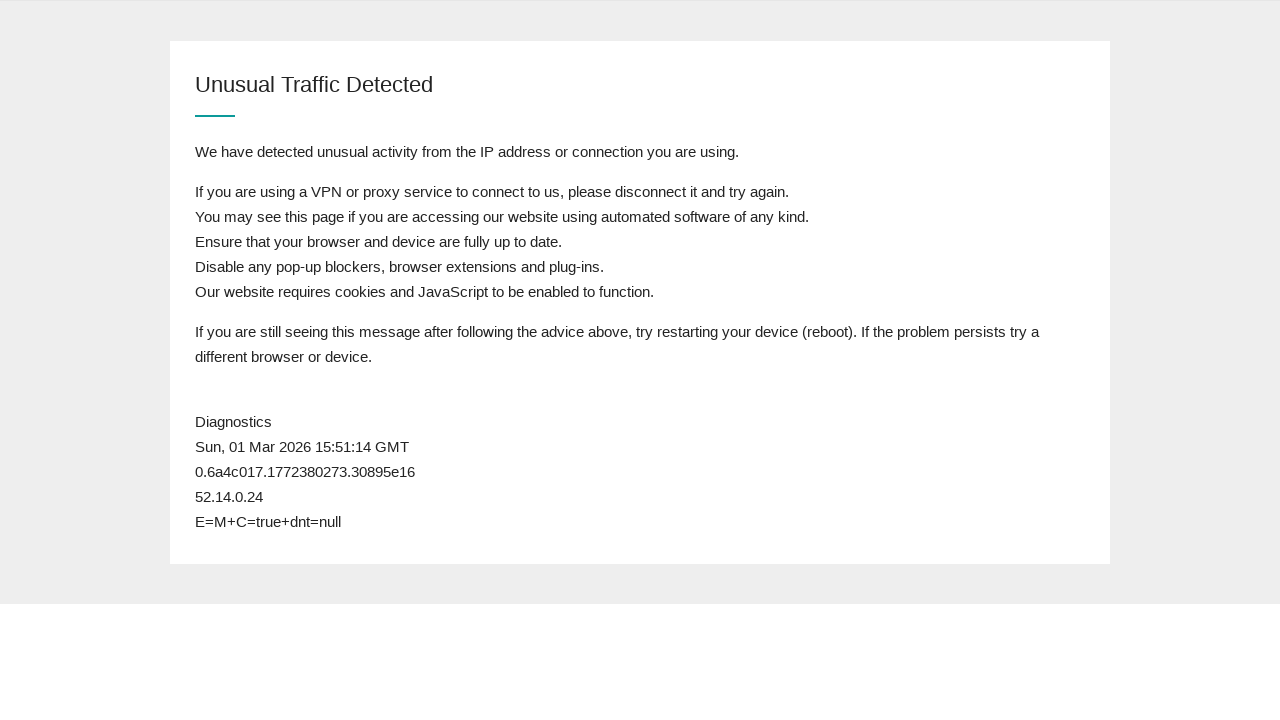

Page body loaded
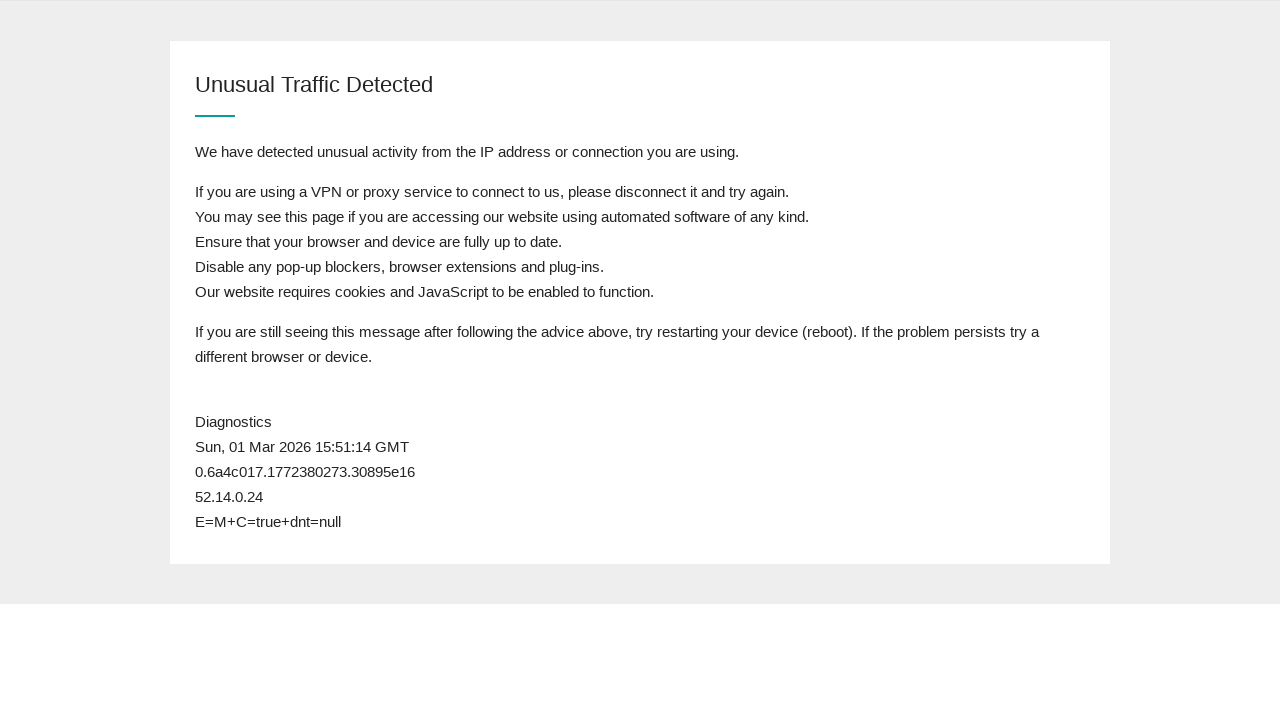

Checked page content for postcode field
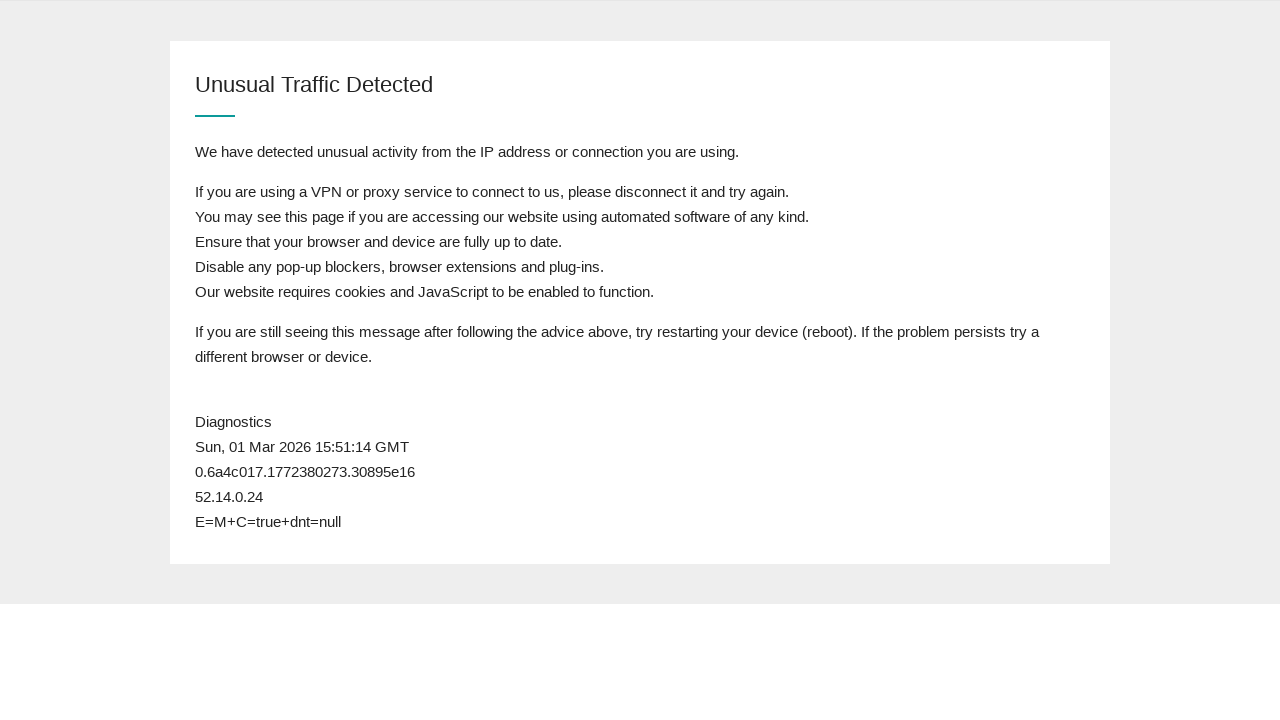

Postcode field not found - still in queue, waiting before next refresh
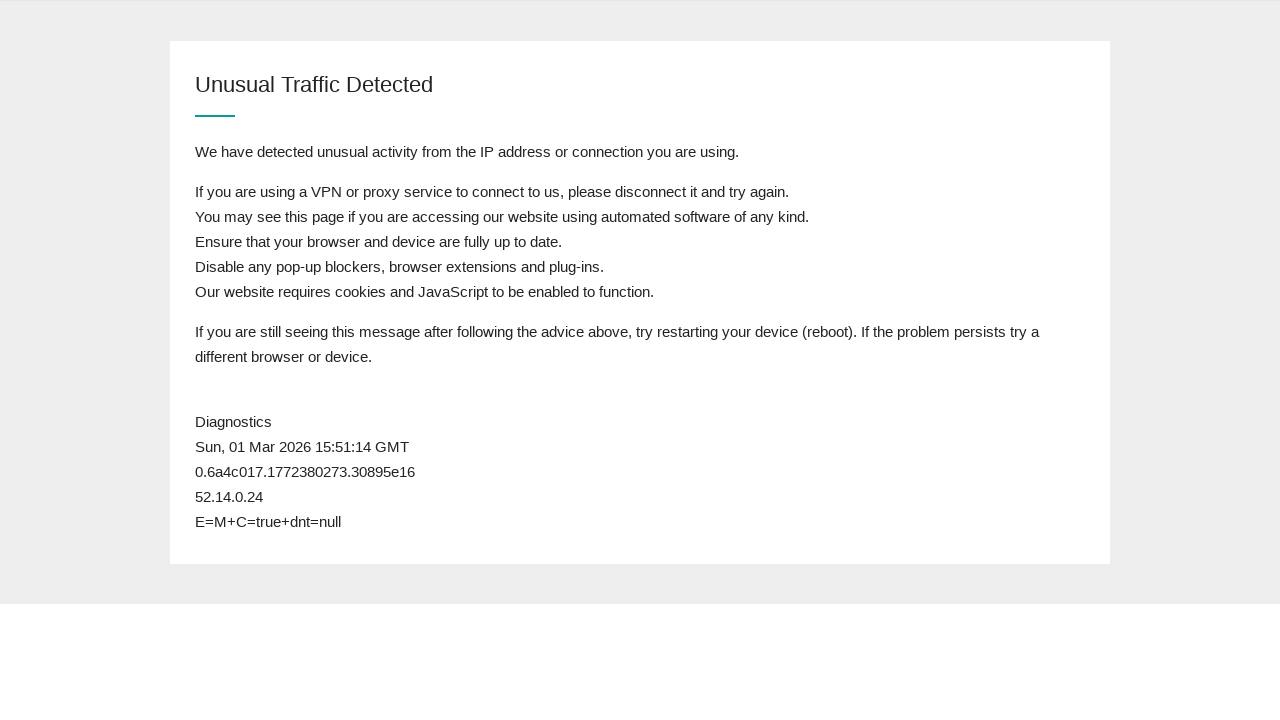

Reloaded queue page (attempt 26)
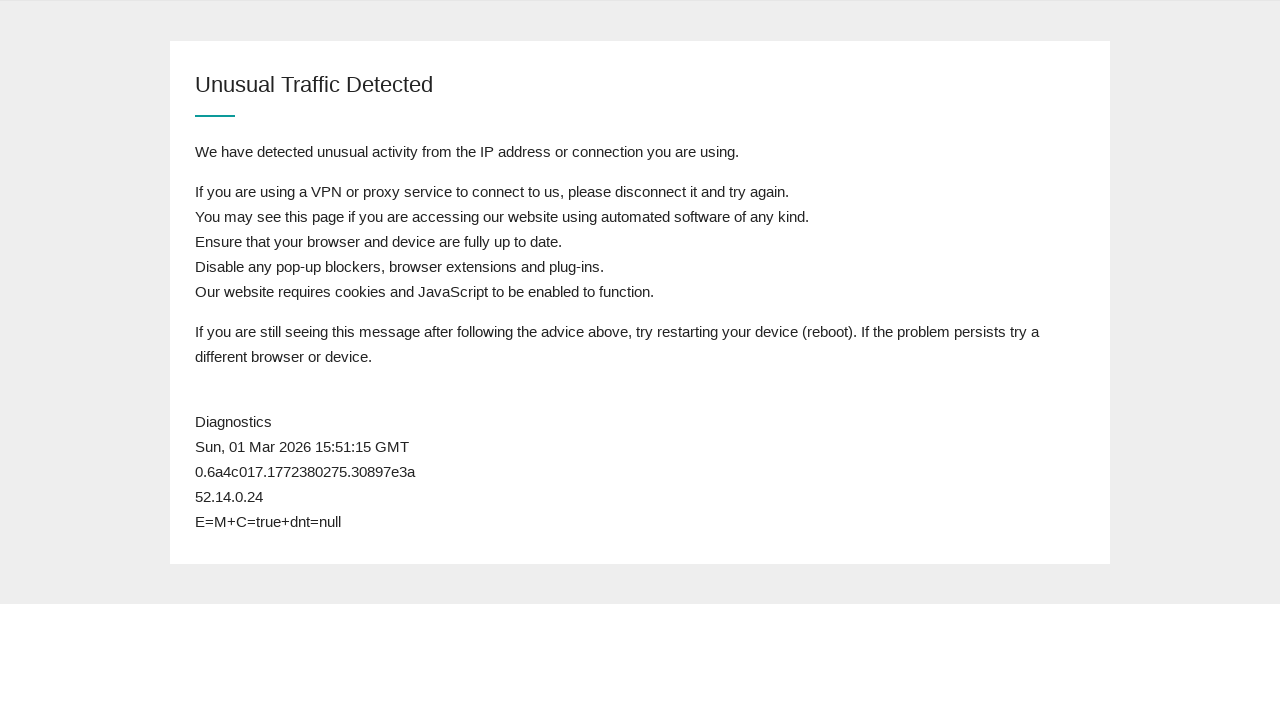

Page body loaded
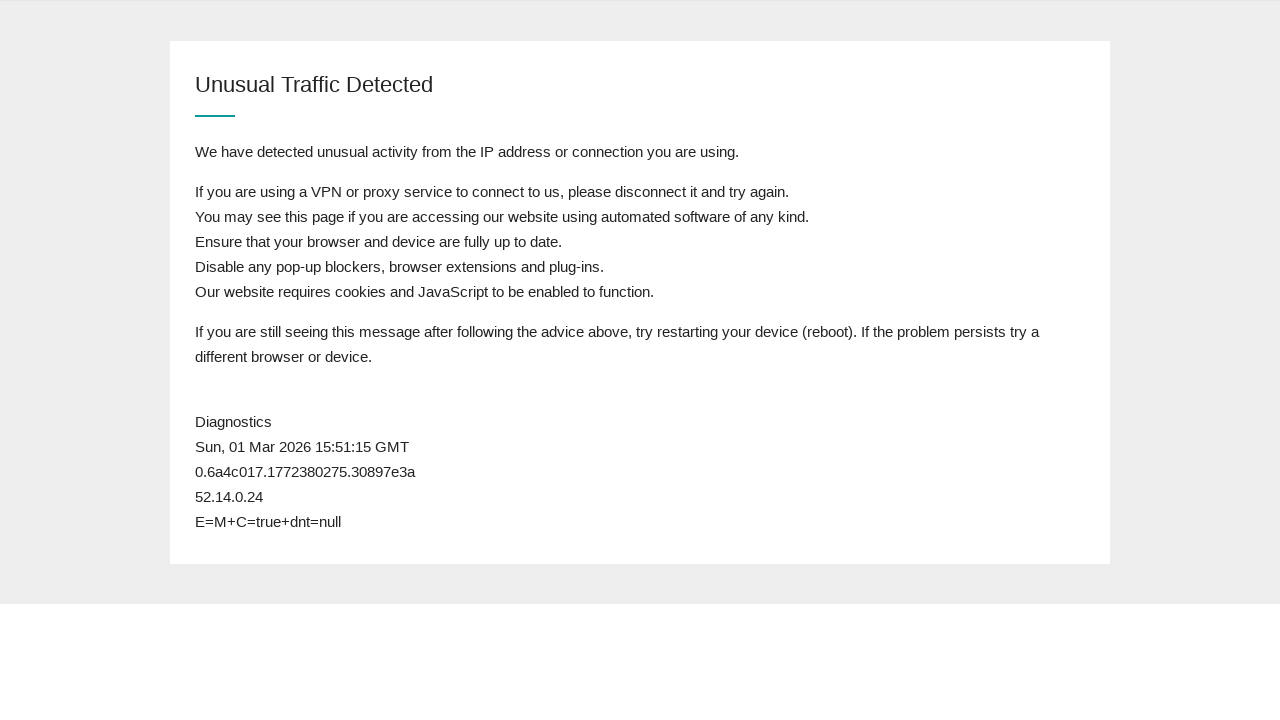

Checked page content for postcode field
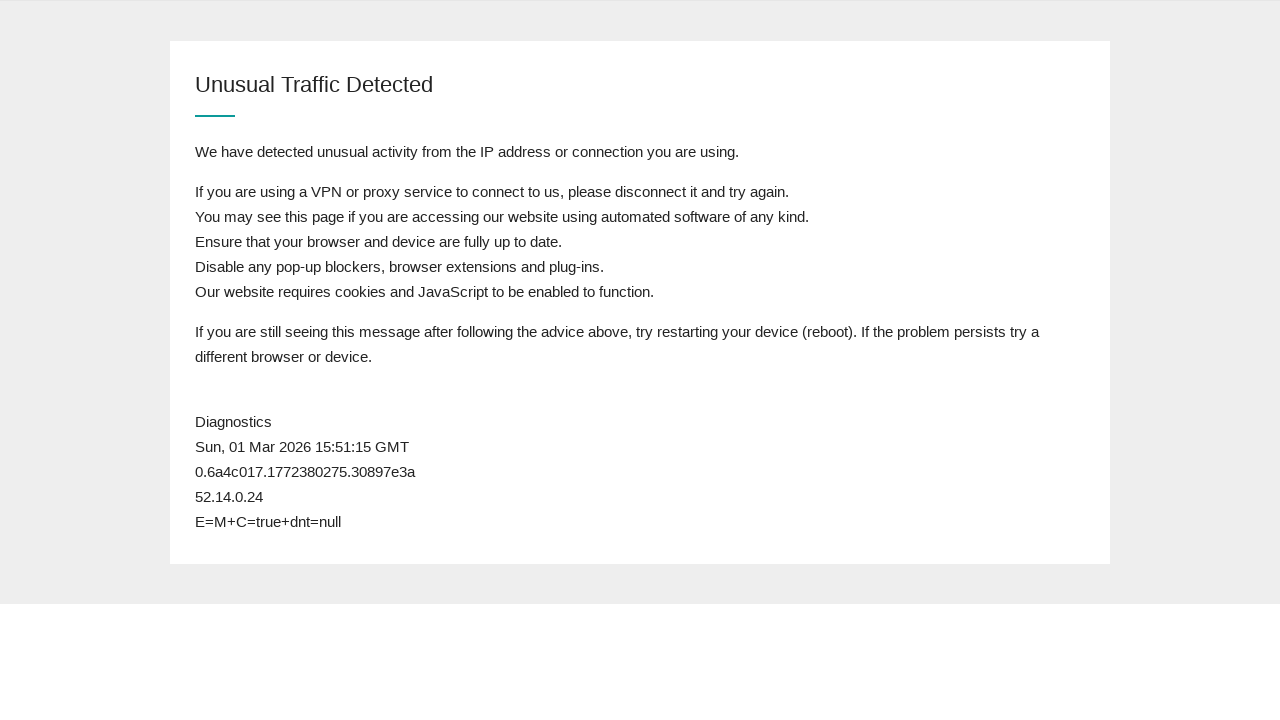

Postcode field not found - still in queue, waiting before next refresh
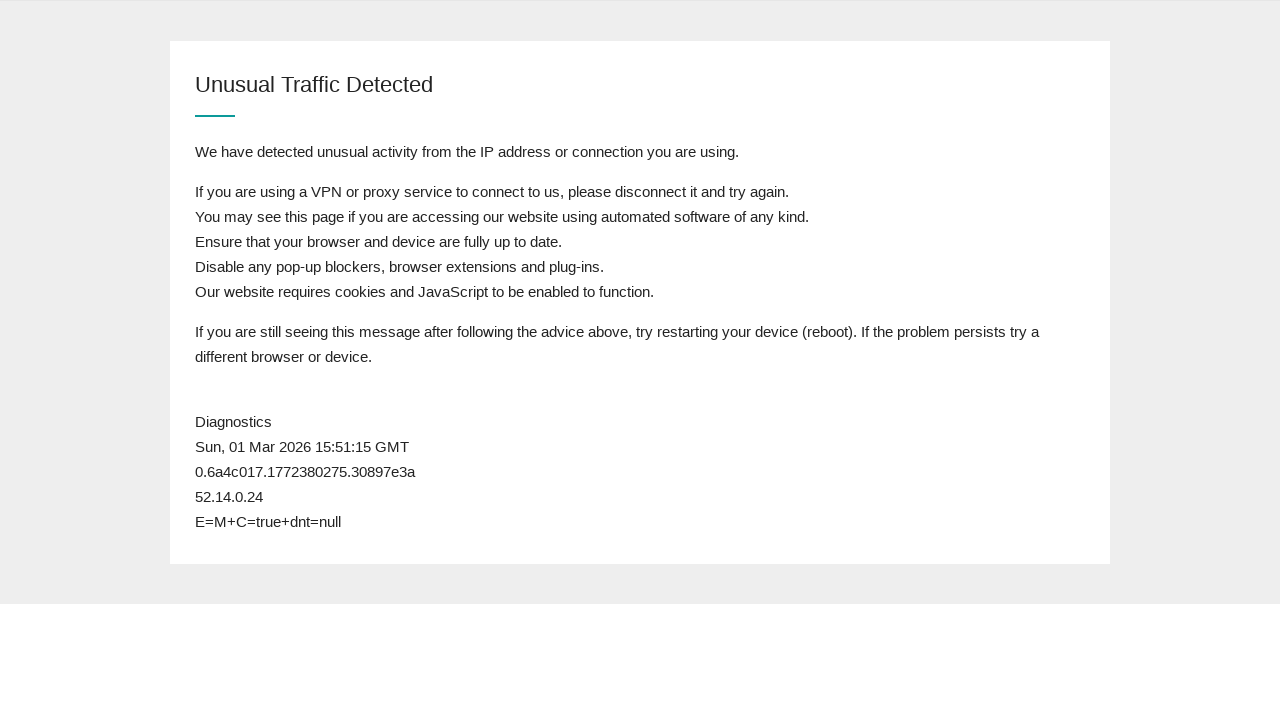

Reloaded queue page (attempt 27)
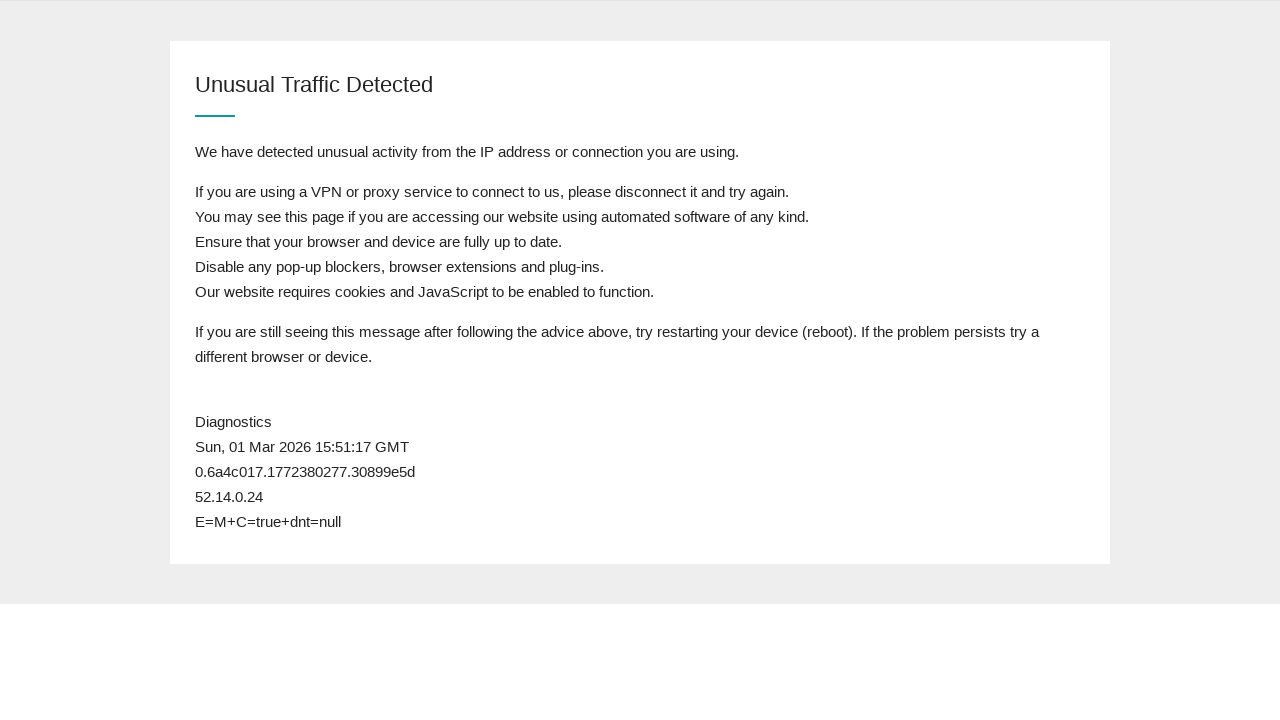

Page body loaded
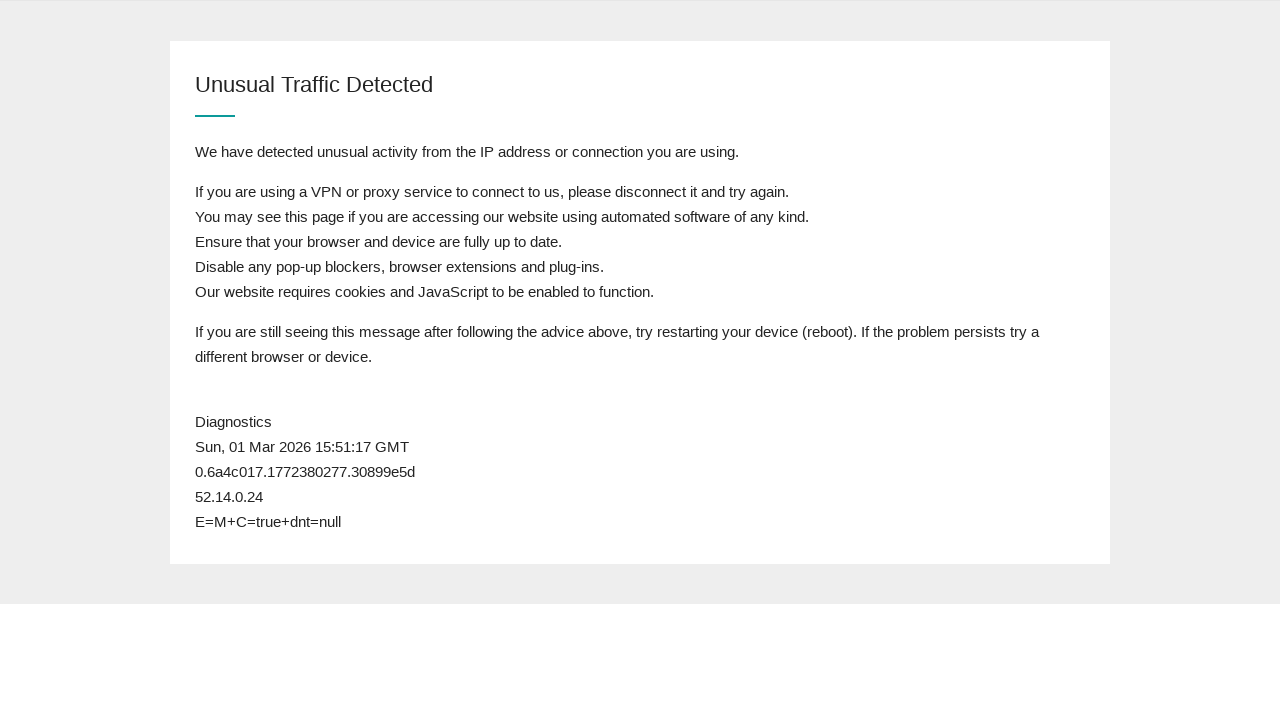

Checked page content for postcode field
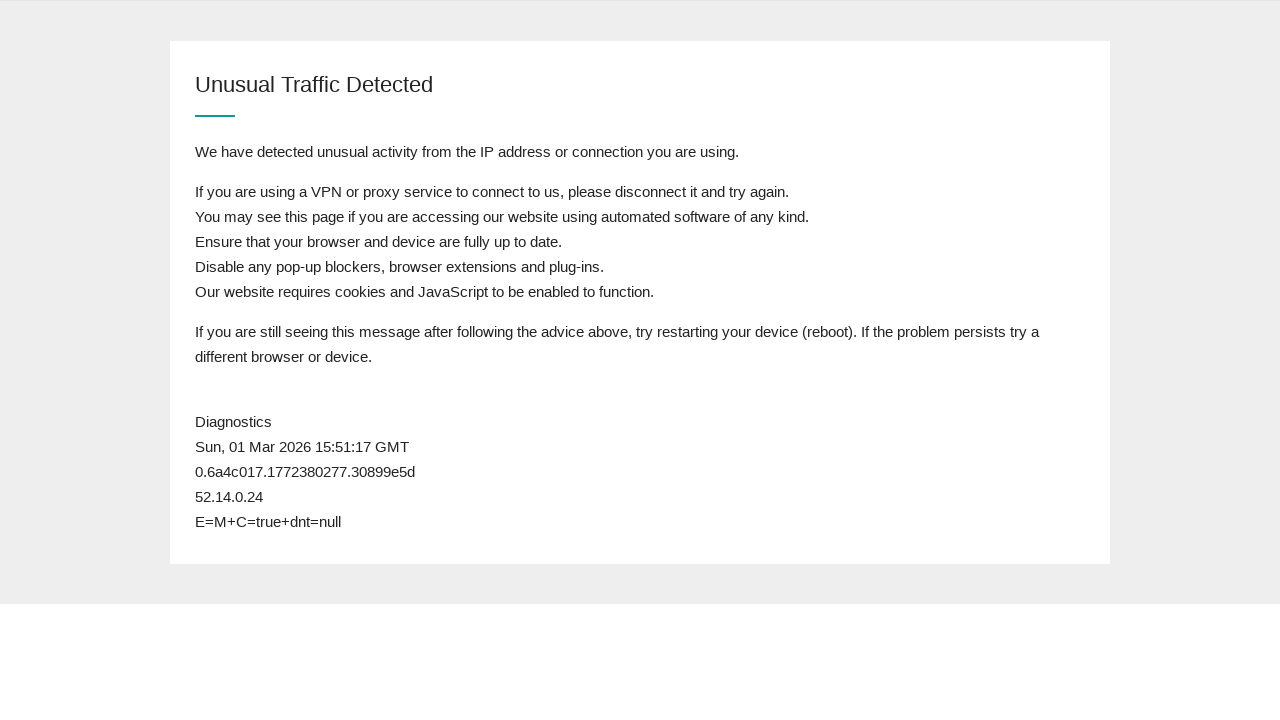

Postcode field not found - still in queue, waiting before next refresh
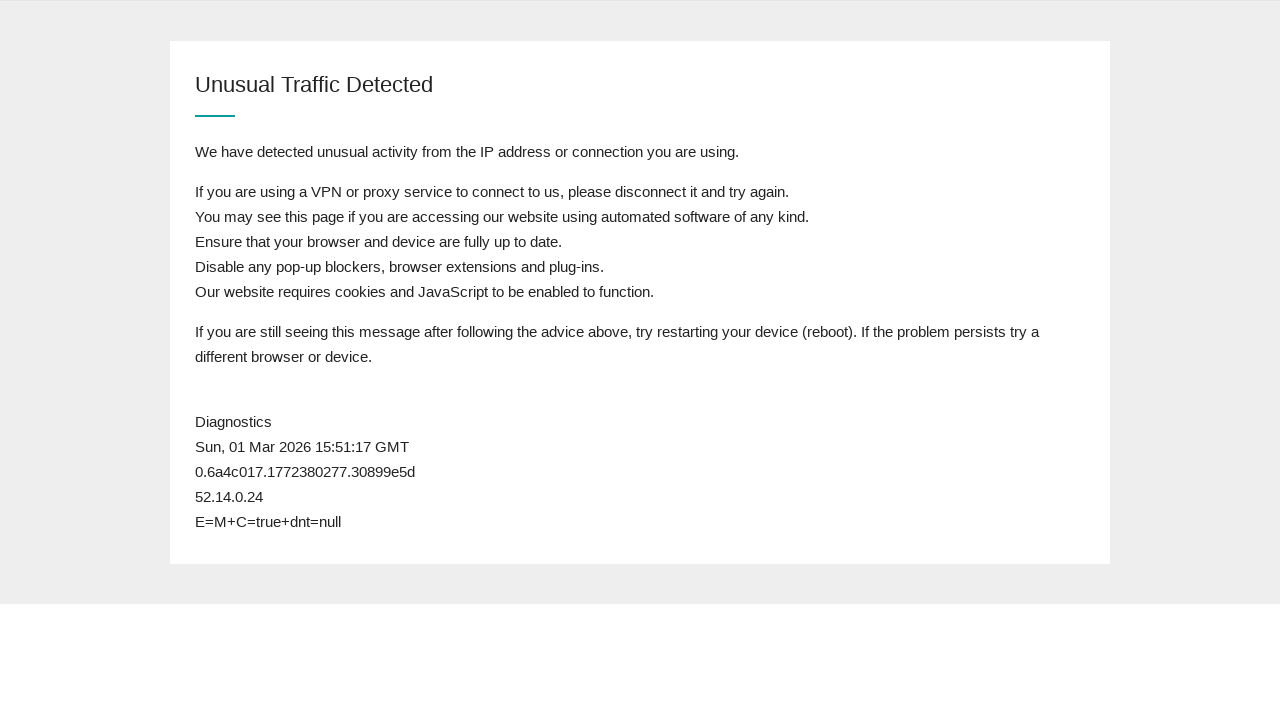

Reloaded queue page (attempt 28)
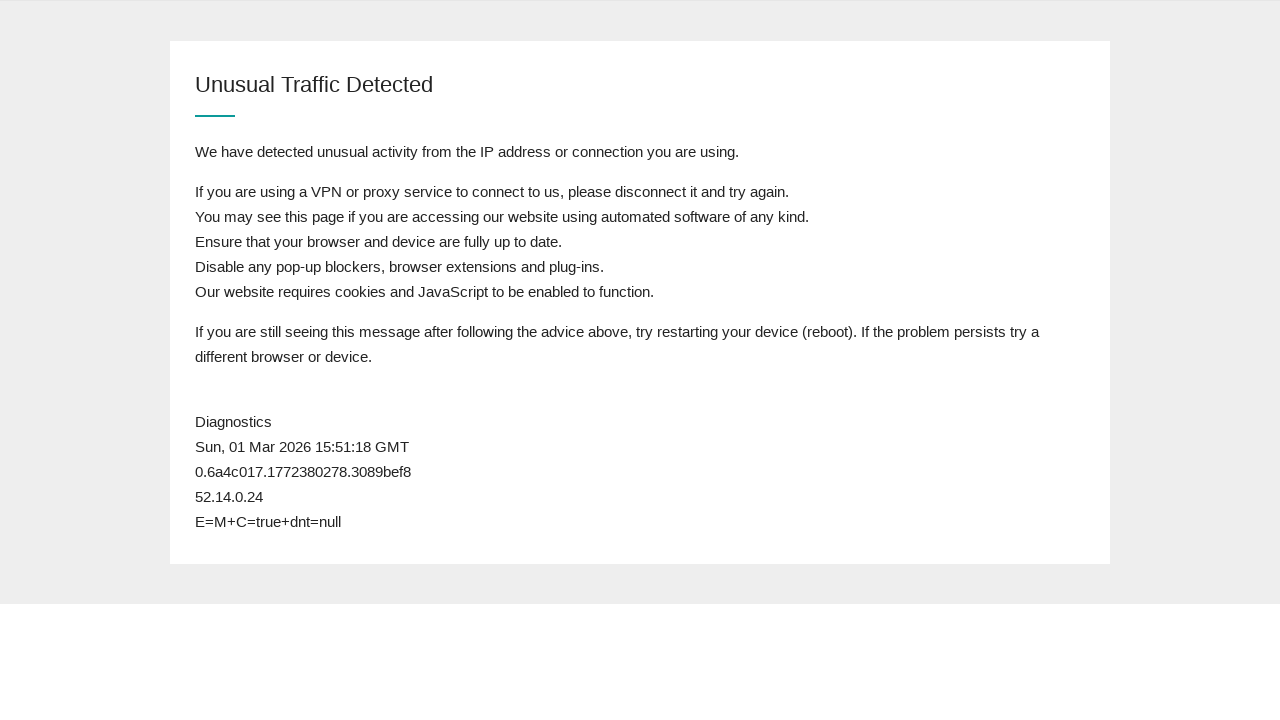

Page body loaded
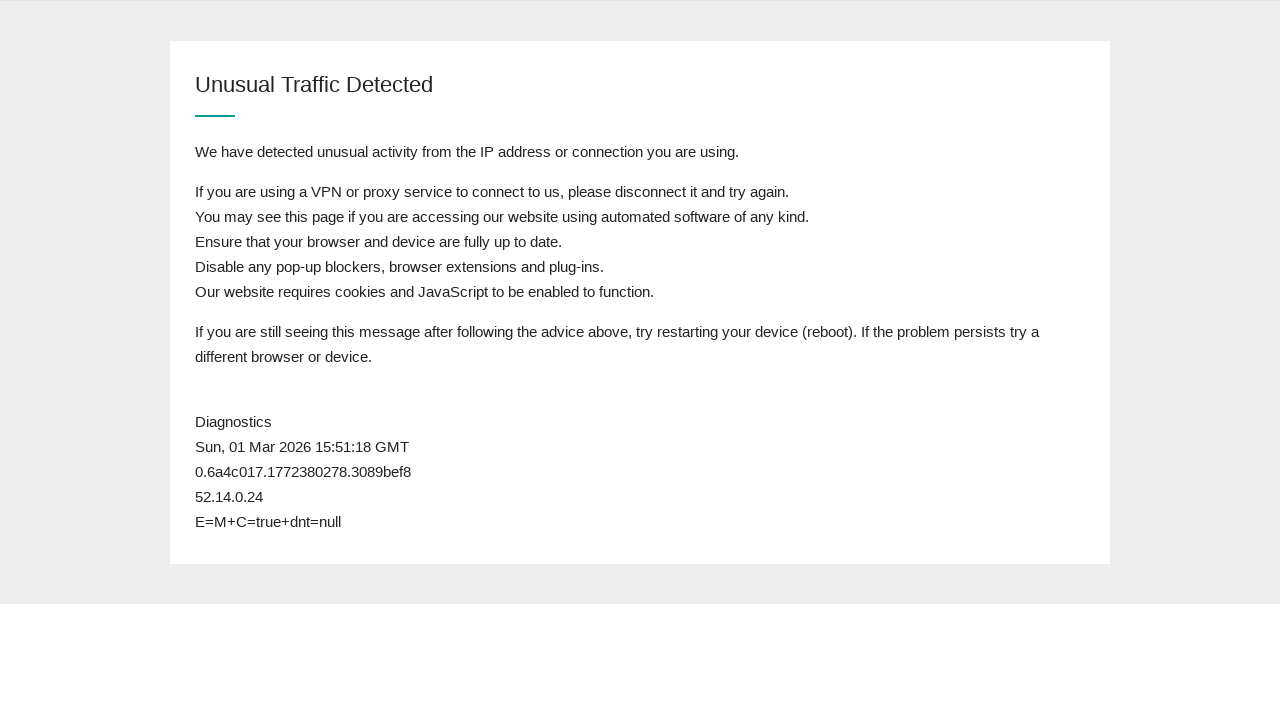

Checked page content for postcode field
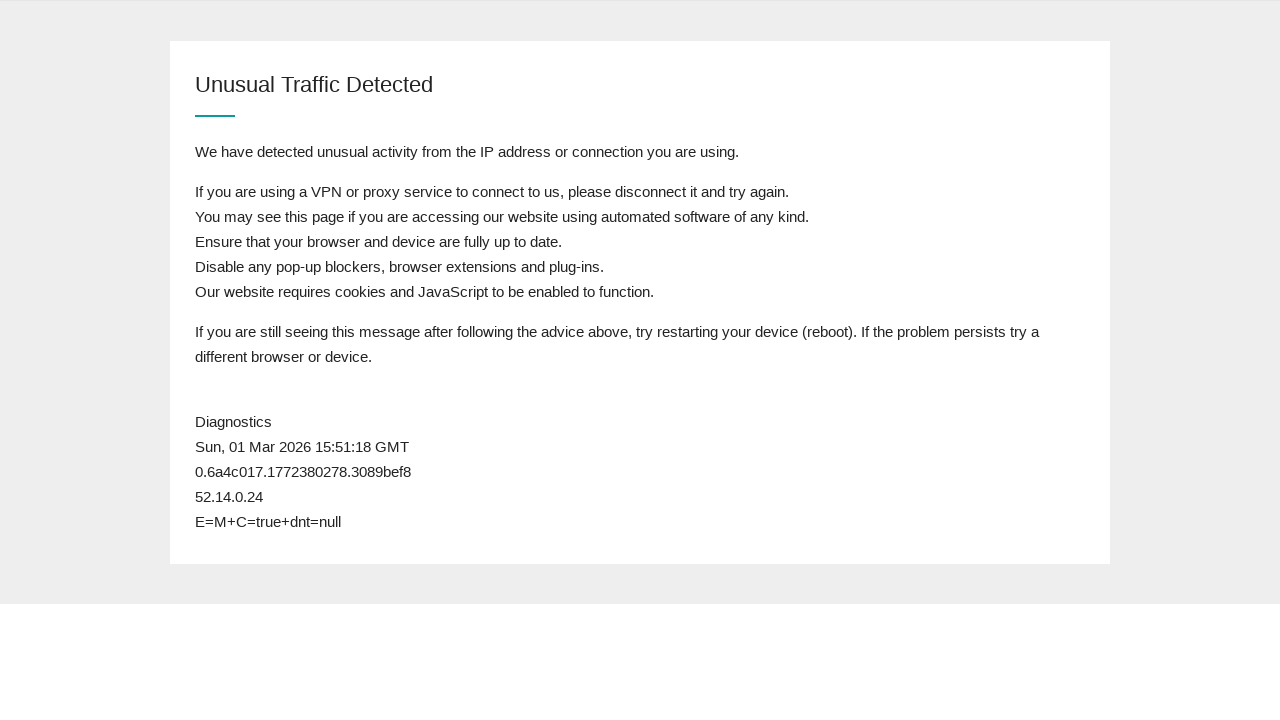

Postcode field not found - still in queue, waiting before next refresh
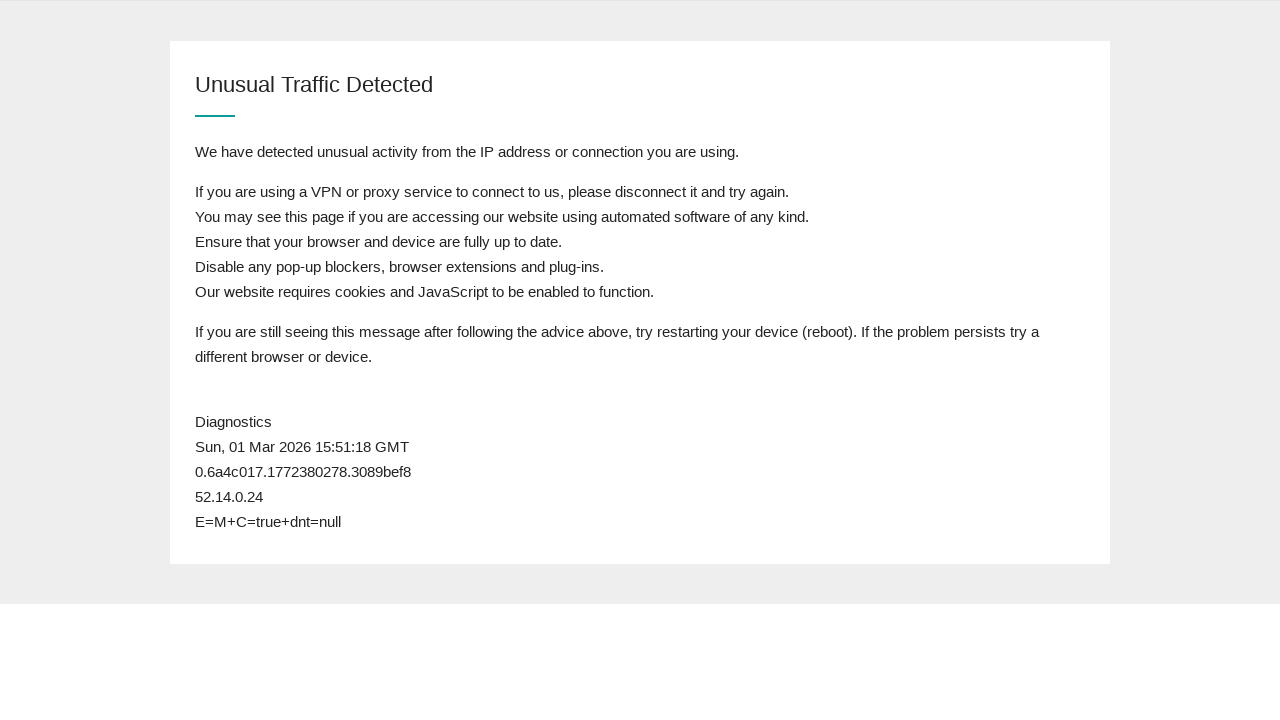

Reloaded queue page (attempt 29)
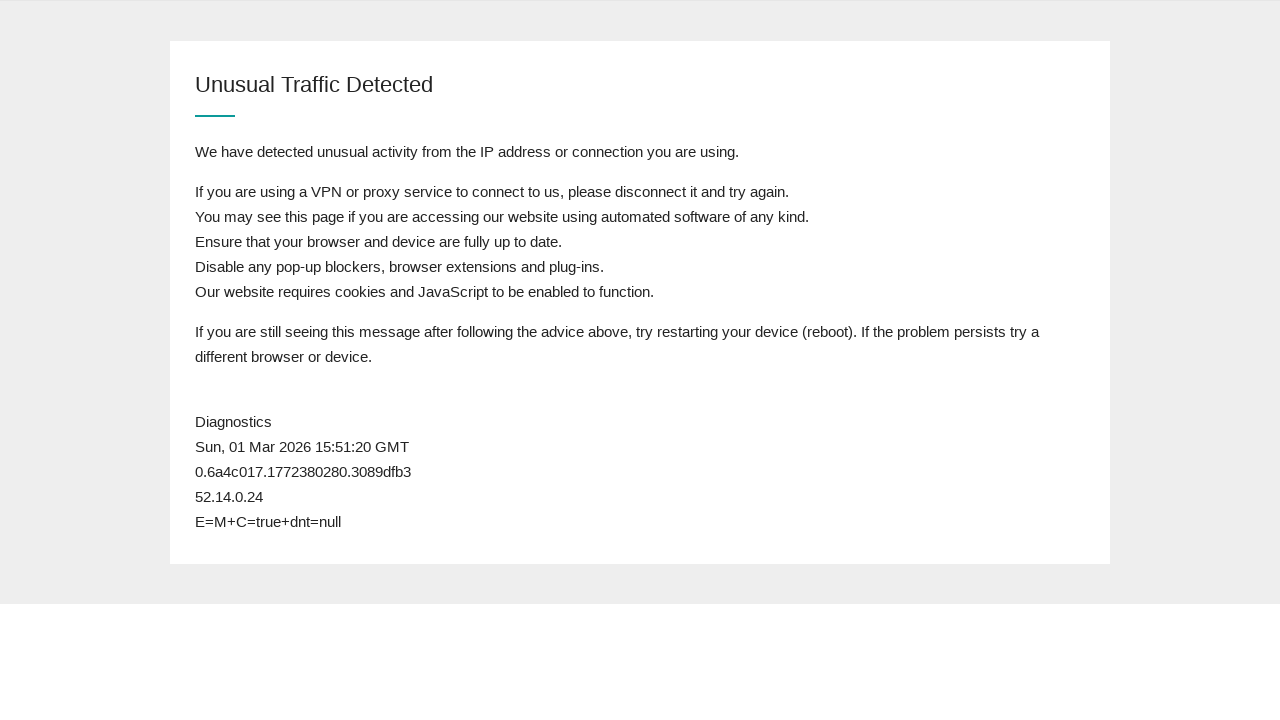

Page body loaded
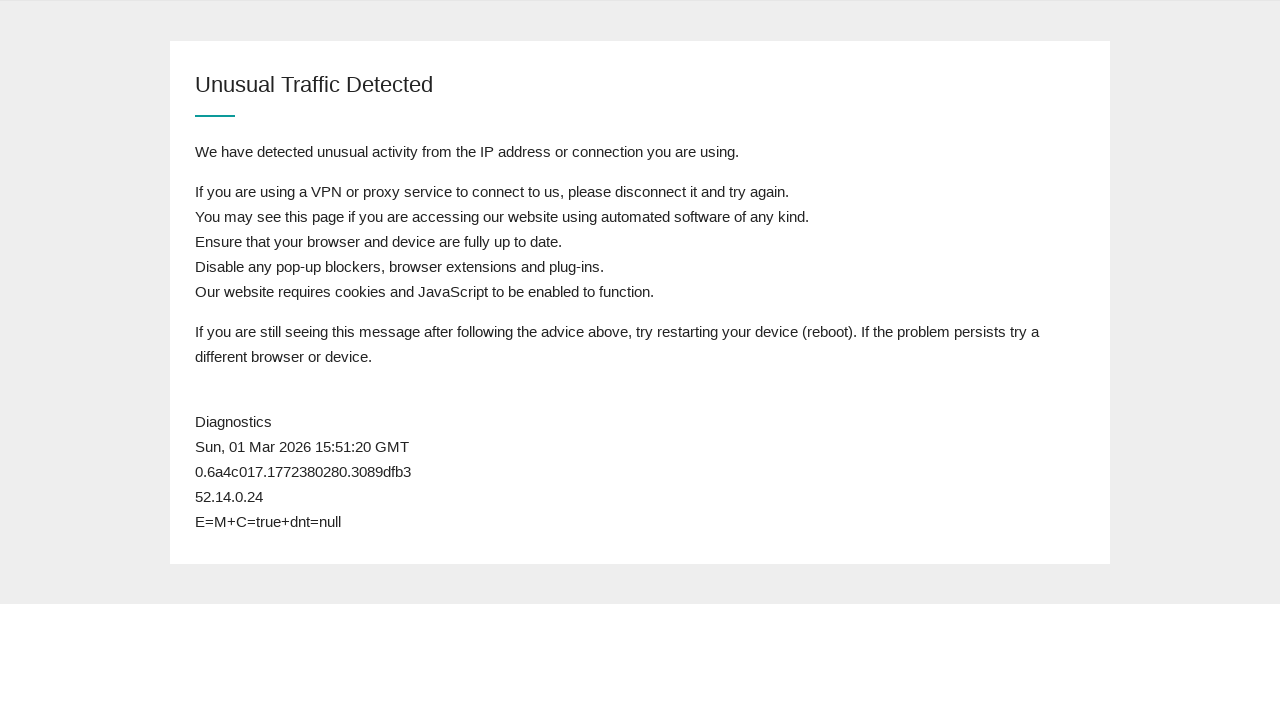

Checked page content for postcode field
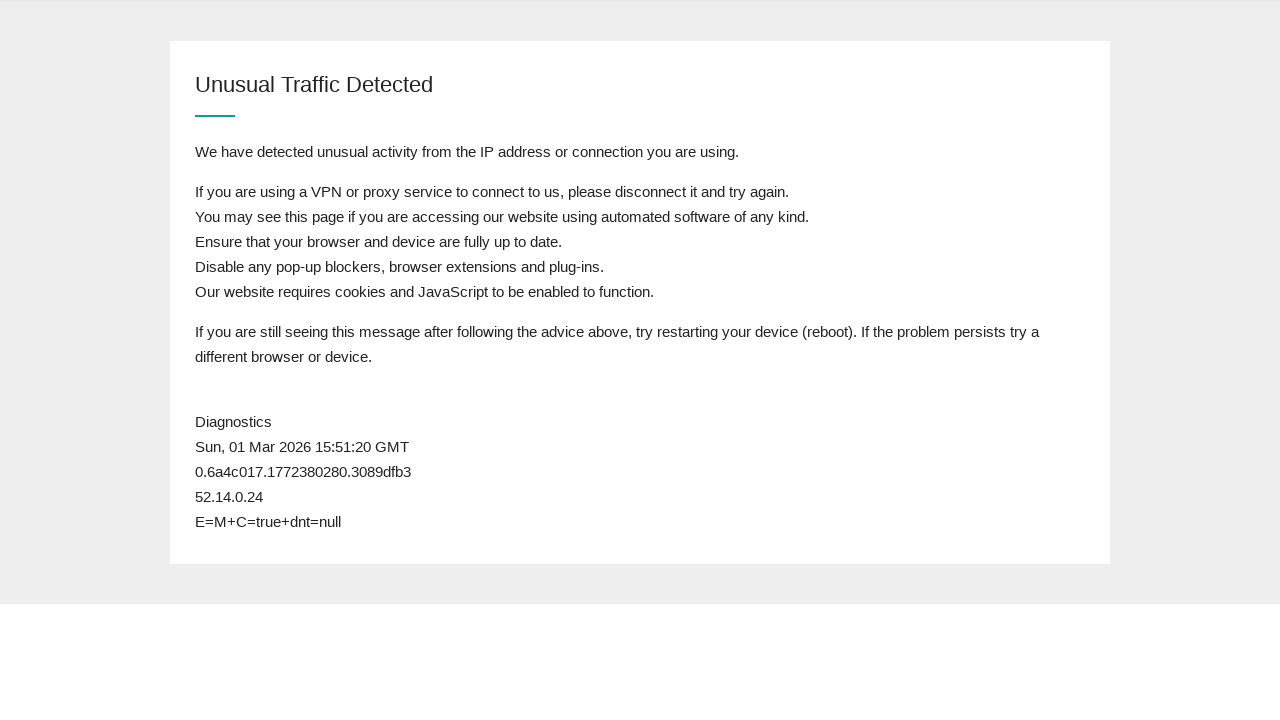

Postcode field not found - still in queue, waiting before next refresh
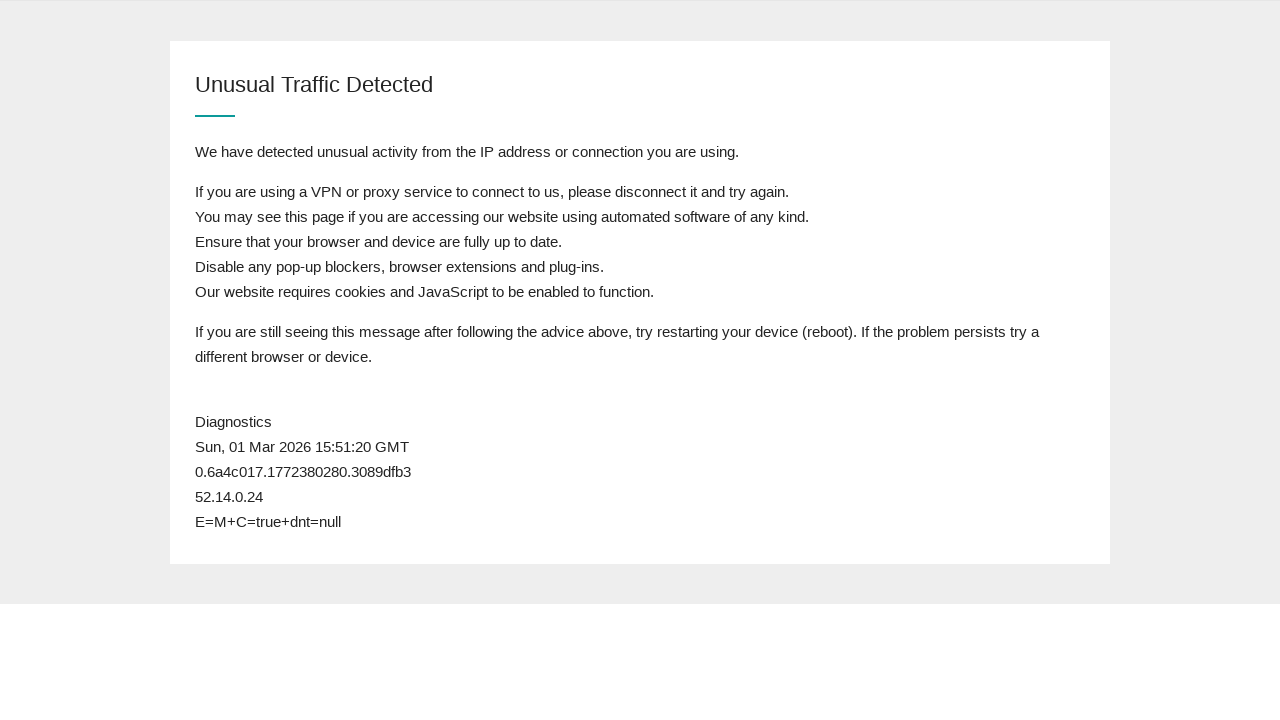

Reloaded queue page (attempt 30)
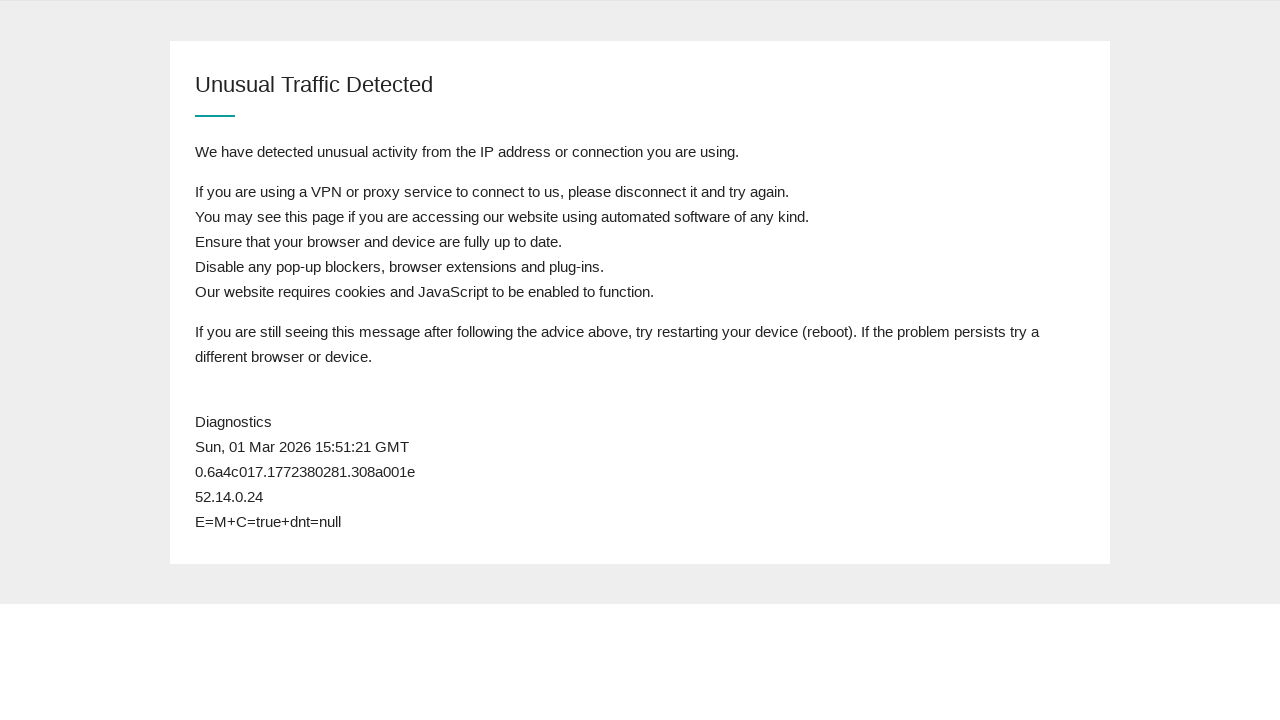

Page body loaded
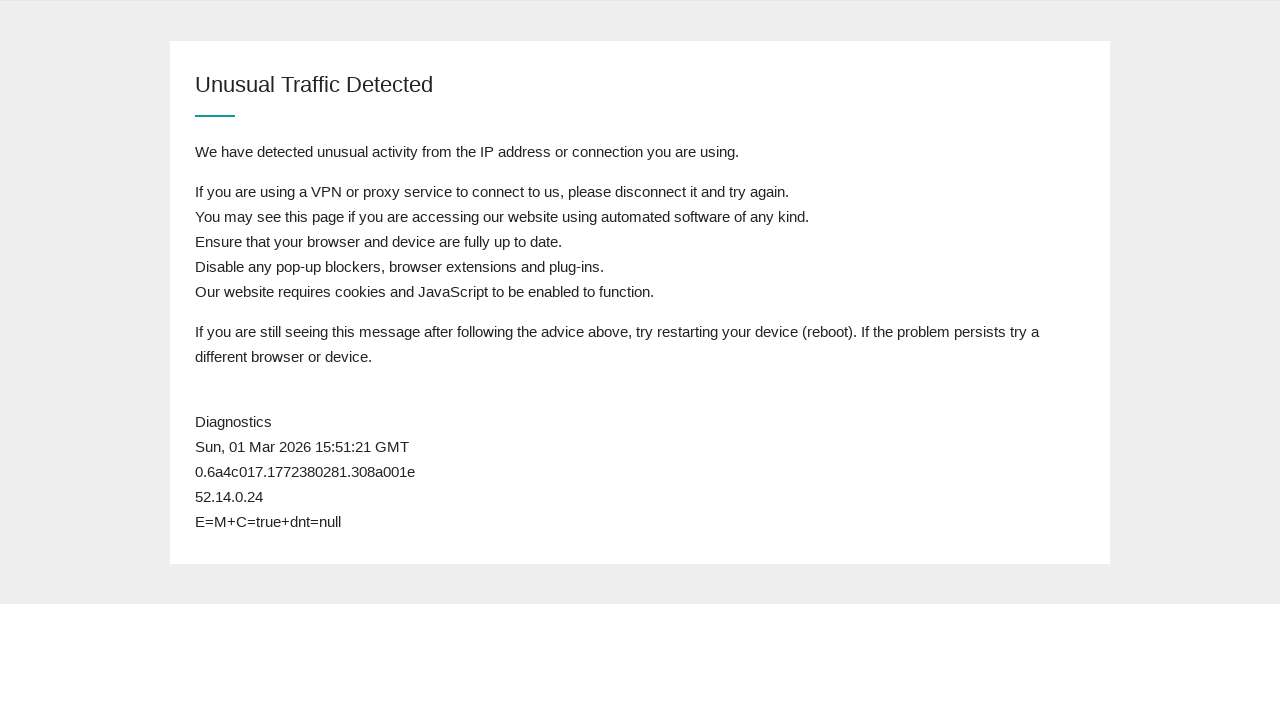

Checked page content for postcode field
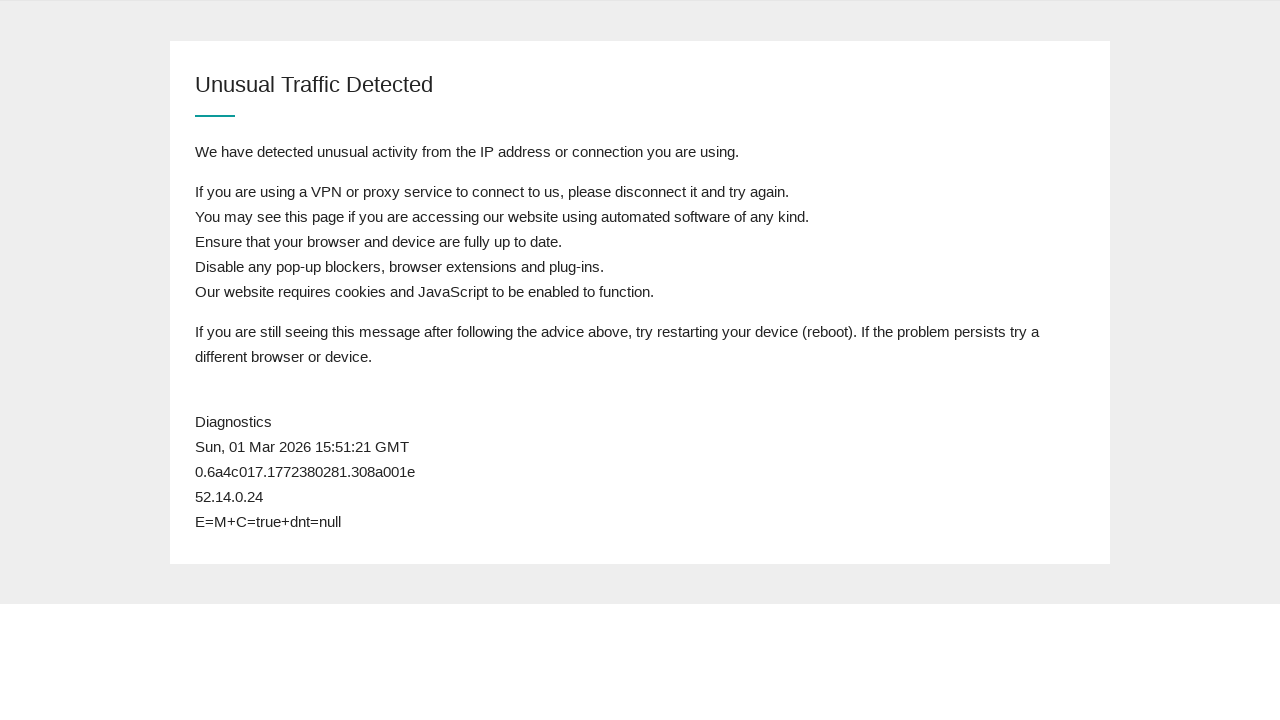

Postcode field not found - still in queue, waiting before next refresh
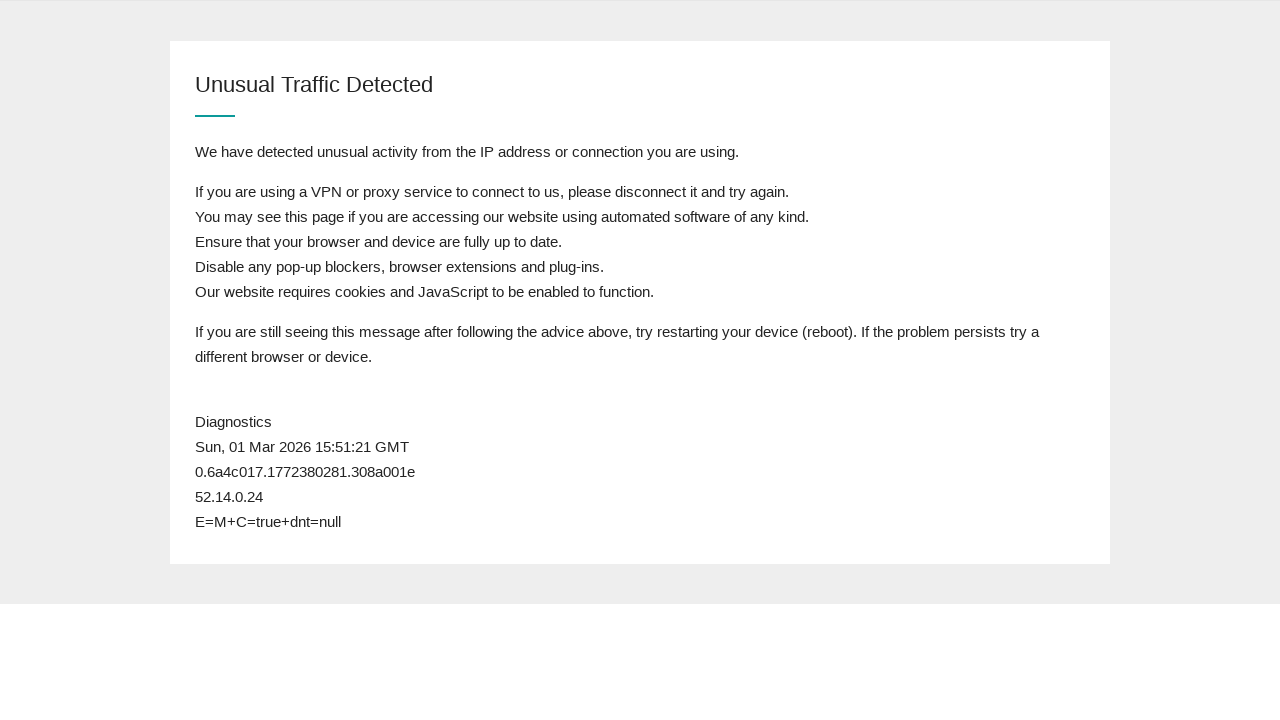

Reloaded queue page (attempt 31)
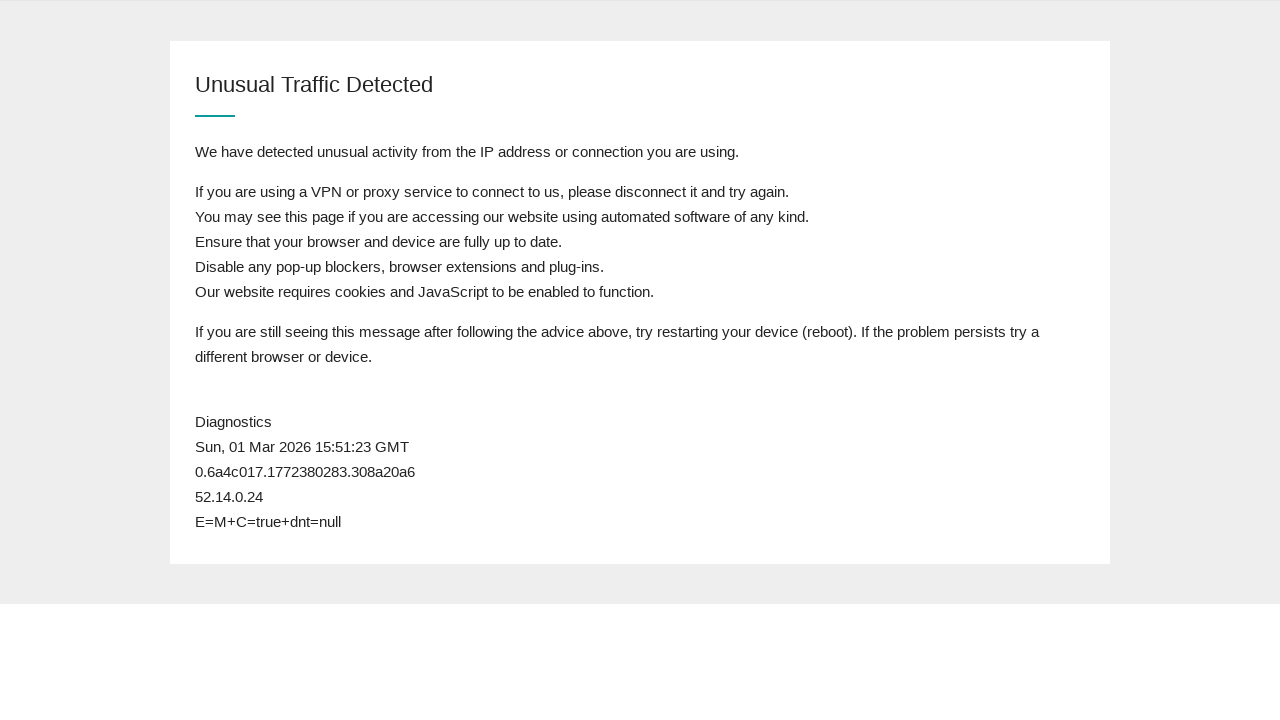

Page body loaded
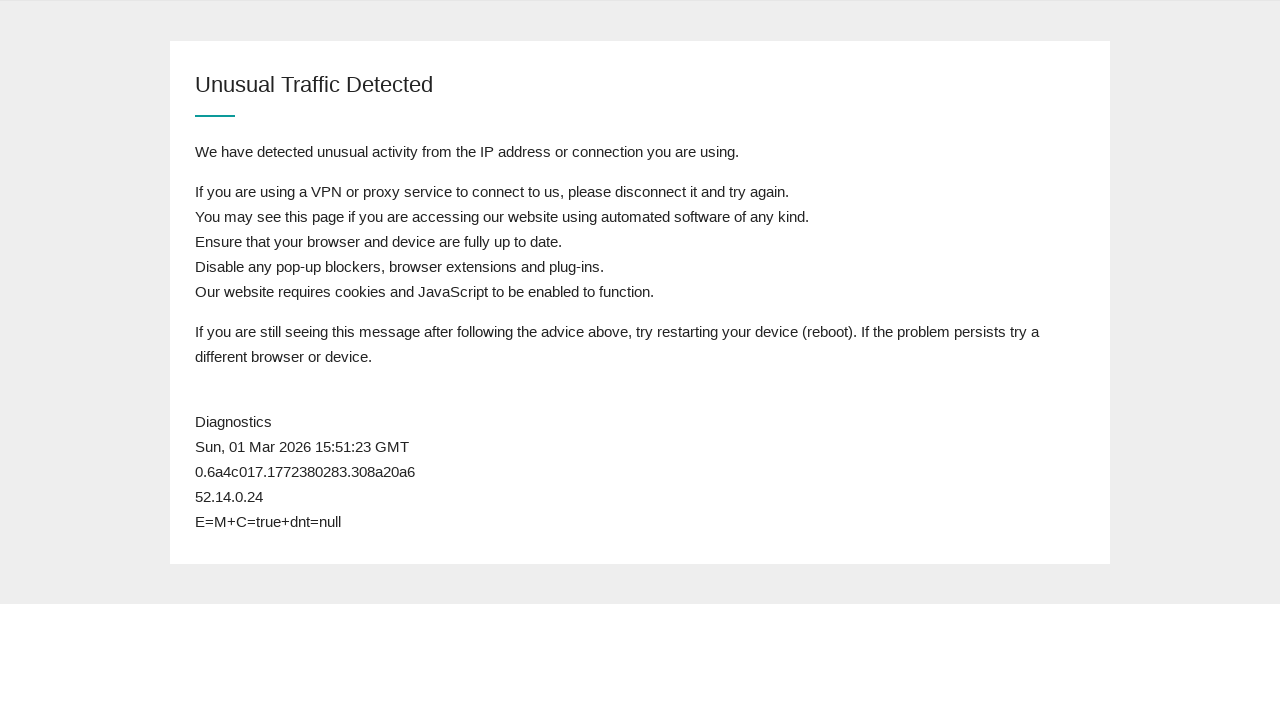

Checked page content for postcode field
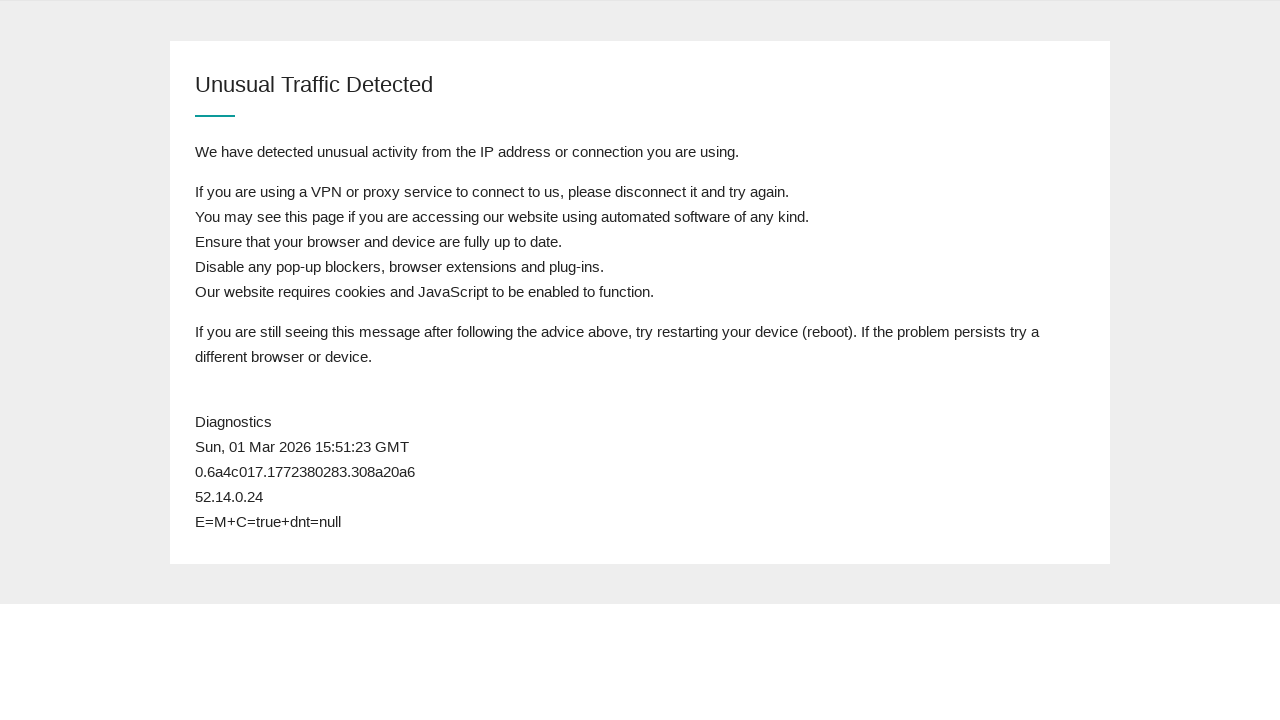

Postcode field not found - still in queue, waiting before next refresh
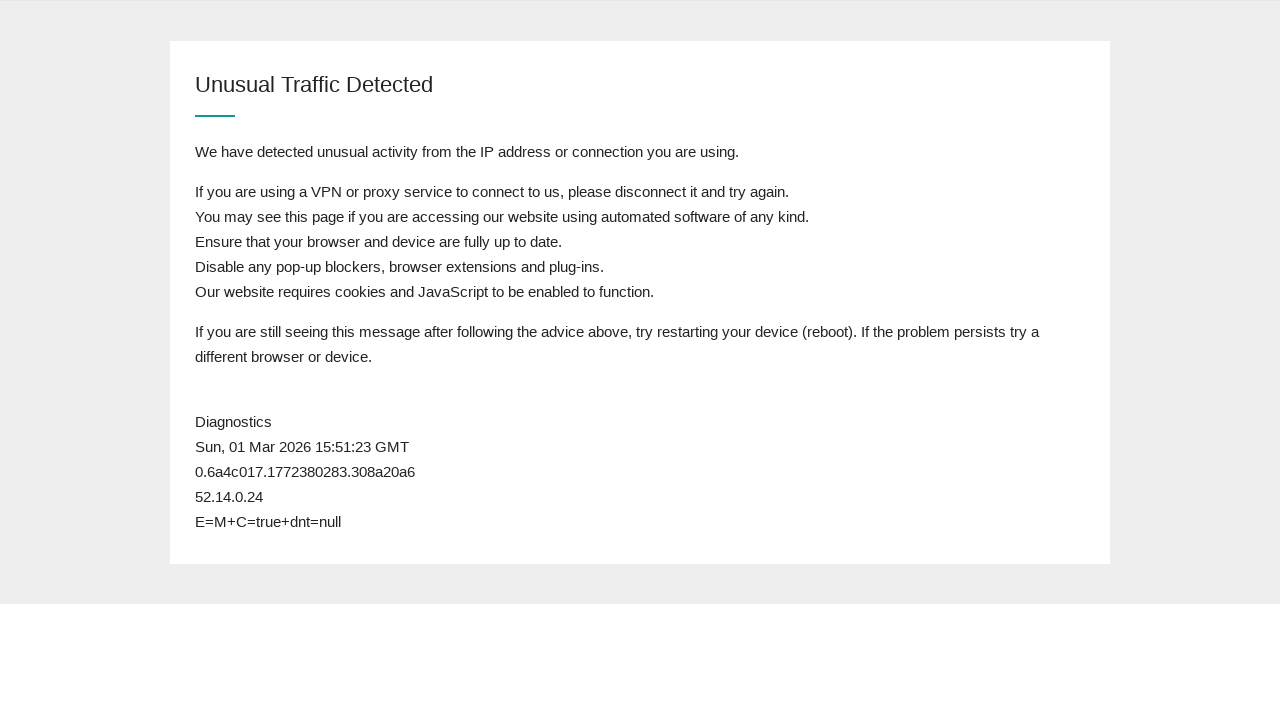

Reloaded queue page (attempt 32)
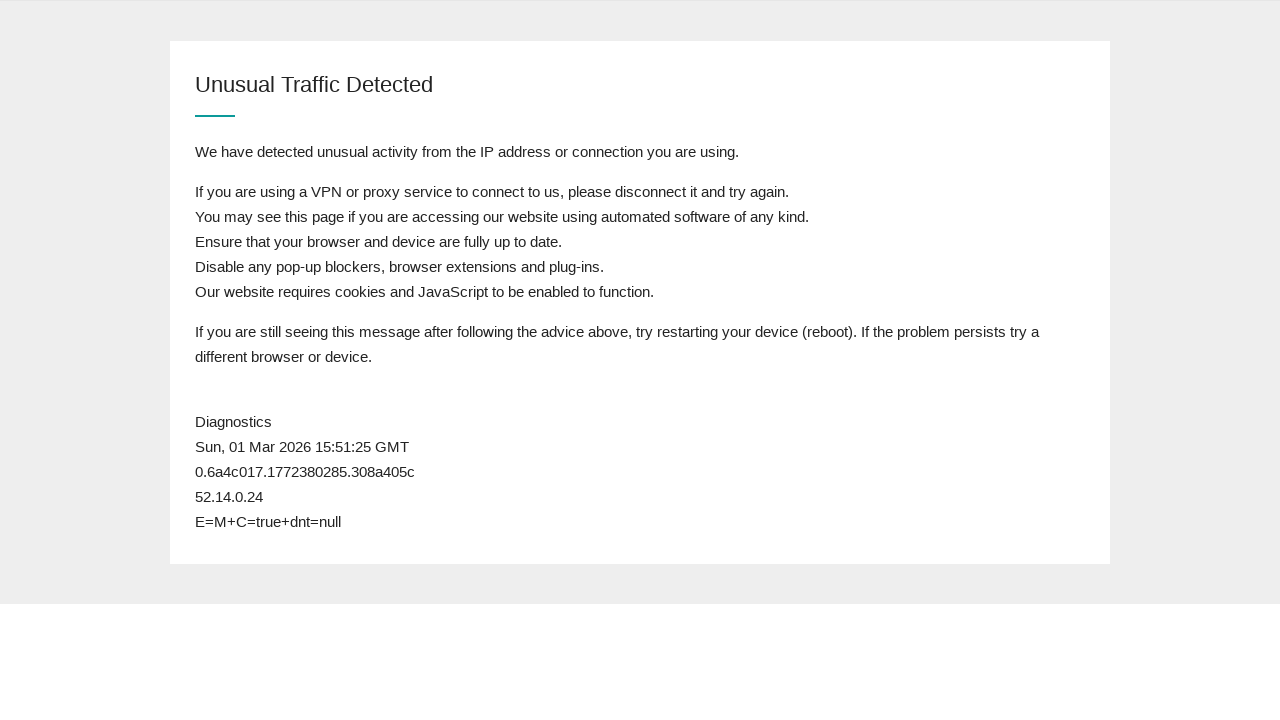

Page body loaded
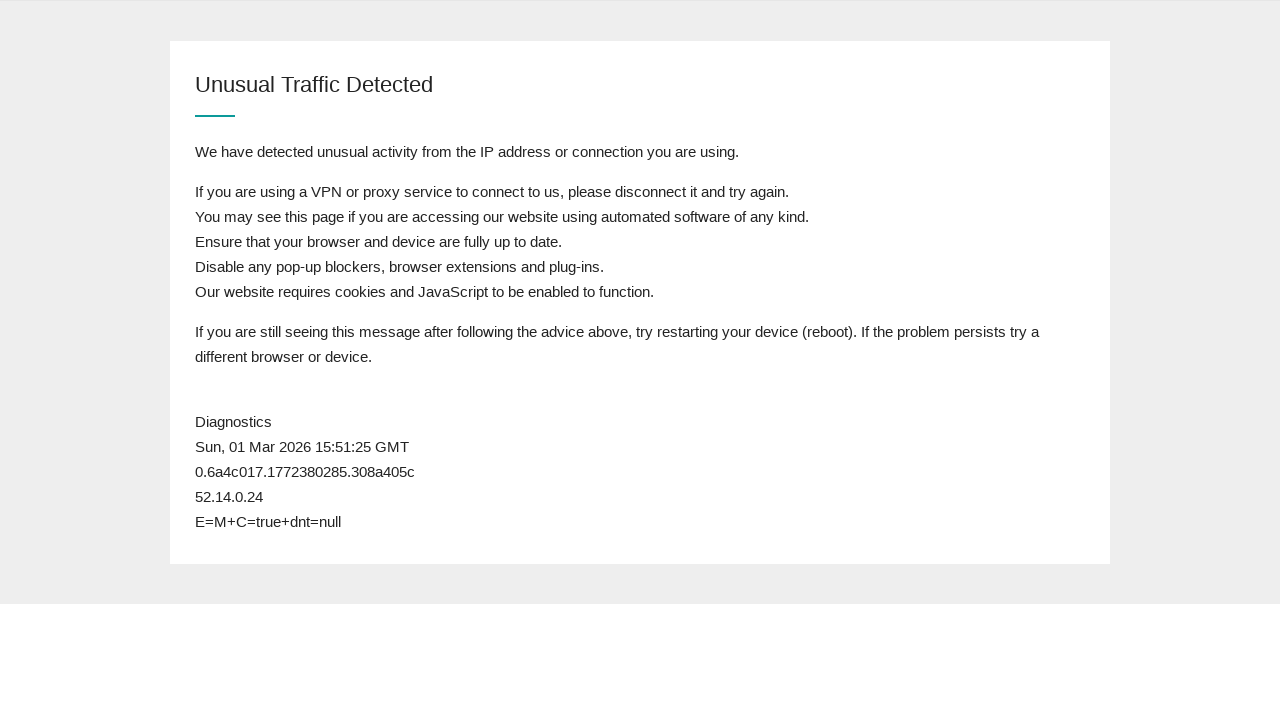

Checked page content for postcode field
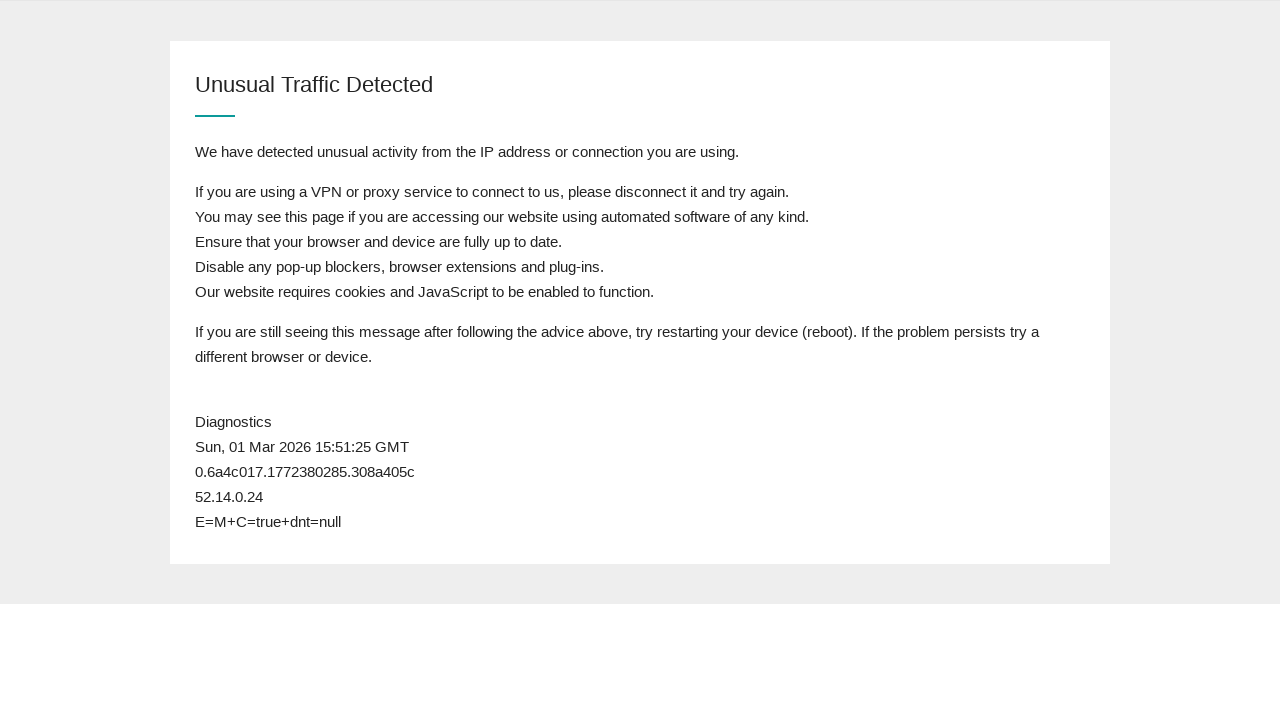

Postcode field not found - still in queue, waiting before next refresh
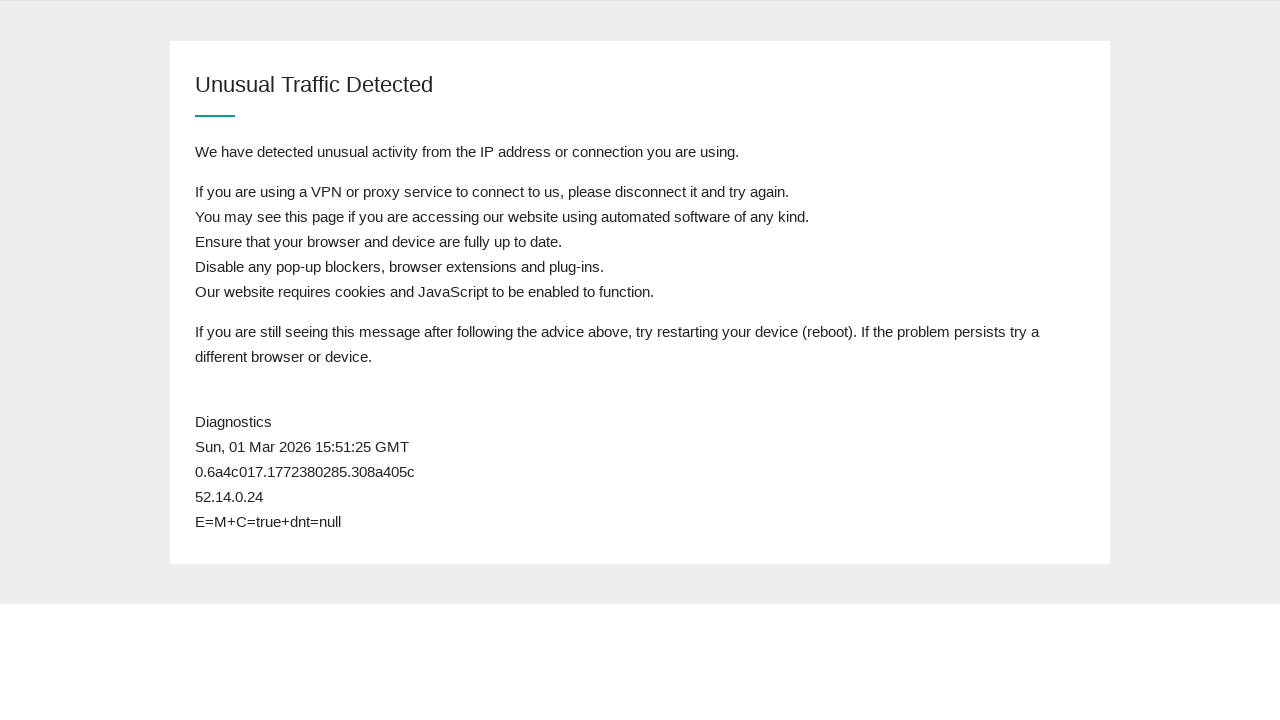

Reloaded queue page (attempt 33)
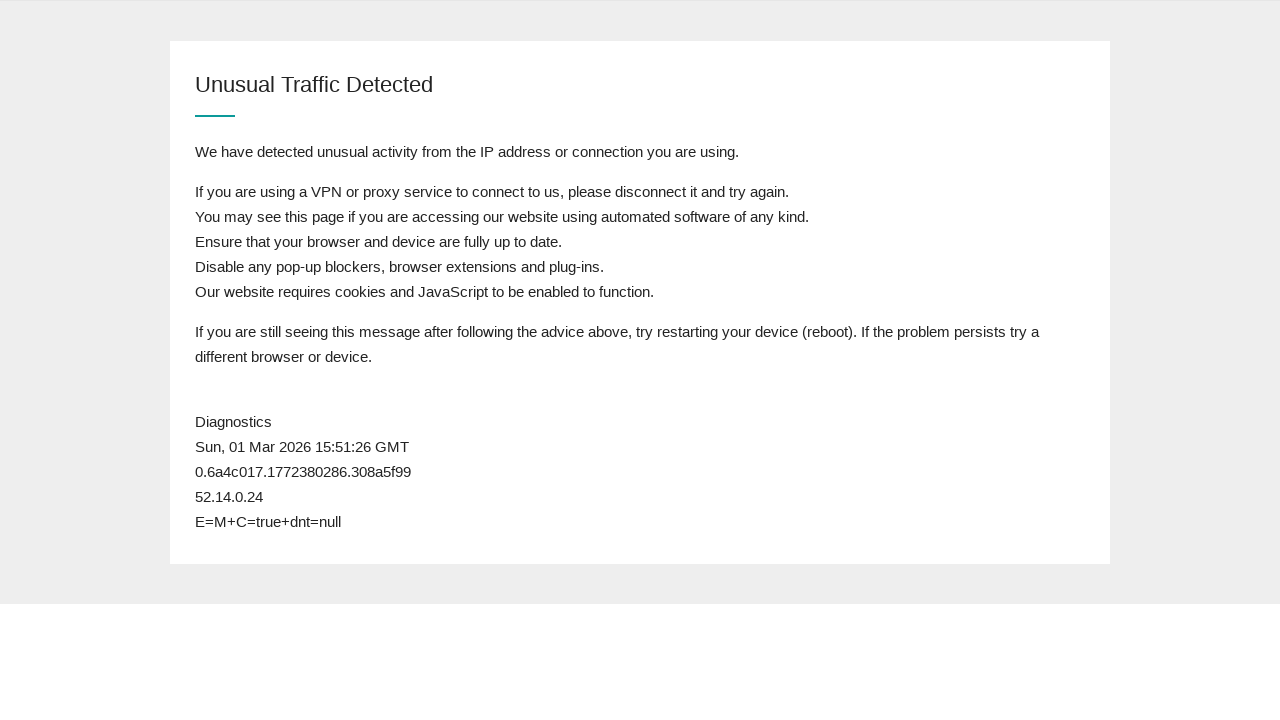

Page body loaded
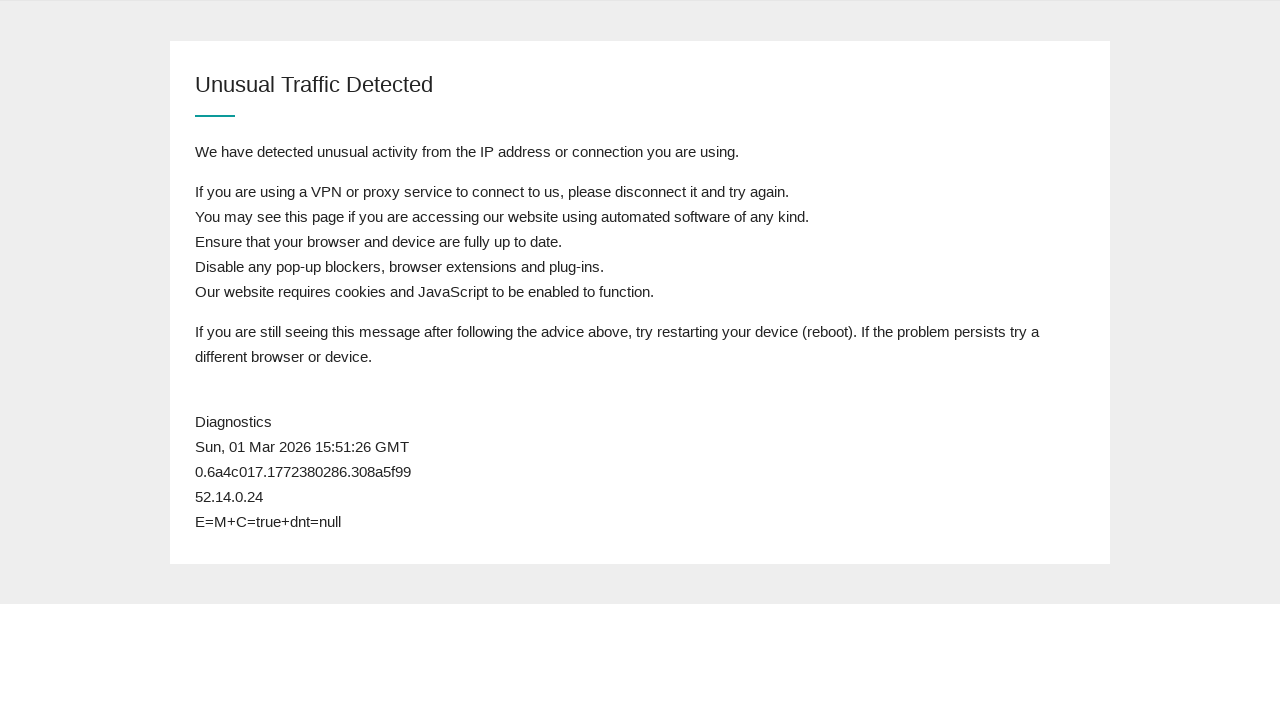

Checked page content for postcode field
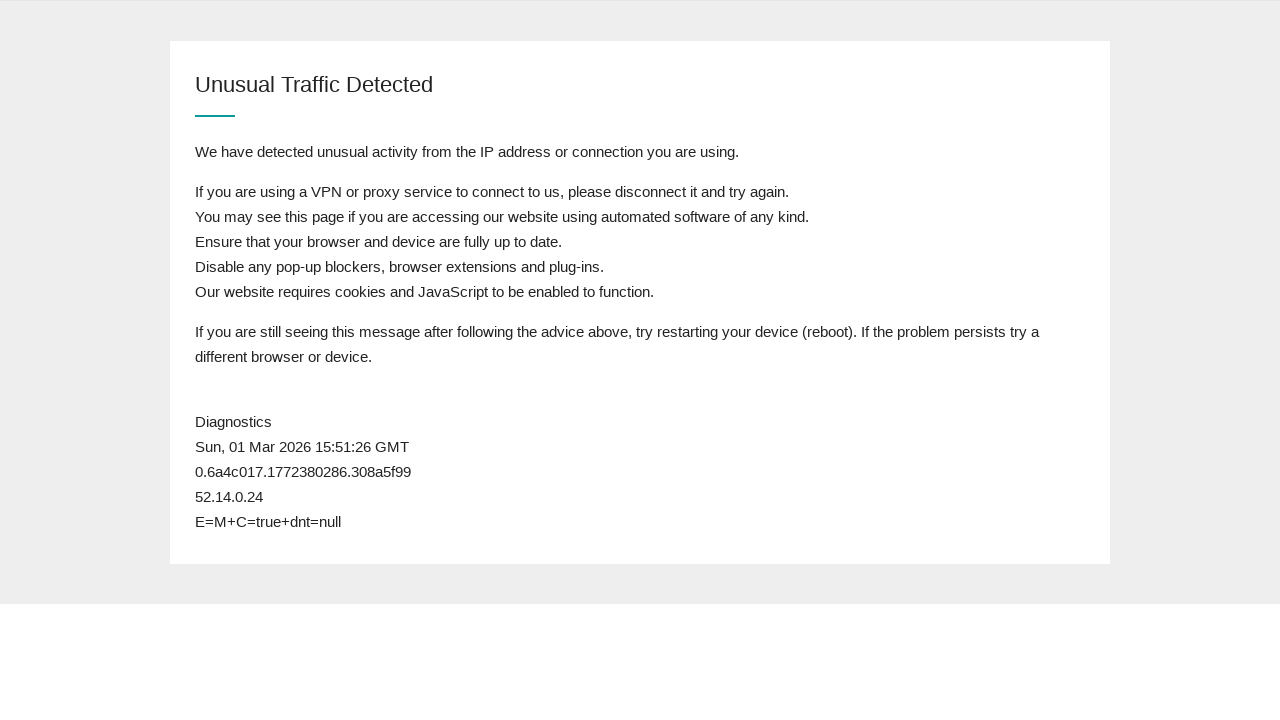

Postcode field not found - still in queue, waiting before next refresh
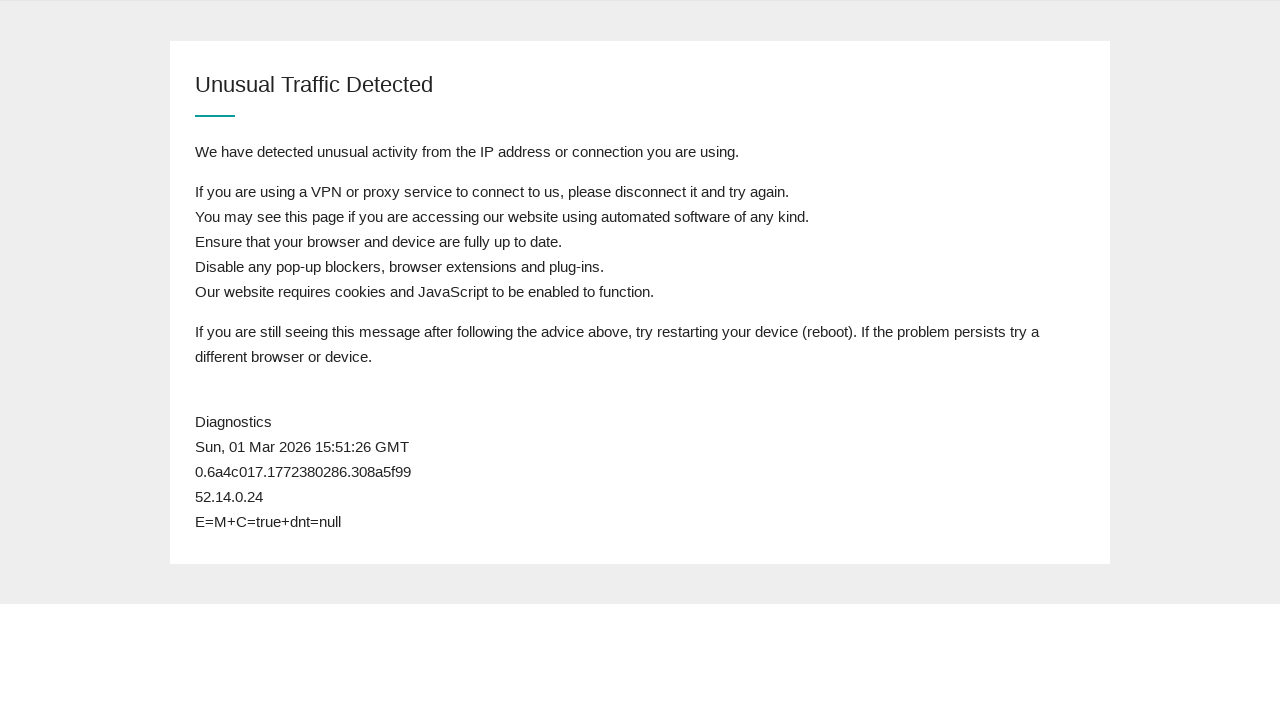

Reloaded queue page (attempt 34)
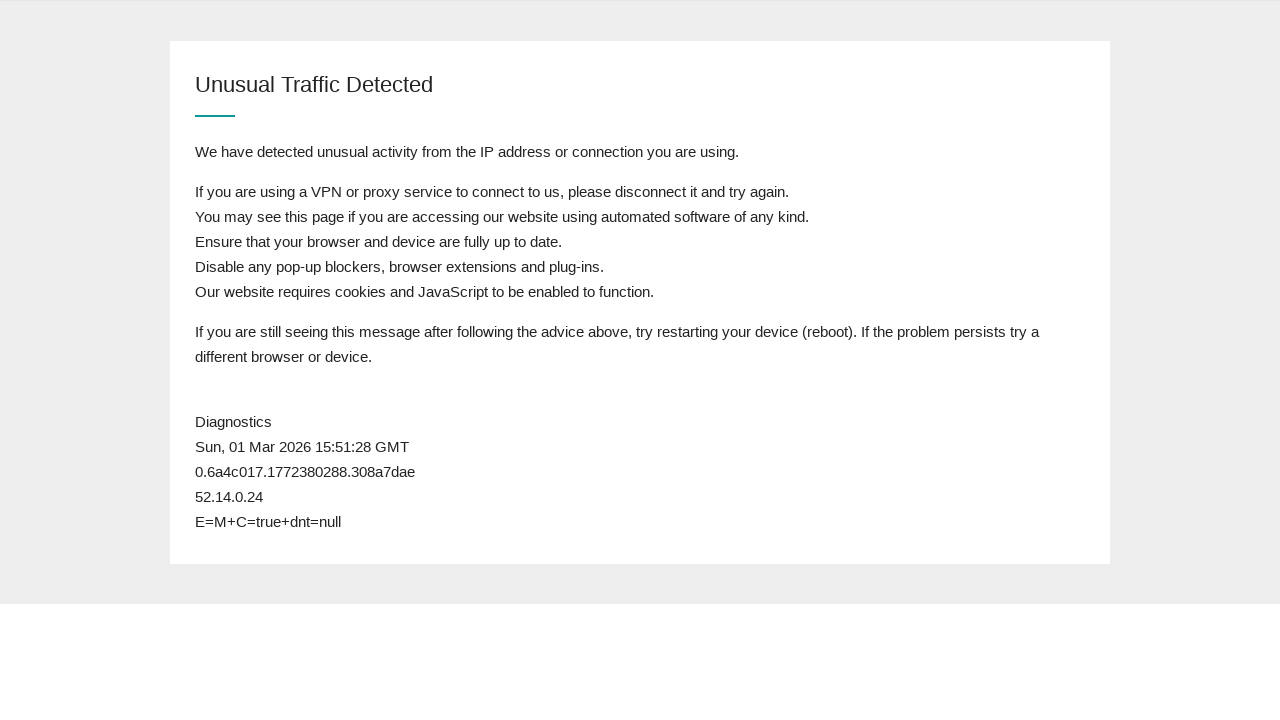

Page body loaded
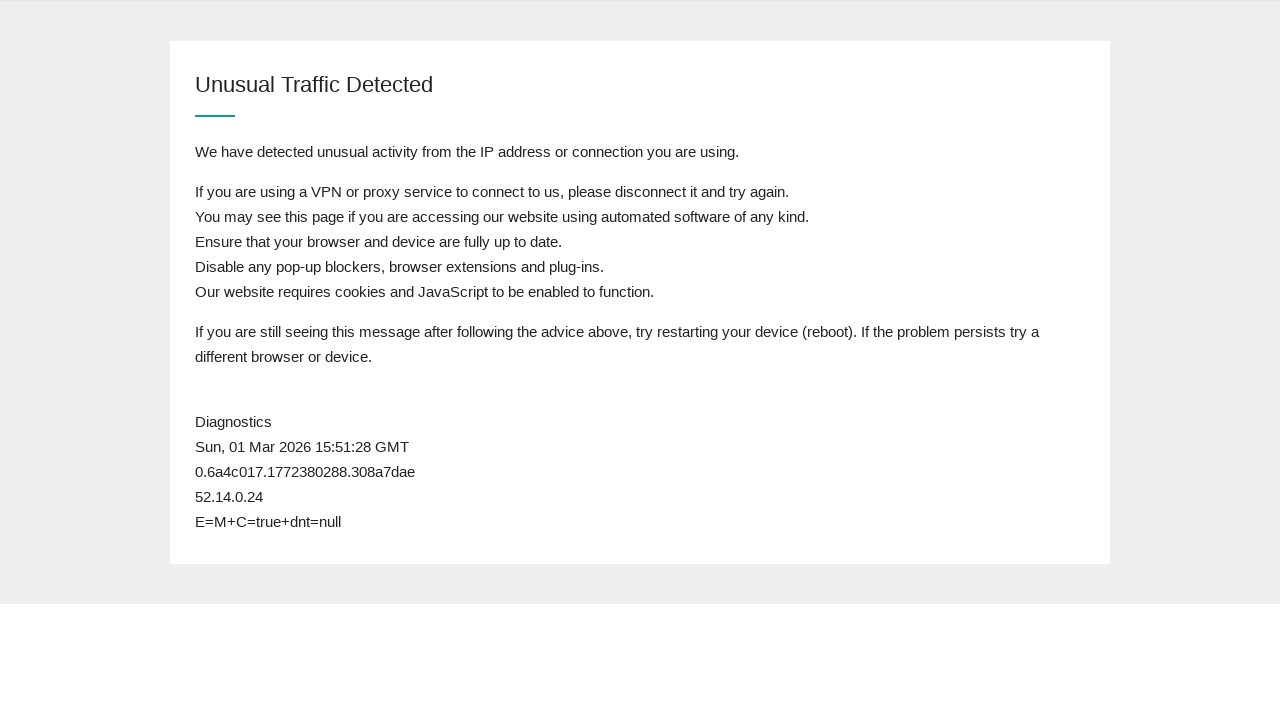

Checked page content for postcode field
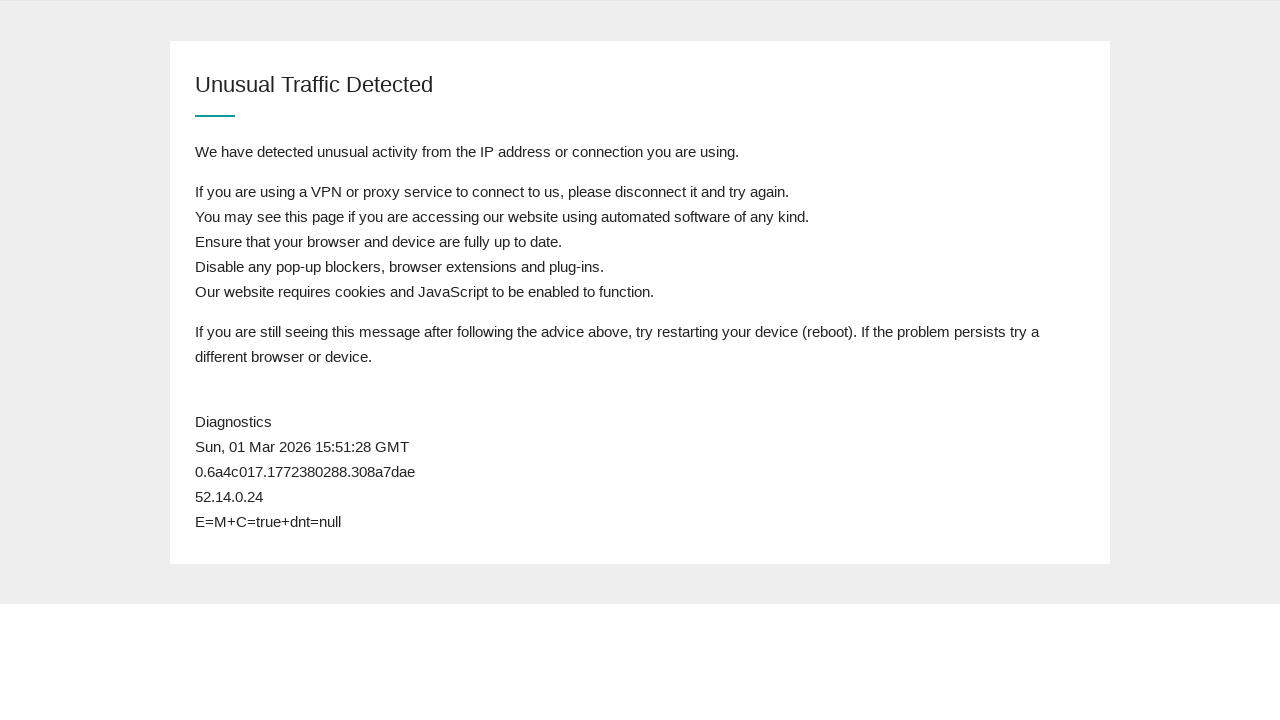

Postcode field not found - still in queue, waiting before next refresh
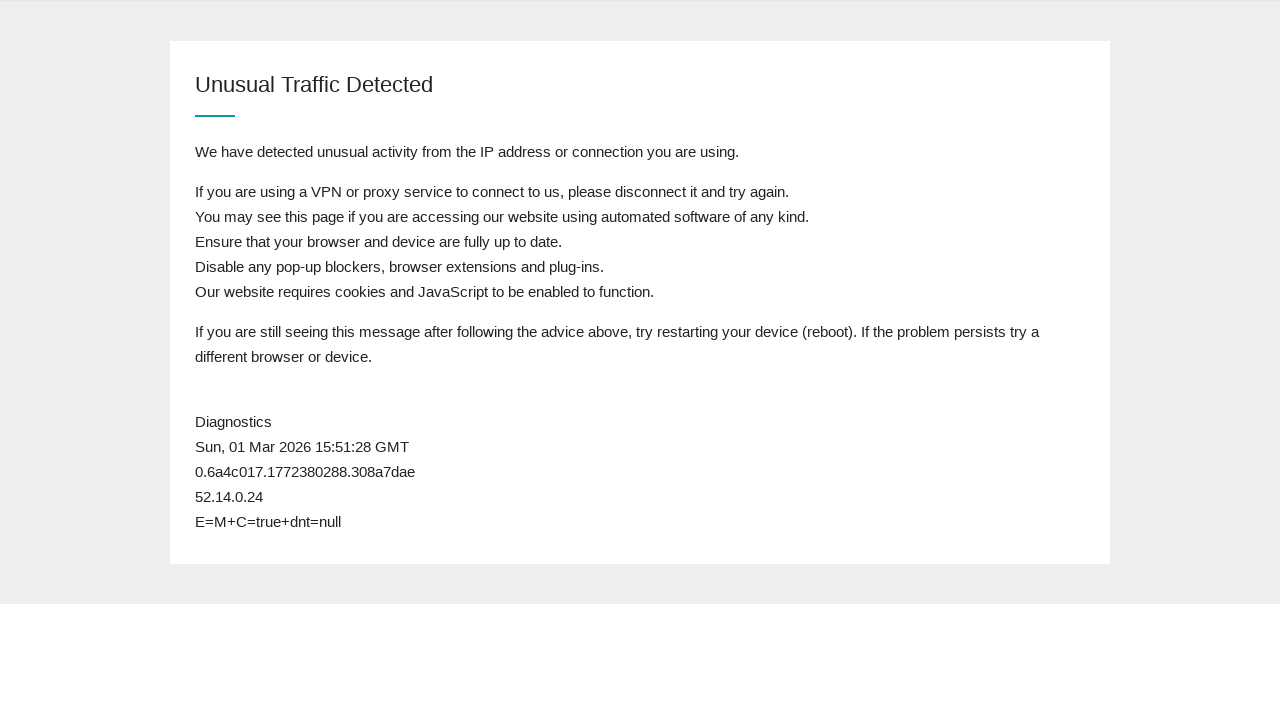

Reloaded queue page (attempt 35)
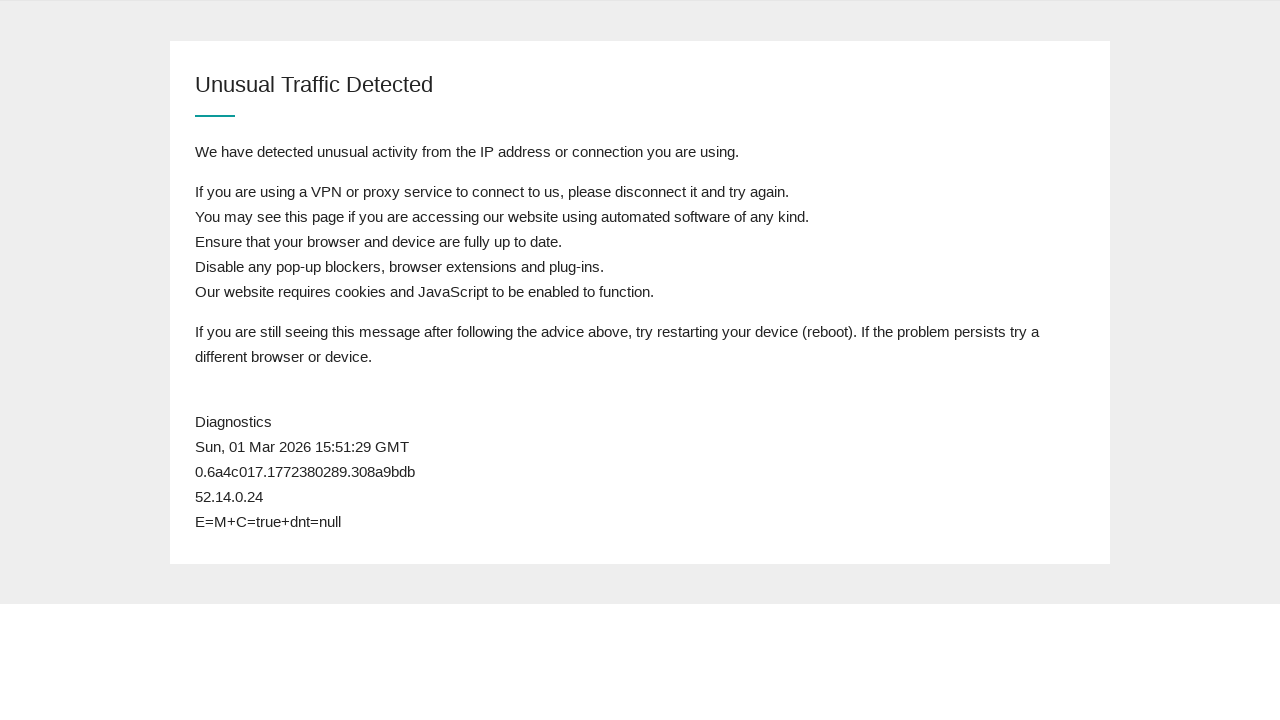

Page body loaded
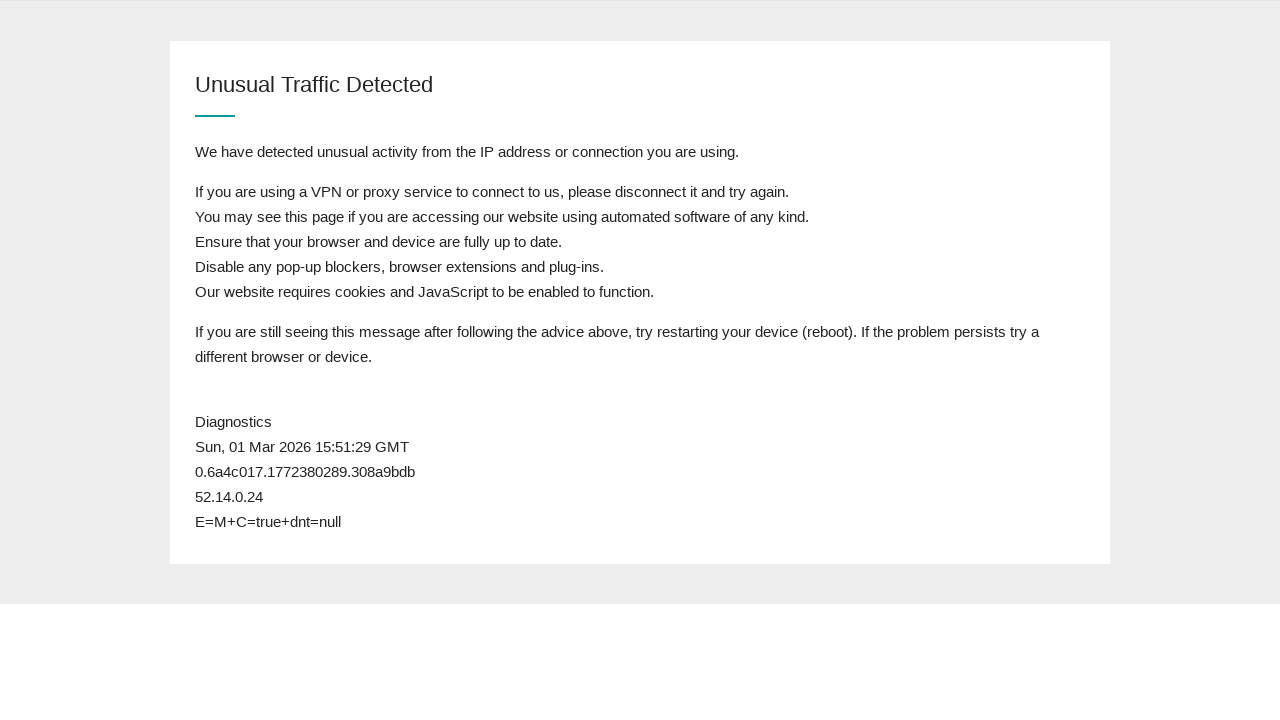

Checked page content for postcode field
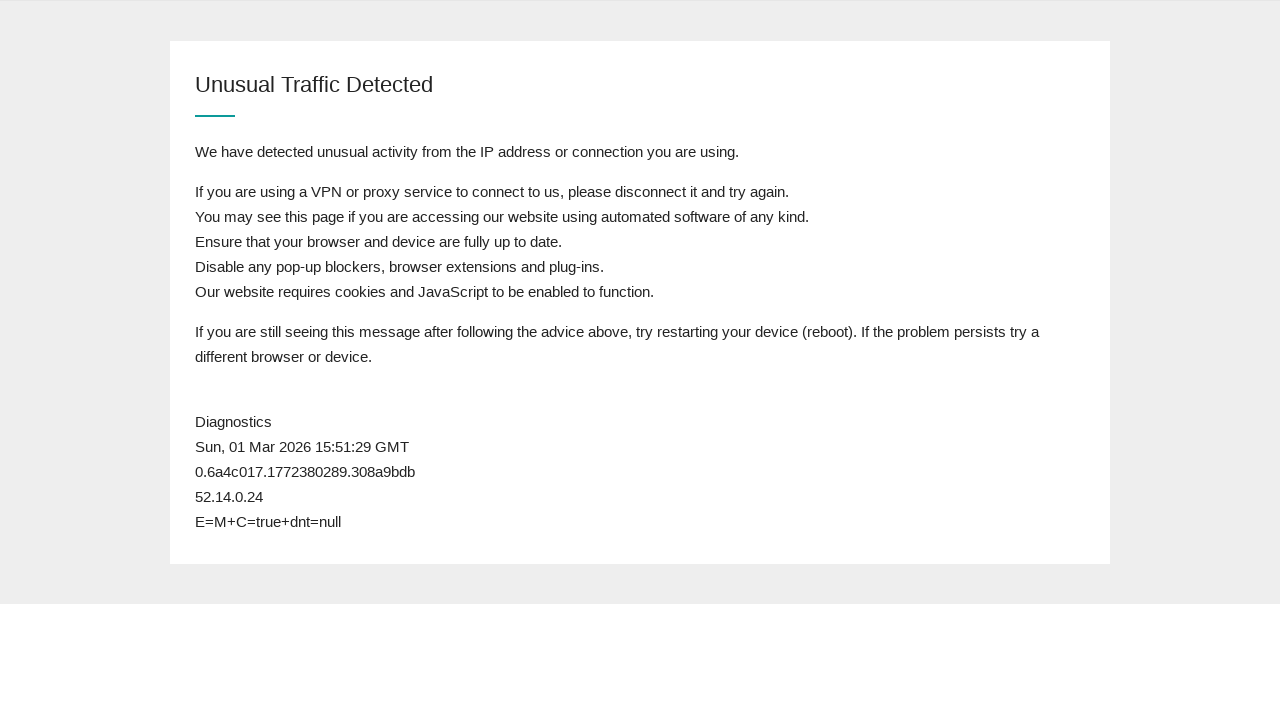

Postcode field not found - still in queue, waiting before next refresh
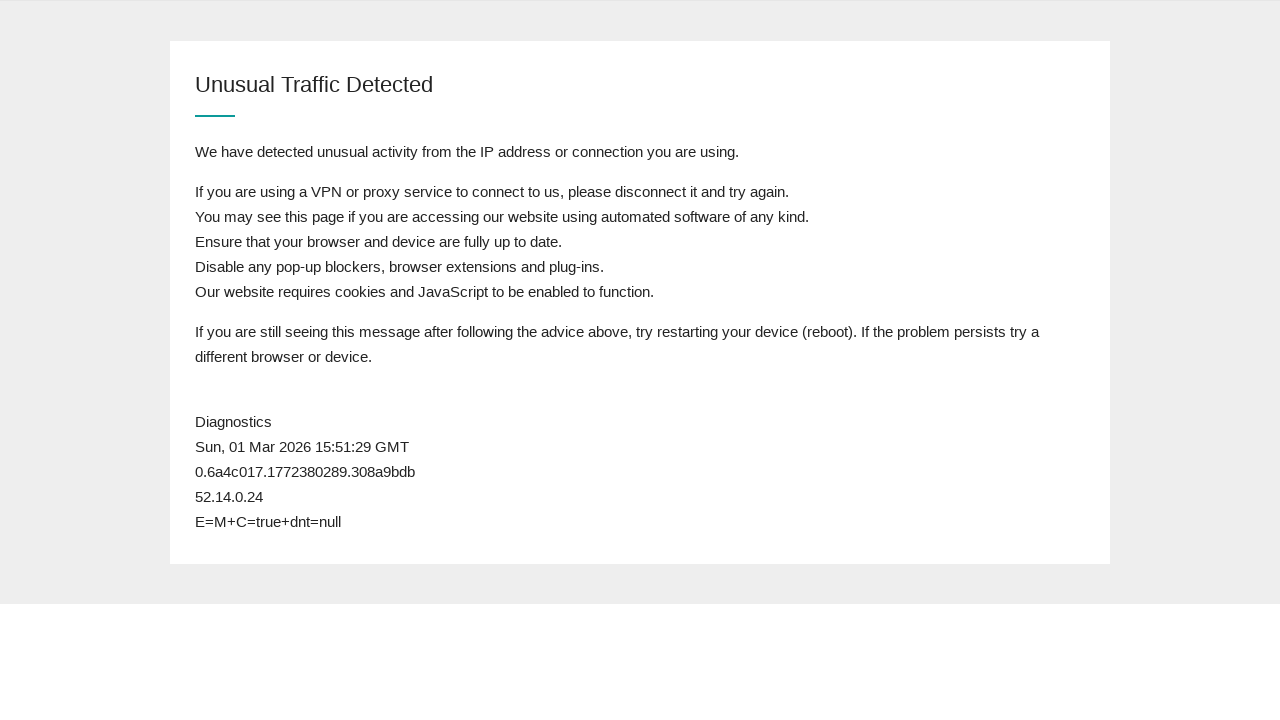

Reloaded queue page (attempt 36)
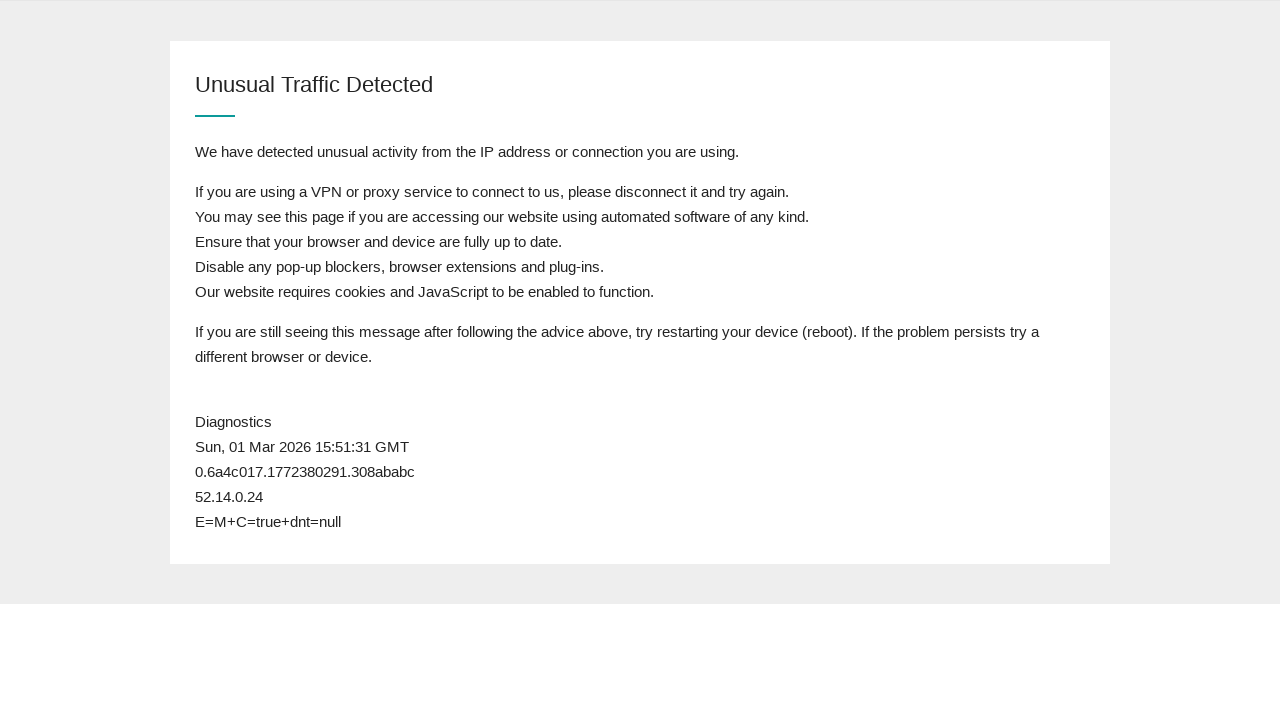

Page body loaded
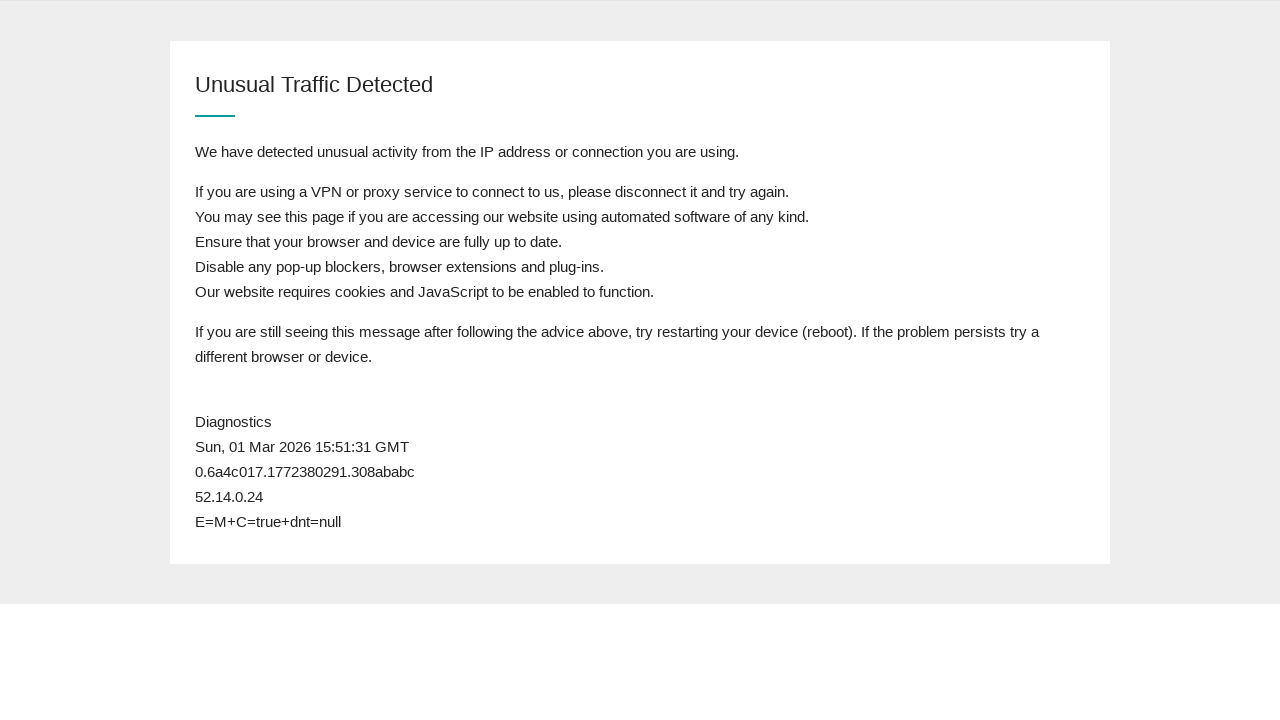

Checked page content for postcode field
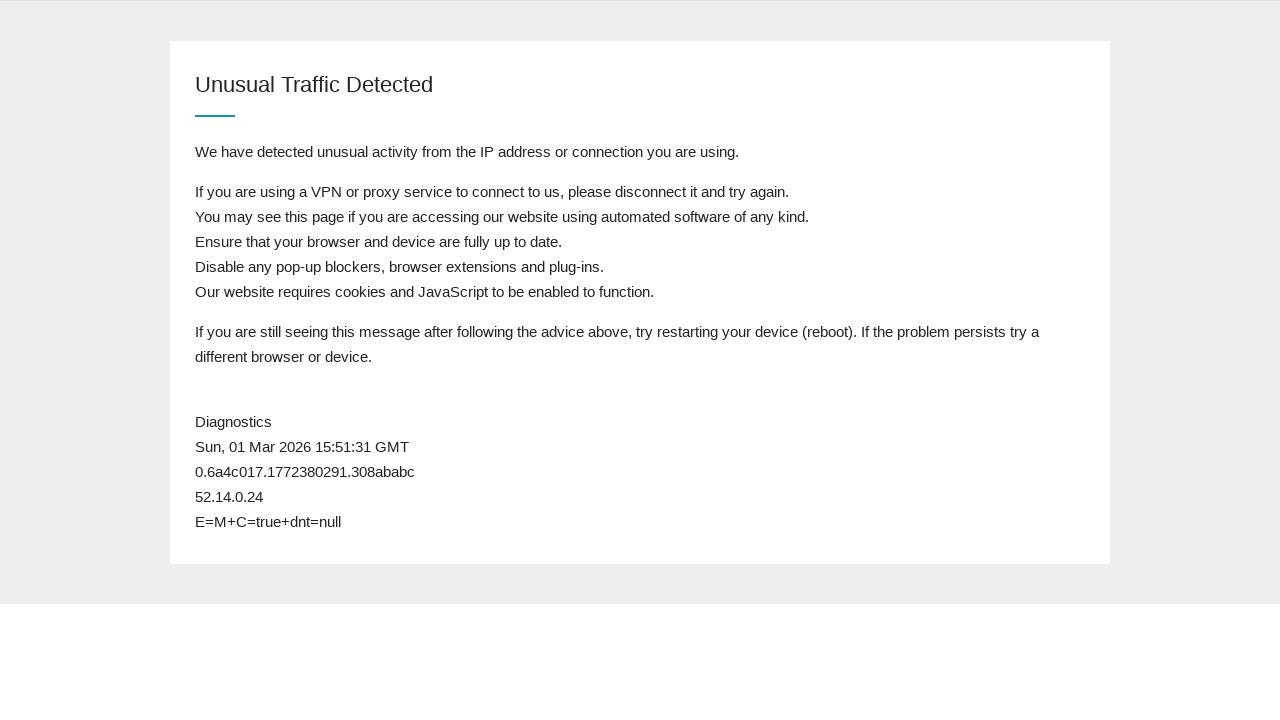

Postcode field not found - still in queue, waiting before next refresh
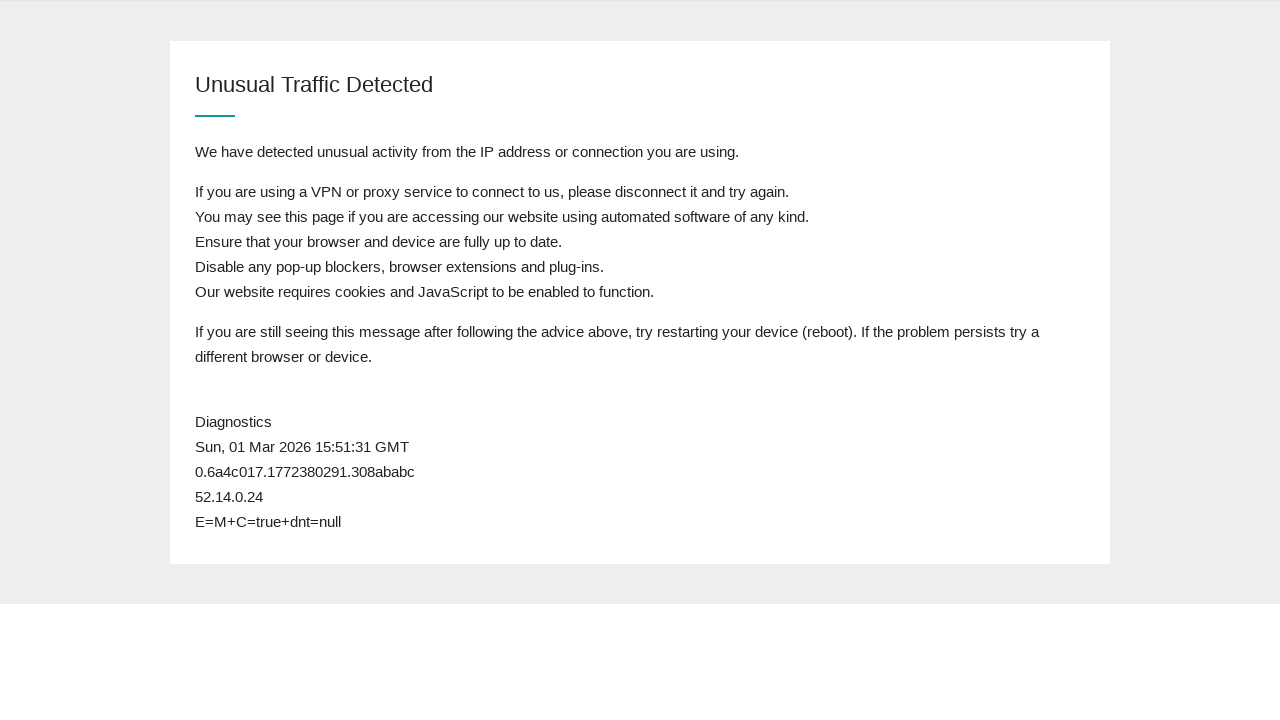

Reloaded queue page (attempt 37)
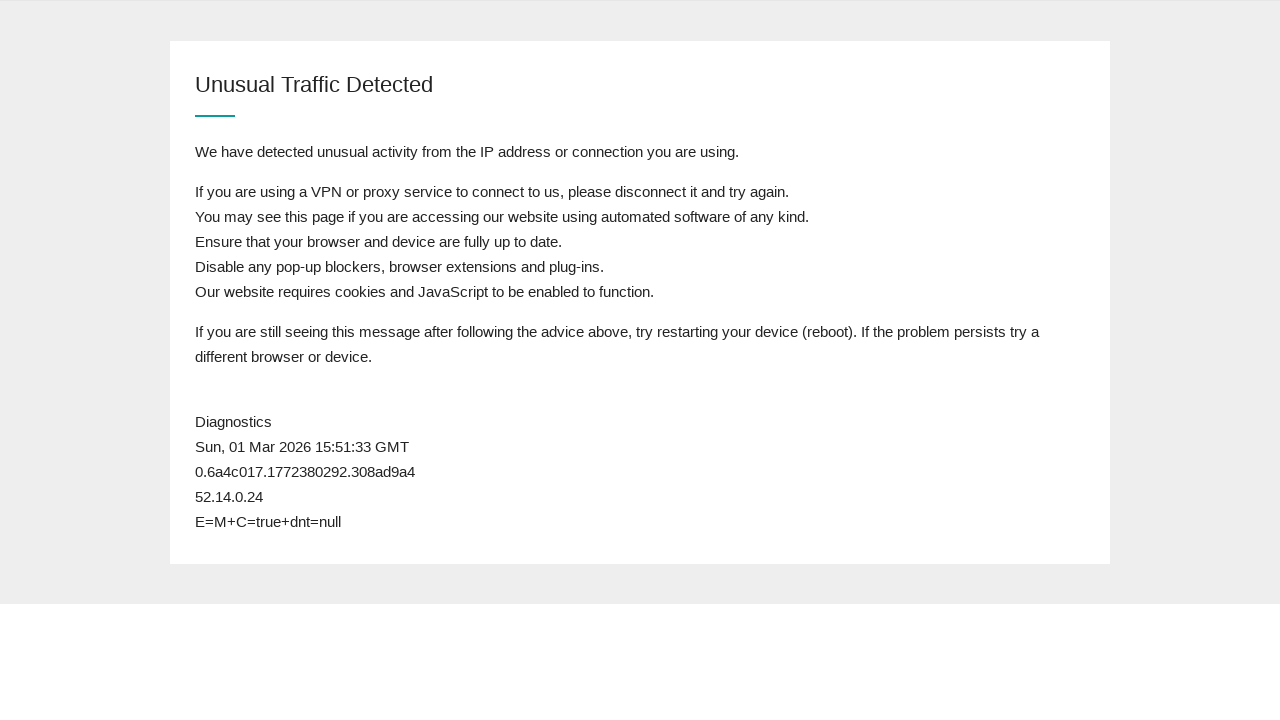

Page body loaded
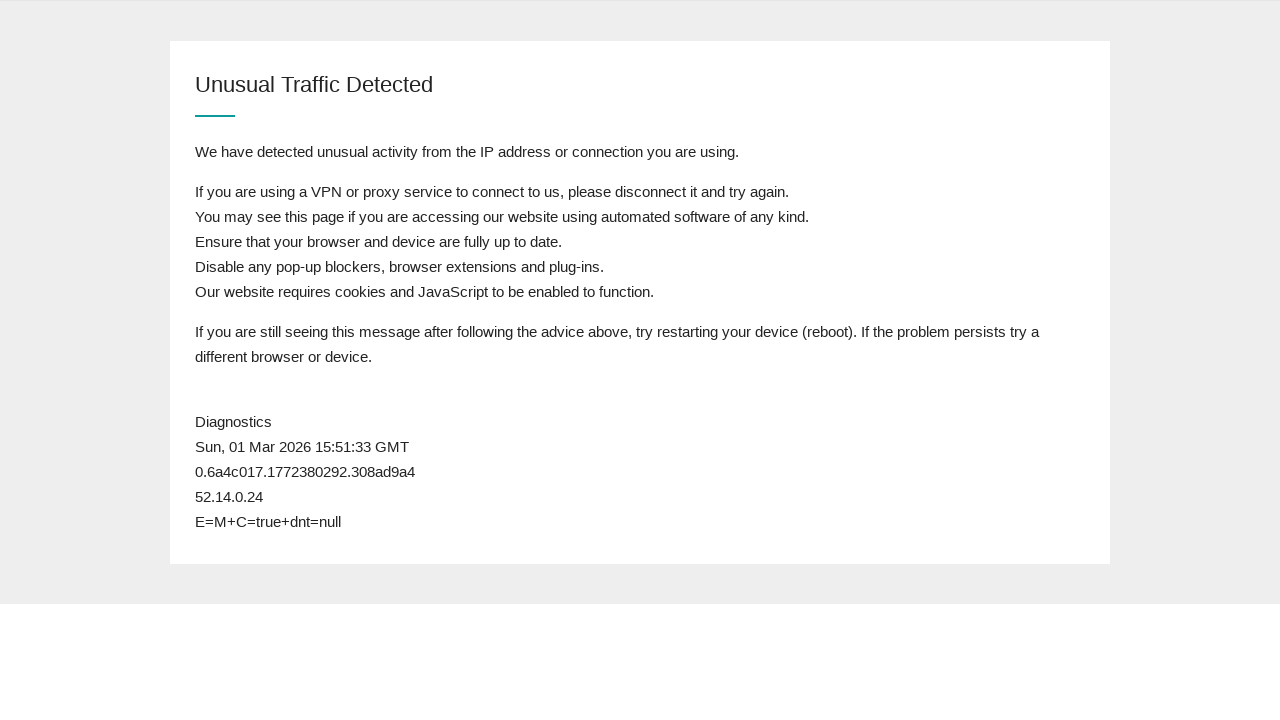

Checked page content for postcode field
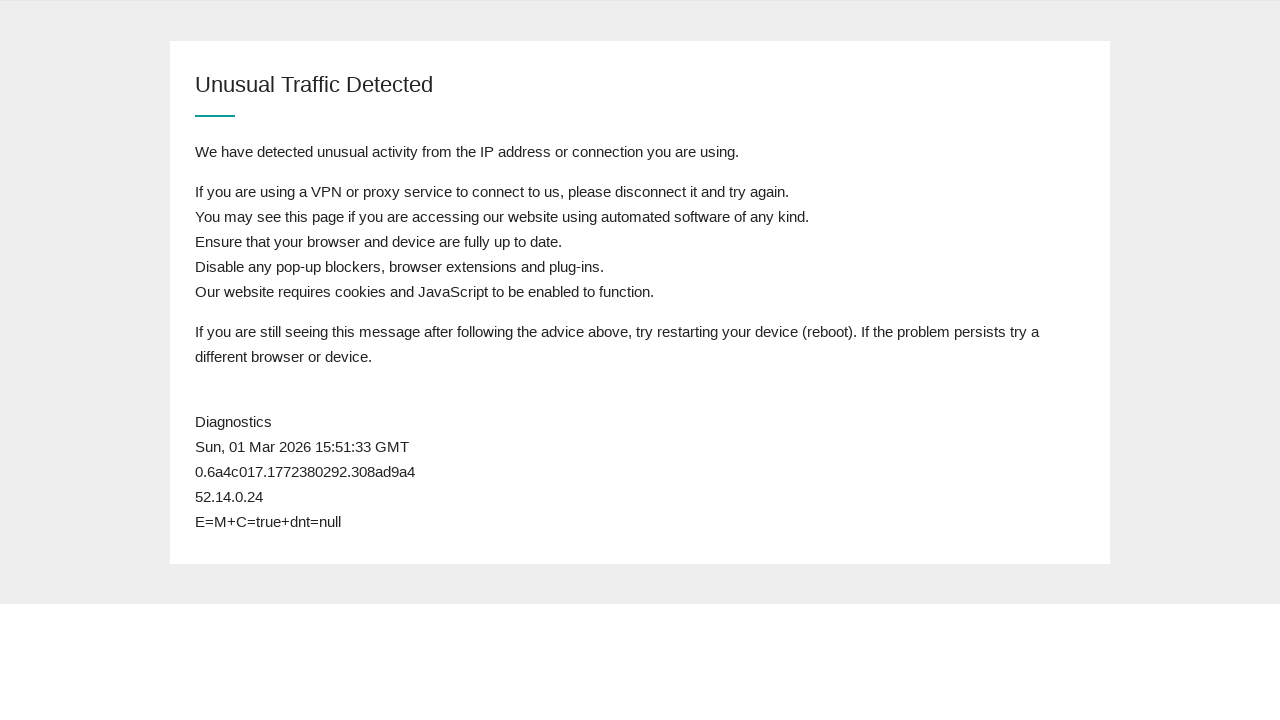

Postcode field not found - still in queue, waiting before next refresh
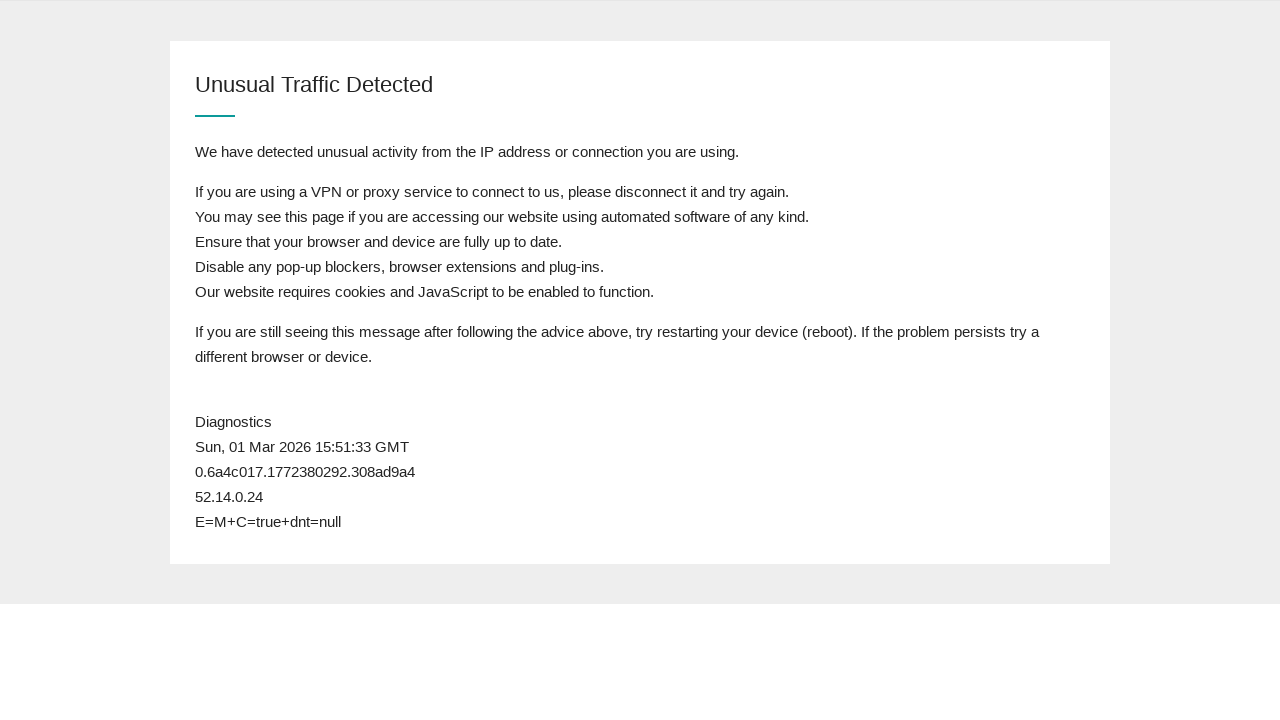

Reloaded queue page (attempt 38)
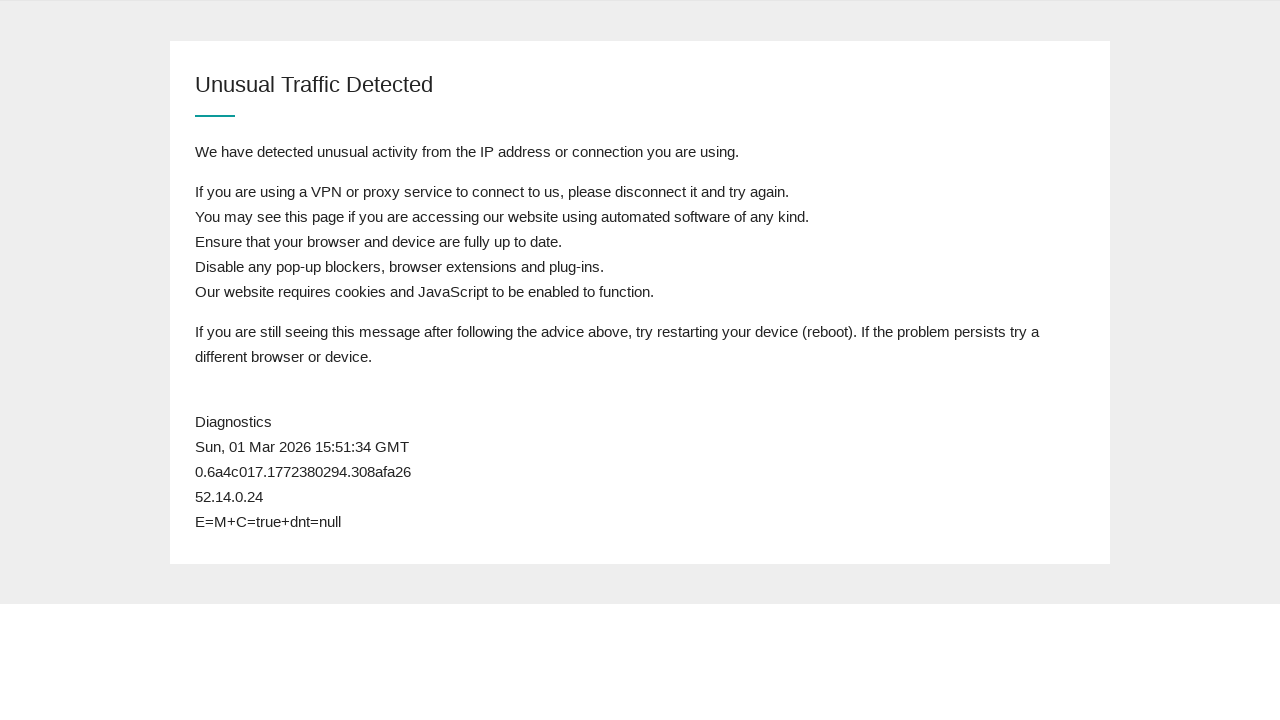

Page body loaded
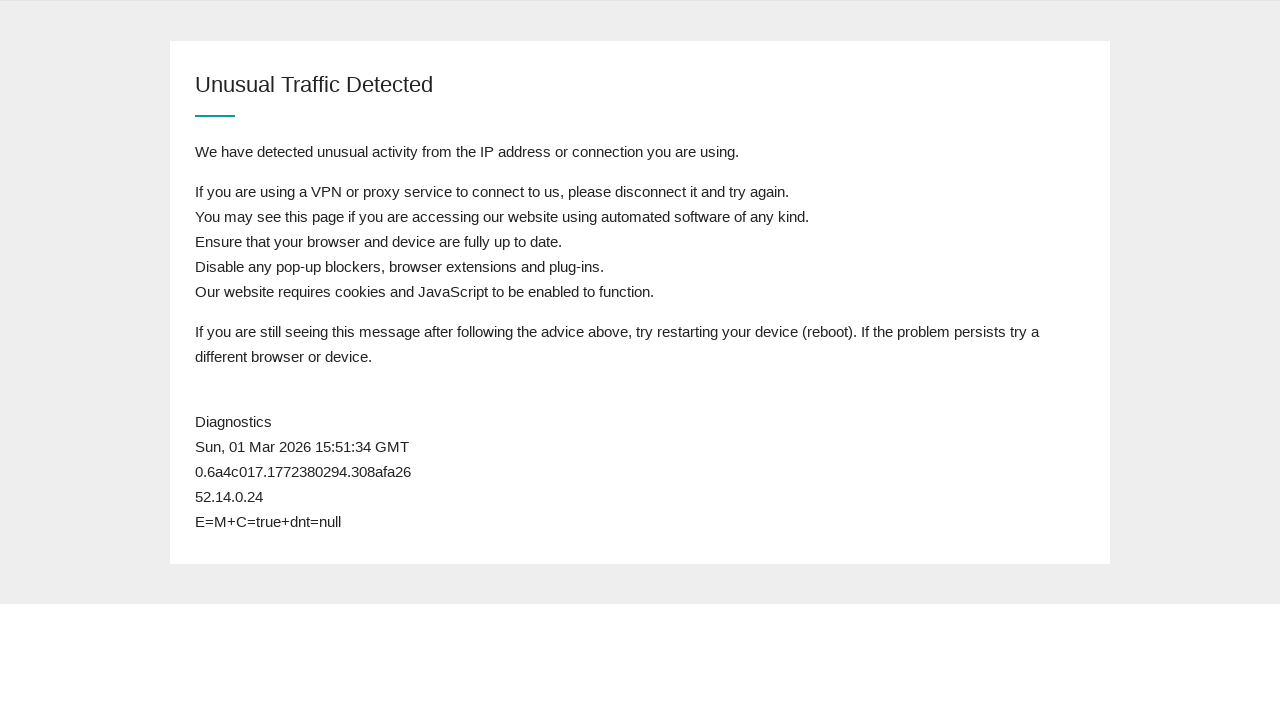

Checked page content for postcode field
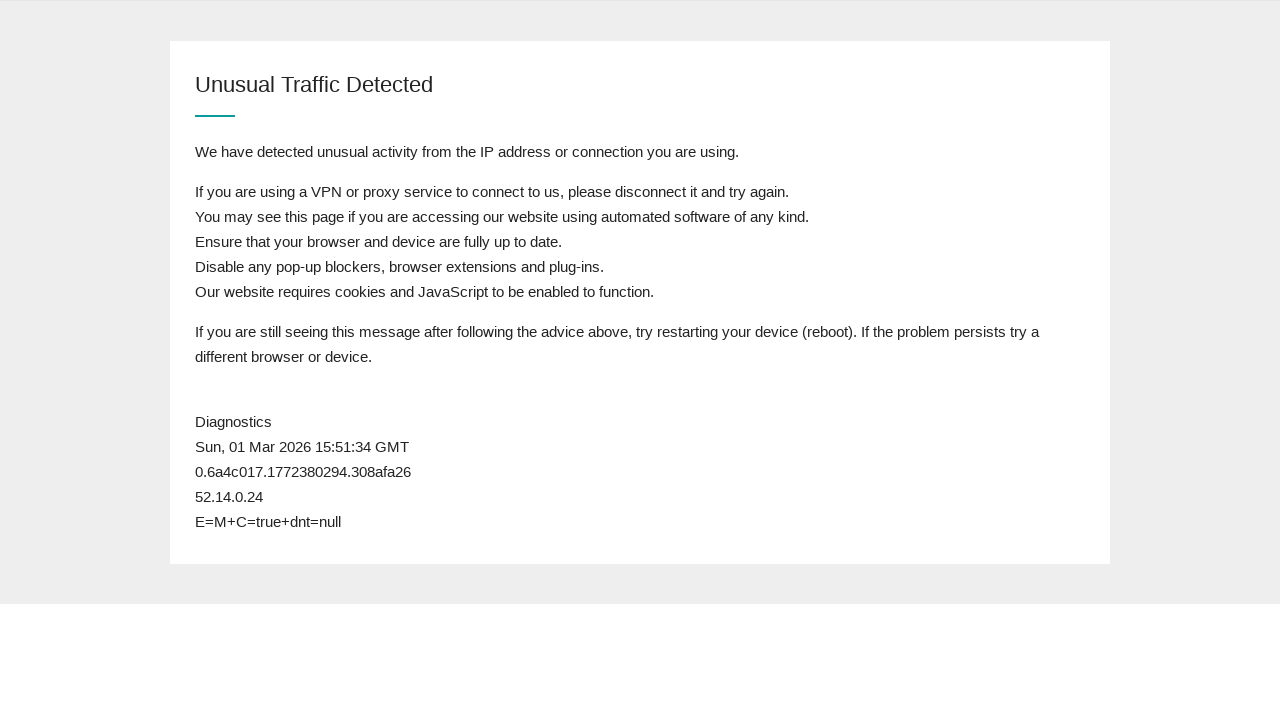

Postcode field not found - still in queue, waiting before next refresh
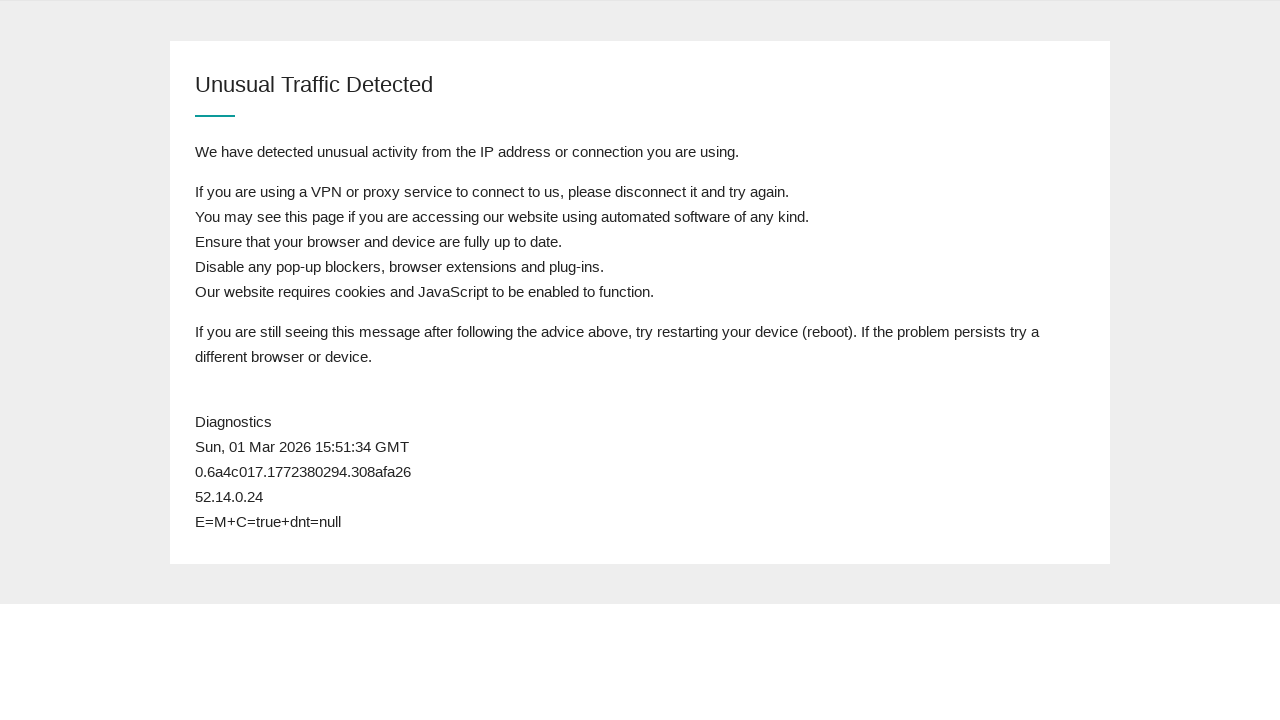

Reloaded queue page (attempt 39)
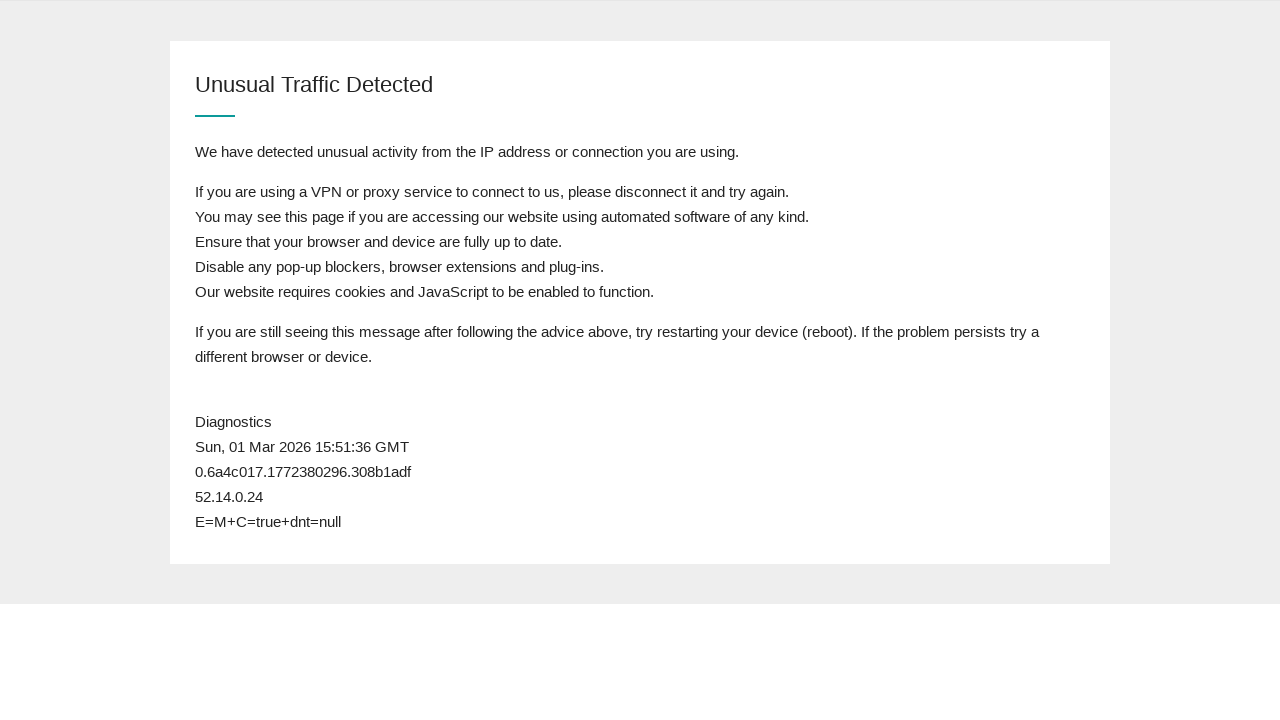

Page body loaded
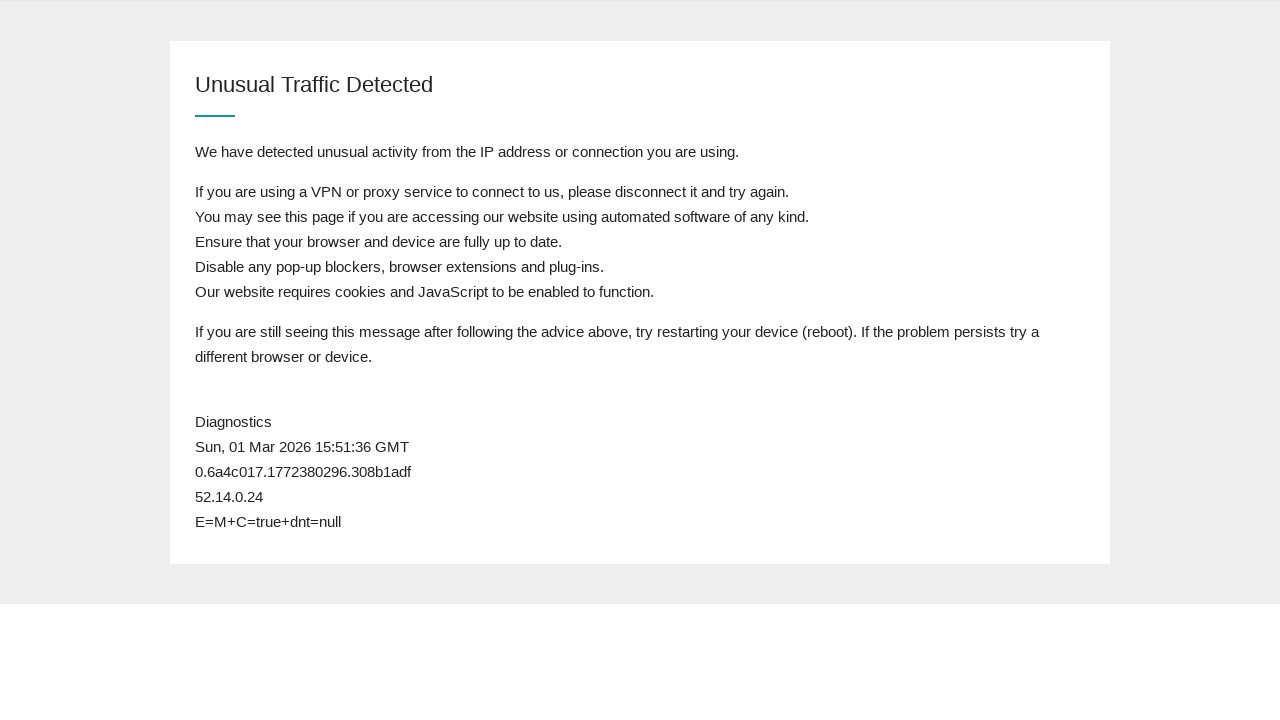

Checked page content for postcode field
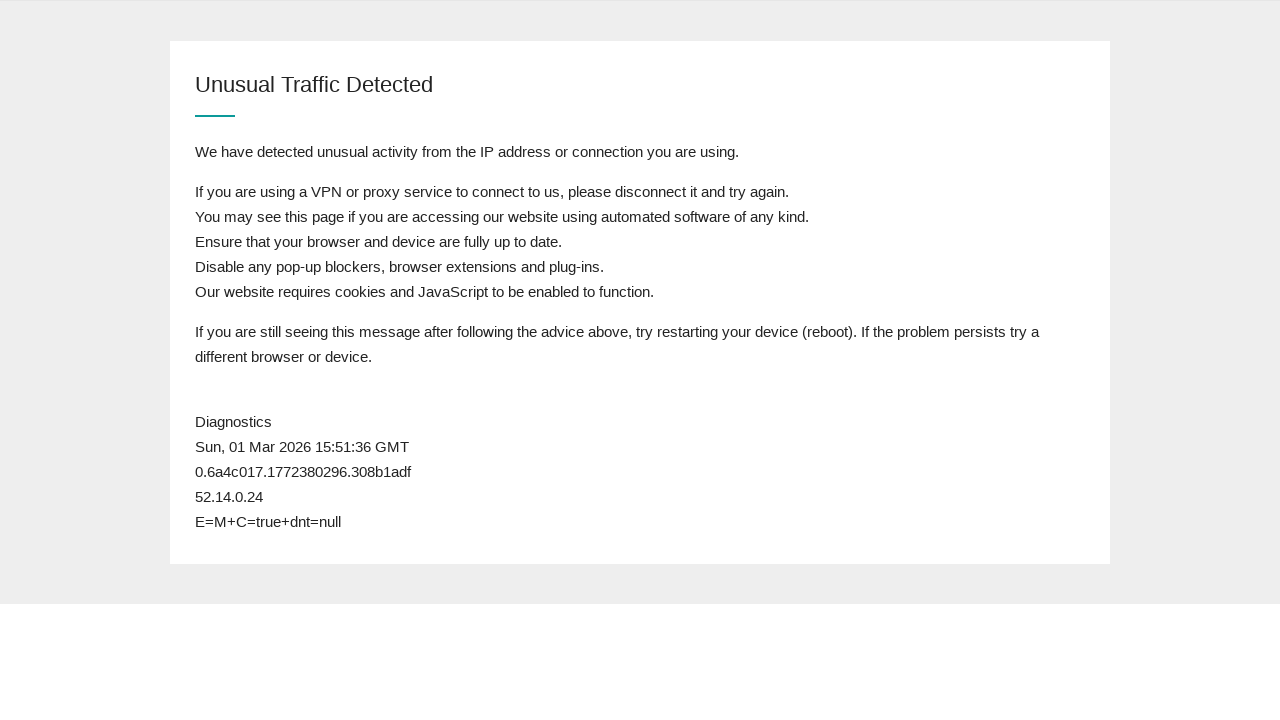

Postcode field not found - still in queue, waiting before next refresh
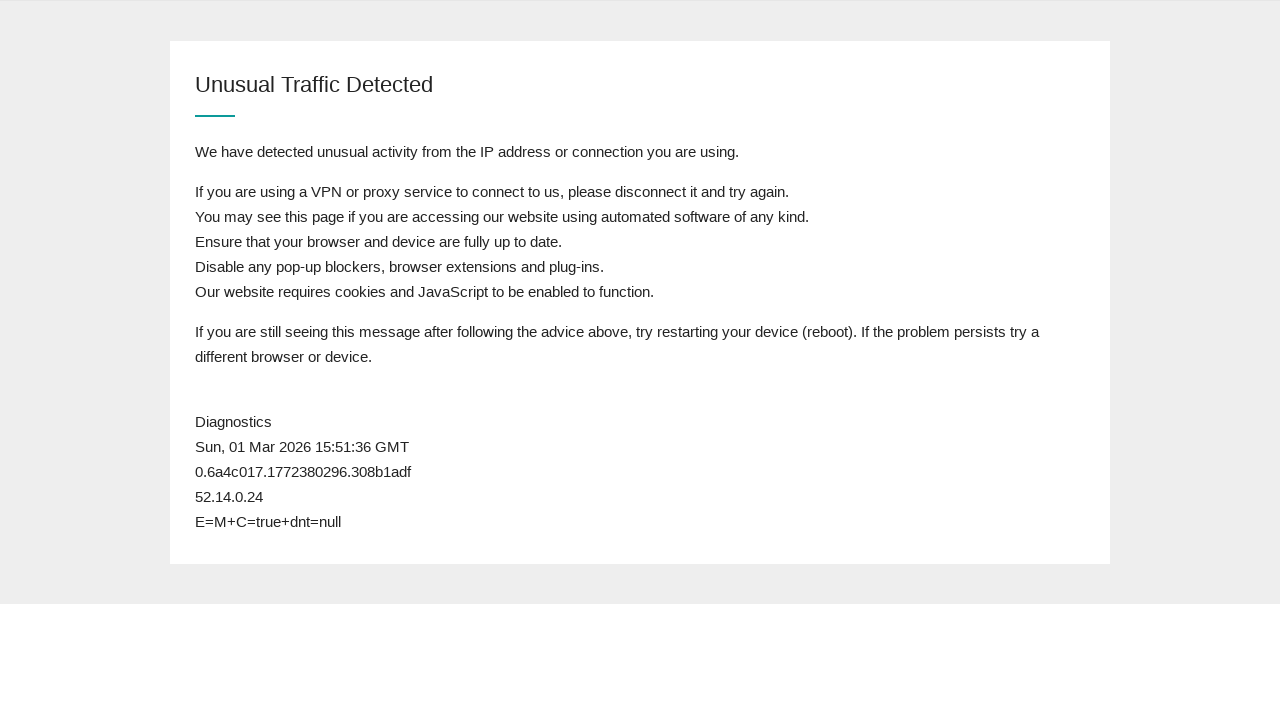

Reloaded queue page (attempt 40)
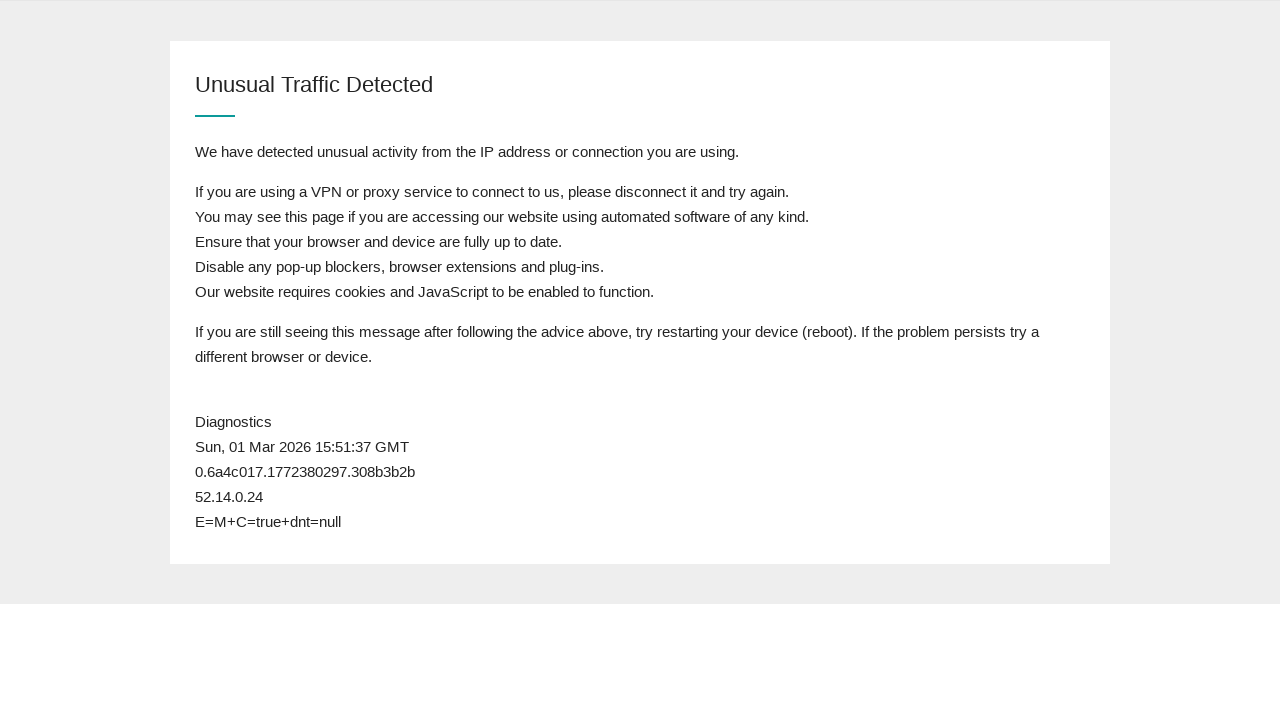

Page body loaded
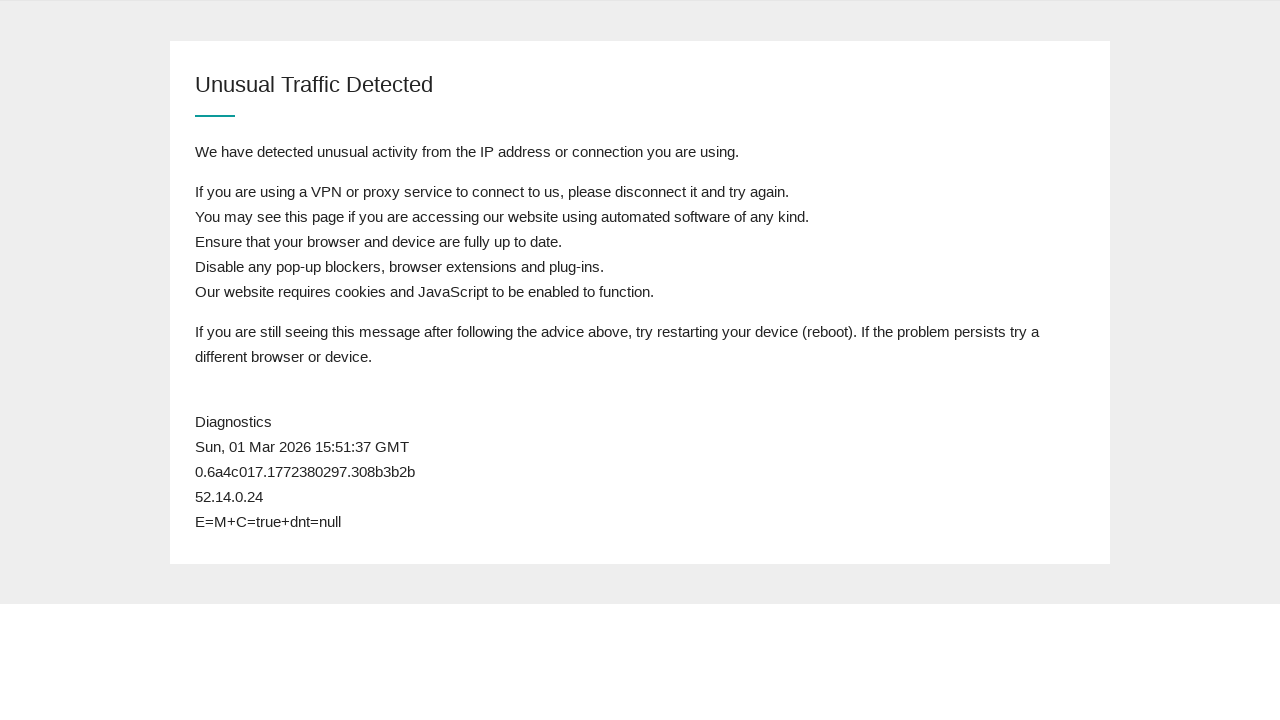

Checked page content for postcode field
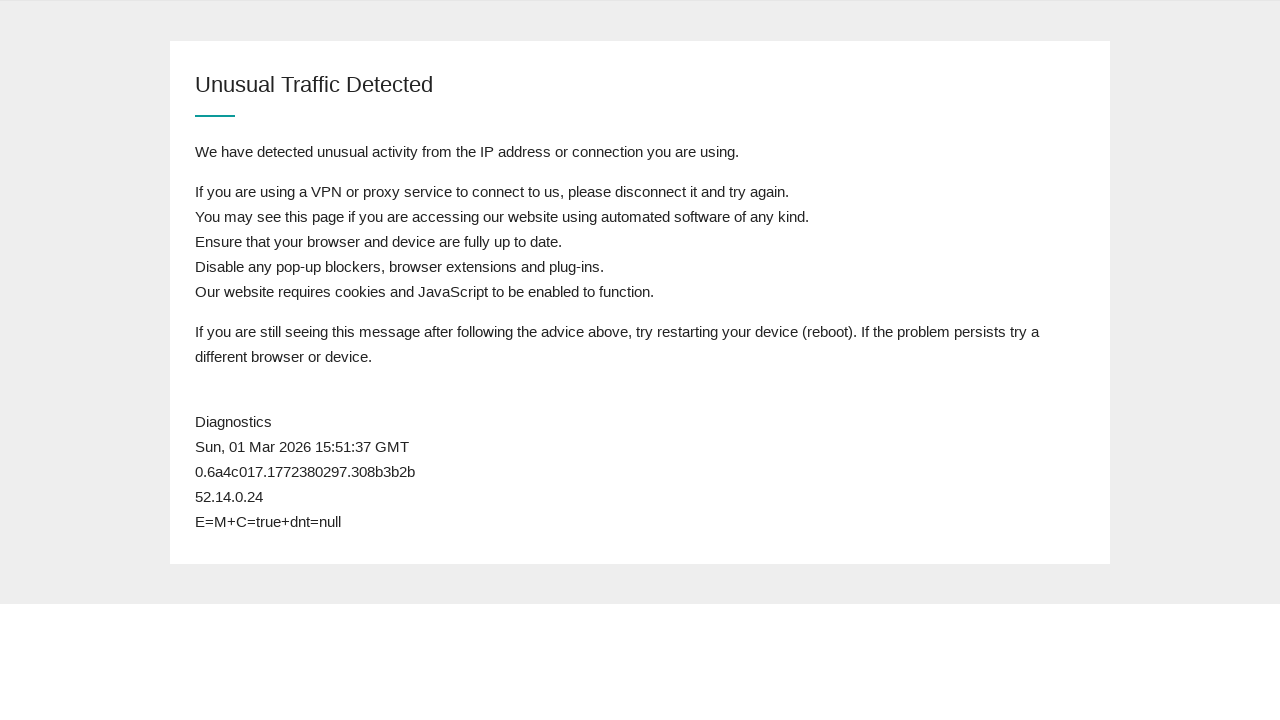

Postcode field not found - still in queue, waiting before next refresh
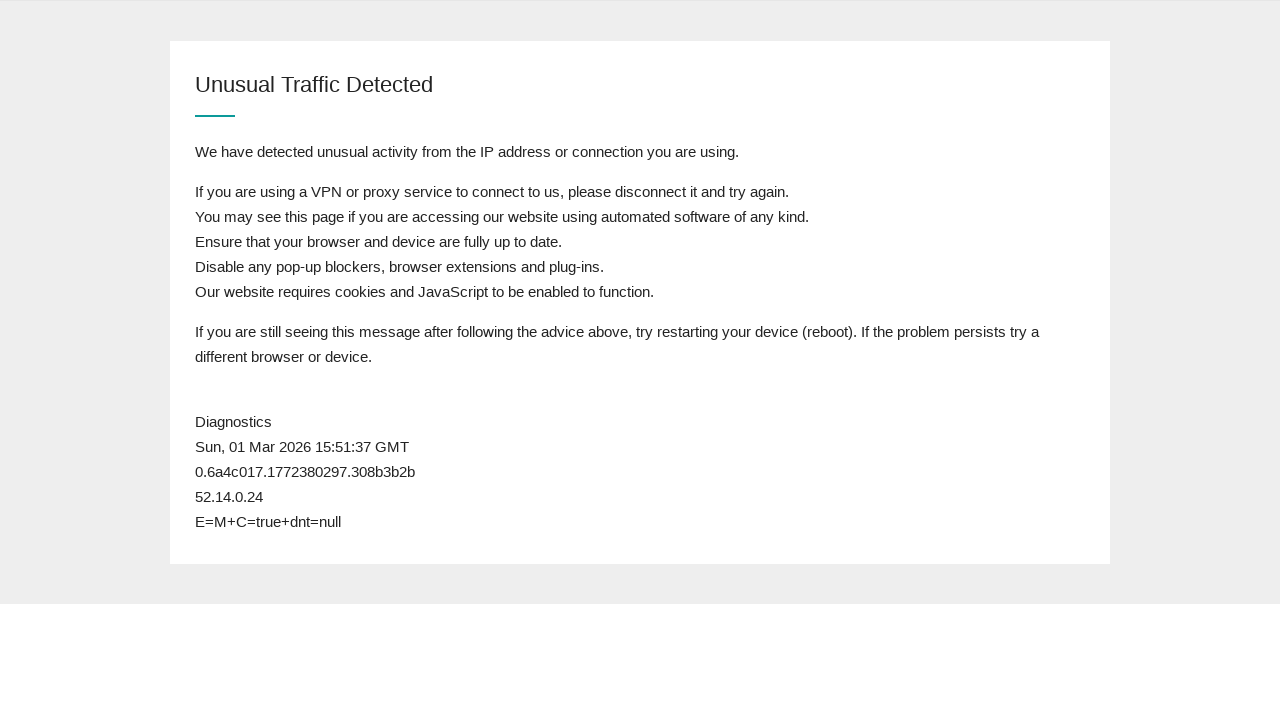

Reloaded queue page (attempt 41)
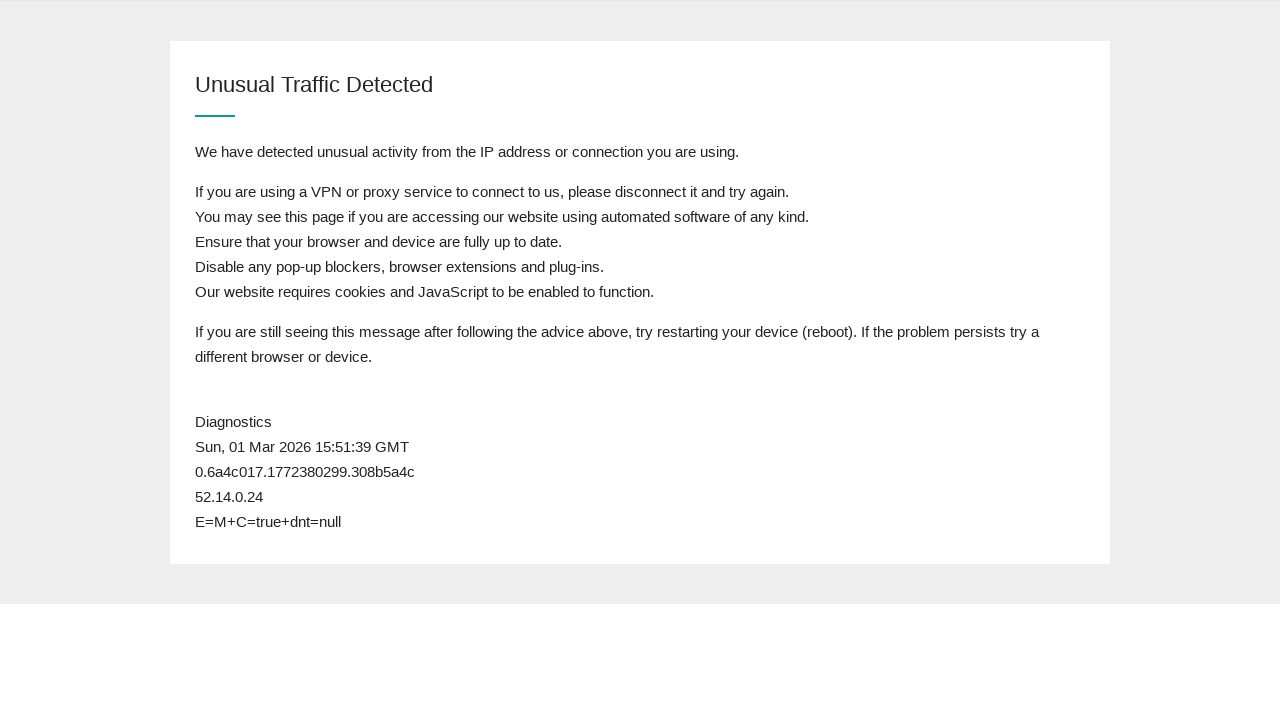

Page body loaded
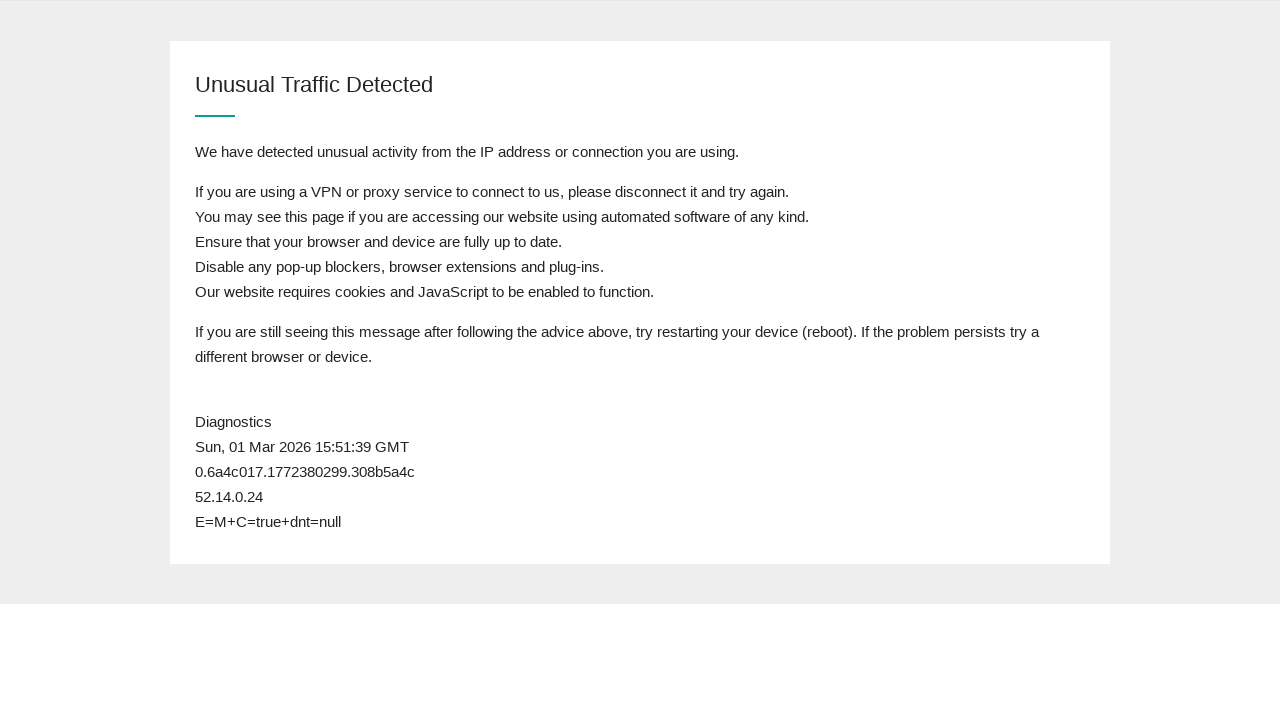

Checked page content for postcode field
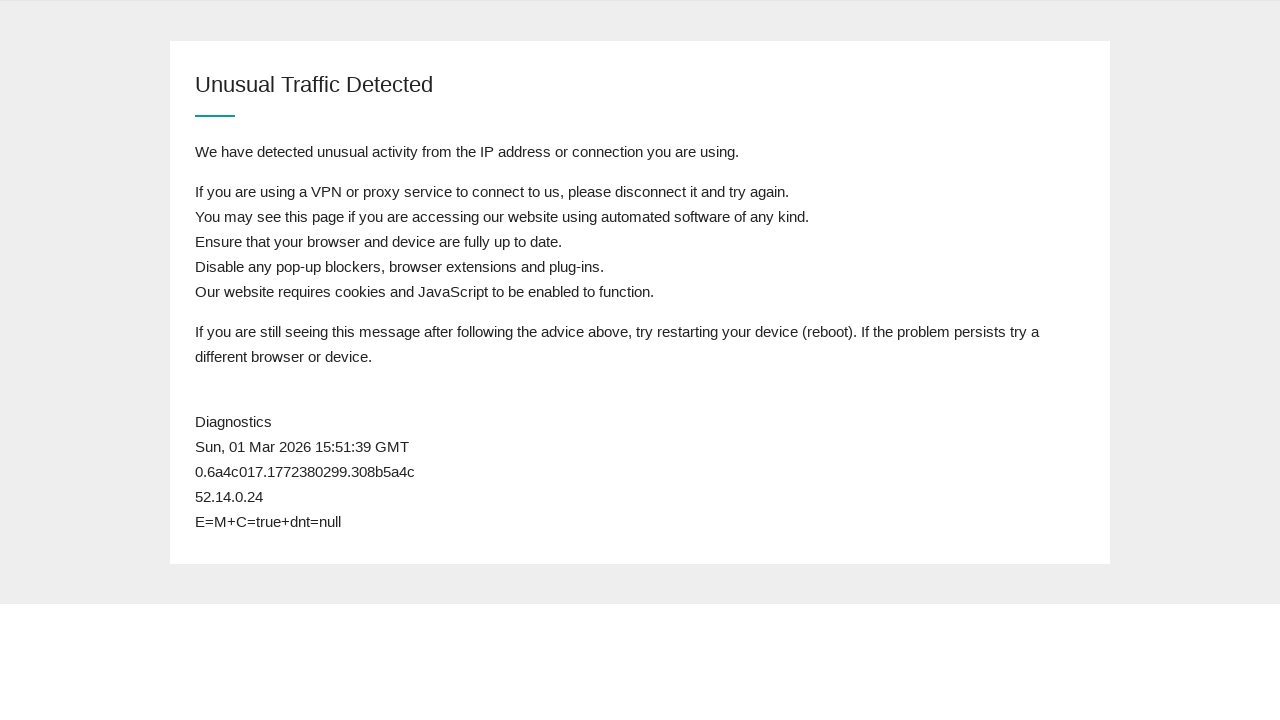

Postcode field not found - still in queue, waiting before next refresh
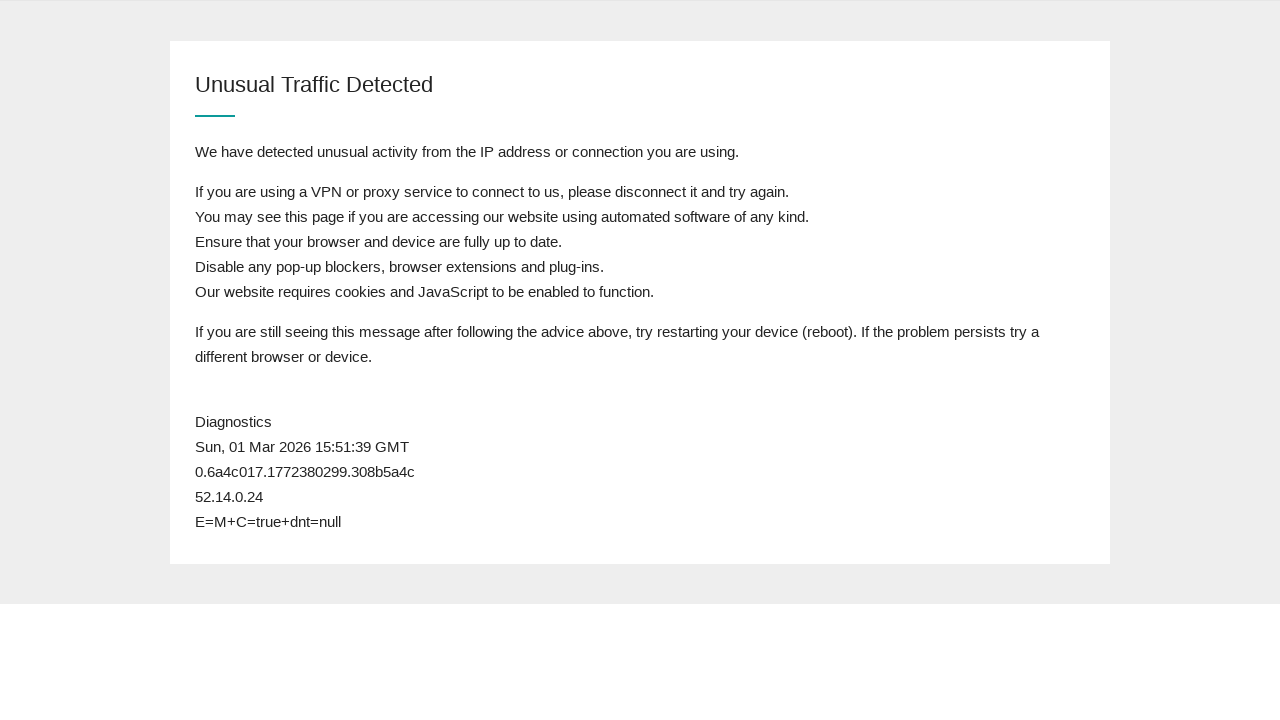

Reloaded queue page (attempt 42)
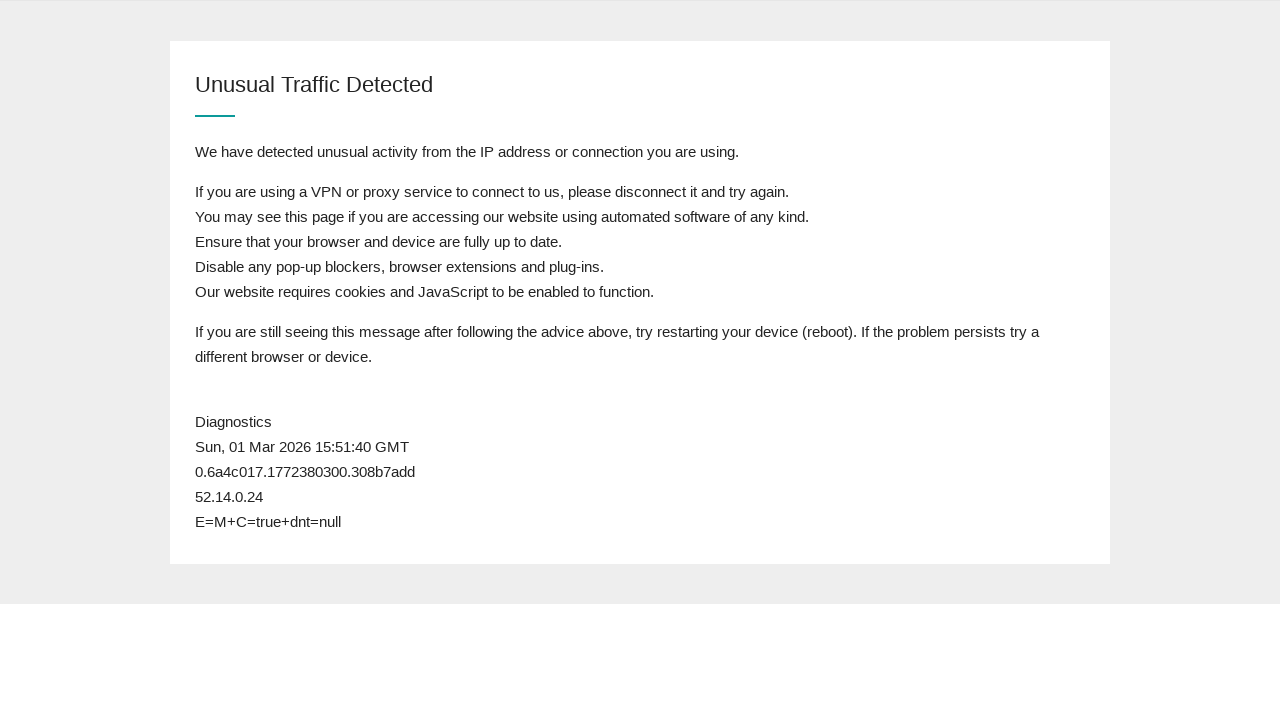

Page body loaded
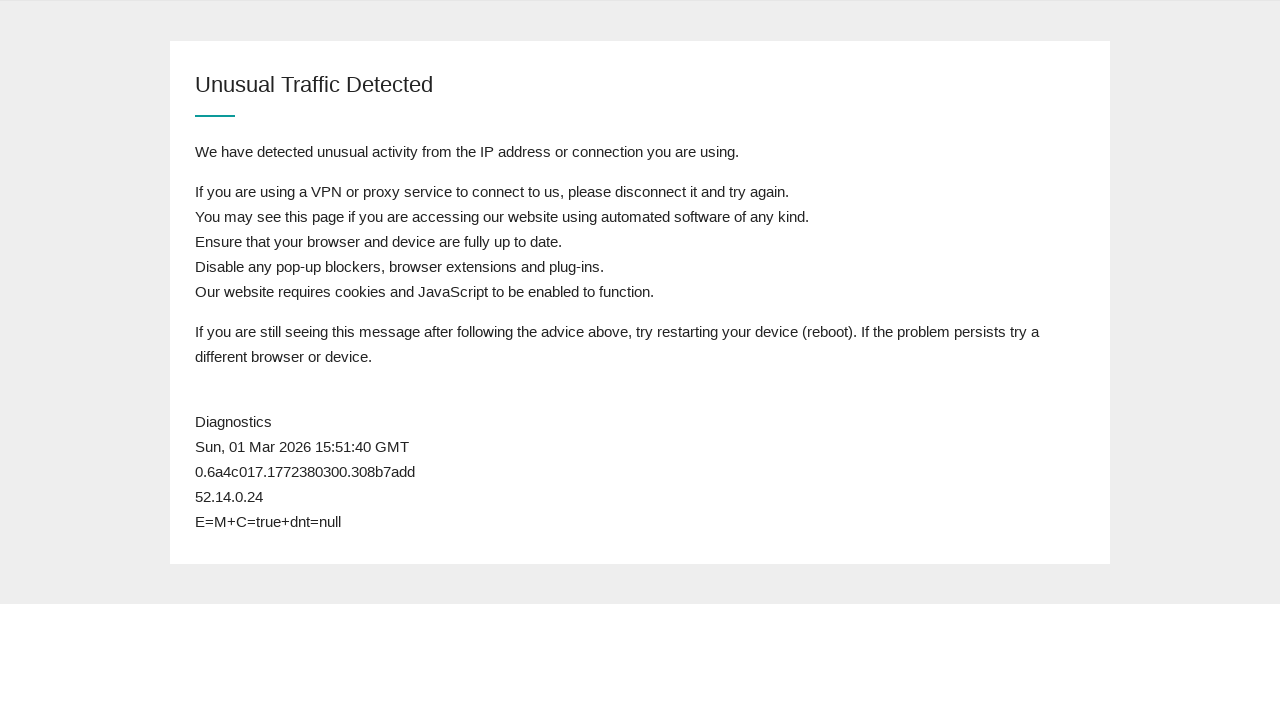

Checked page content for postcode field
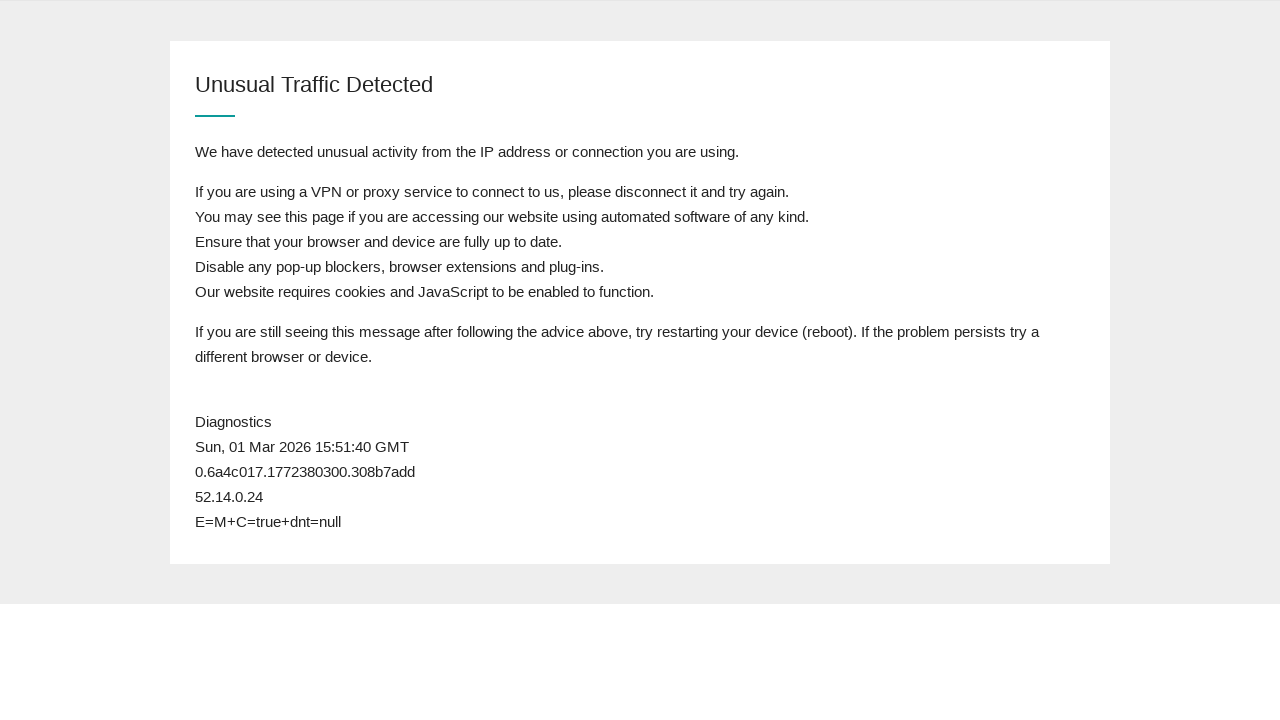

Postcode field not found - still in queue, waiting before next refresh
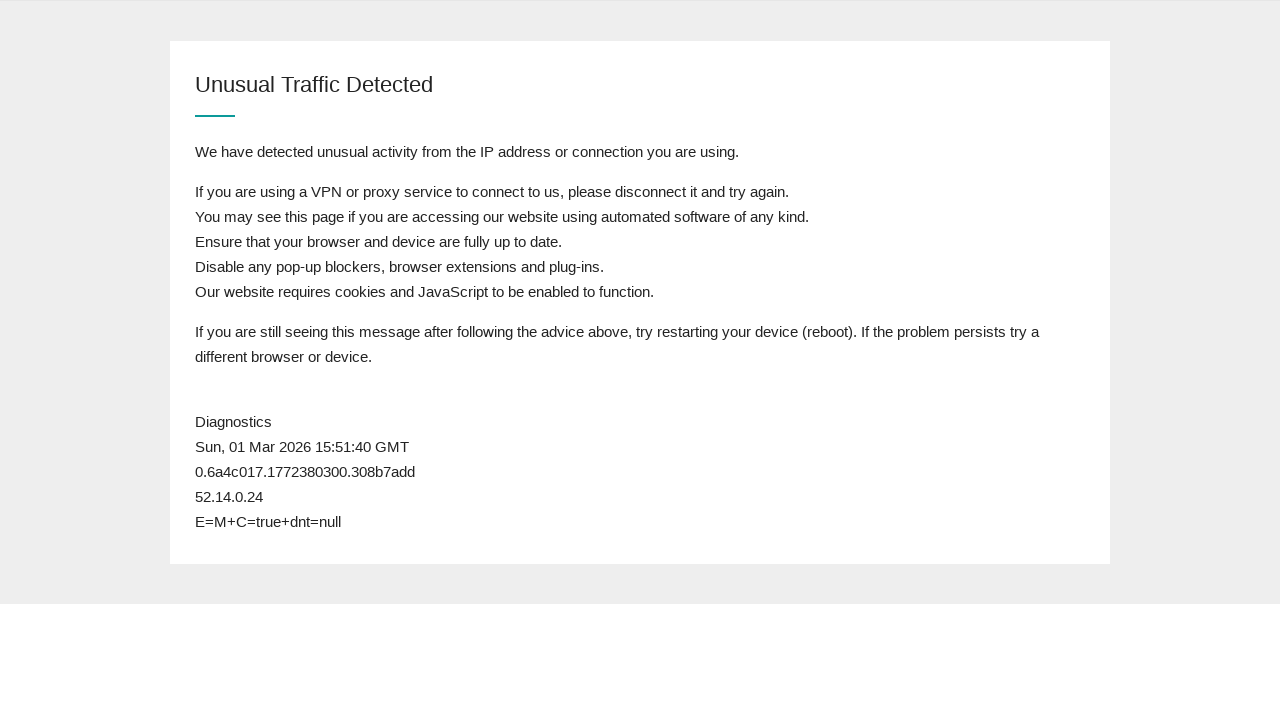

Reloaded queue page (attempt 43)
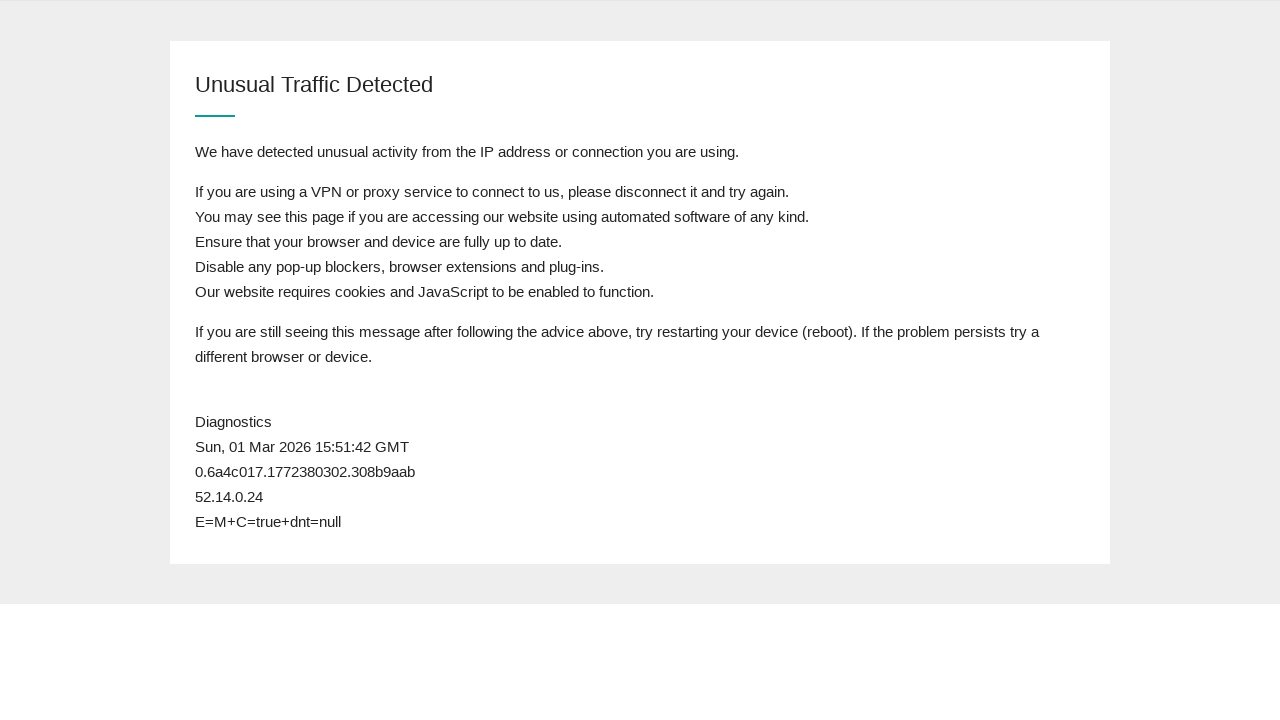

Page body loaded
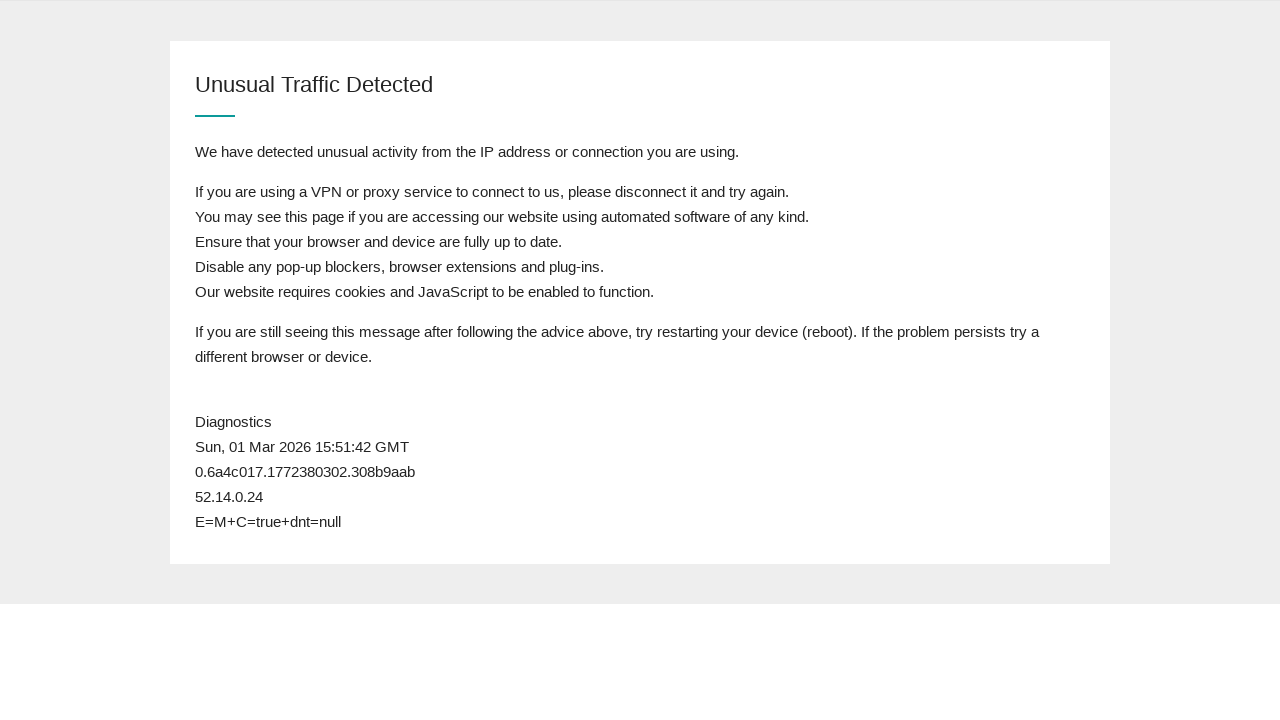

Checked page content for postcode field
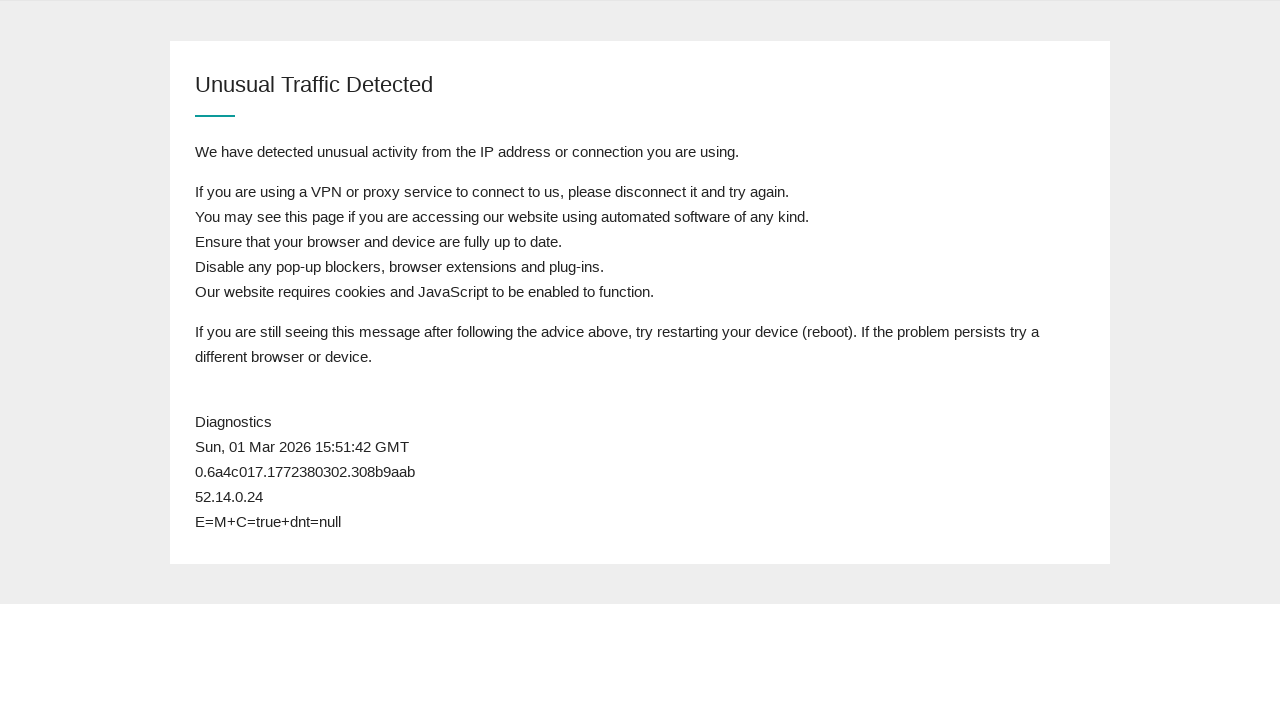

Postcode field not found - still in queue, waiting before next refresh
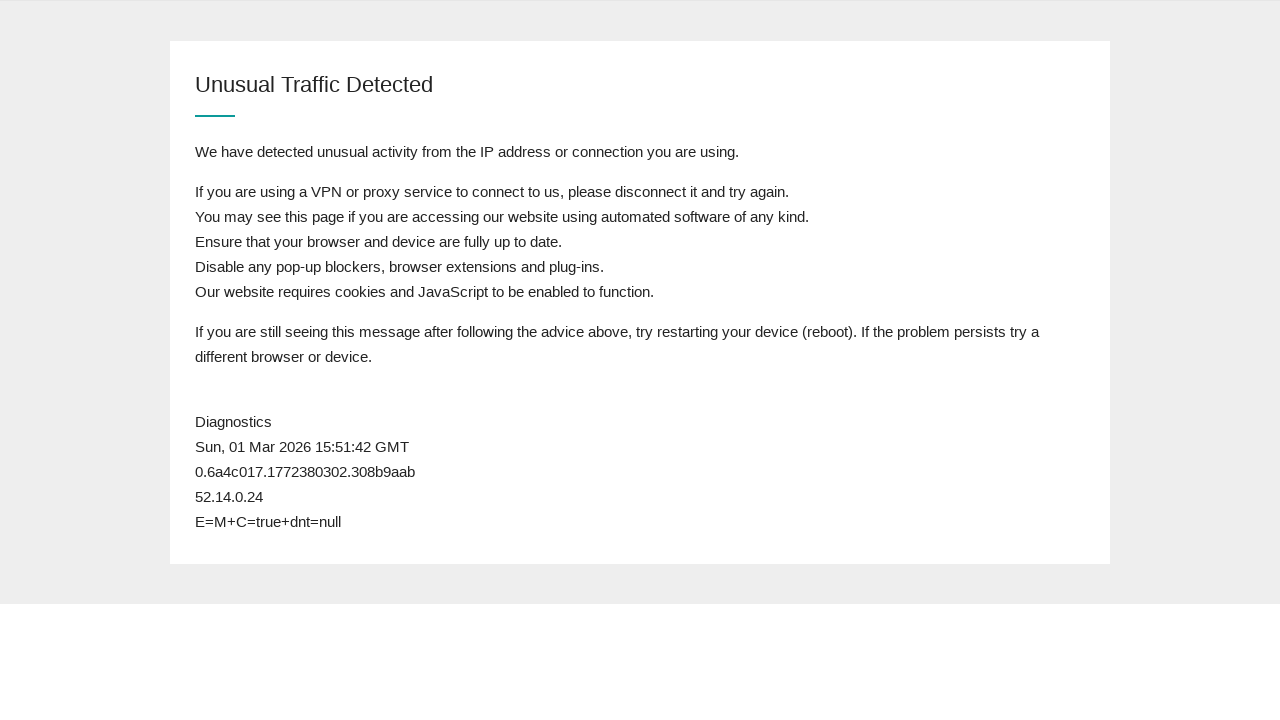

Reloaded queue page (attempt 44)
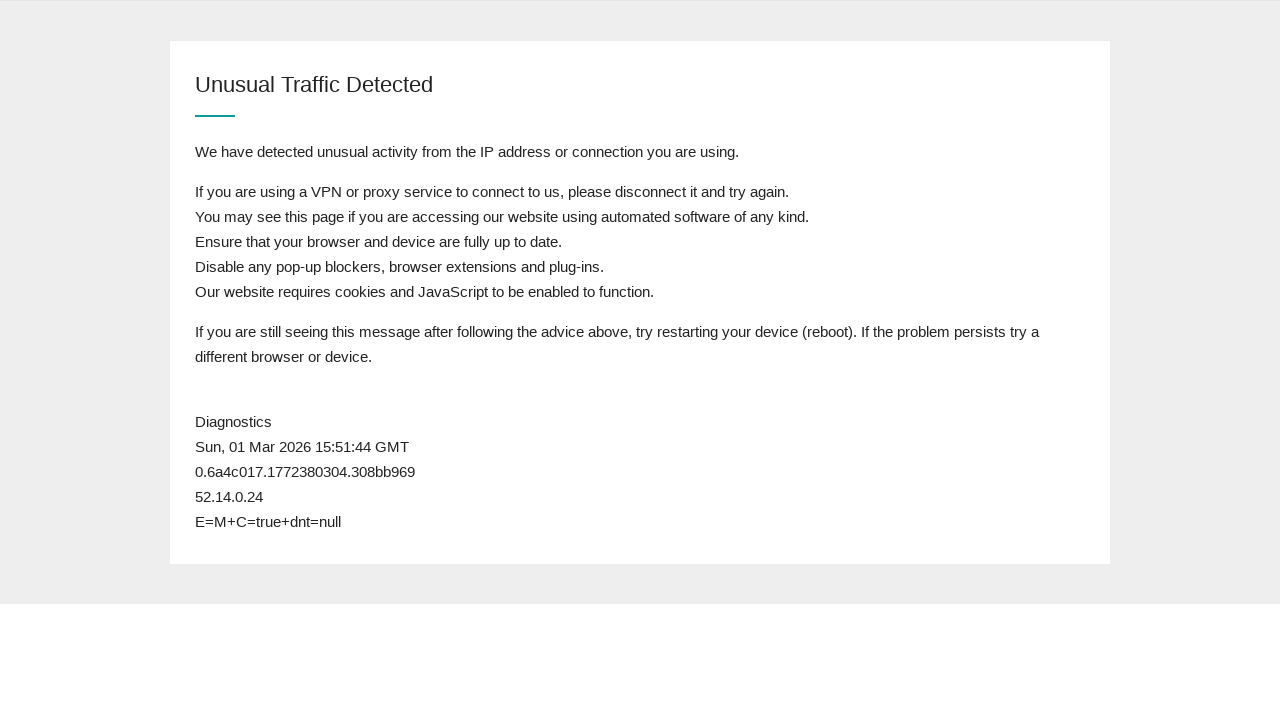

Page body loaded
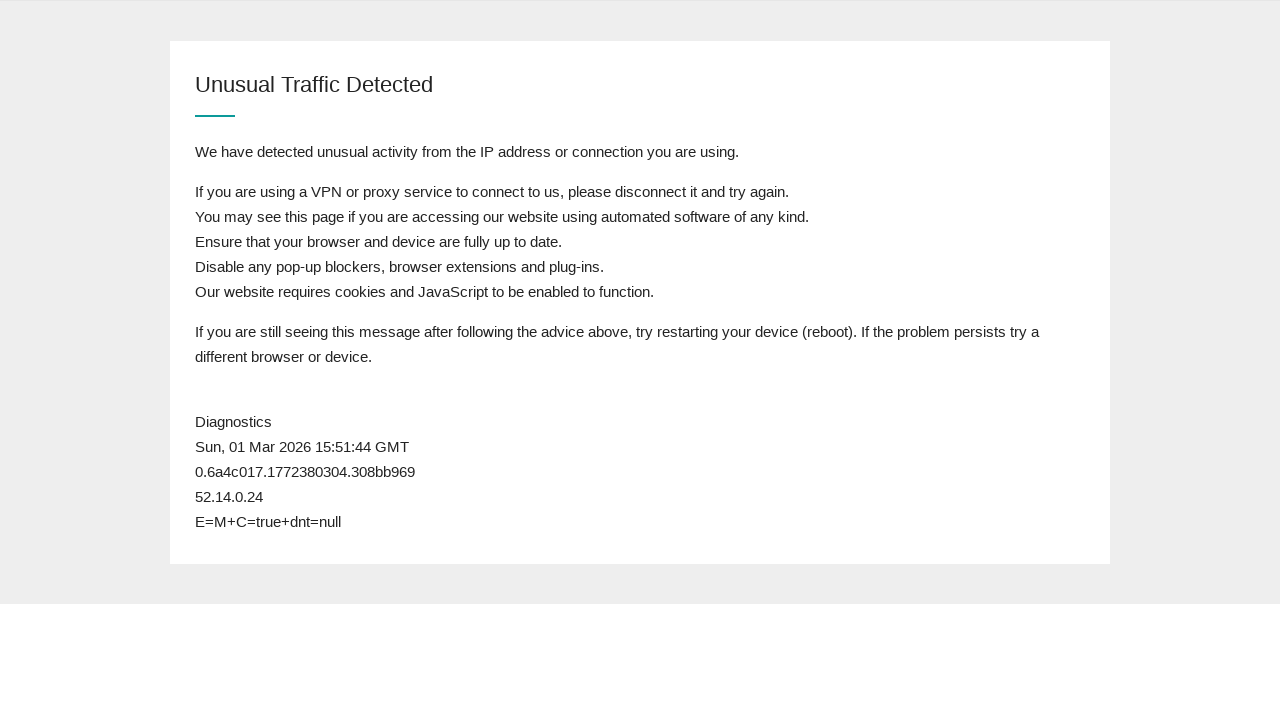

Checked page content for postcode field
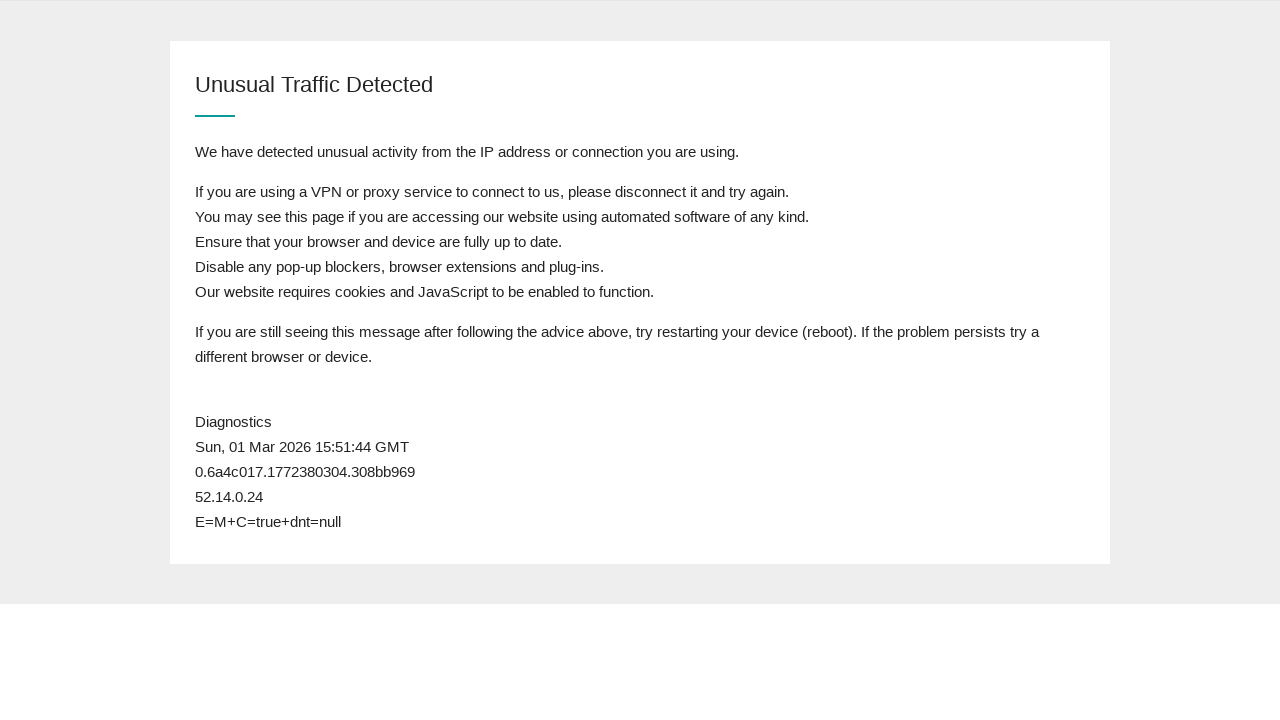

Postcode field not found - still in queue, waiting before next refresh
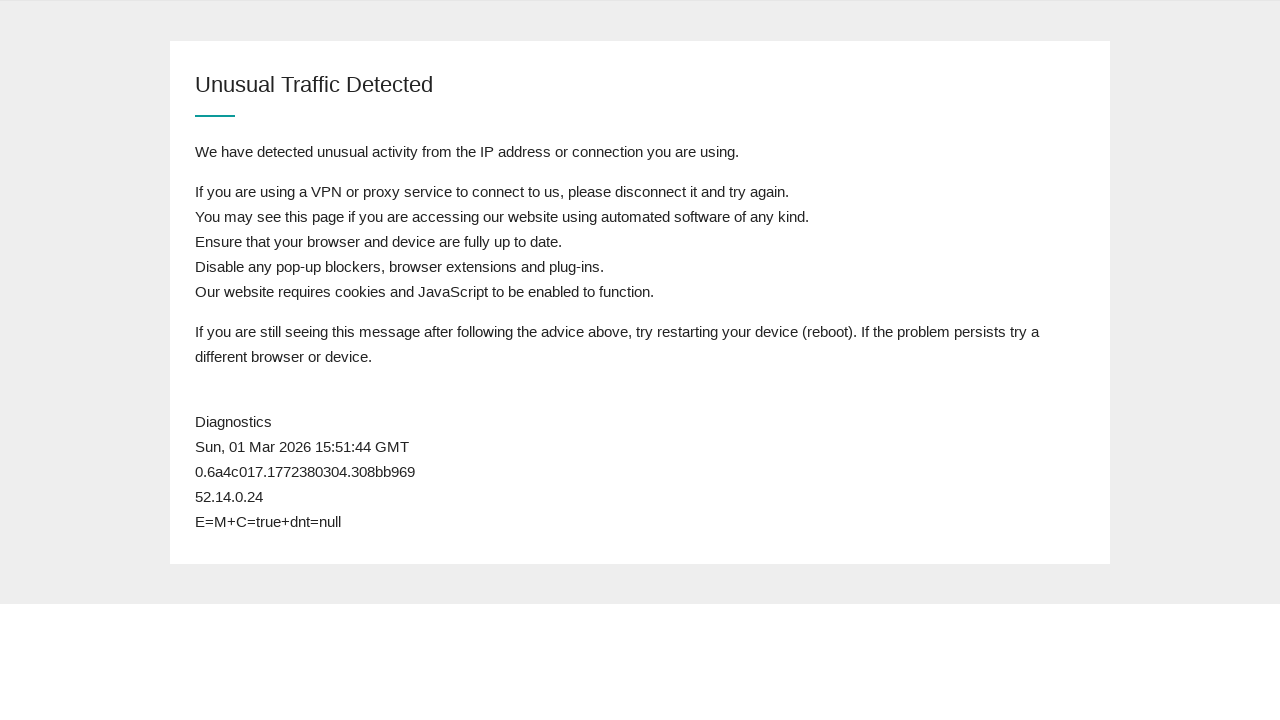

Reloaded queue page (attempt 45)
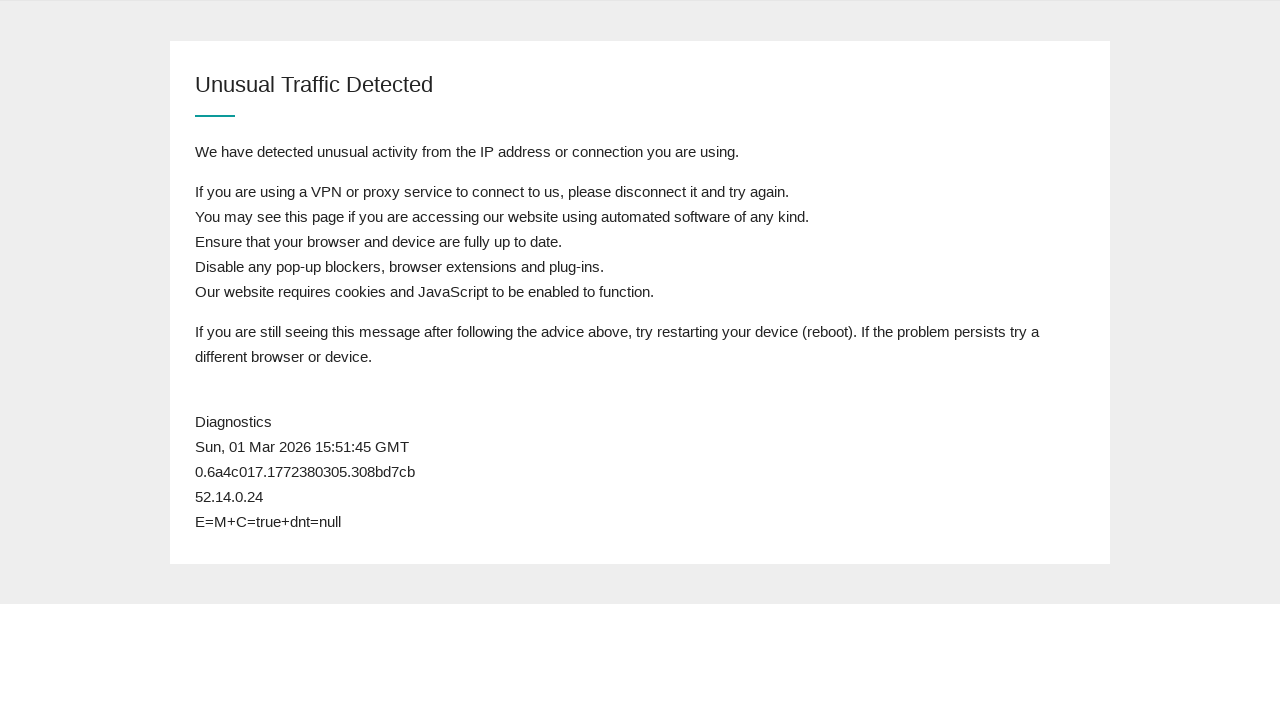

Page body loaded
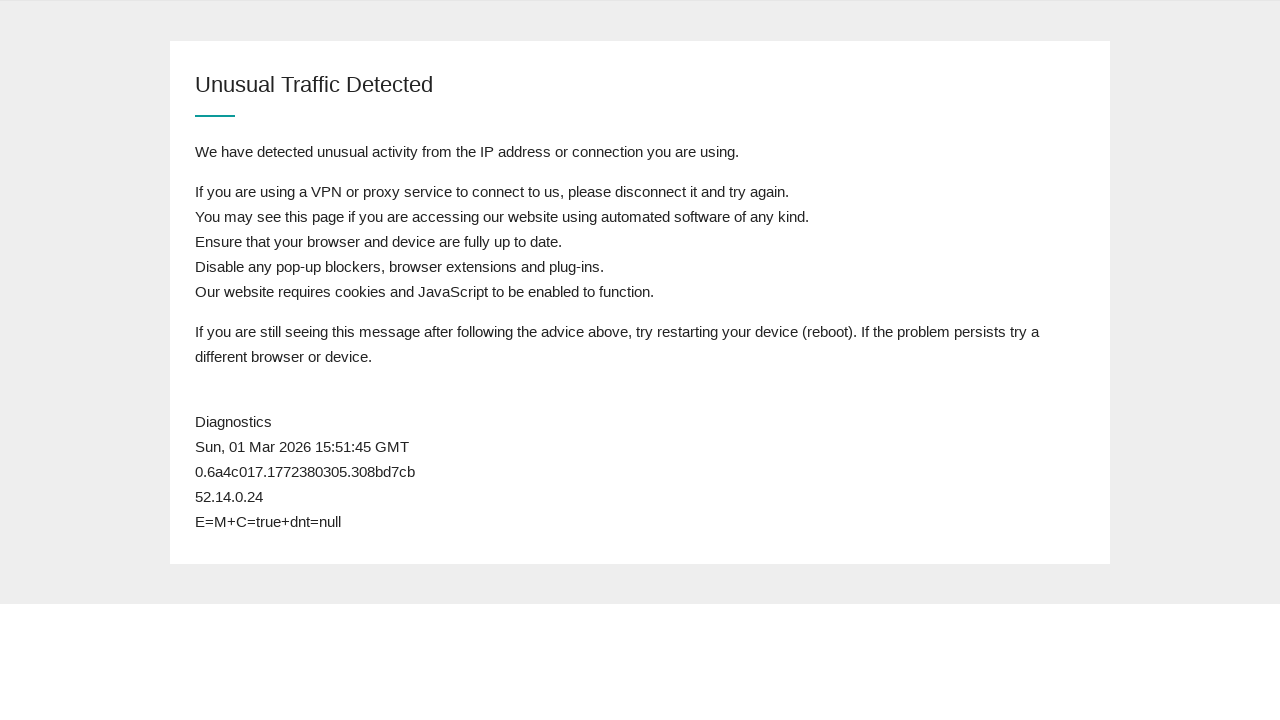

Checked page content for postcode field
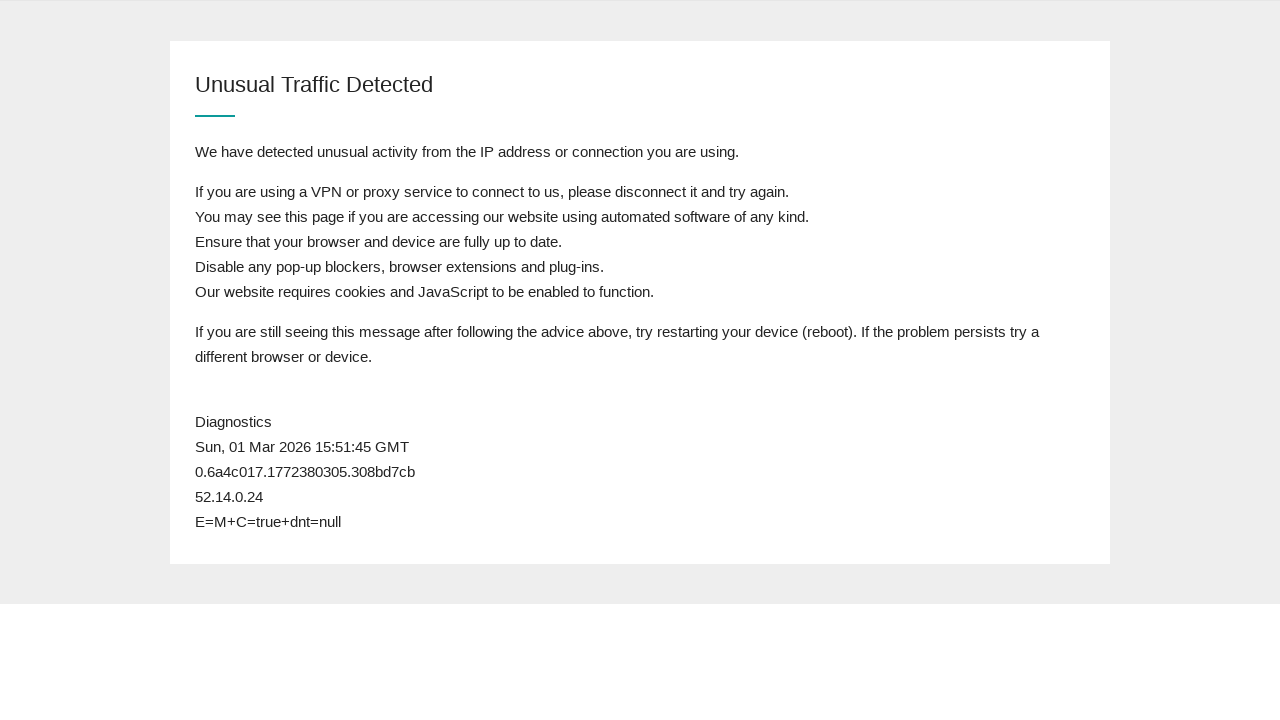

Postcode field not found - still in queue, waiting before next refresh
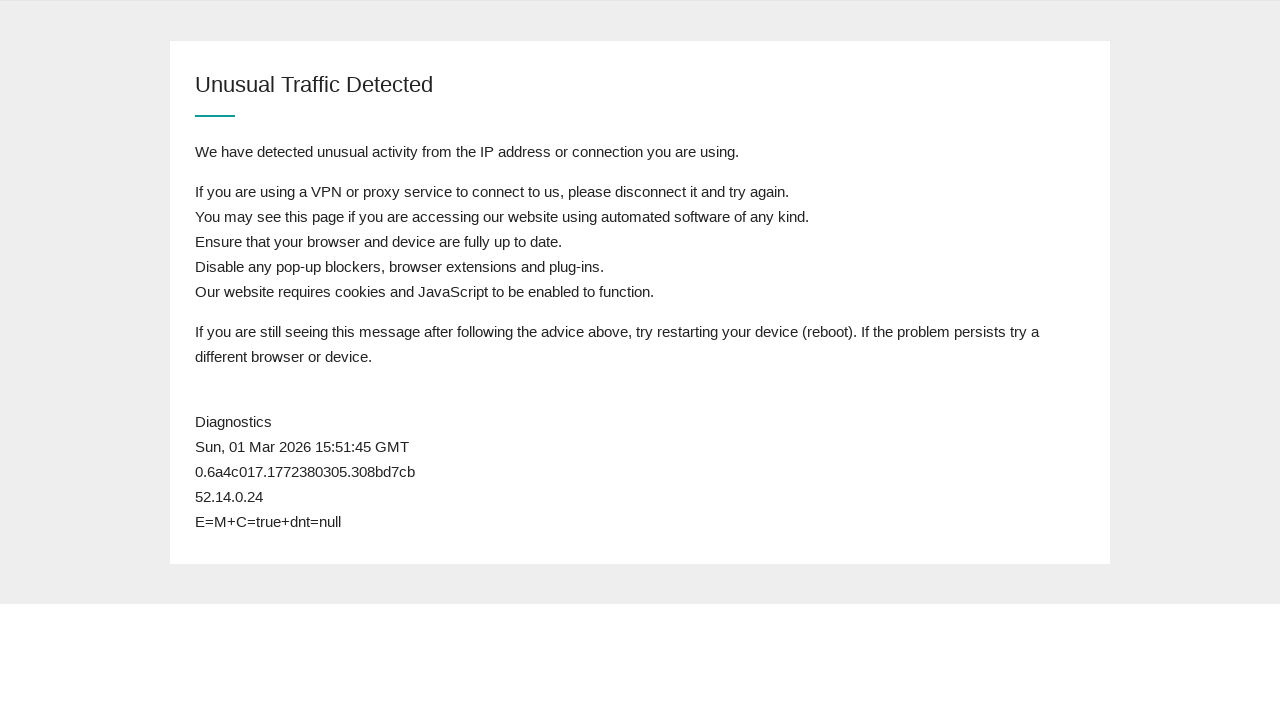

Reloaded queue page (attempt 46)
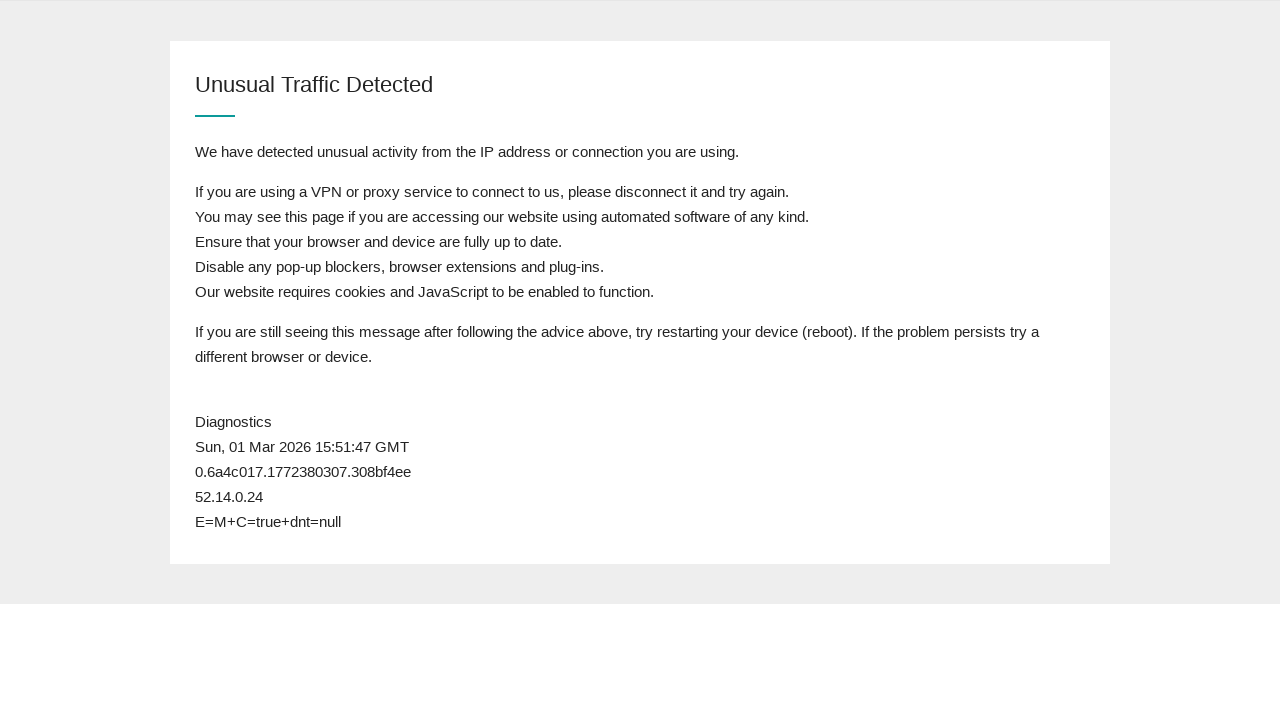

Page body loaded
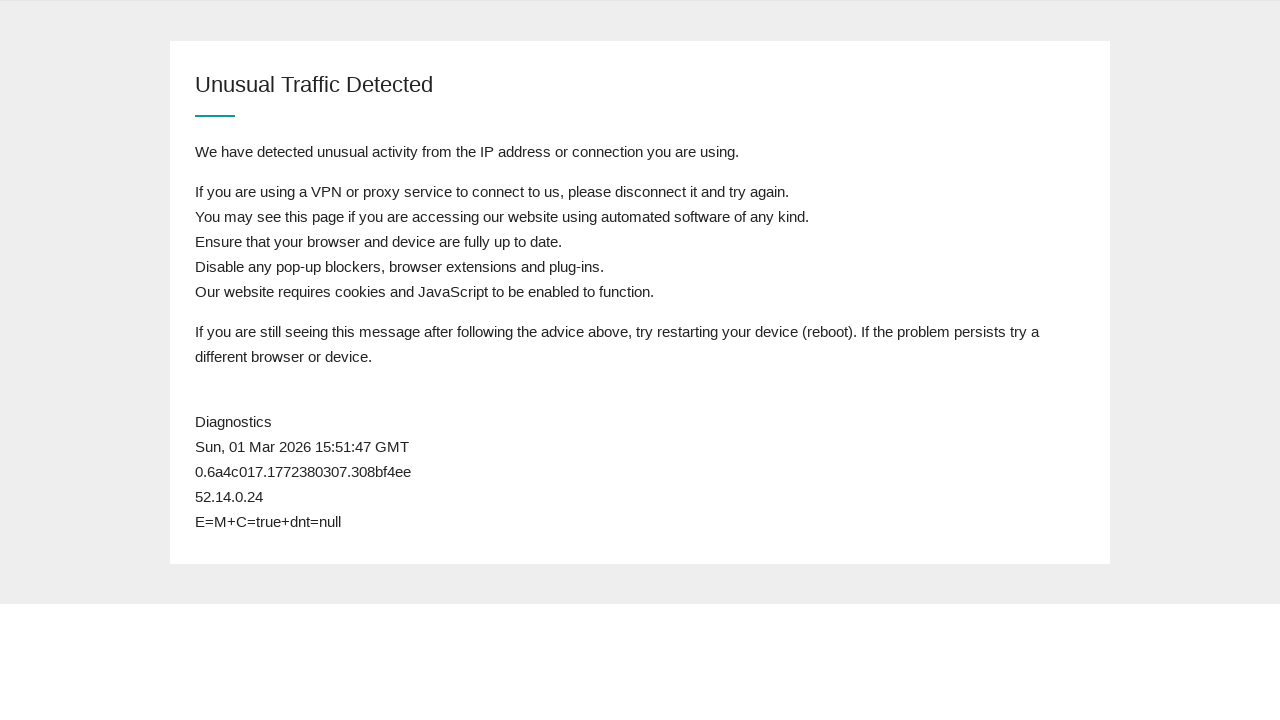

Checked page content for postcode field
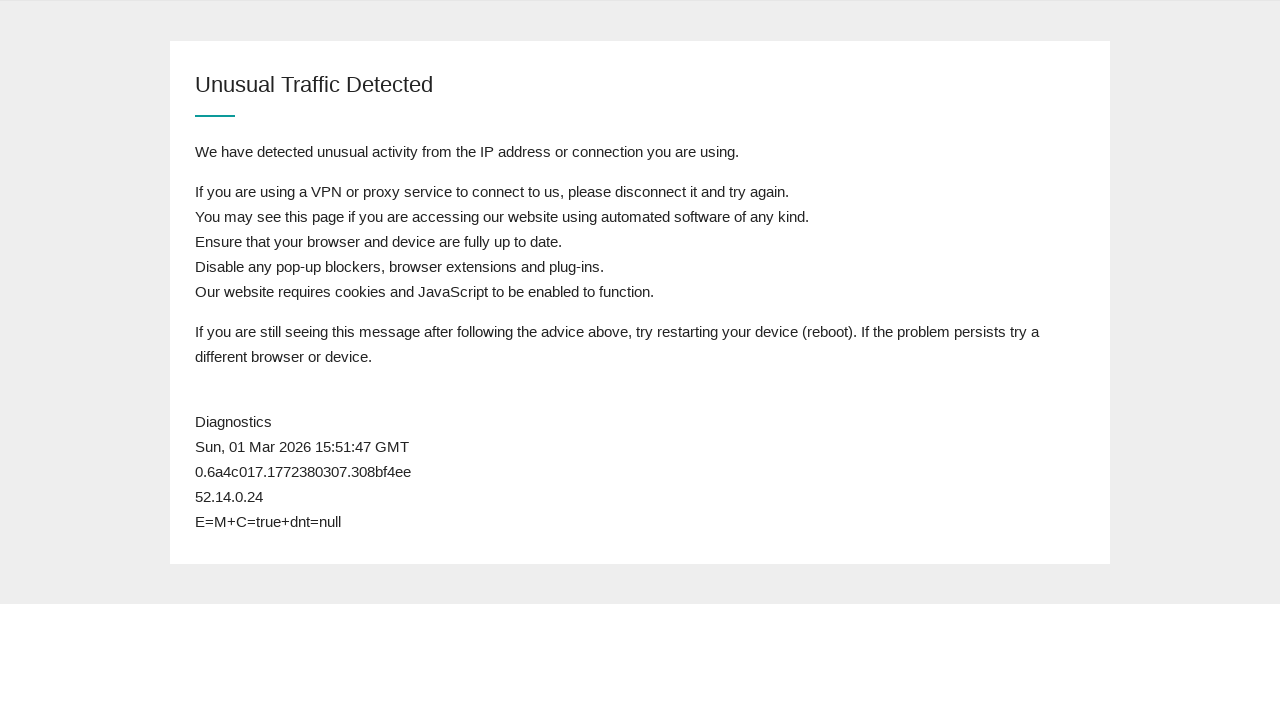

Postcode field not found - still in queue, waiting before next refresh
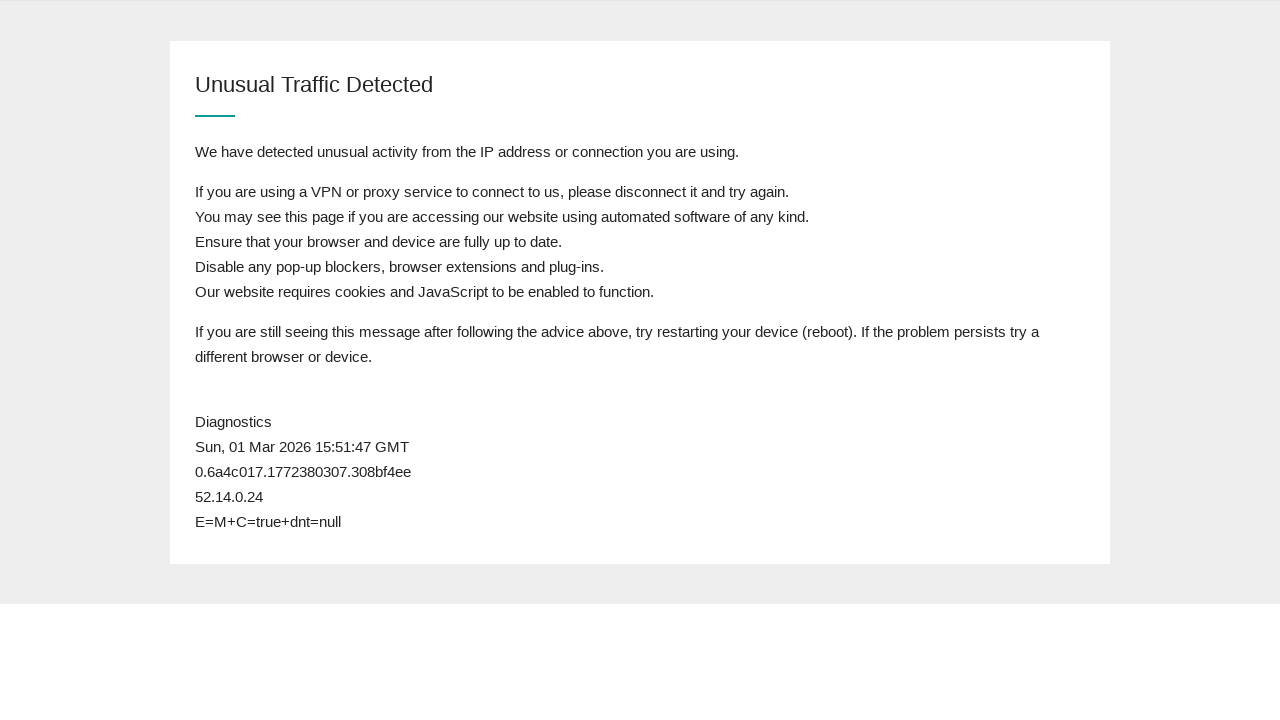

Reloaded queue page (attempt 47)
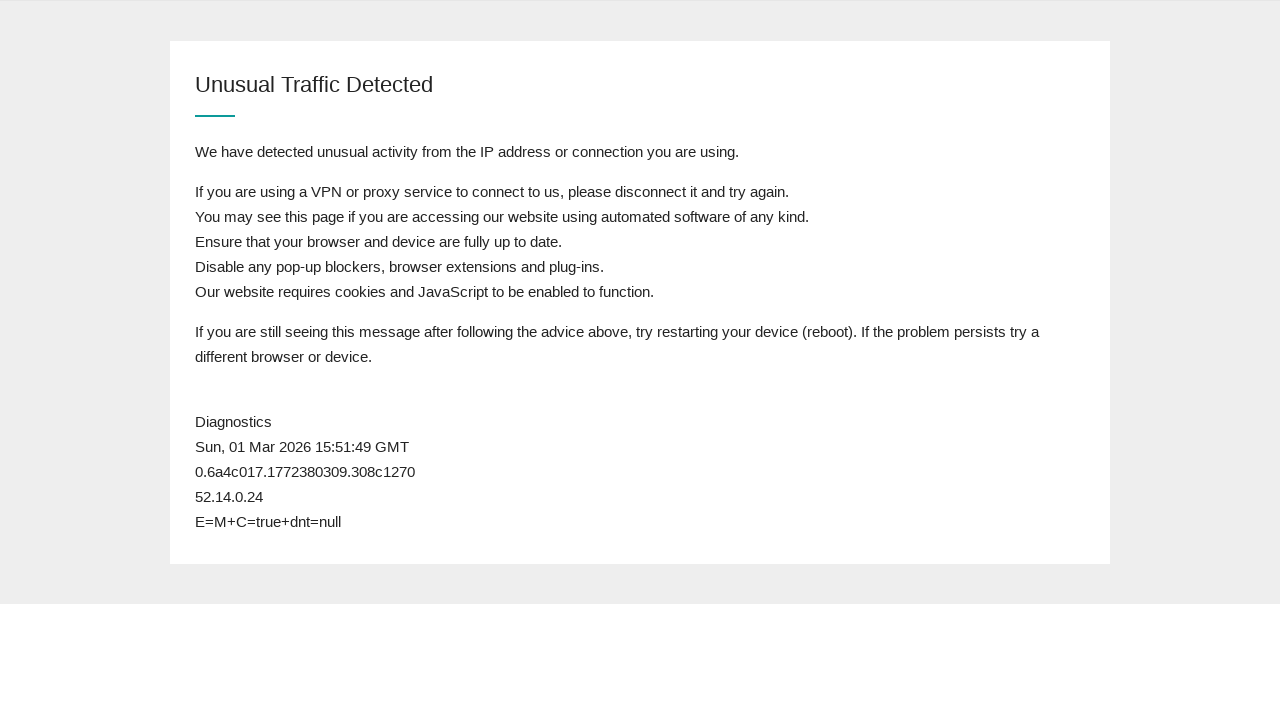

Page body loaded
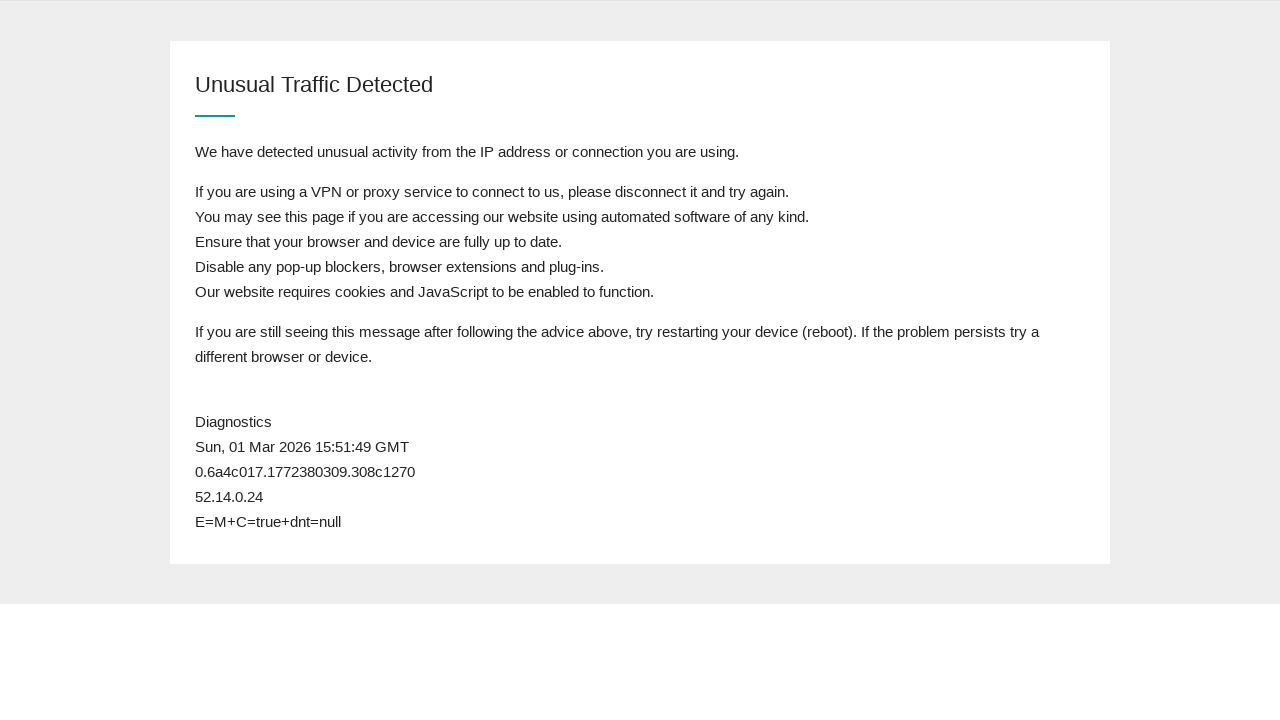

Checked page content for postcode field
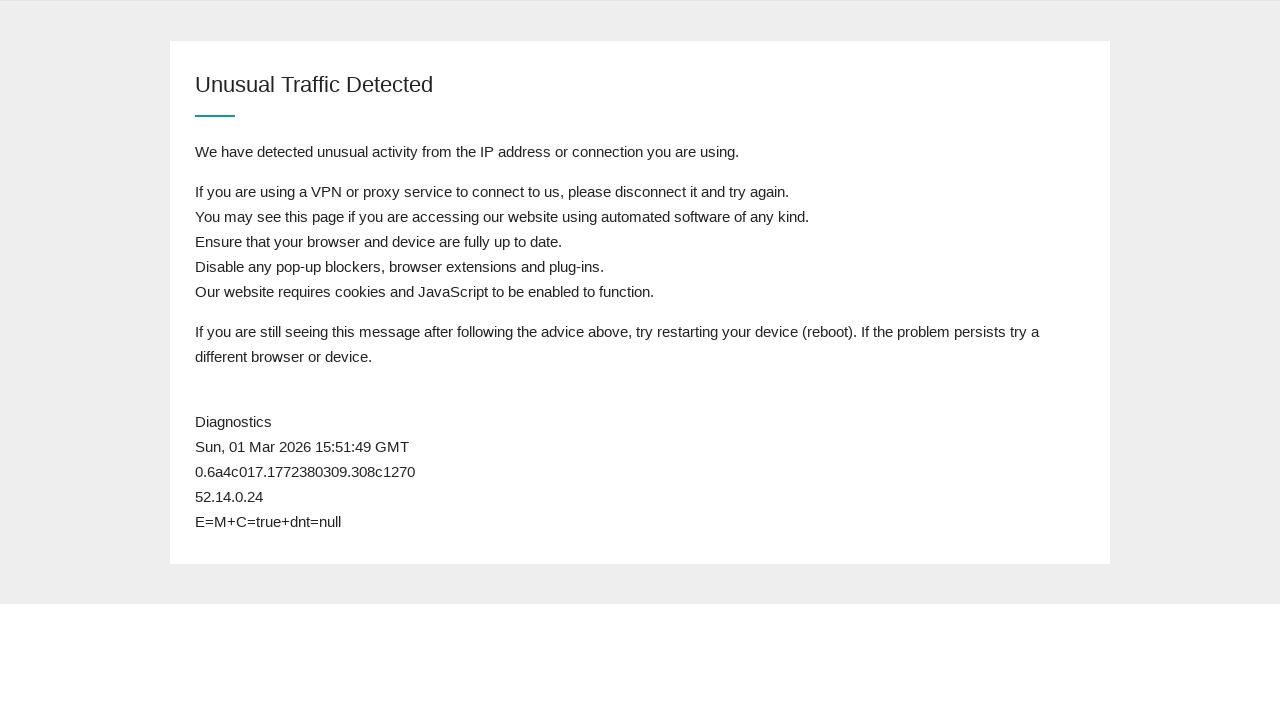

Postcode field not found - still in queue, waiting before next refresh
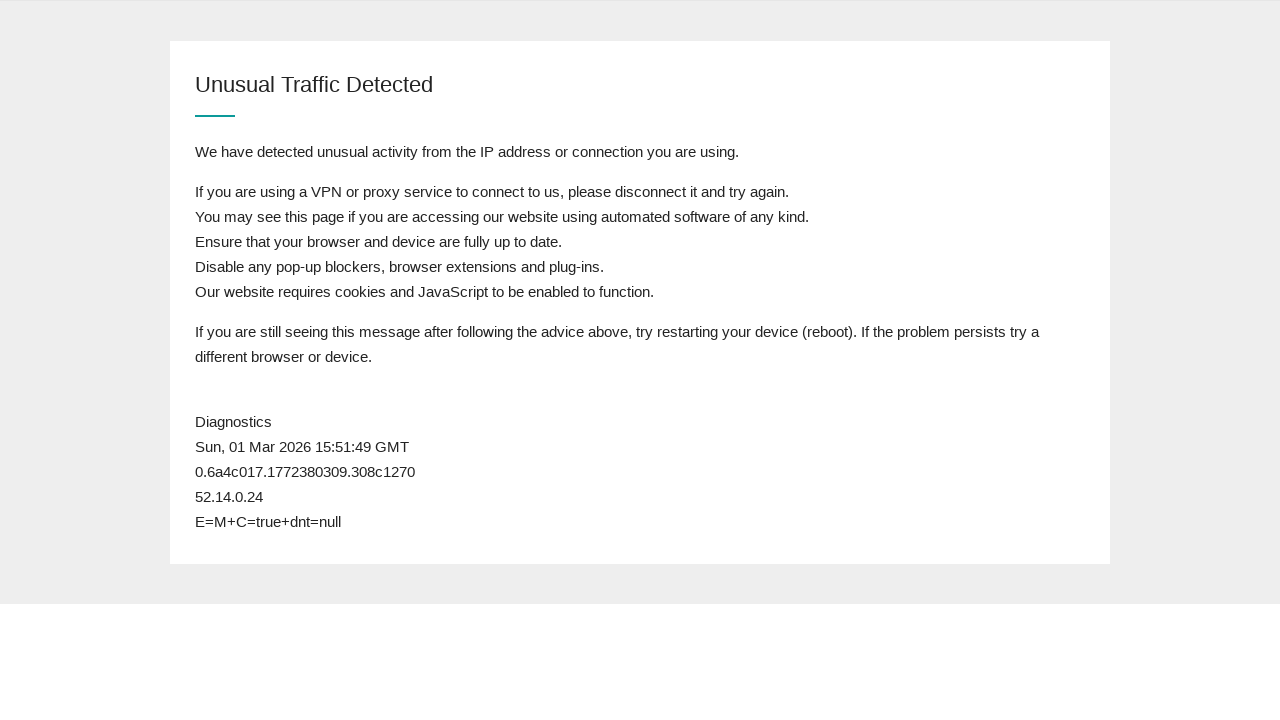

Reloaded queue page (attempt 48)
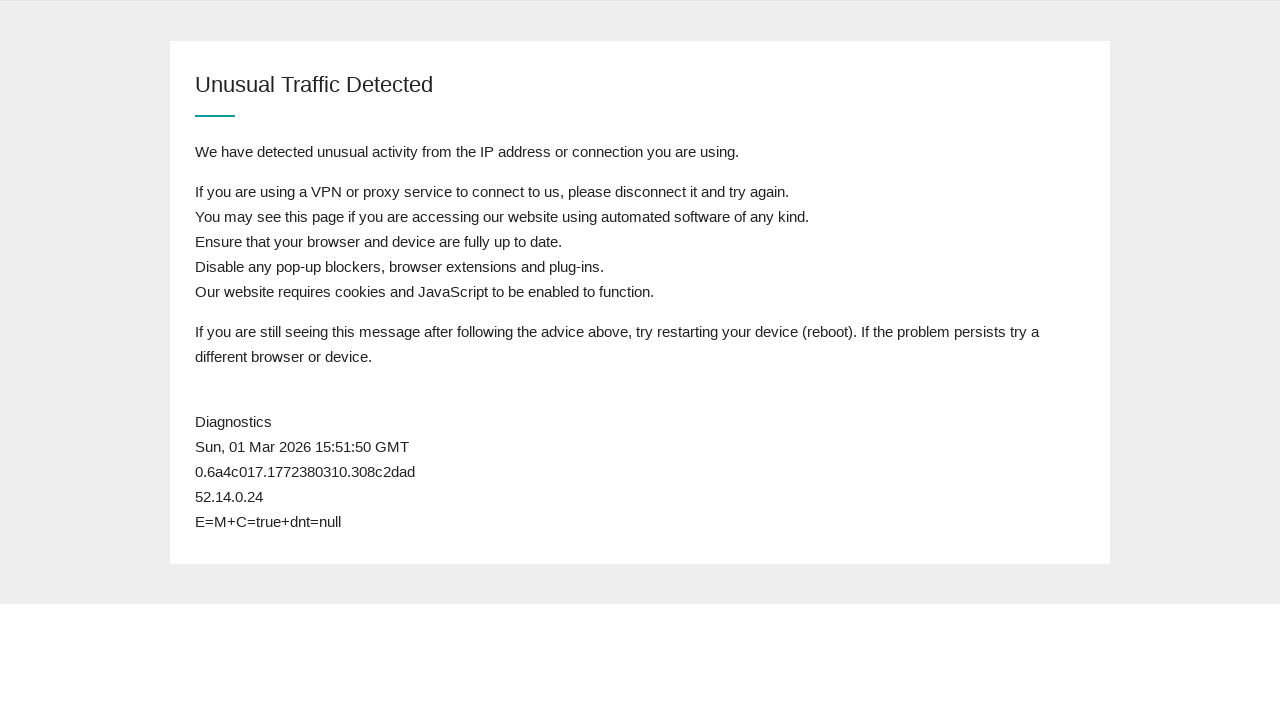

Page body loaded
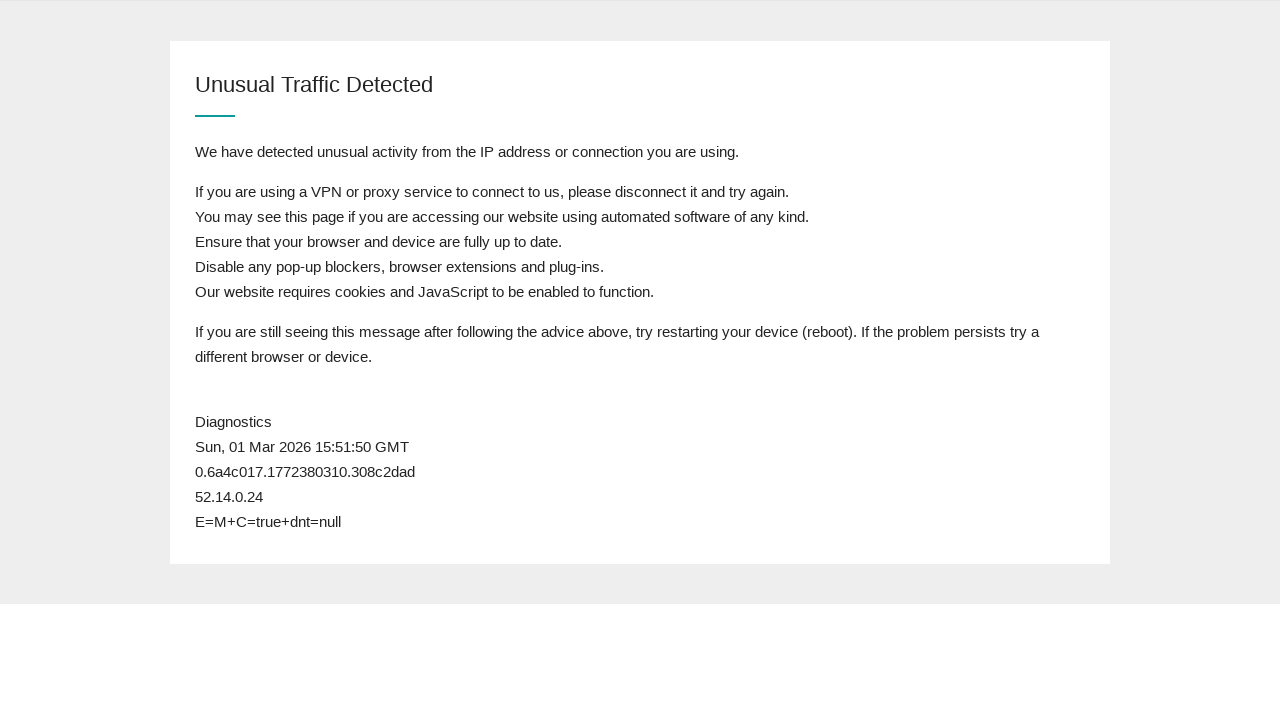

Checked page content for postcode field
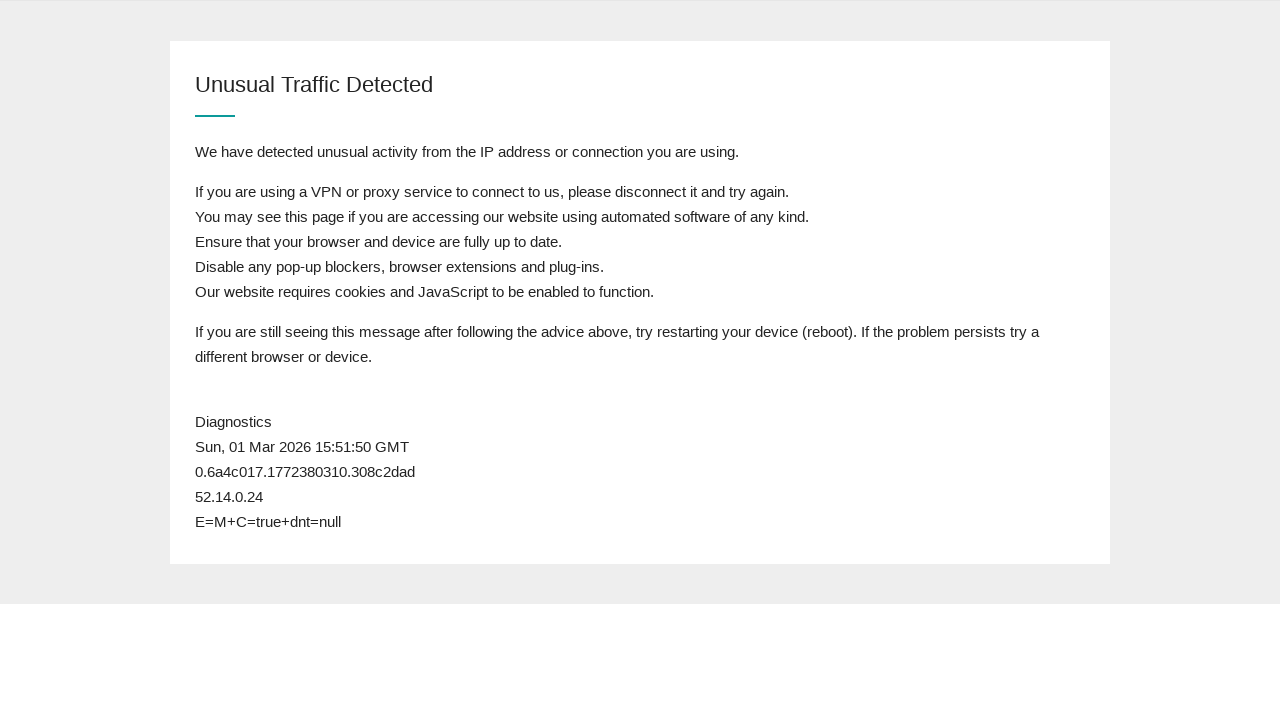

Postcode field not found - still in queue, waiting before next refresh
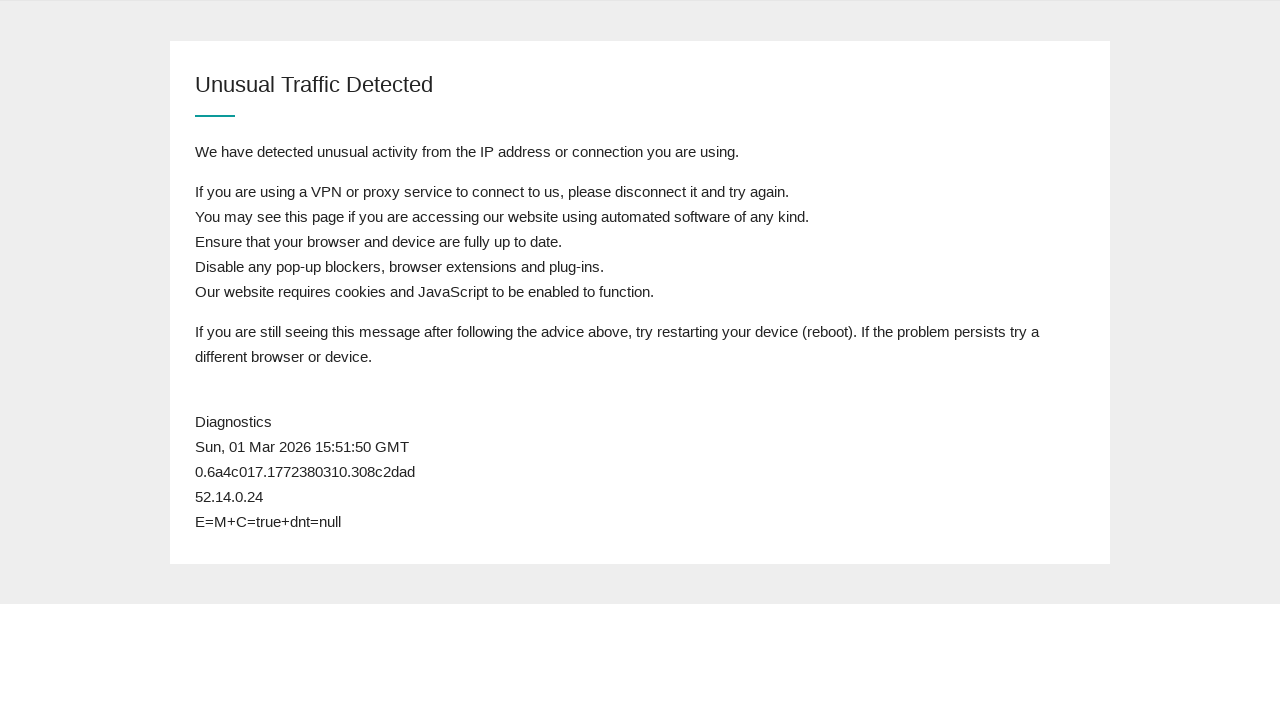

Reloaded queue page (attempt 49)
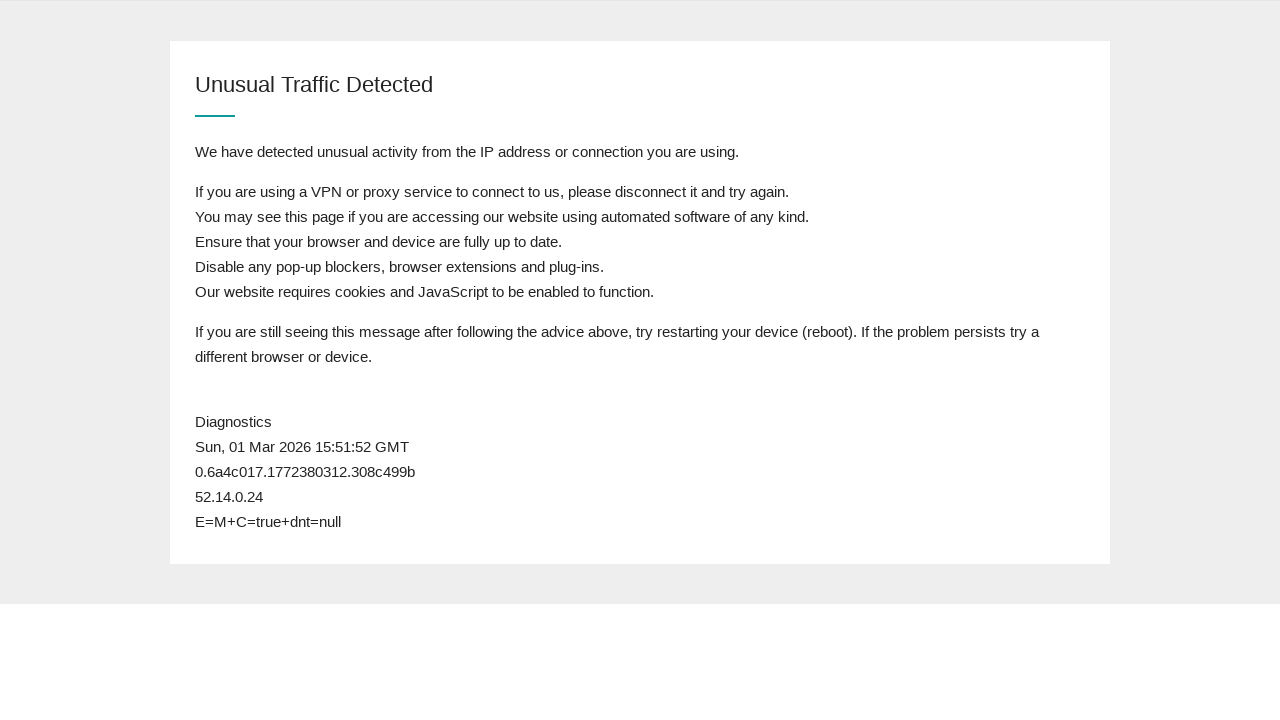

Page body loaded
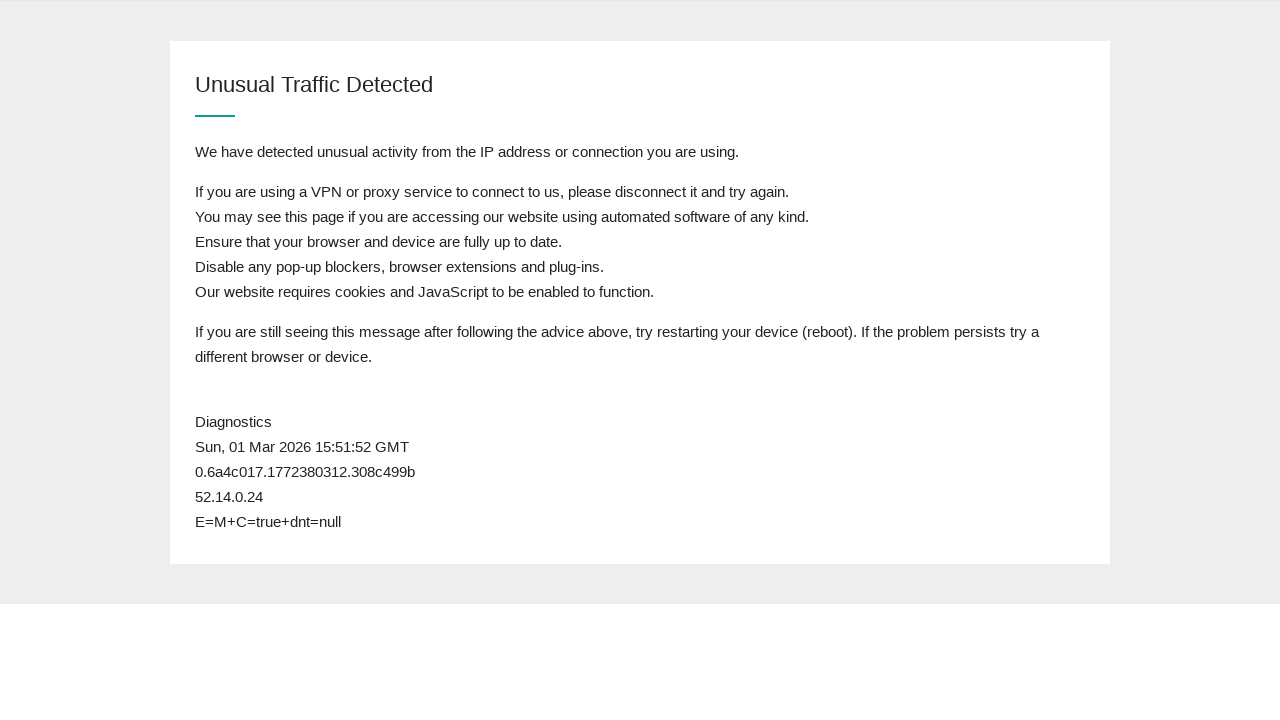

Checked page content for postcode field
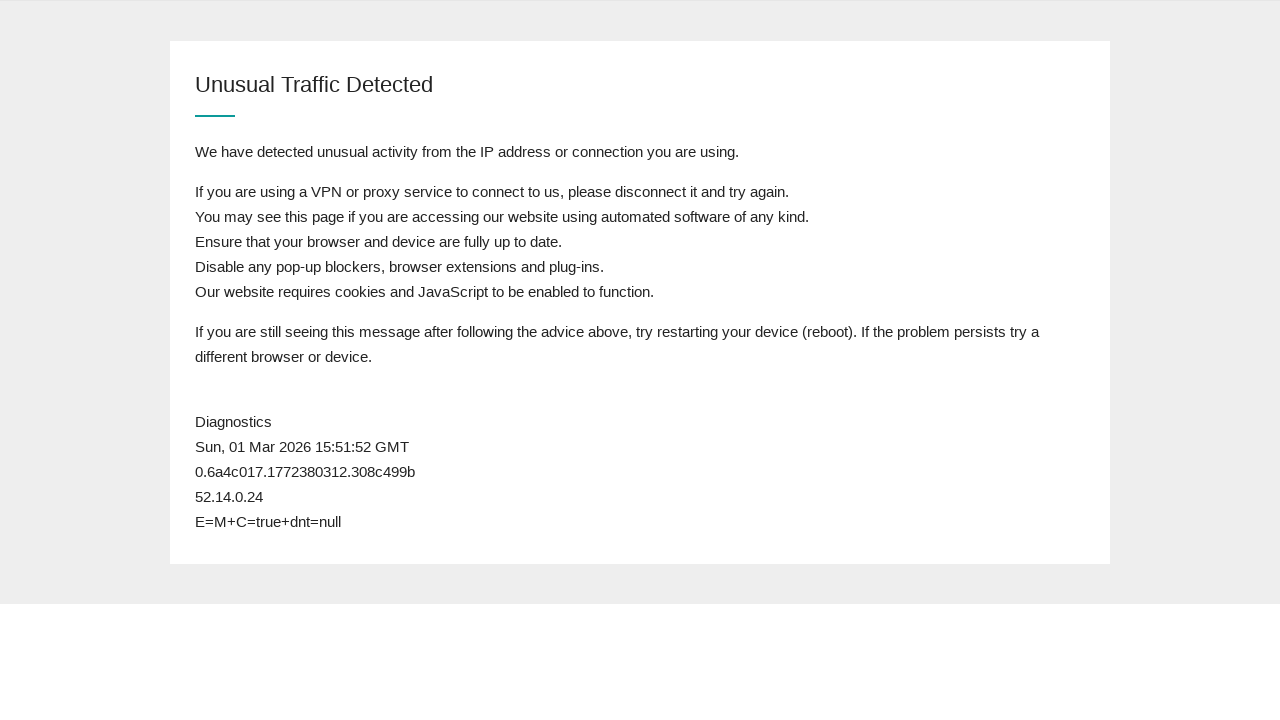

Postcode field not found - still in queue, waiting before next refresh
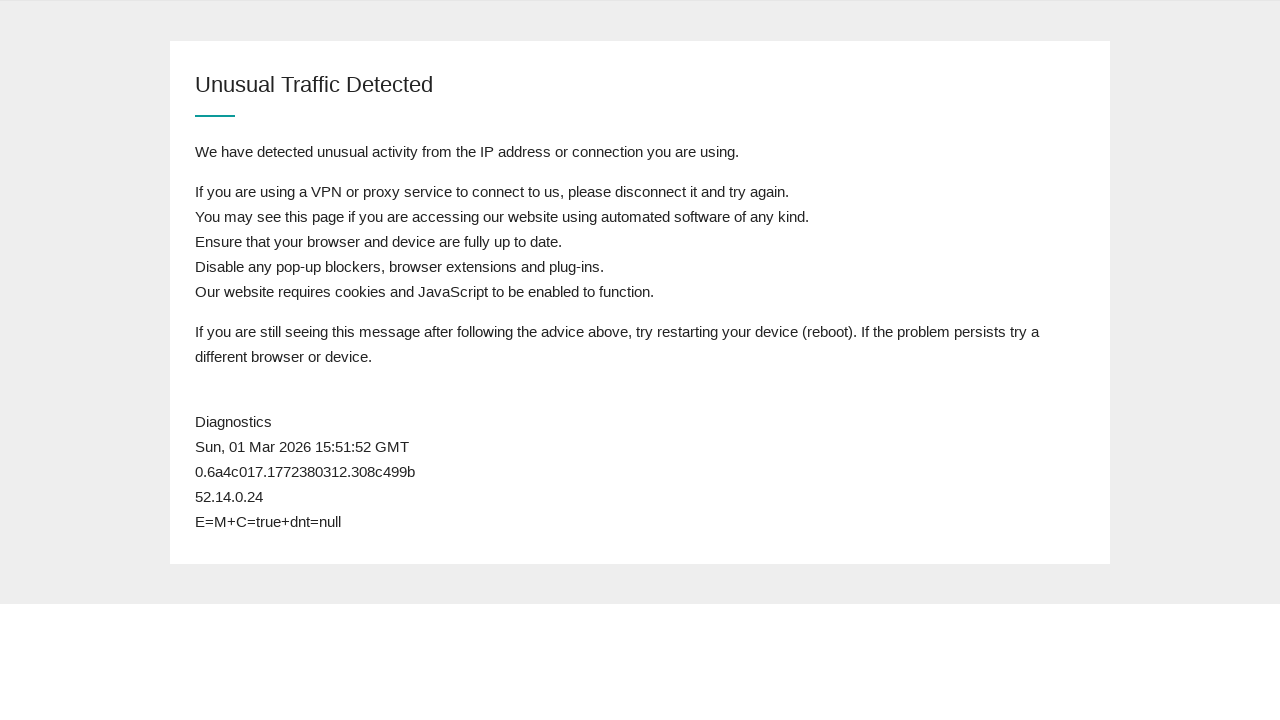

Reloaded queue page (attempt 50)
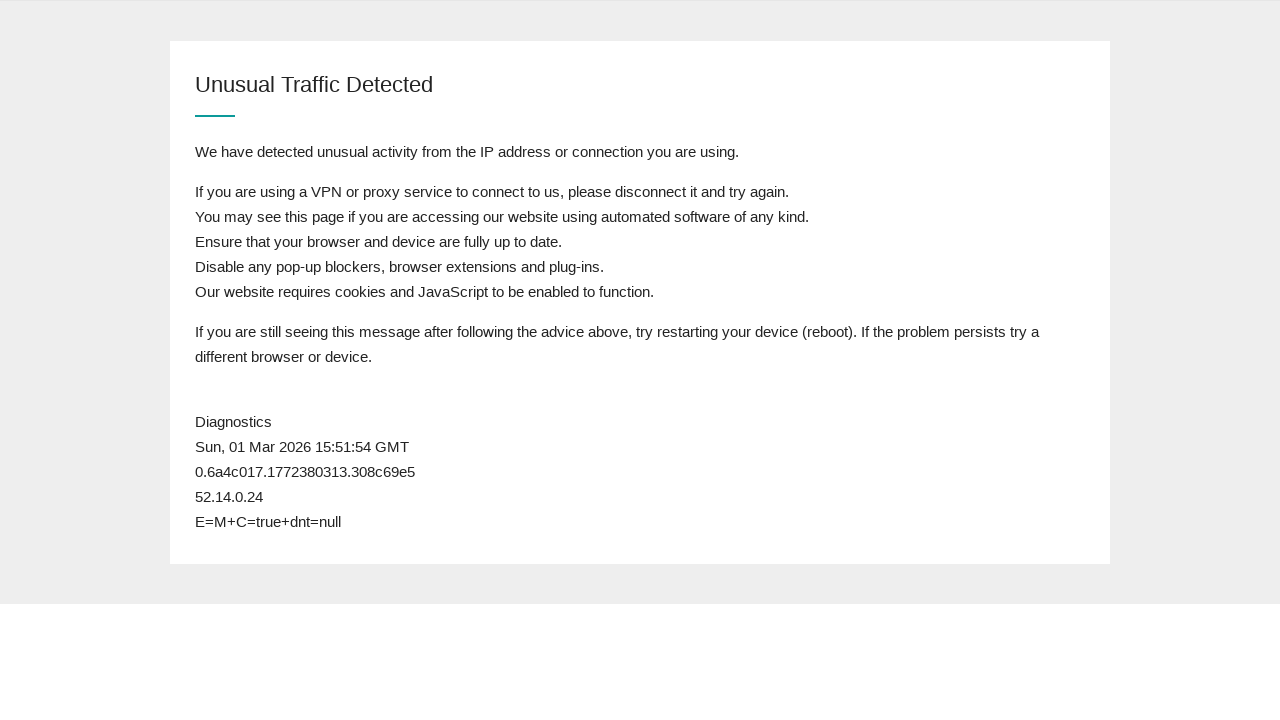

Page body loaded
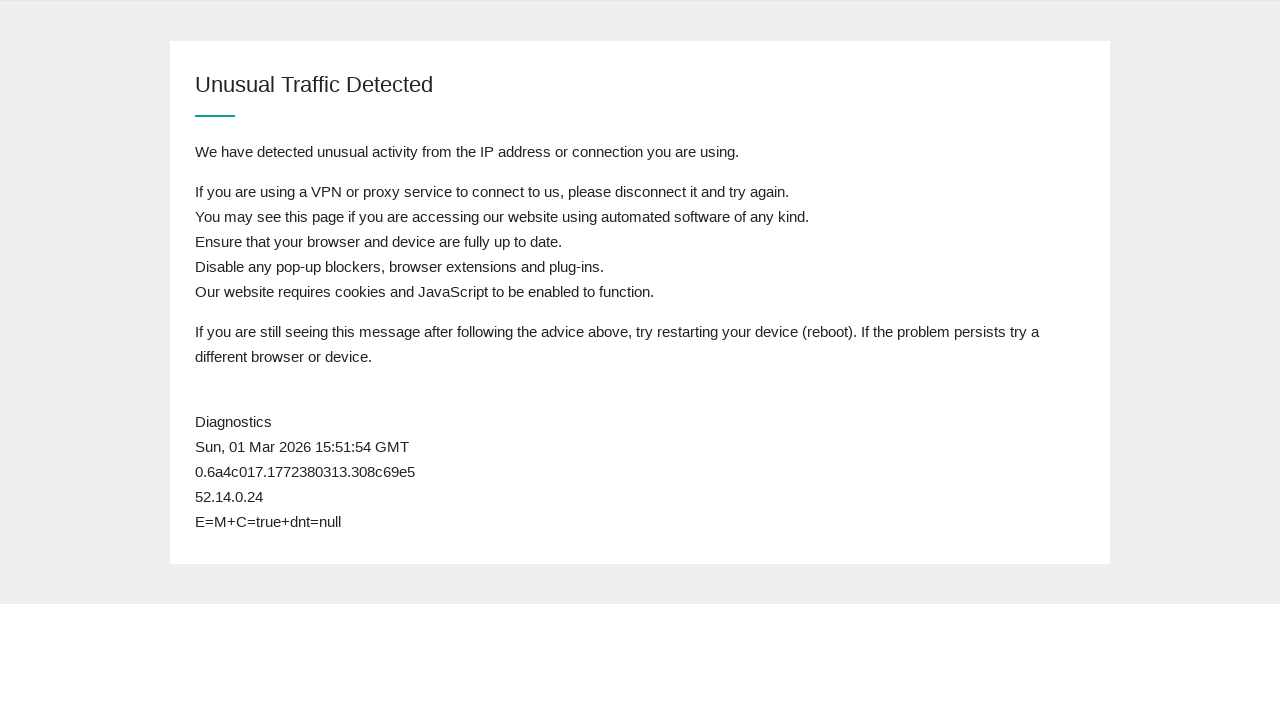

Checked page content for postcode field
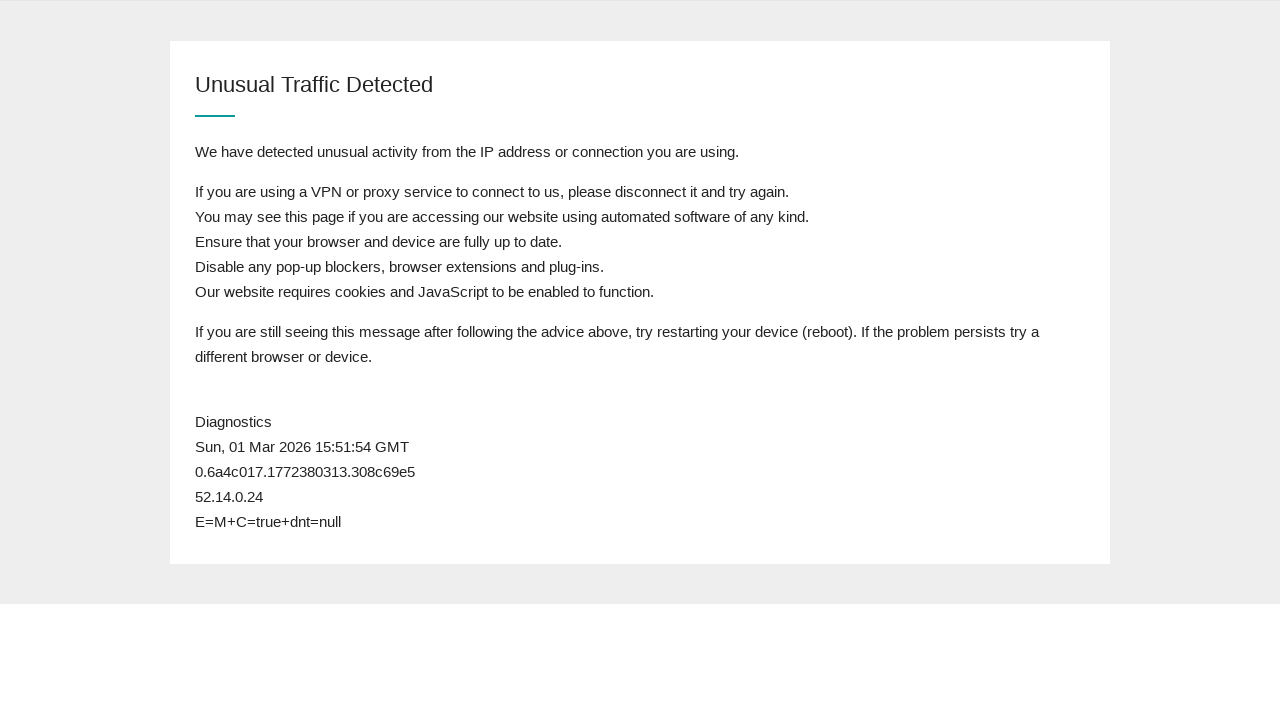

Postcode field not found - still in queue, waiting before next refresh
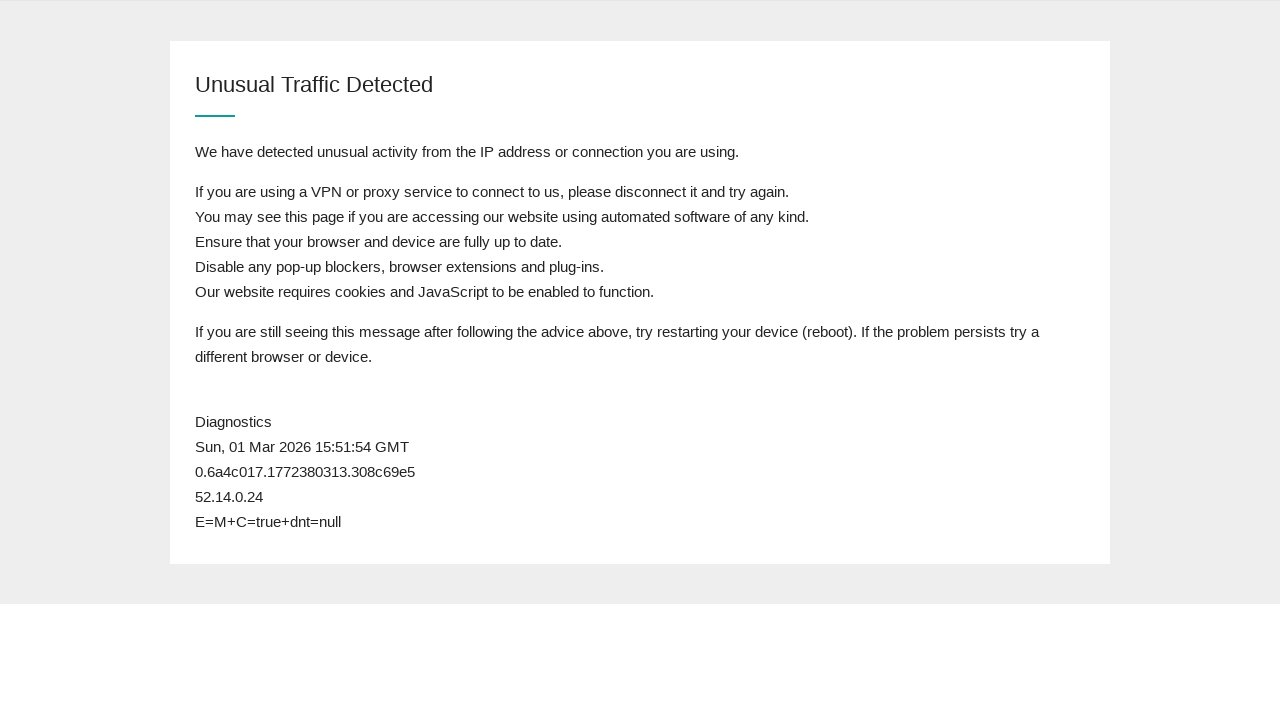

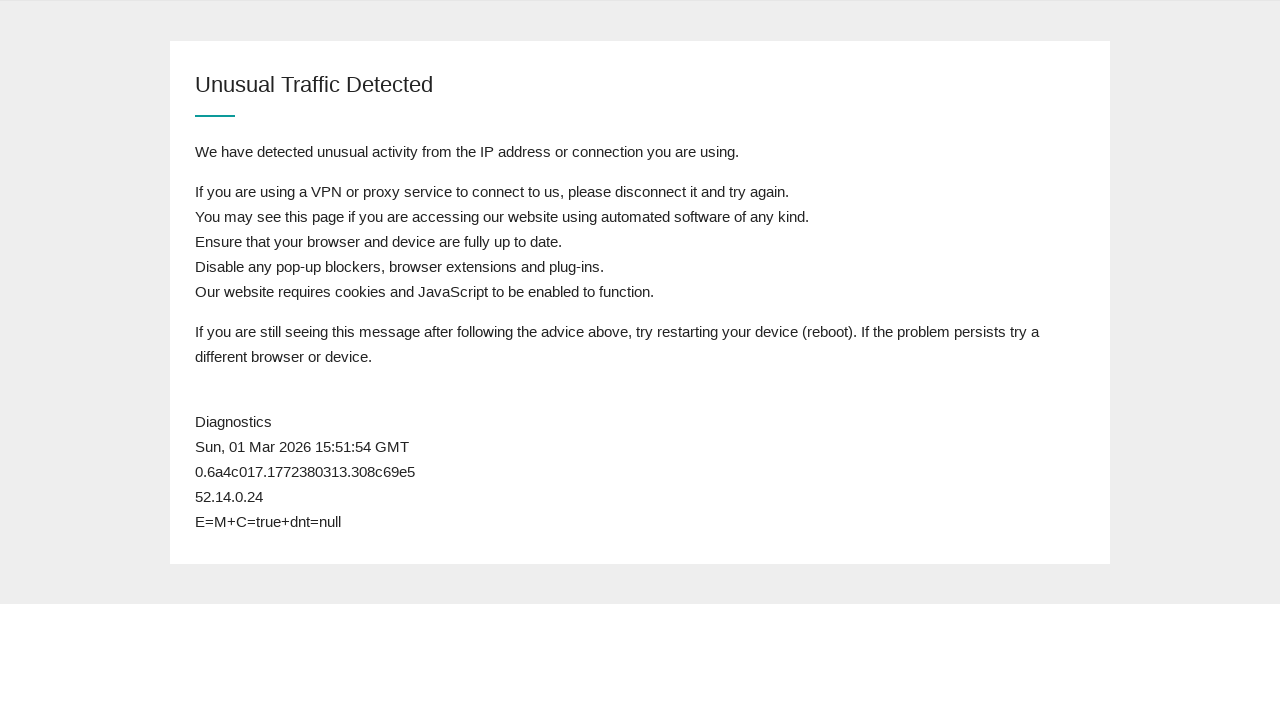